Extracts and displays data from a web table on the calorie calculator page

Starting URL: https://www.calculator.net/calorie-calculator.html

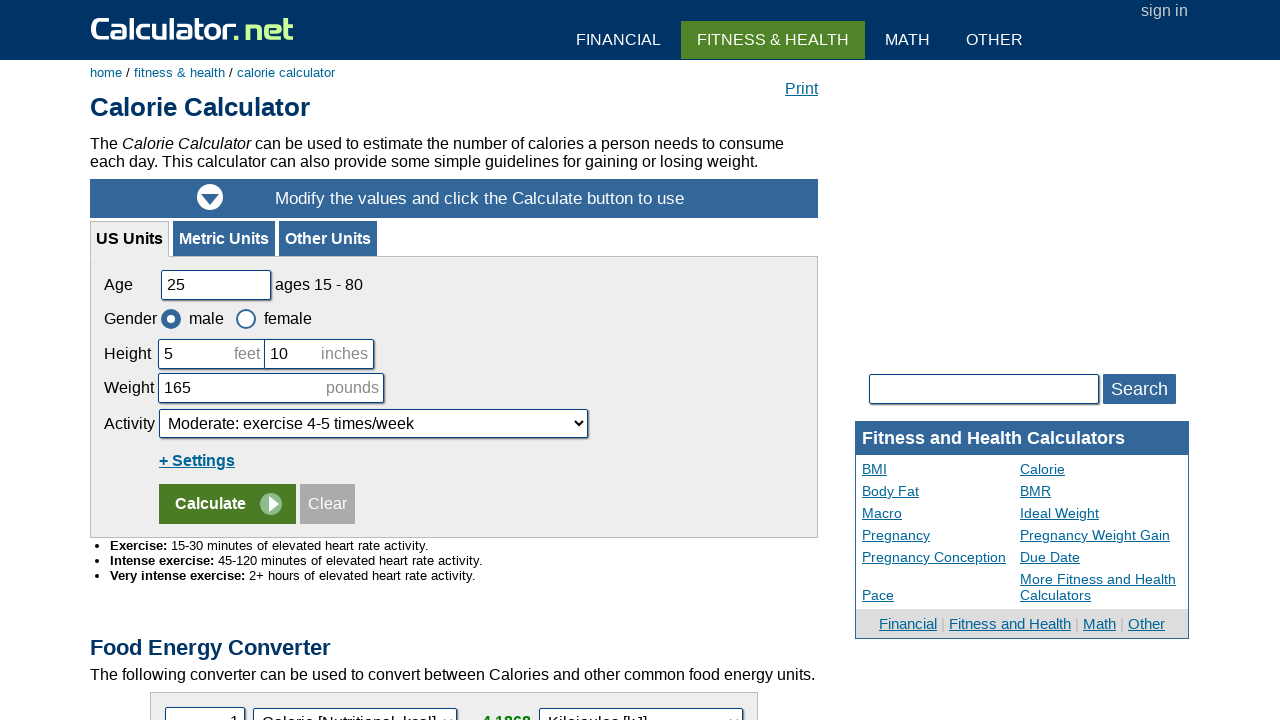

Navigated to calorie calculator page
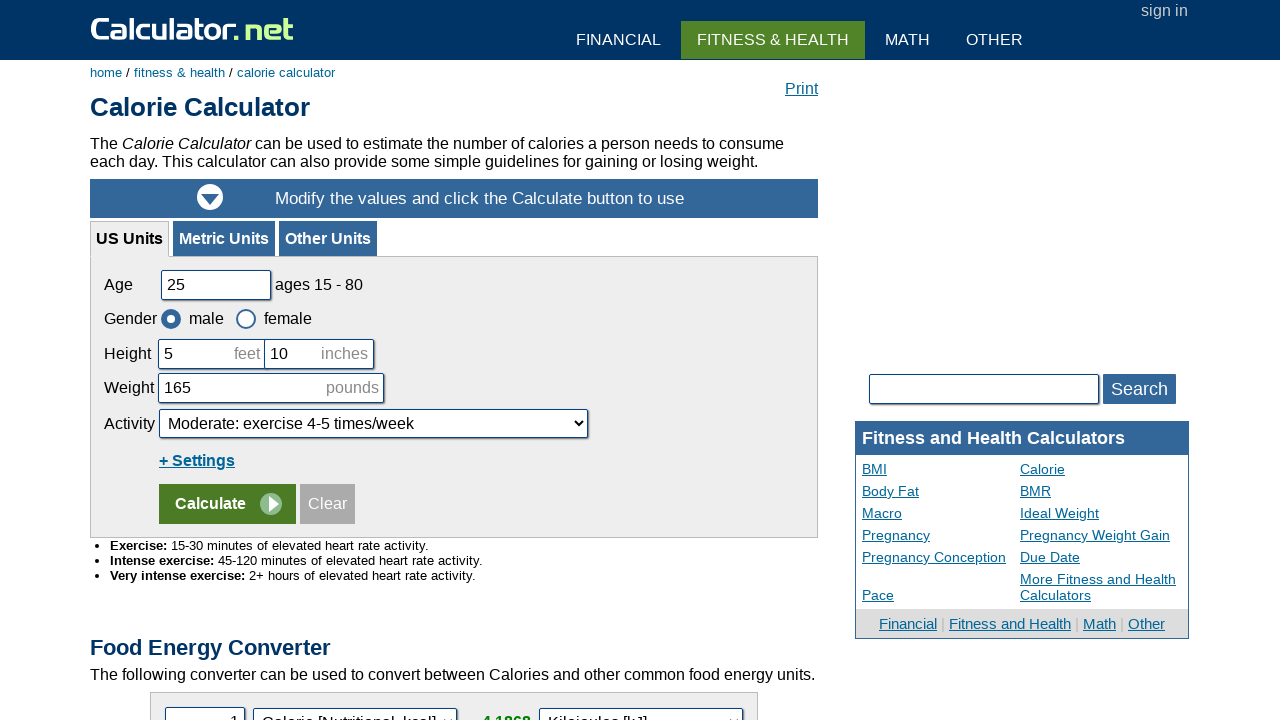

Located calorie information table
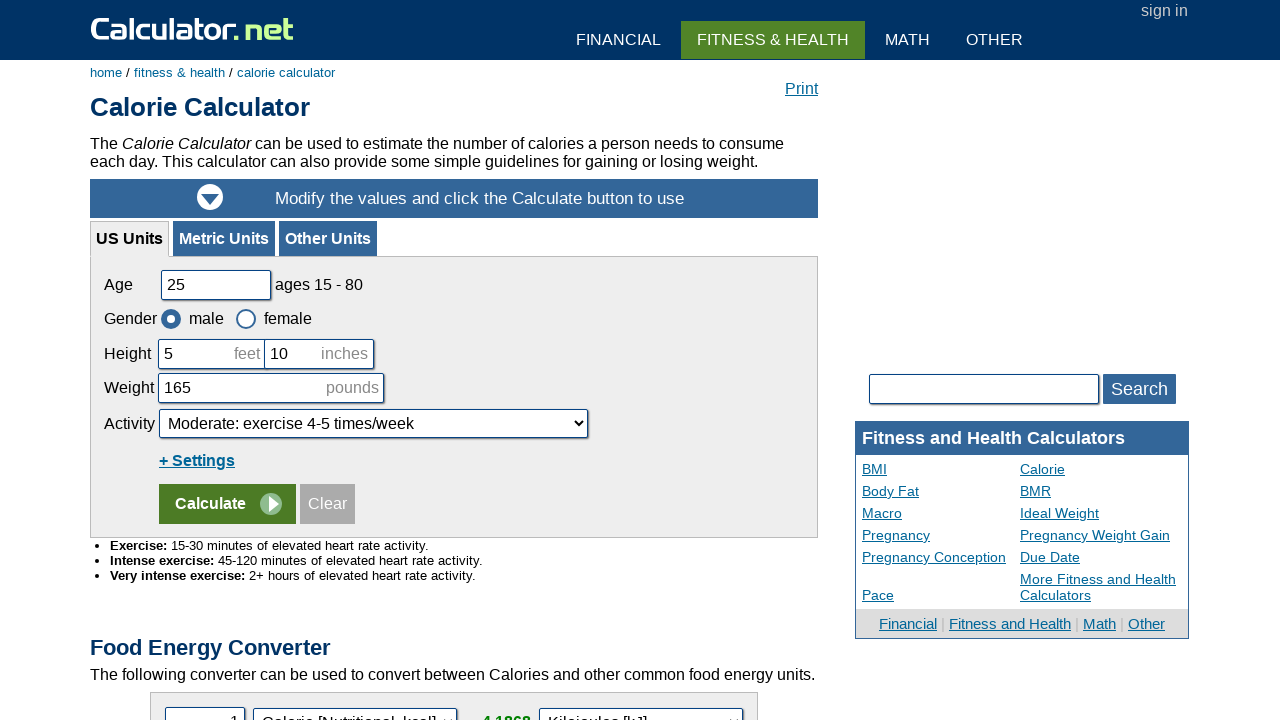

Extracted all rows from the table
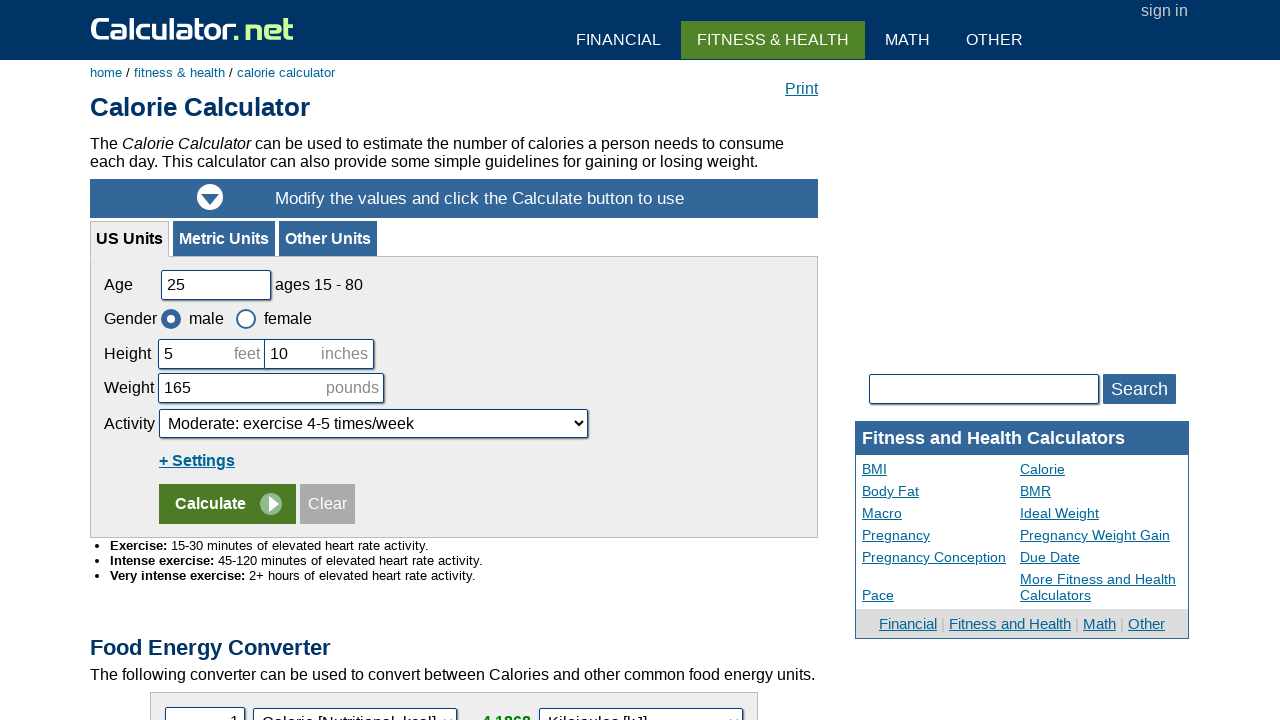

Extracted columns from current row
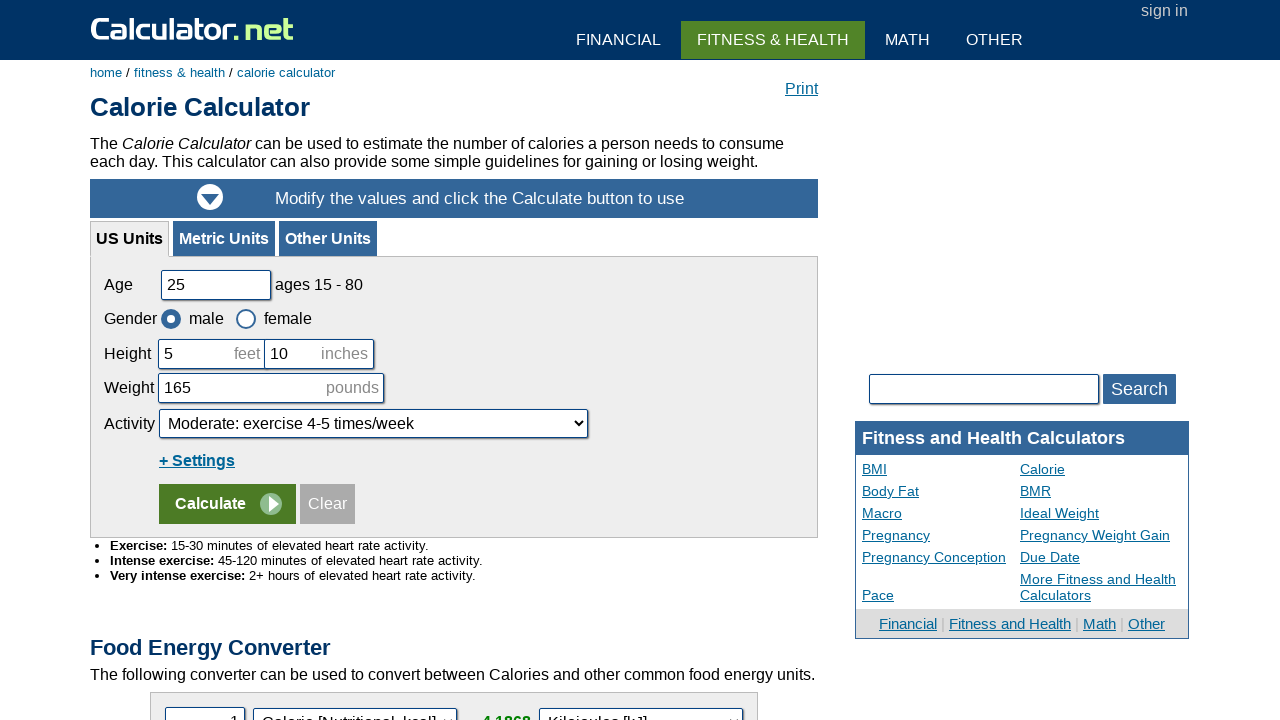

Processed row data: Food	Serving Size	Calories	kJ
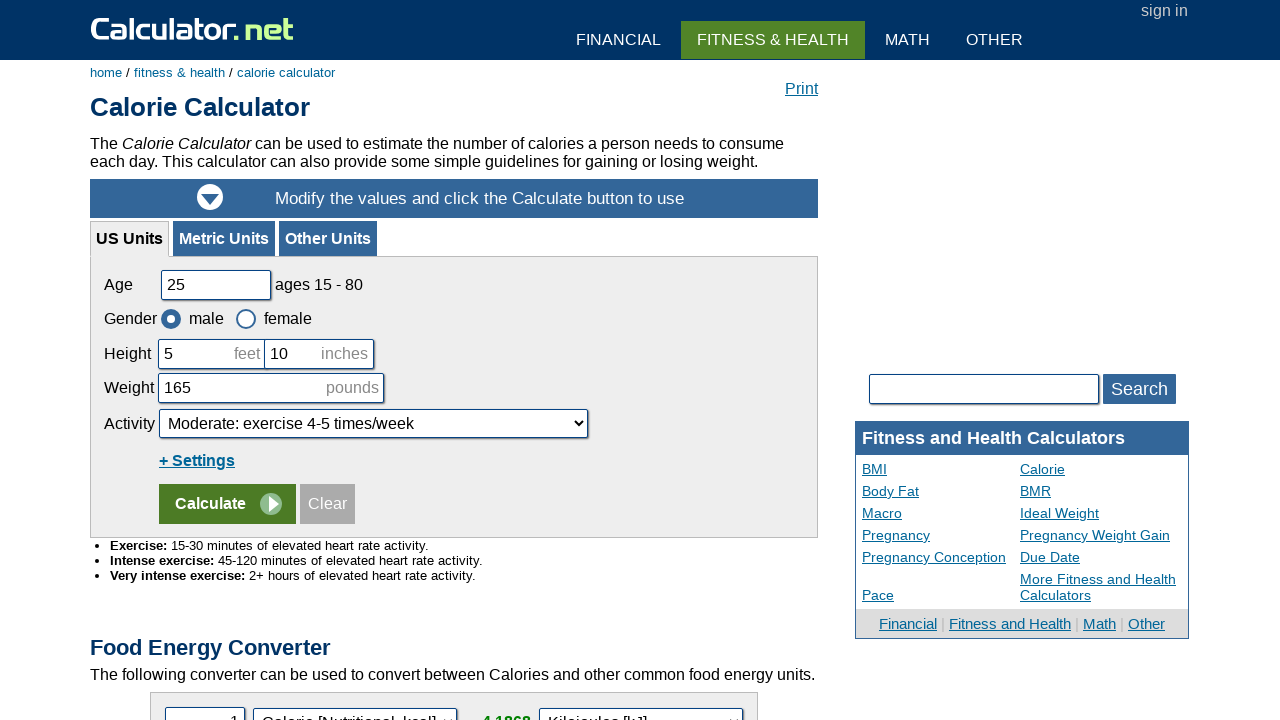

Extracted columns from current row
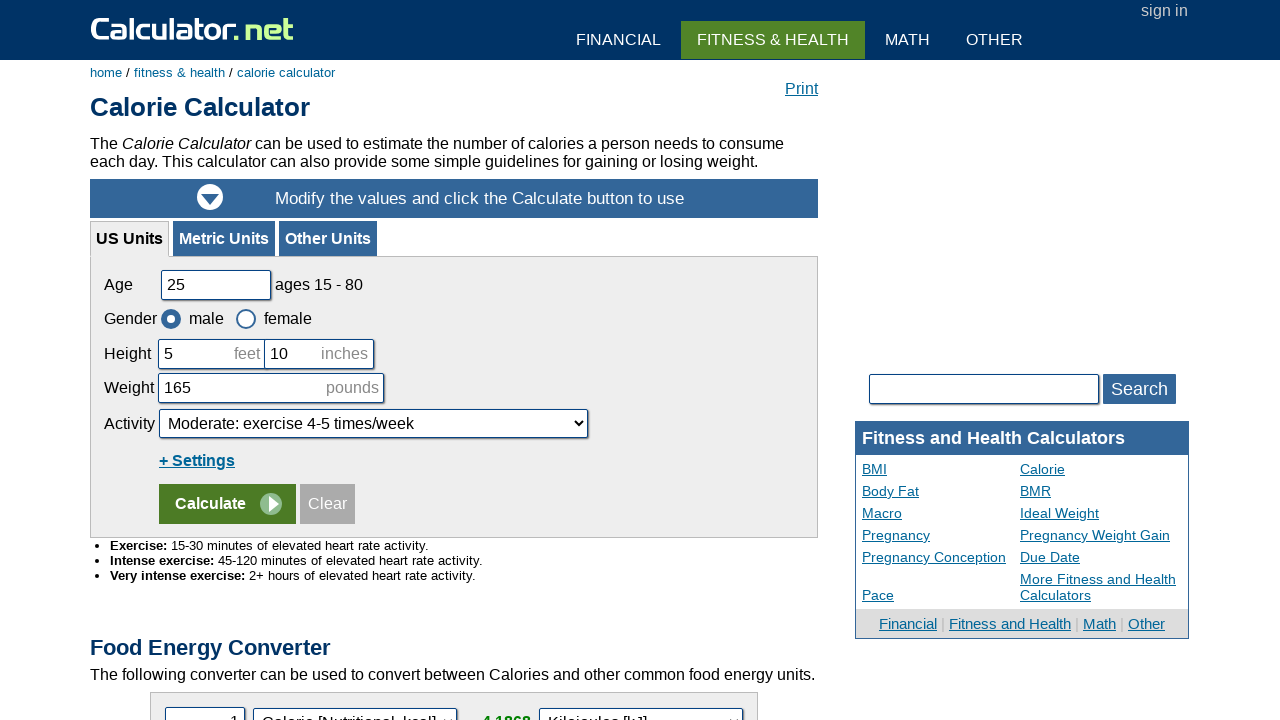

Processed row data: Fruit
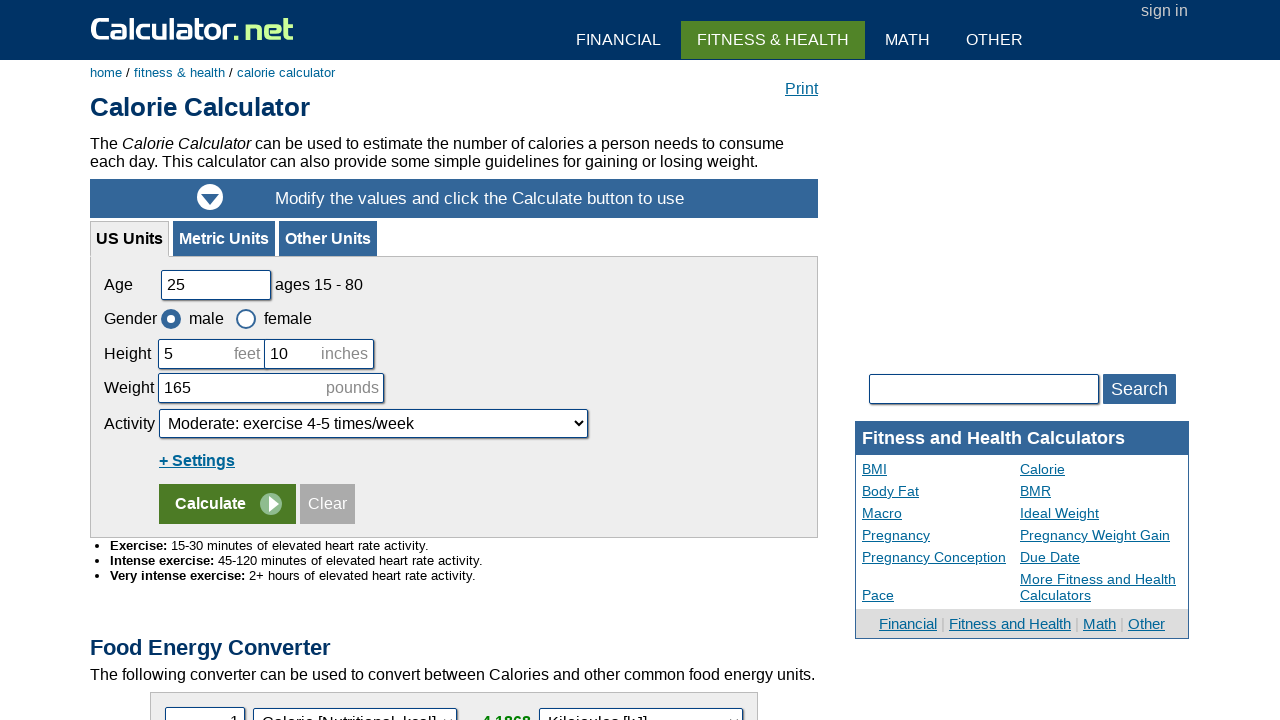

Extracted columns from current row
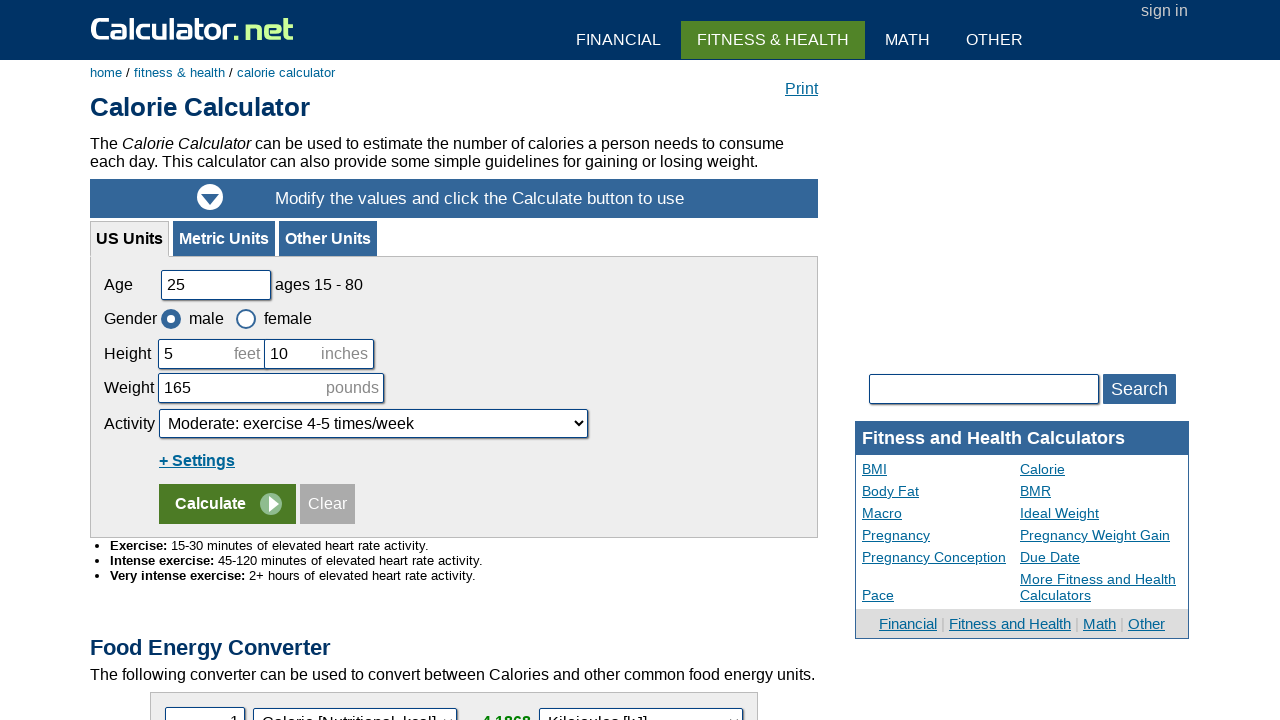

Processed row data: Apple	1 (4 oz.)	59	247
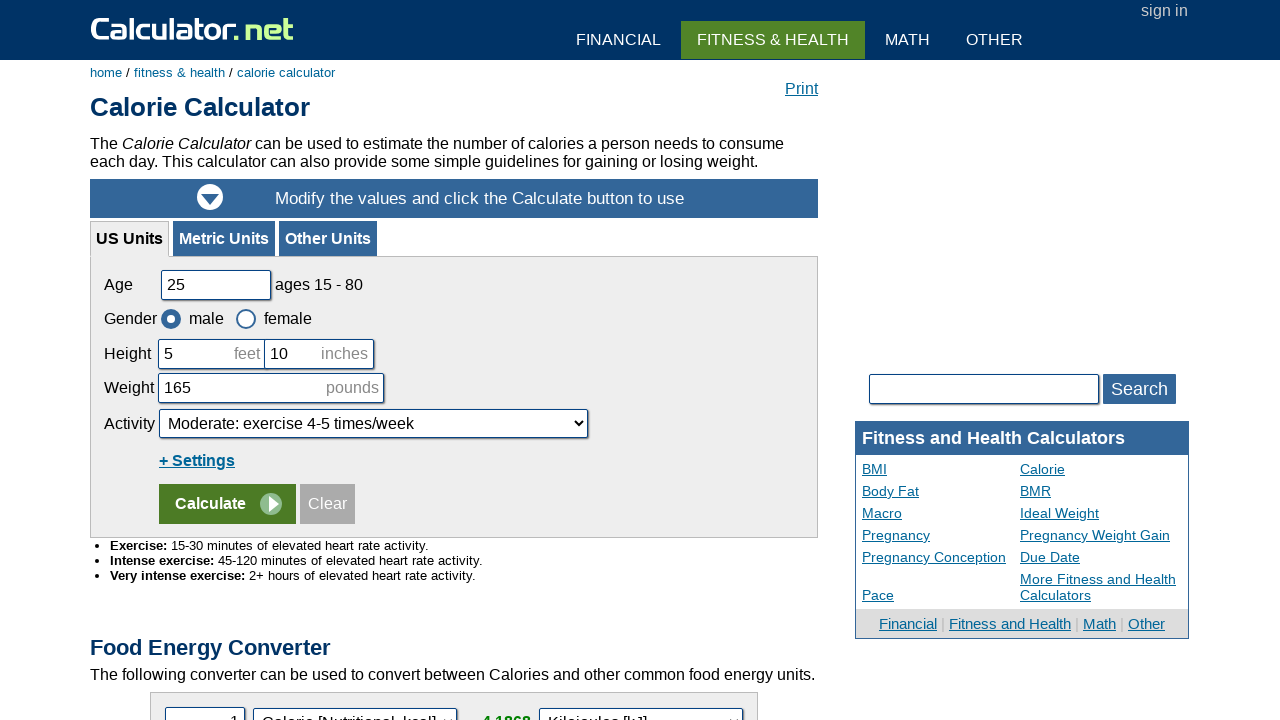

Extracted columns from current row
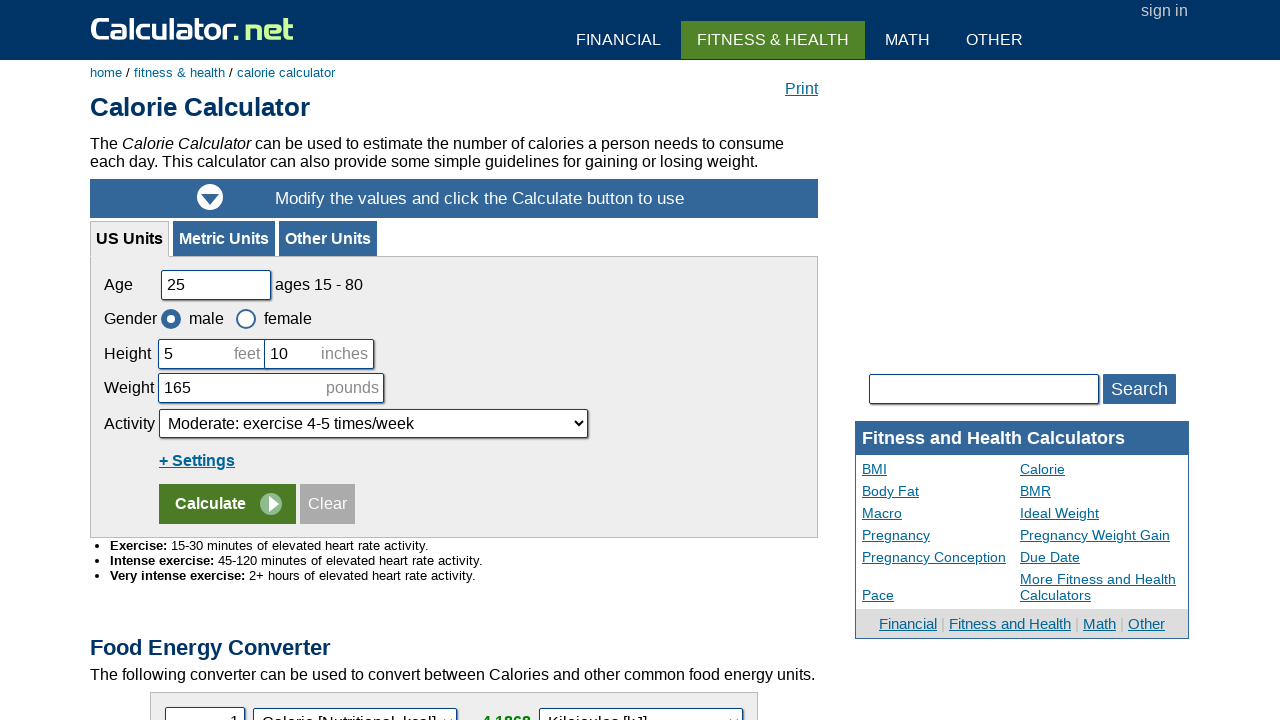

Processed row data: Banana	1 (6 oz.)	151	632
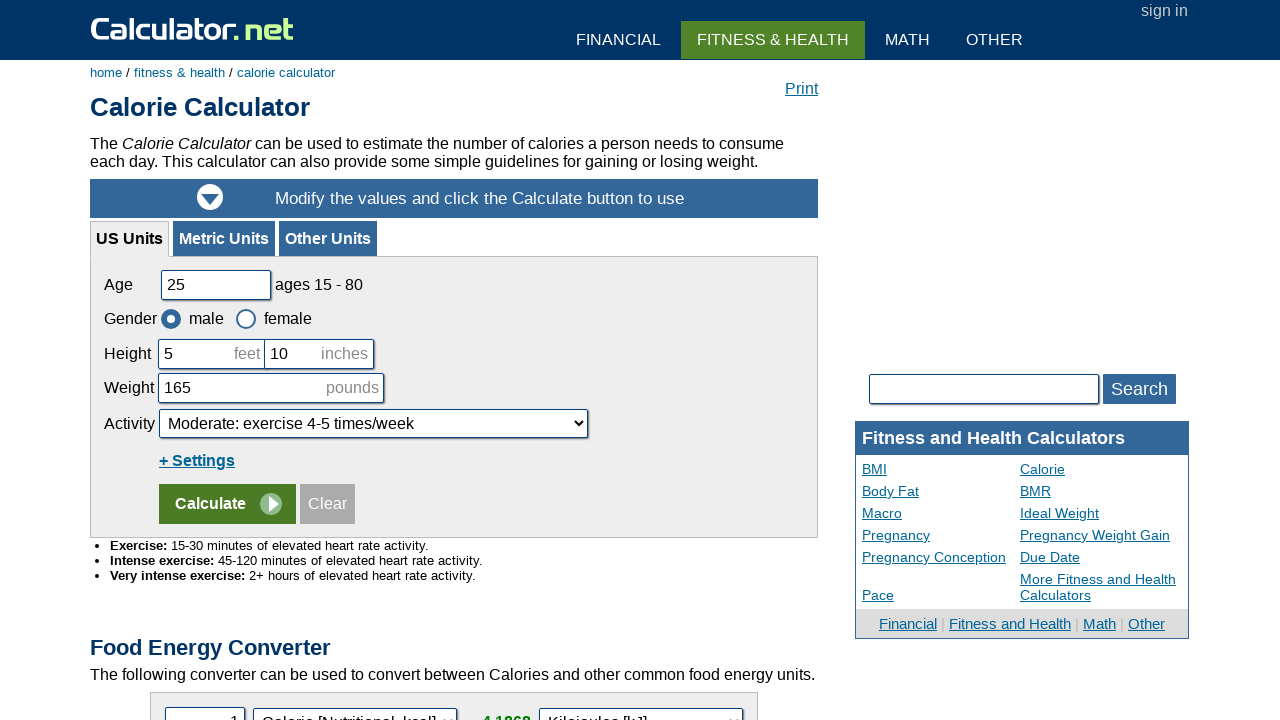

Extracted columns from current row
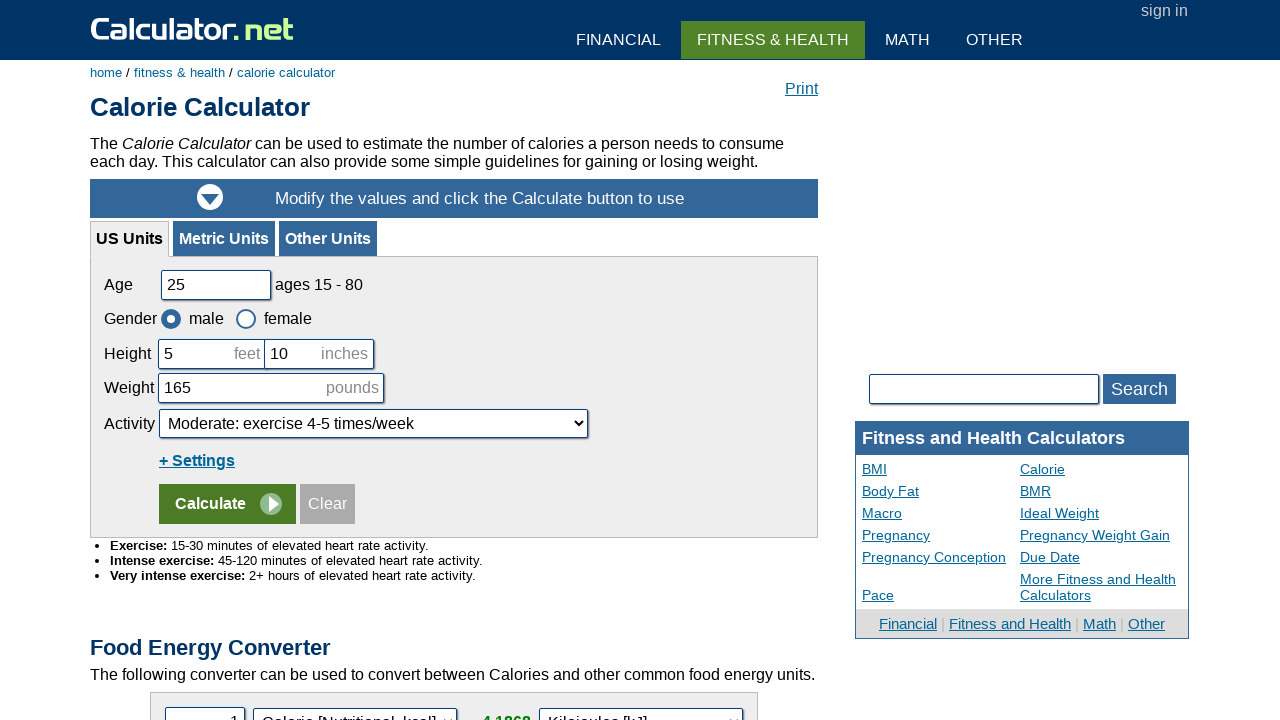

Processed row data: Grapes	1 cup	100	419
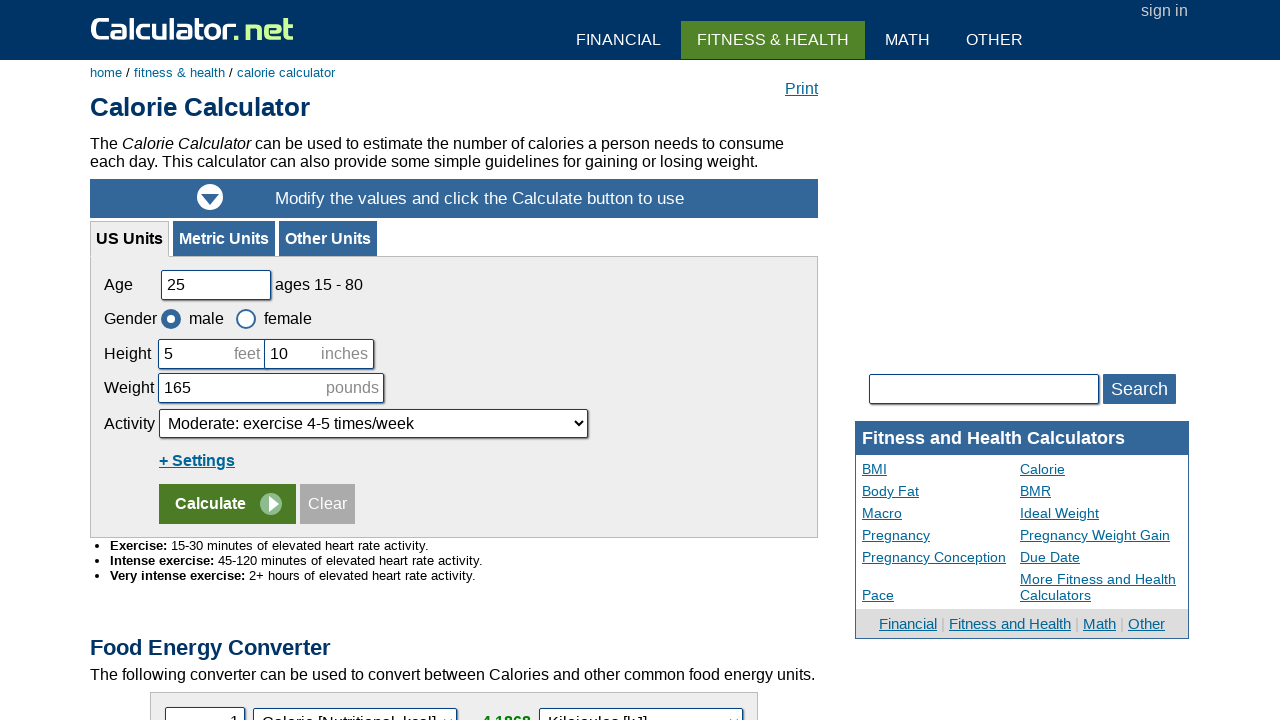

Extracted columns from current row
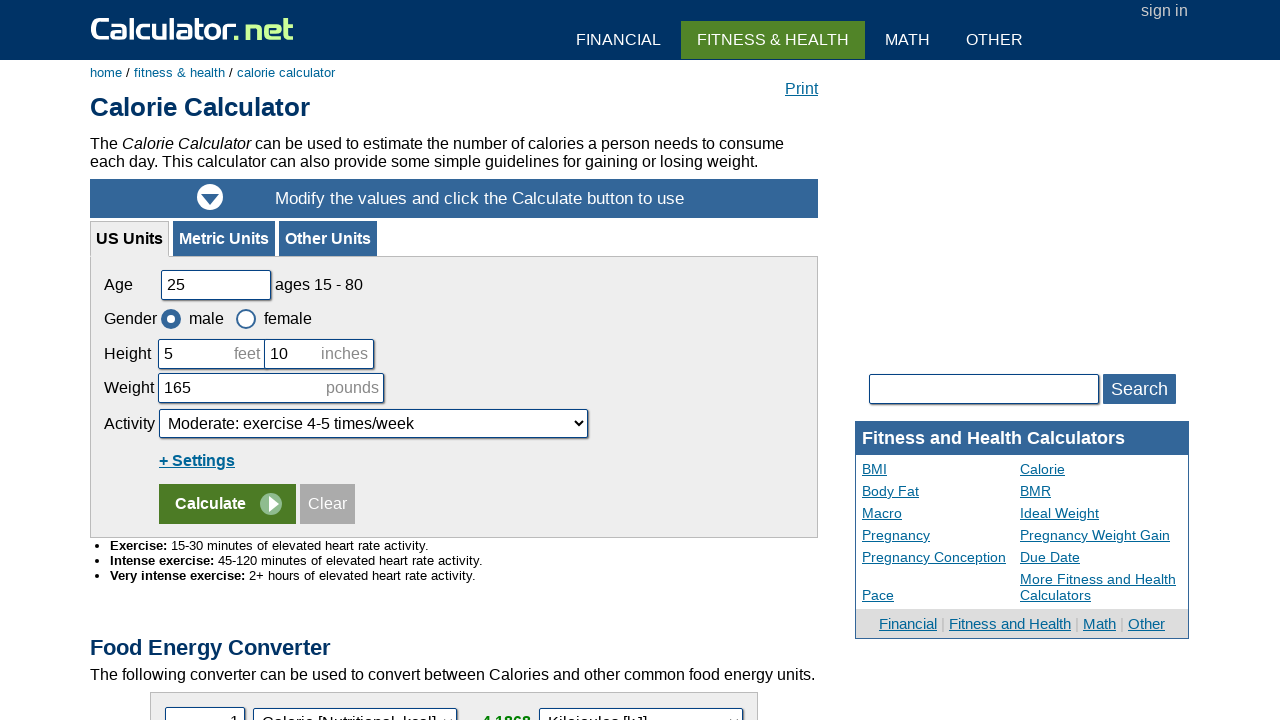

Processed row data: Orange	1 (4 oz.)	53	222
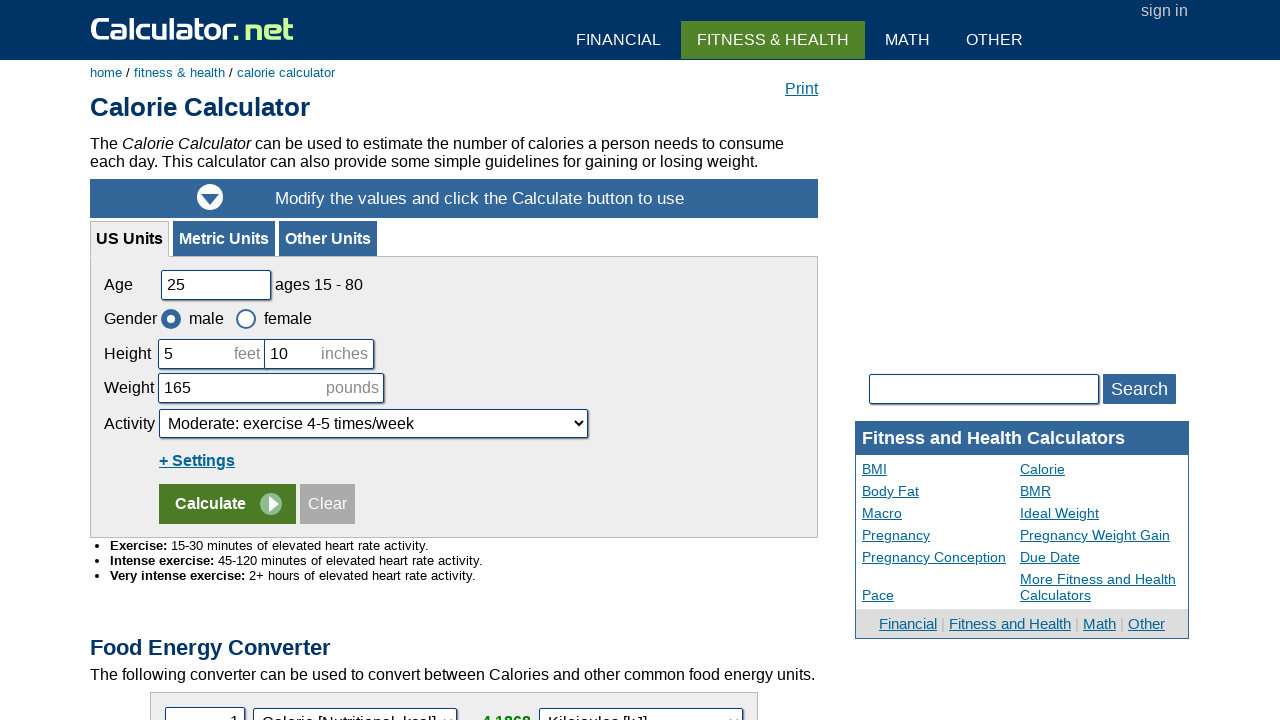

Extracted columns from current row
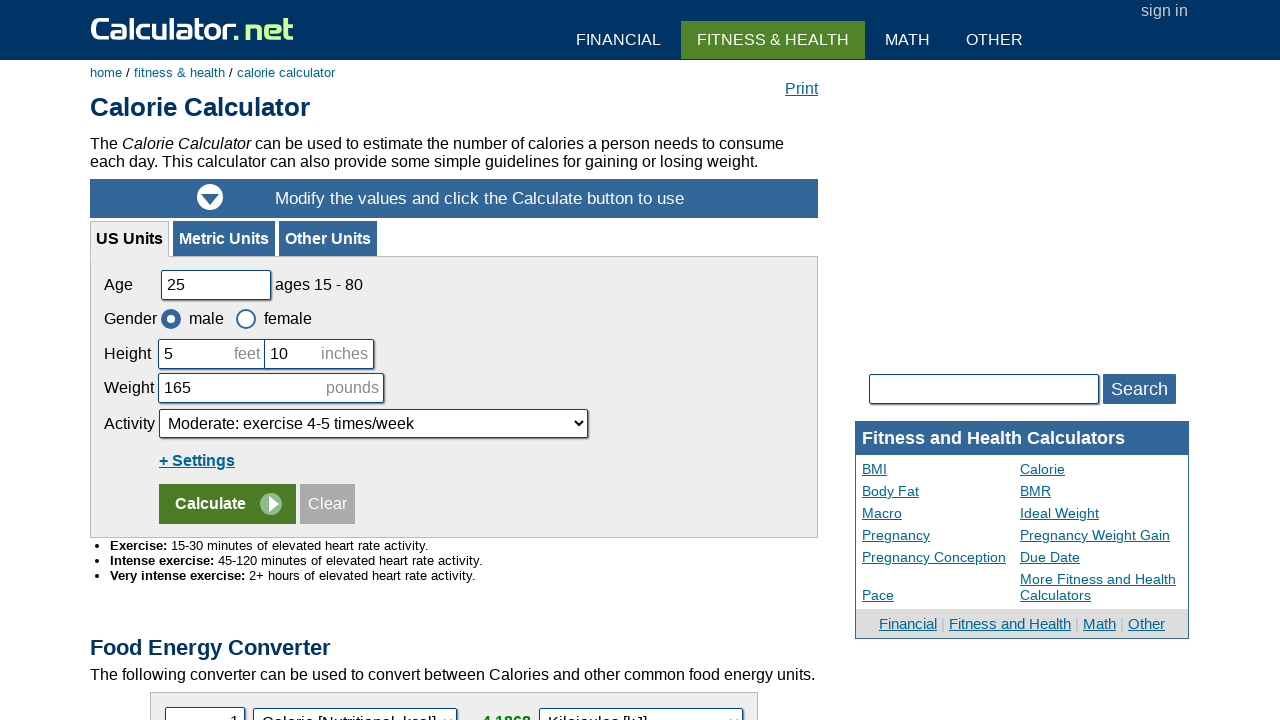

Processed row data: Pear	1 (5 oz.)	82	343
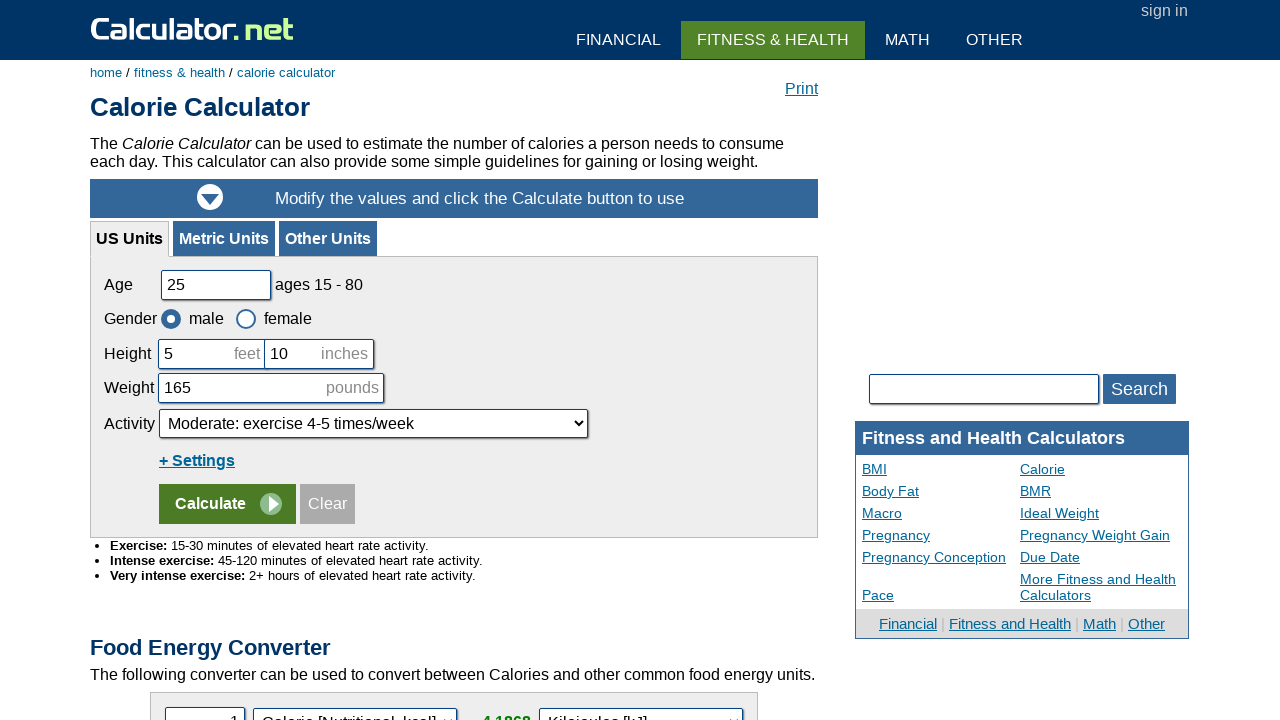

Extracted columns from current row
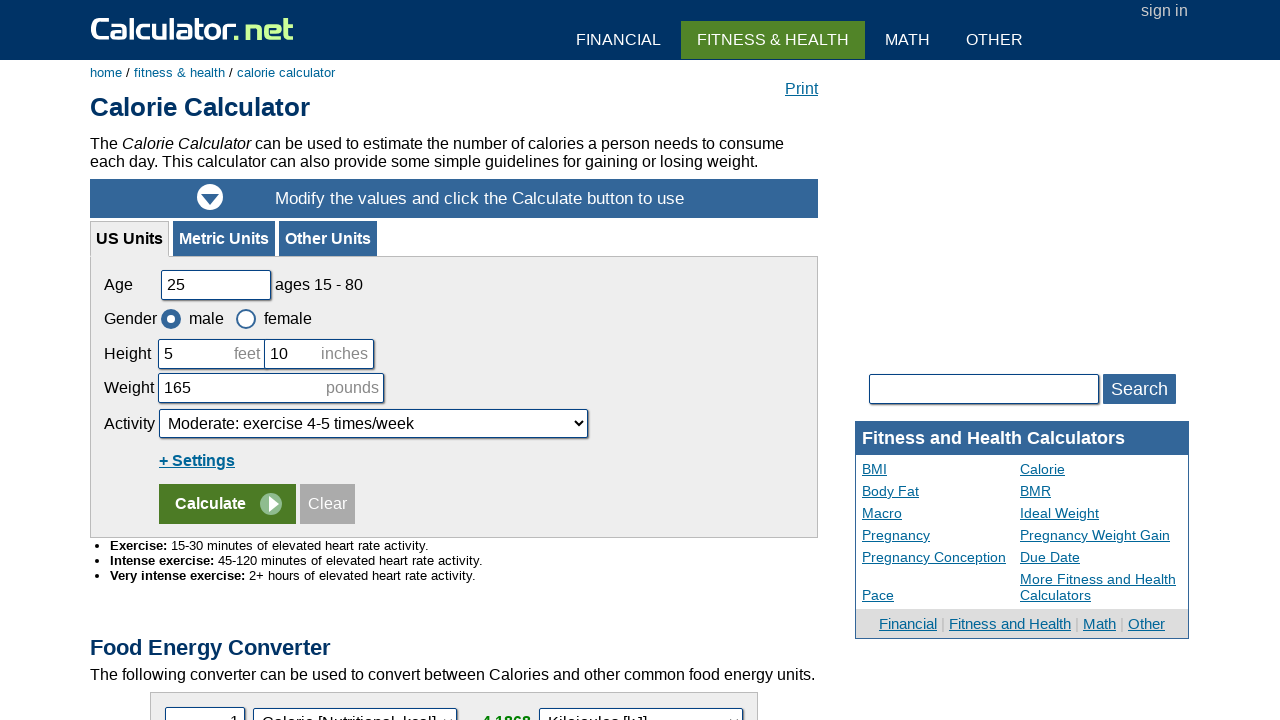

Processed row data: Peach	1 (6 oz.)	67	281
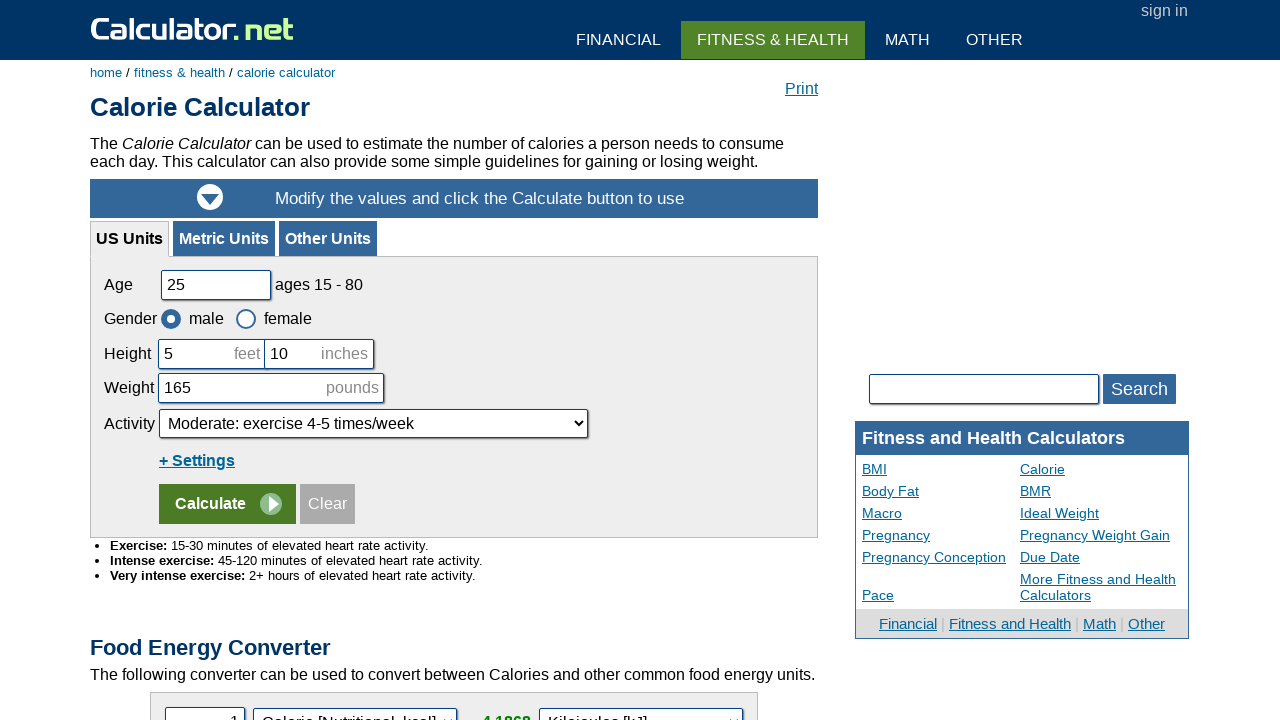

Extracted columns from current row
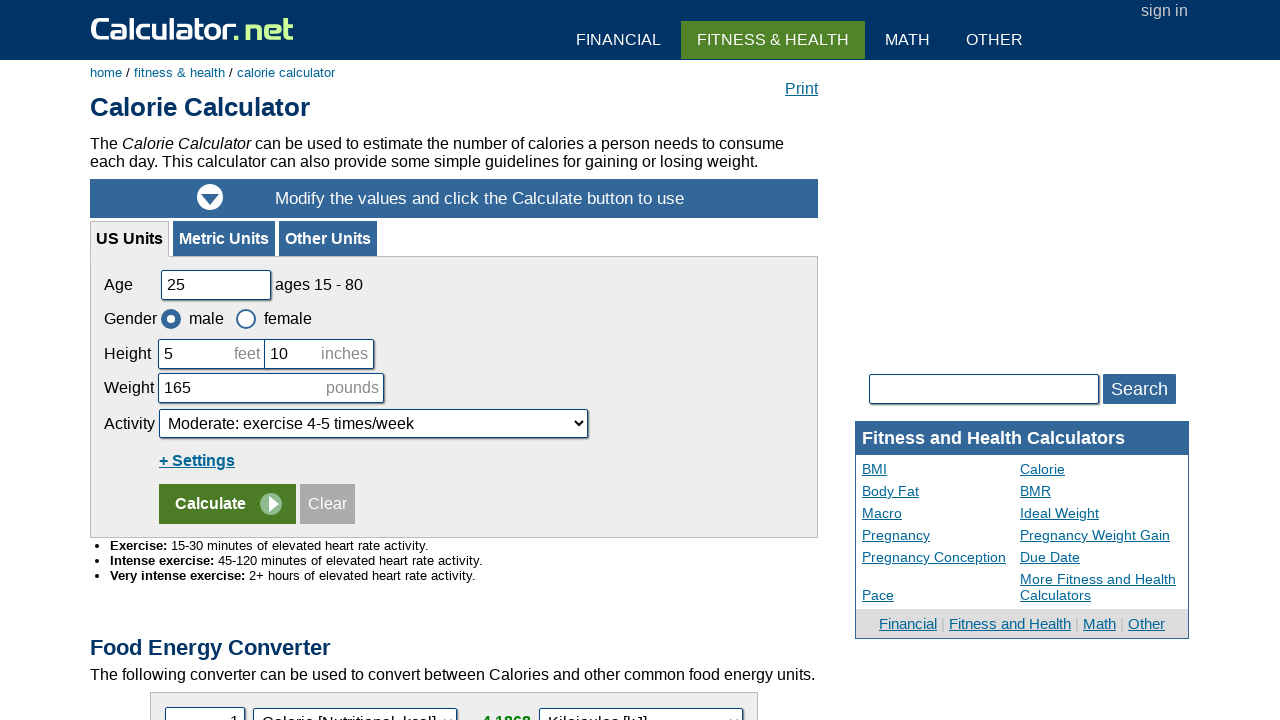

Processed row data: Pineapple	1 cup	82	343
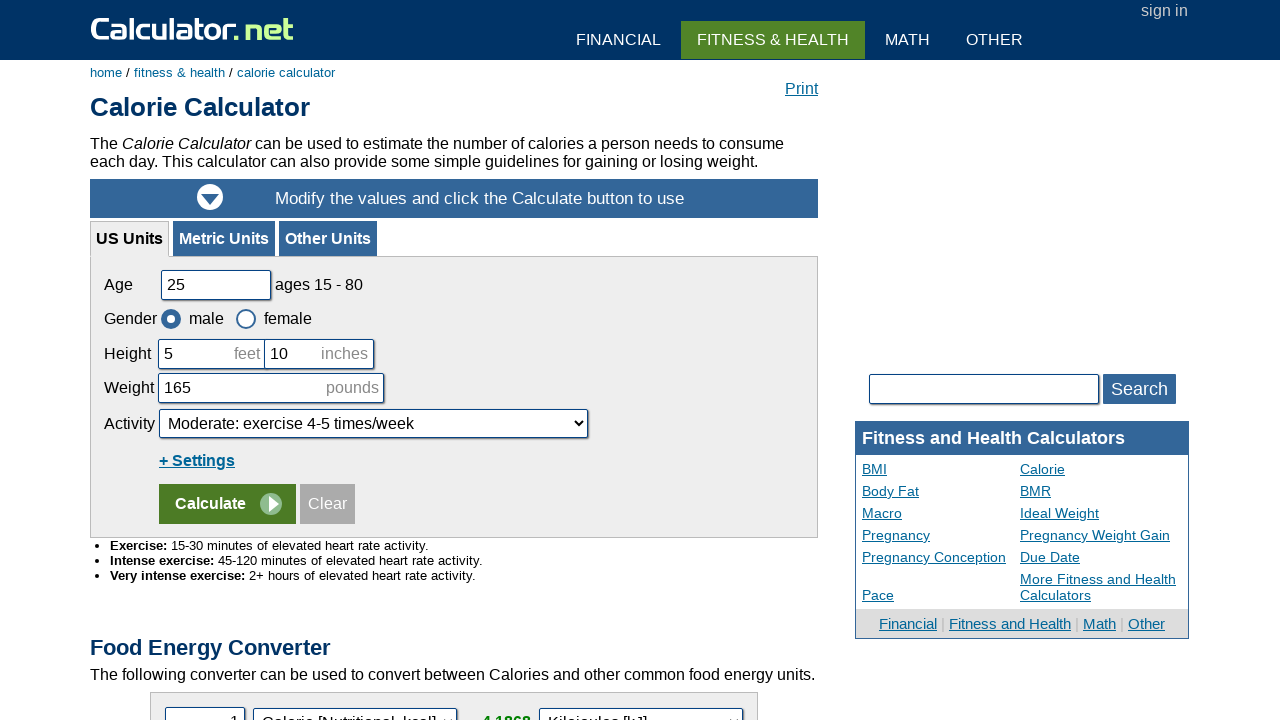

Extracted columns from current row
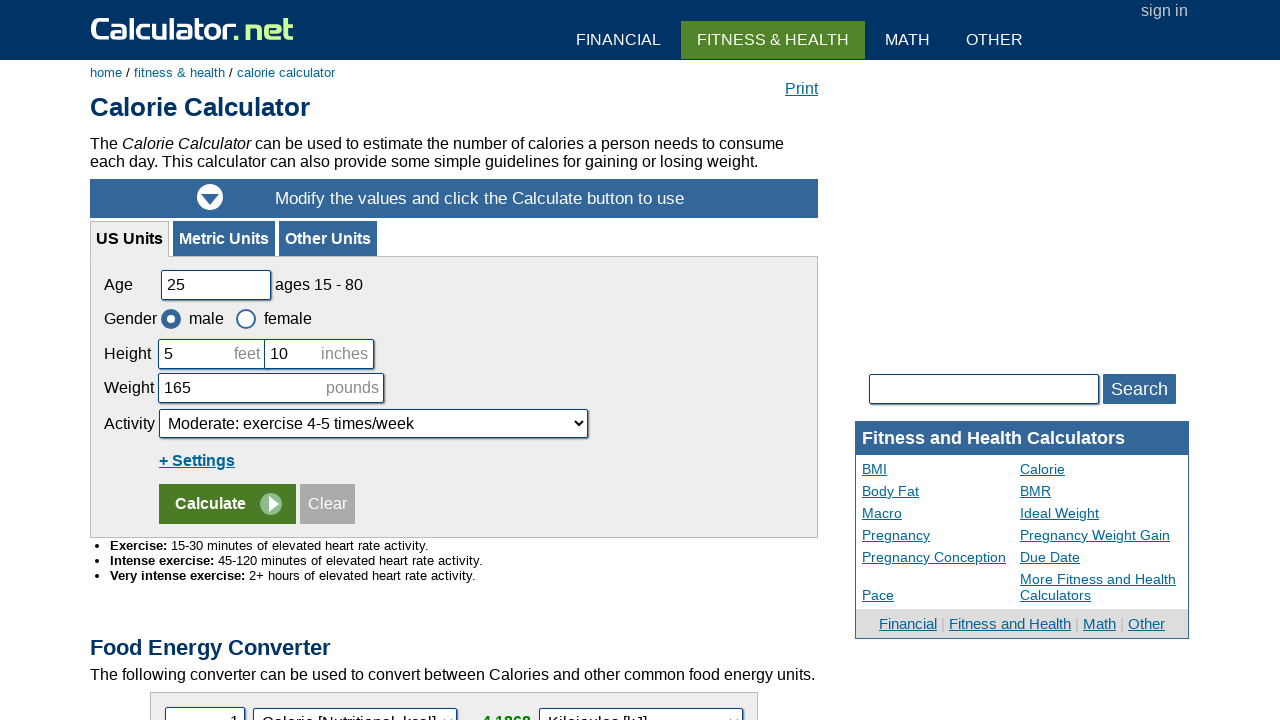

Processed row data: Strawberry	1 cup	53	222
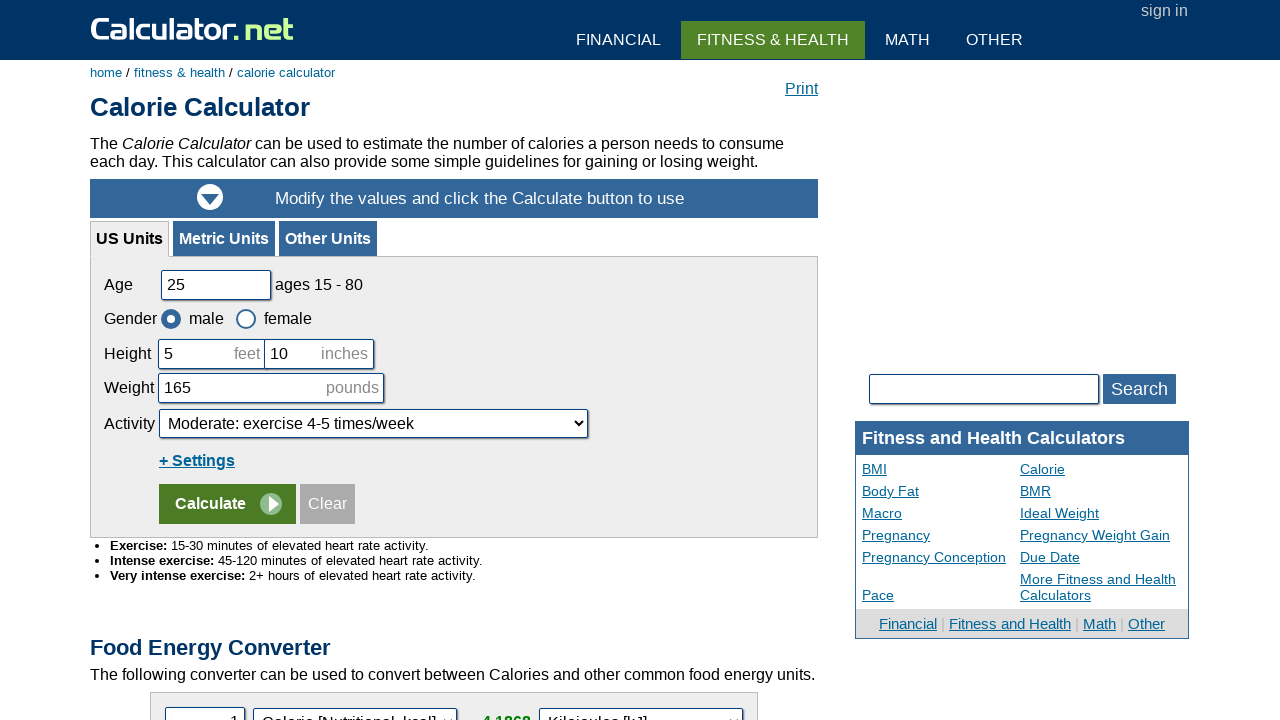

Extracted columns from current row
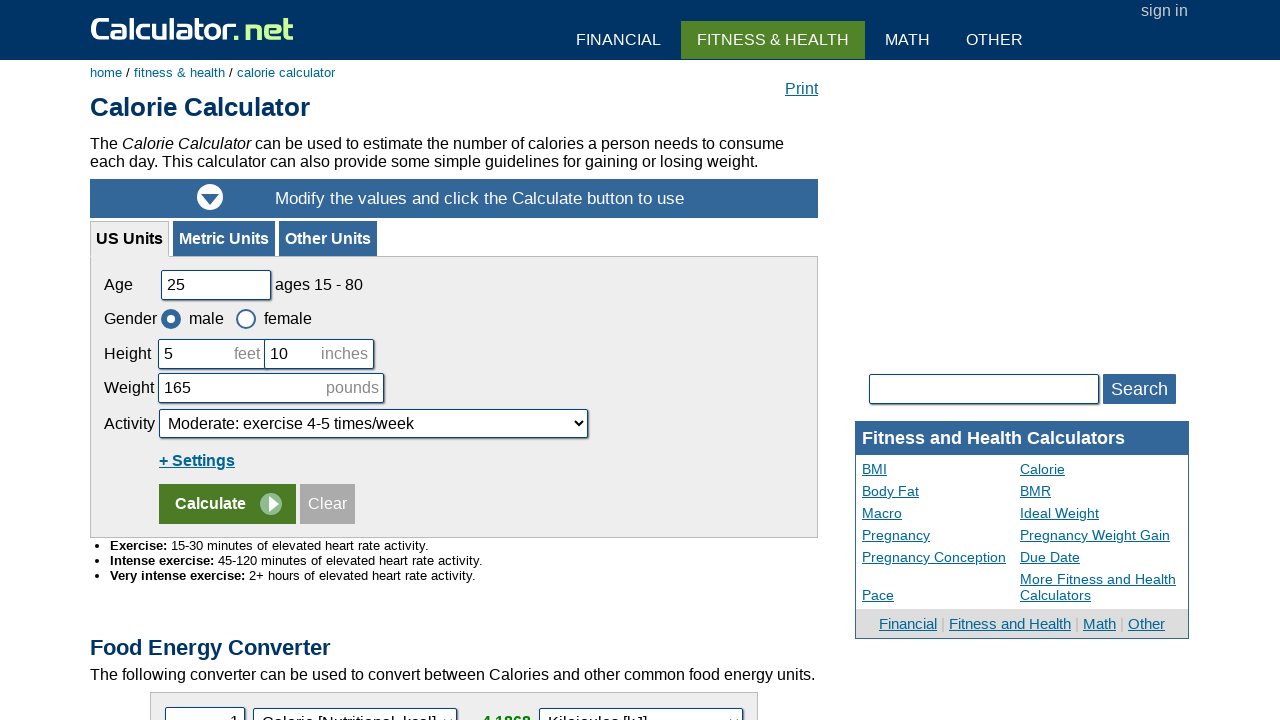

Processed row data: Watermelon	1 cup	50	209
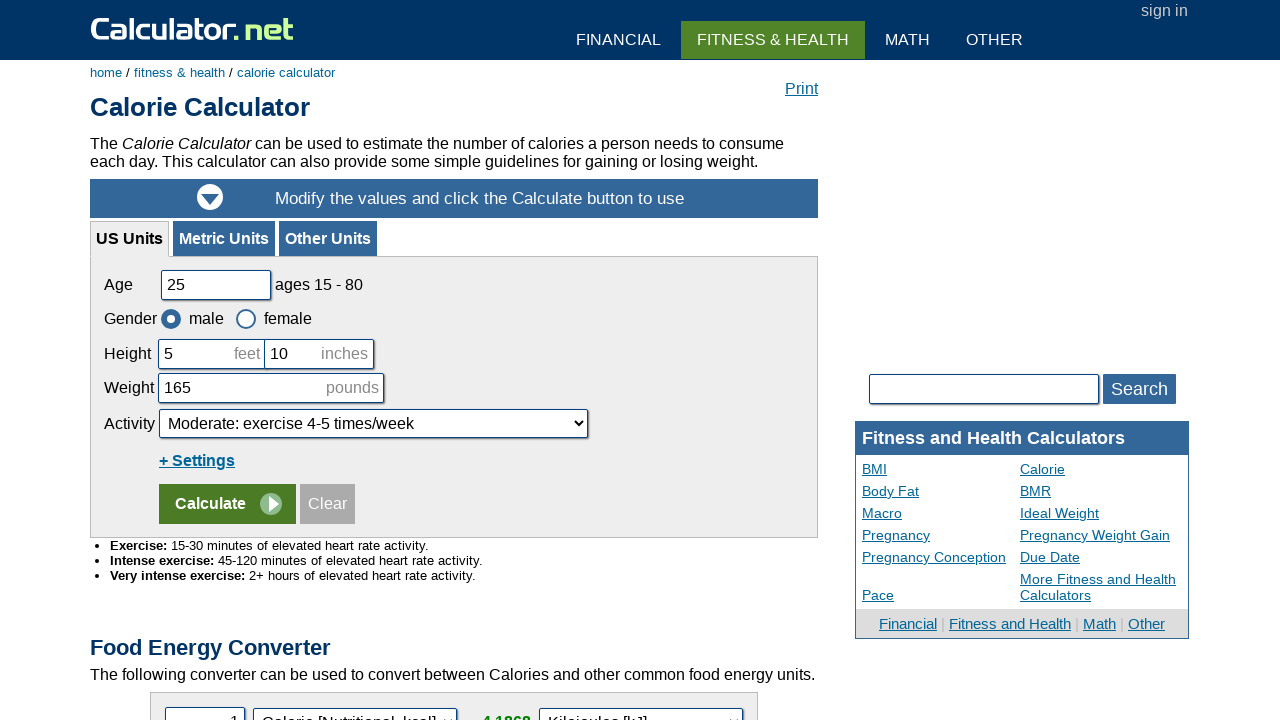

Extracted columns from current row
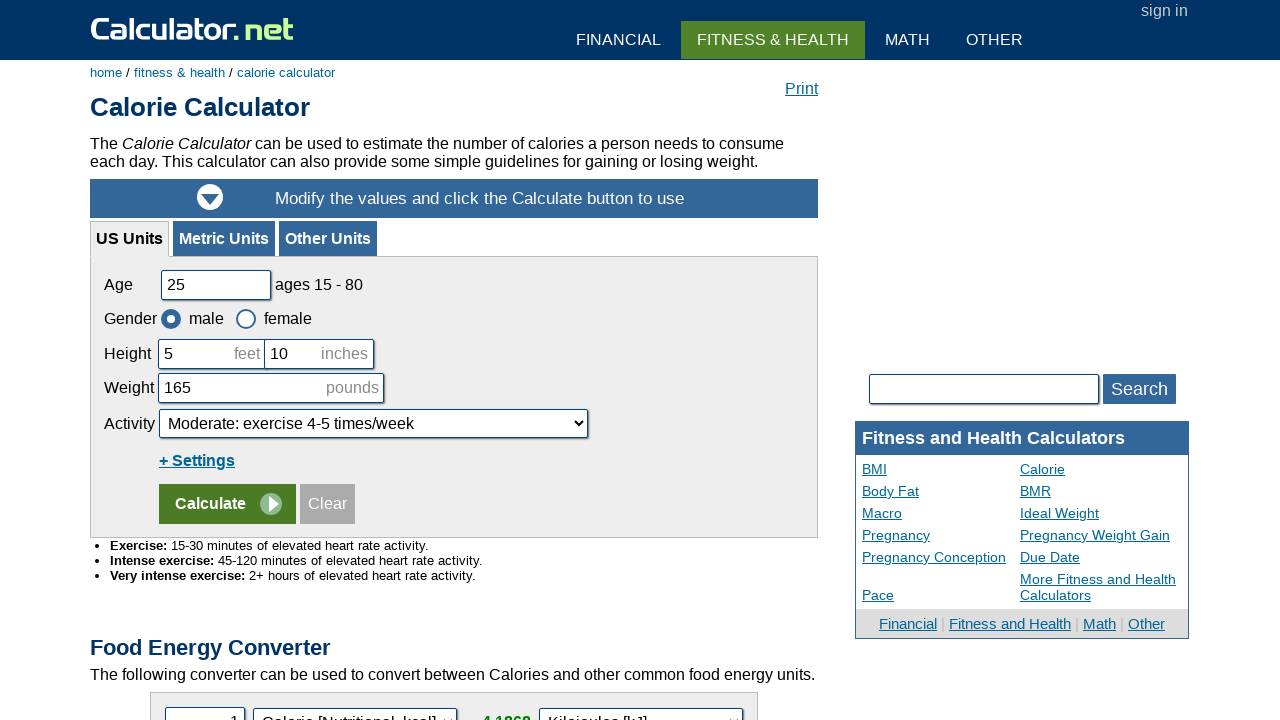

Processed row data: Vegetables
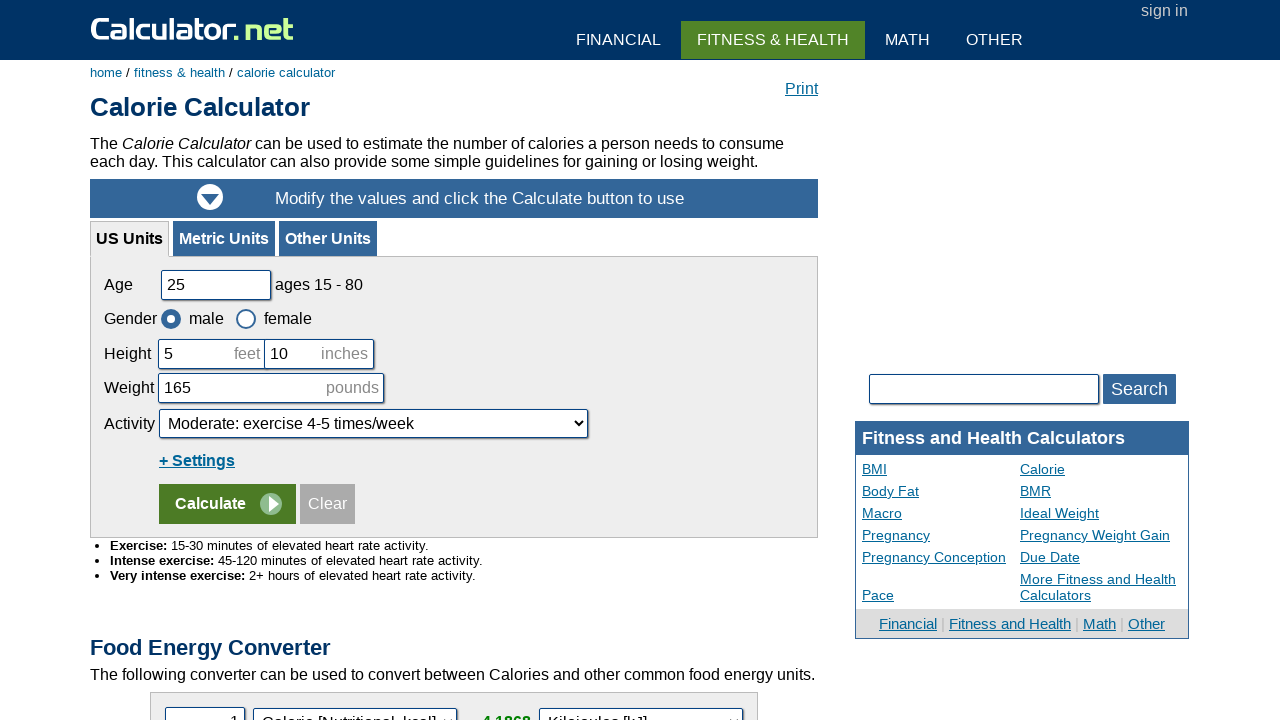

Extracted columns from current row
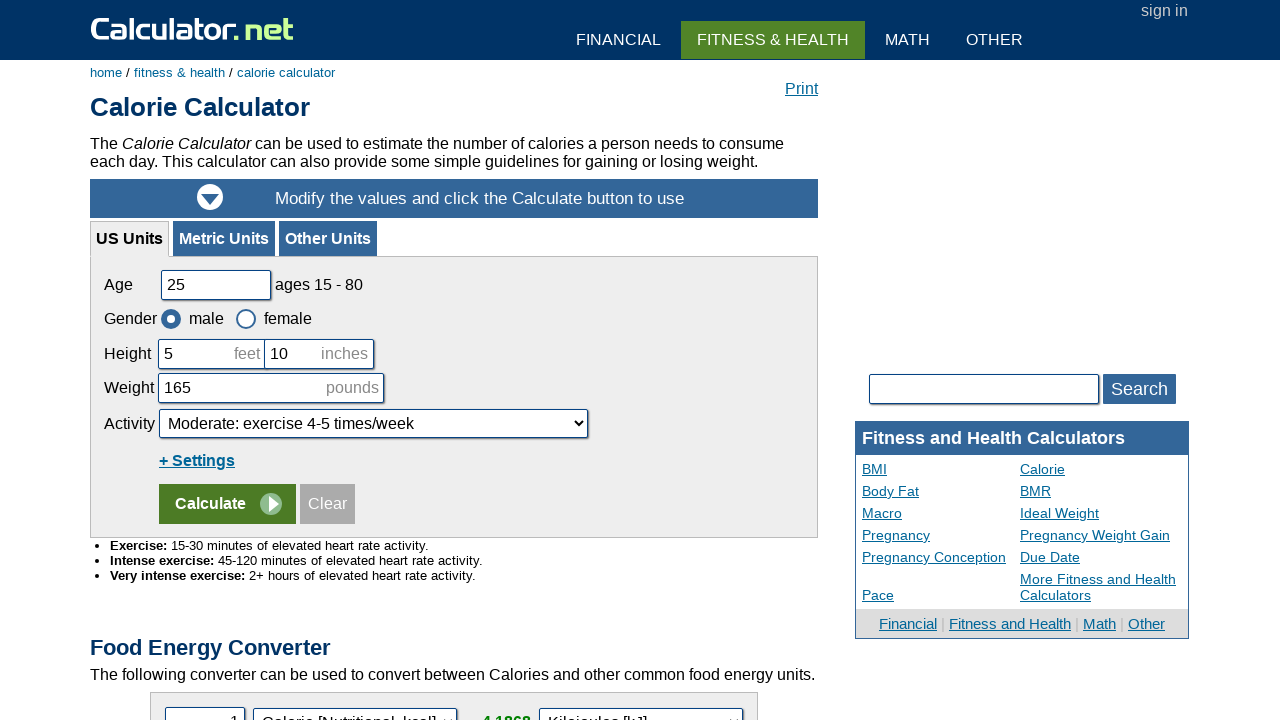

Processed row data: Asparagus	1 cup	27	113
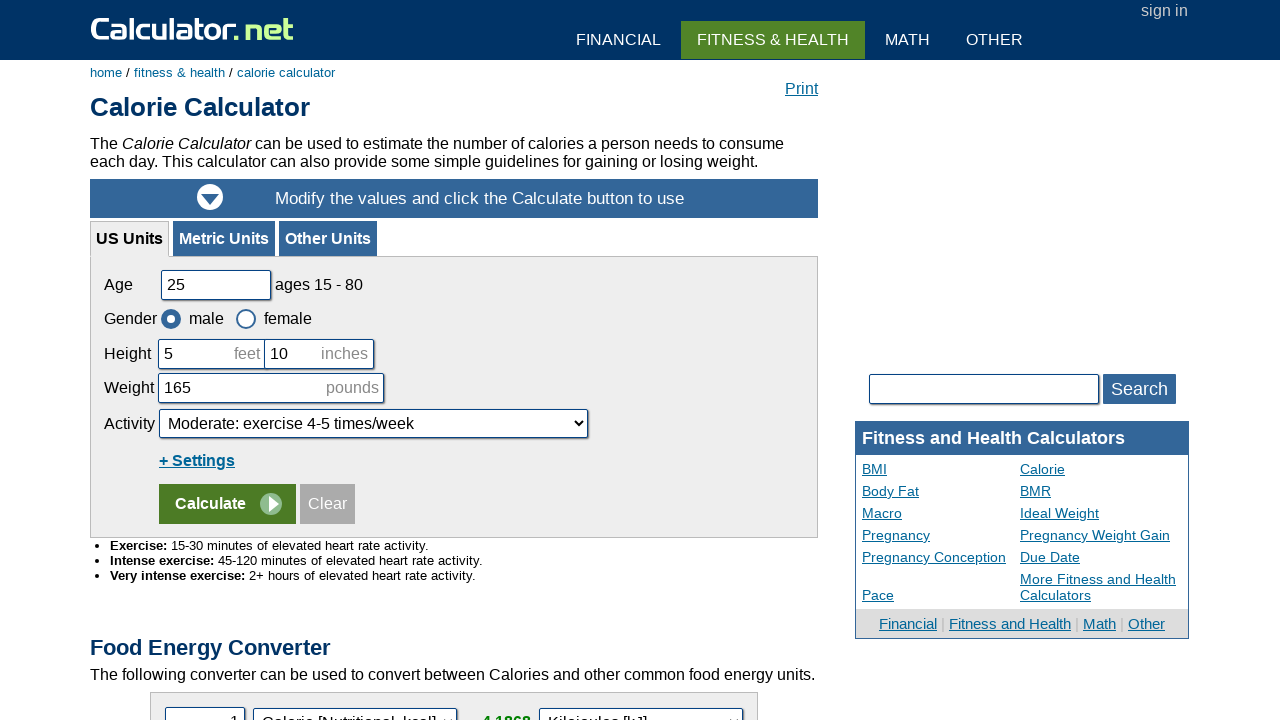

Extracted columns from current row
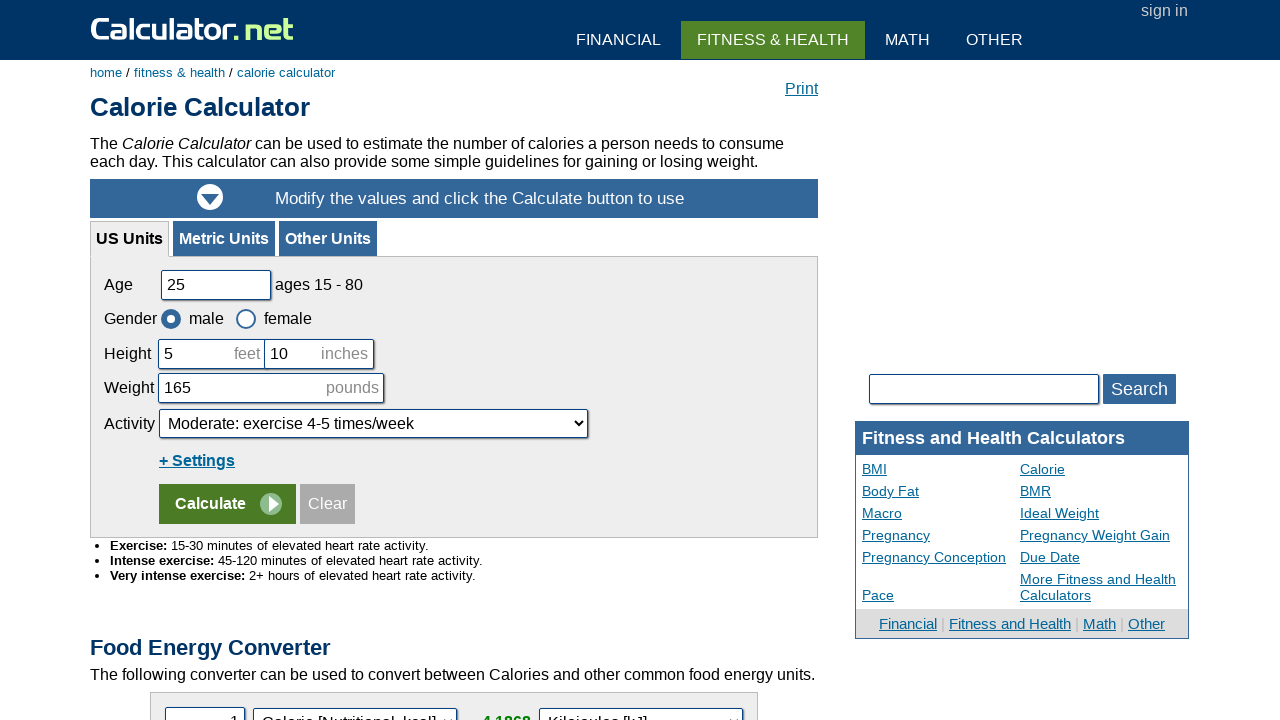

Processed row data: Broccoli	1 cup	45	188
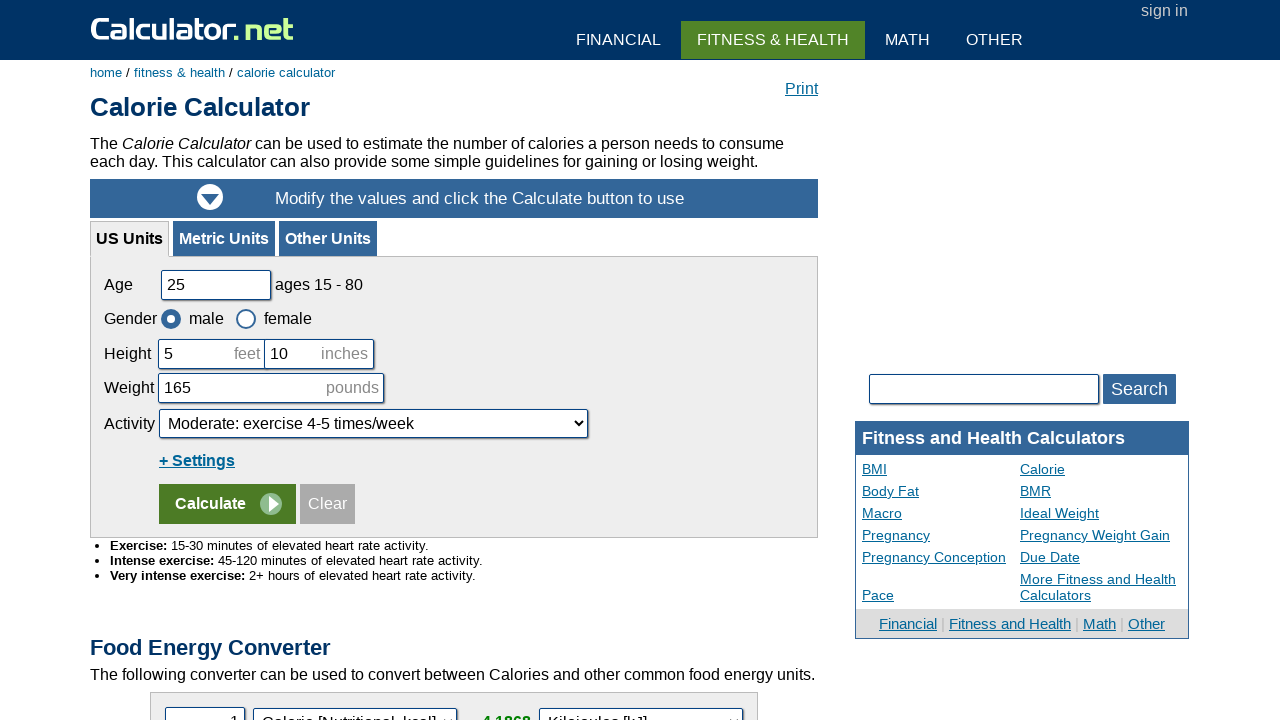

Extracted columns from current row
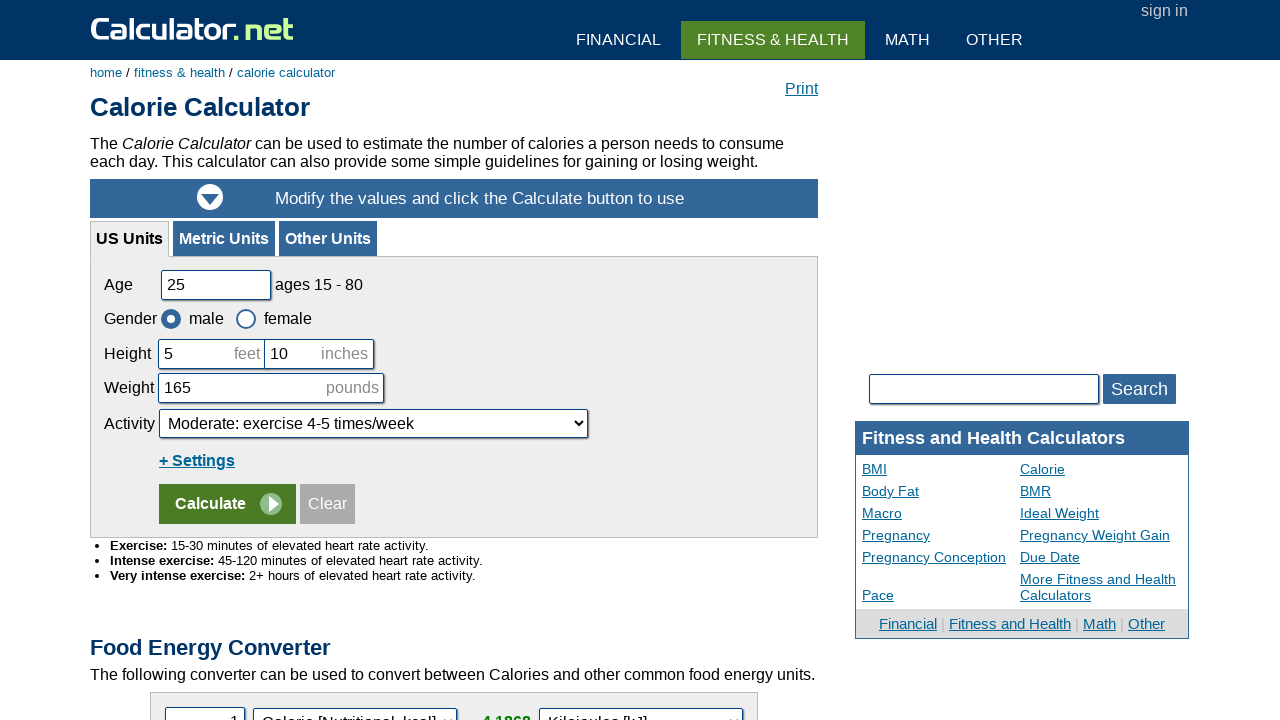

Processed row data: Carrots	1 cup	50	209
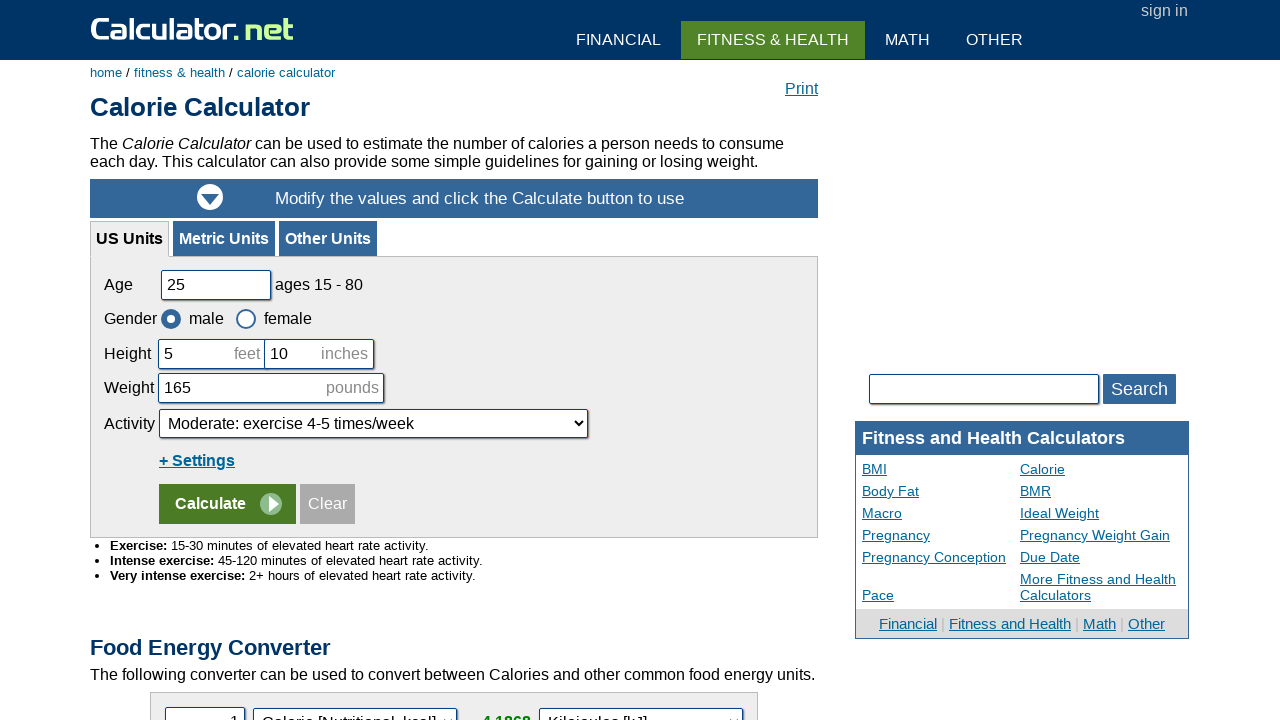

Extracted columns from current row
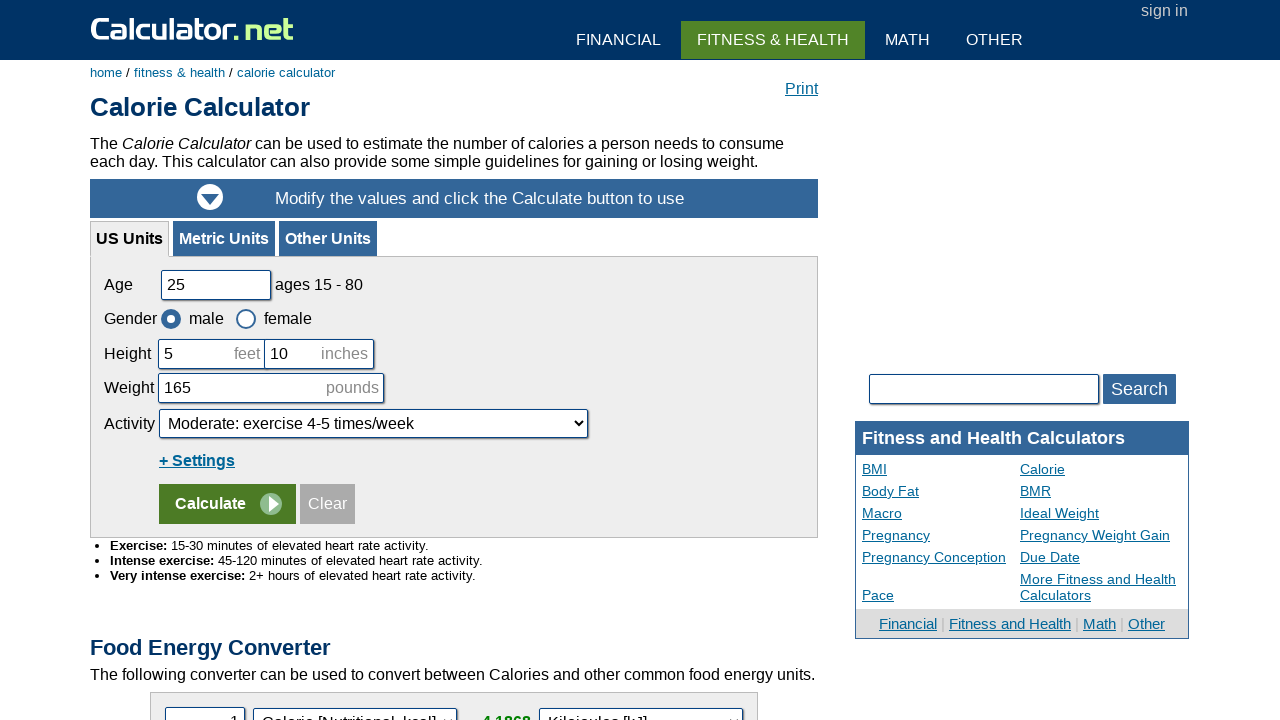

Processed row data: Cucumber	4 oz.	17	71
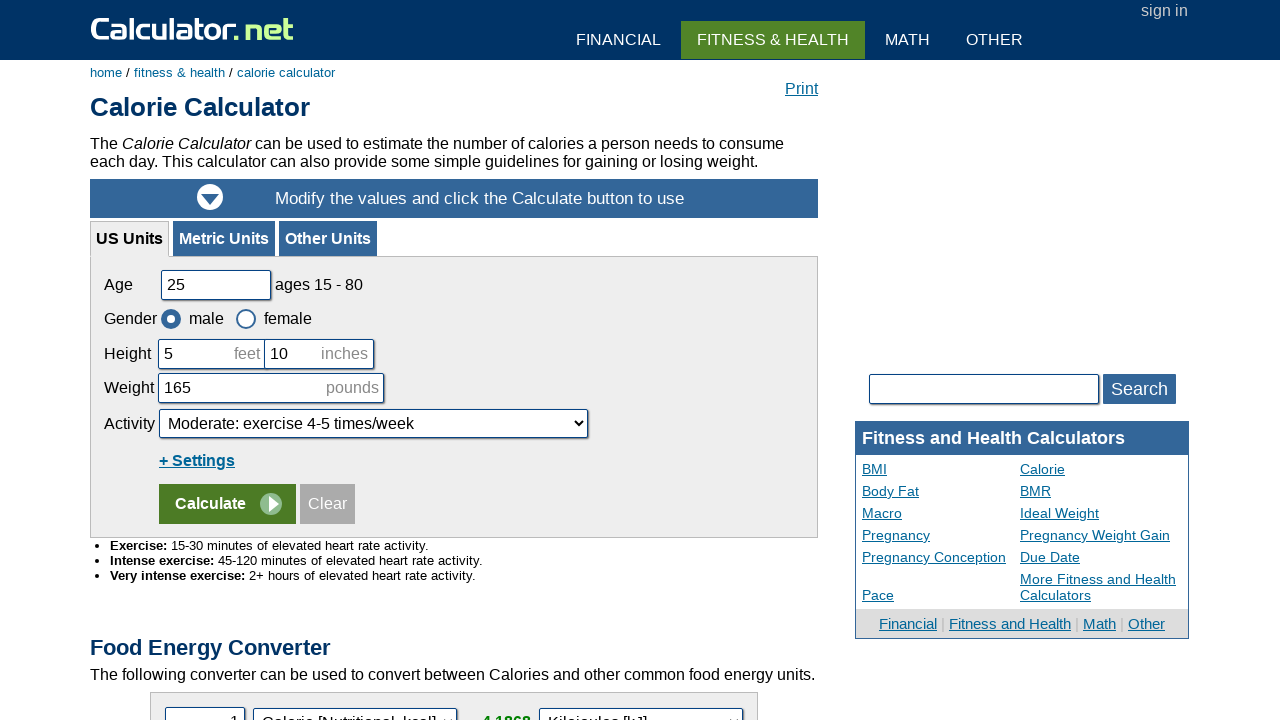

Extracted columns from current row
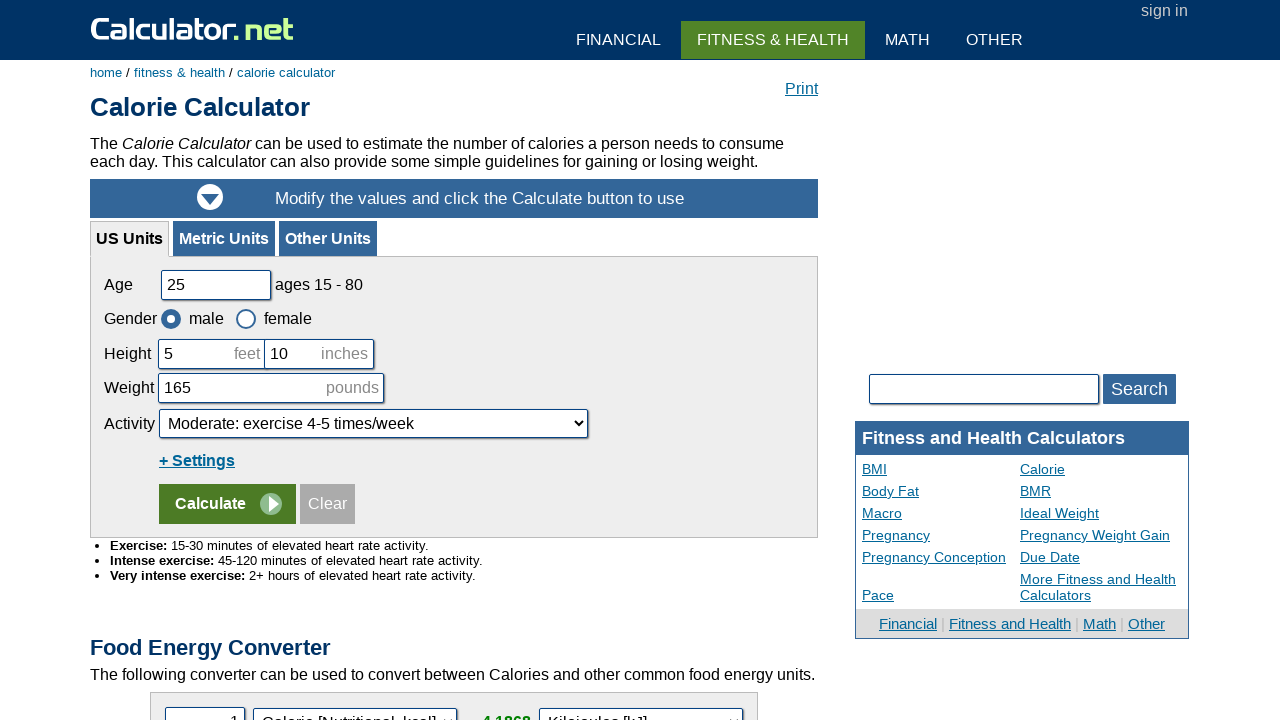

Processed row data: Eggplant	1 cup	35	147
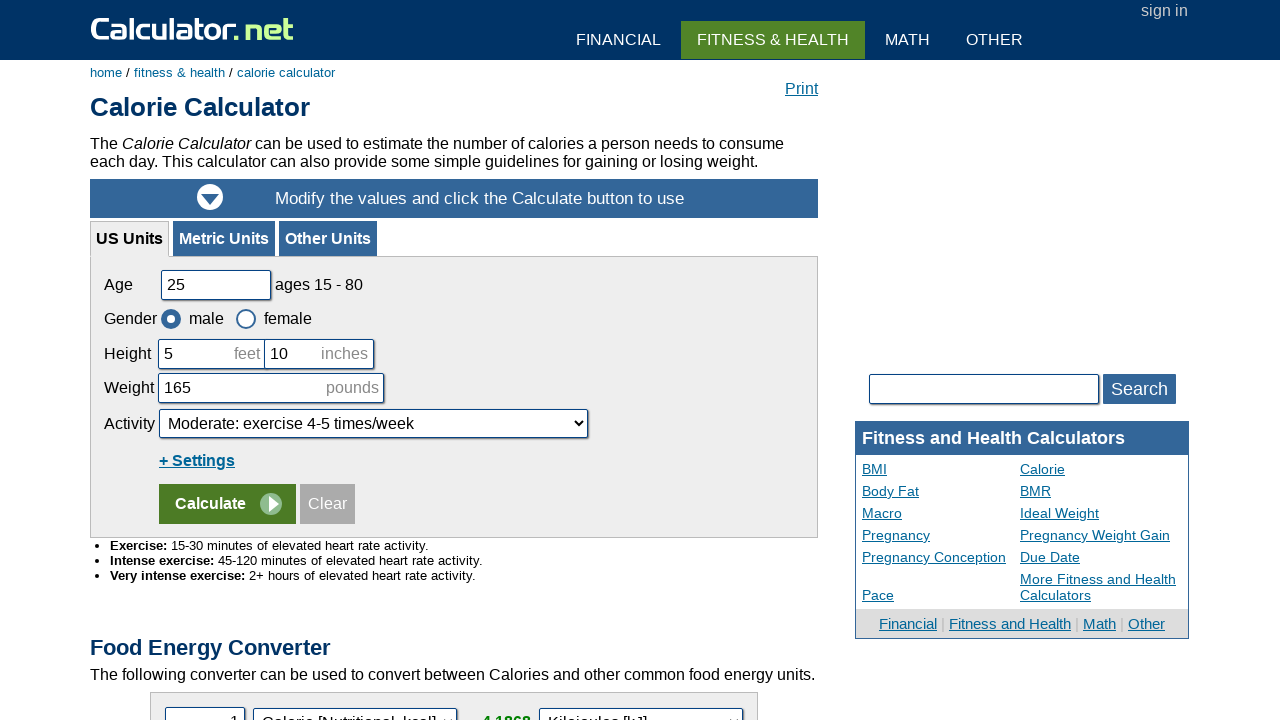

Extracted columns from current row
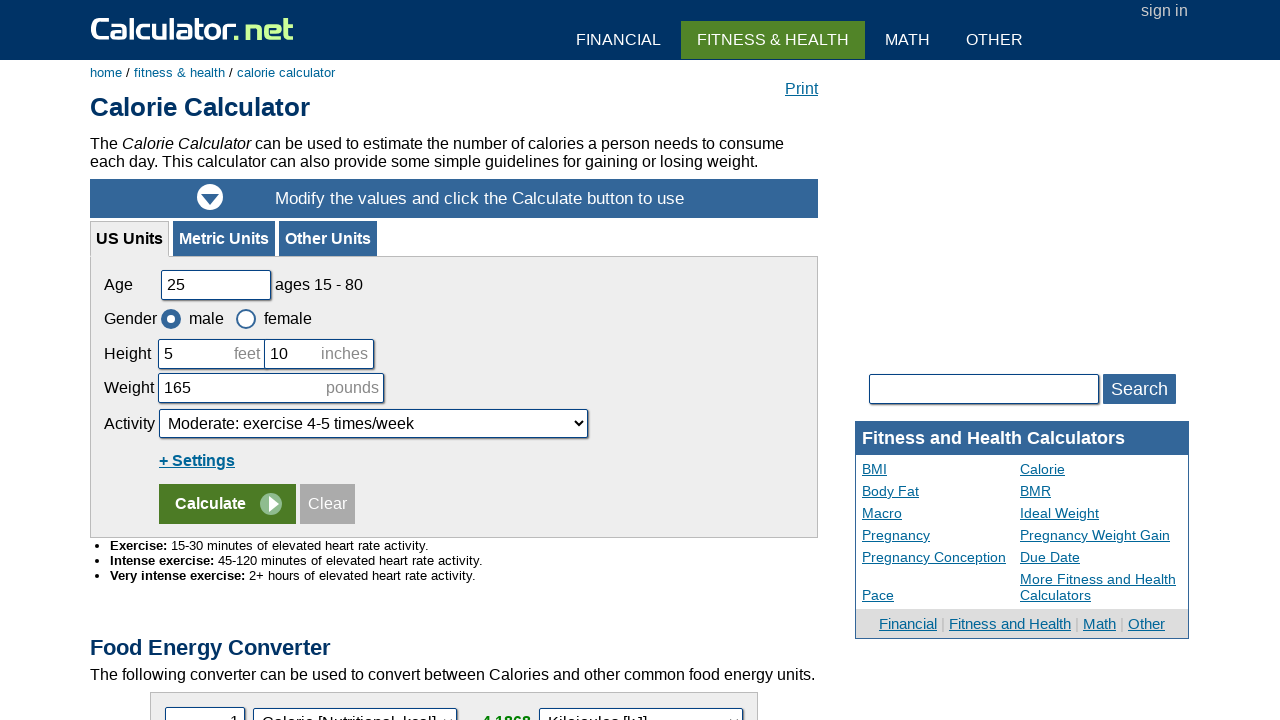

Processed row data: Lettuce	1 cup	5	21
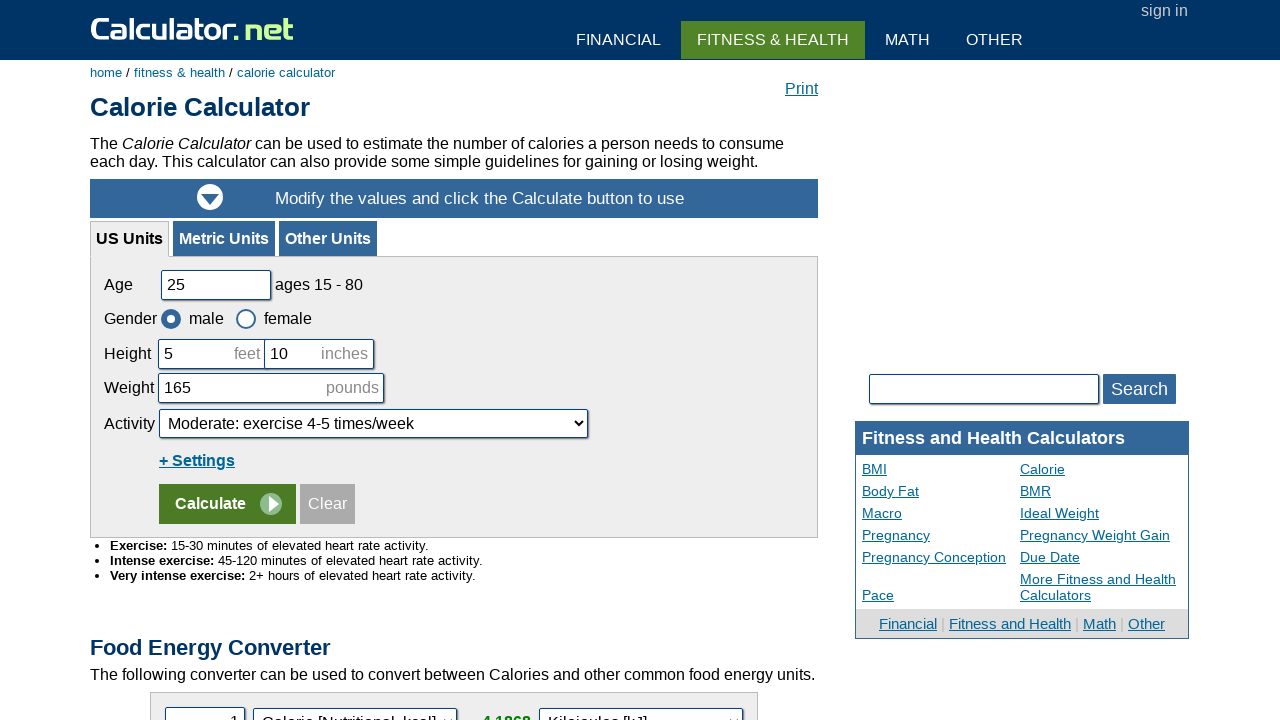

Extracted columns from current row
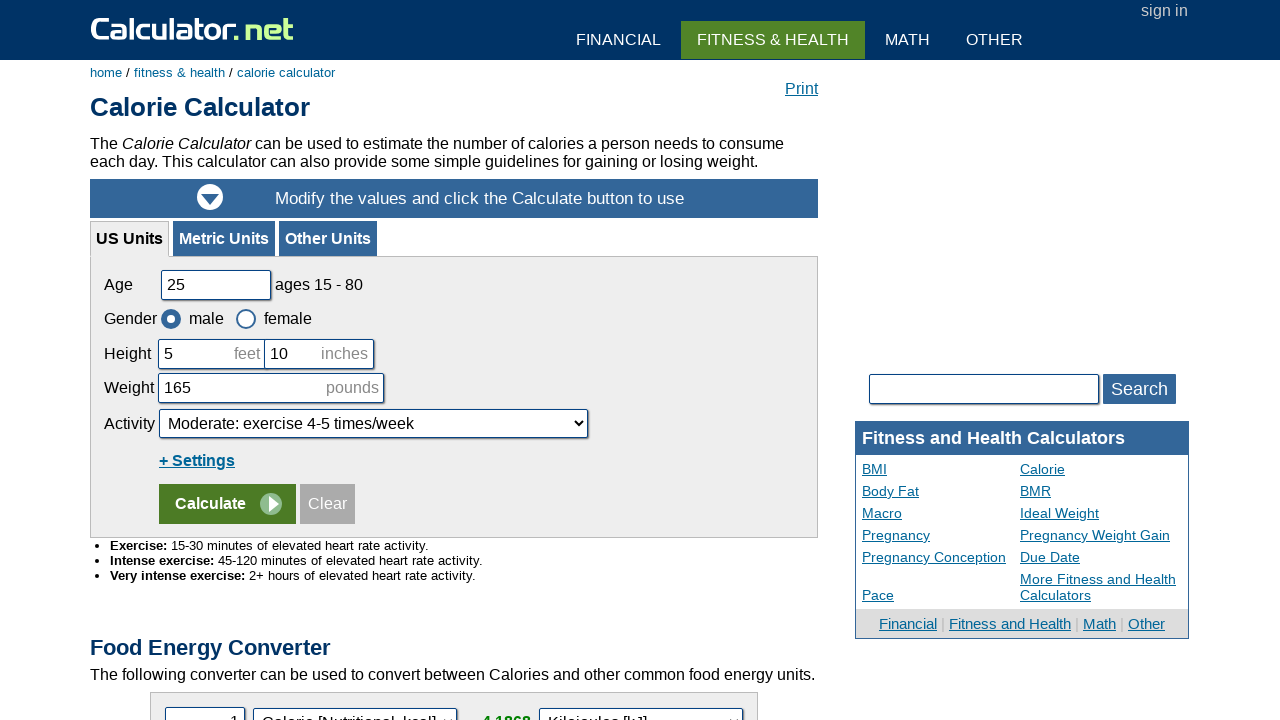

Processed row data: Tomato	1 cup	22	92
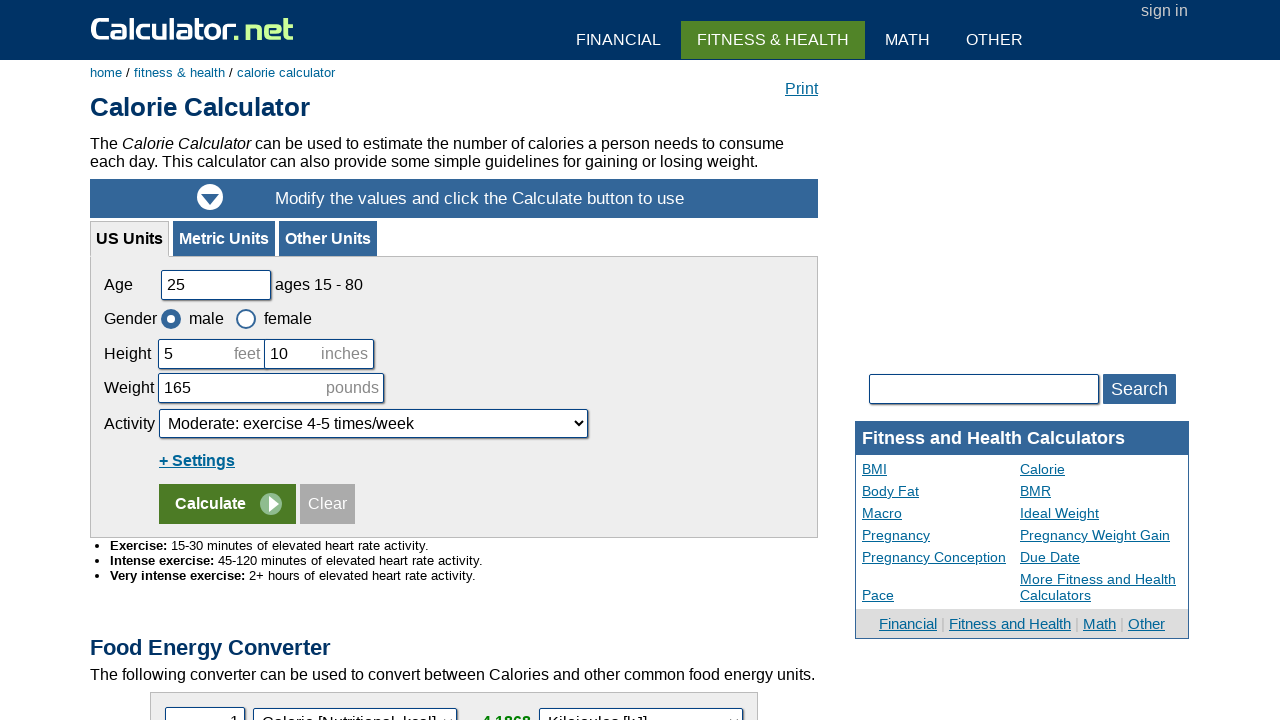

Extracted columns from current row
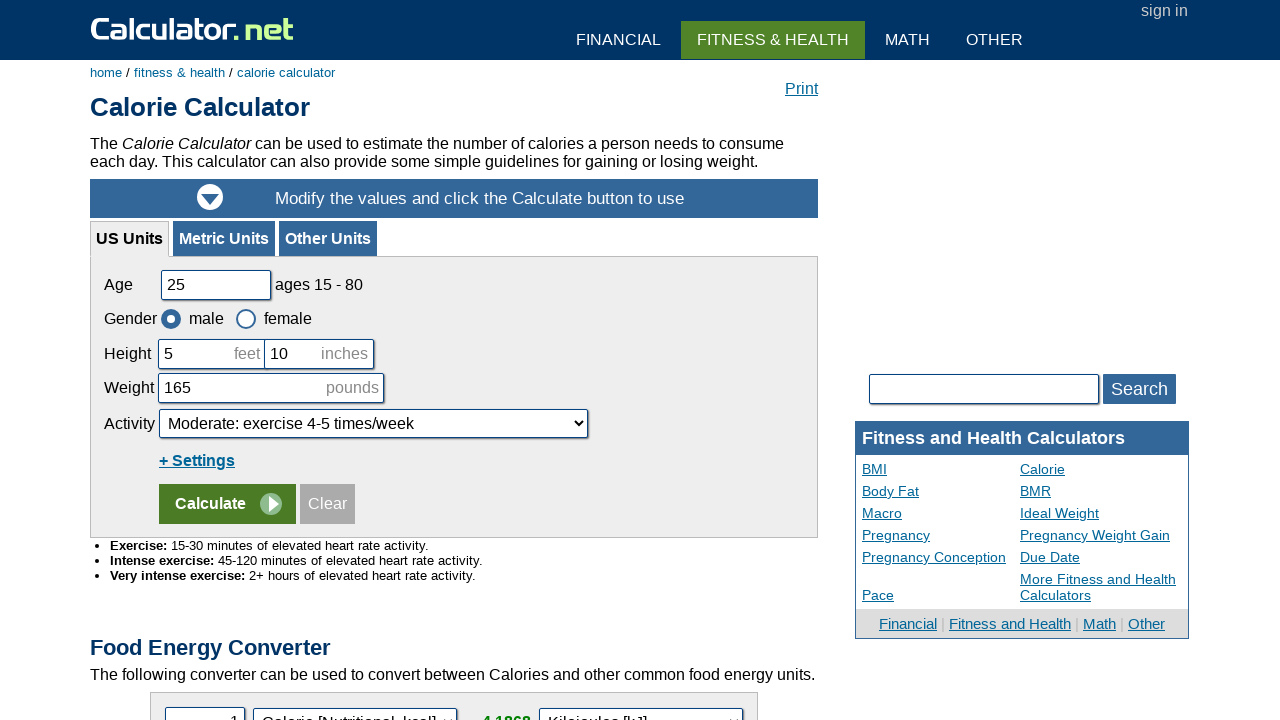

Processed row data: Proteins
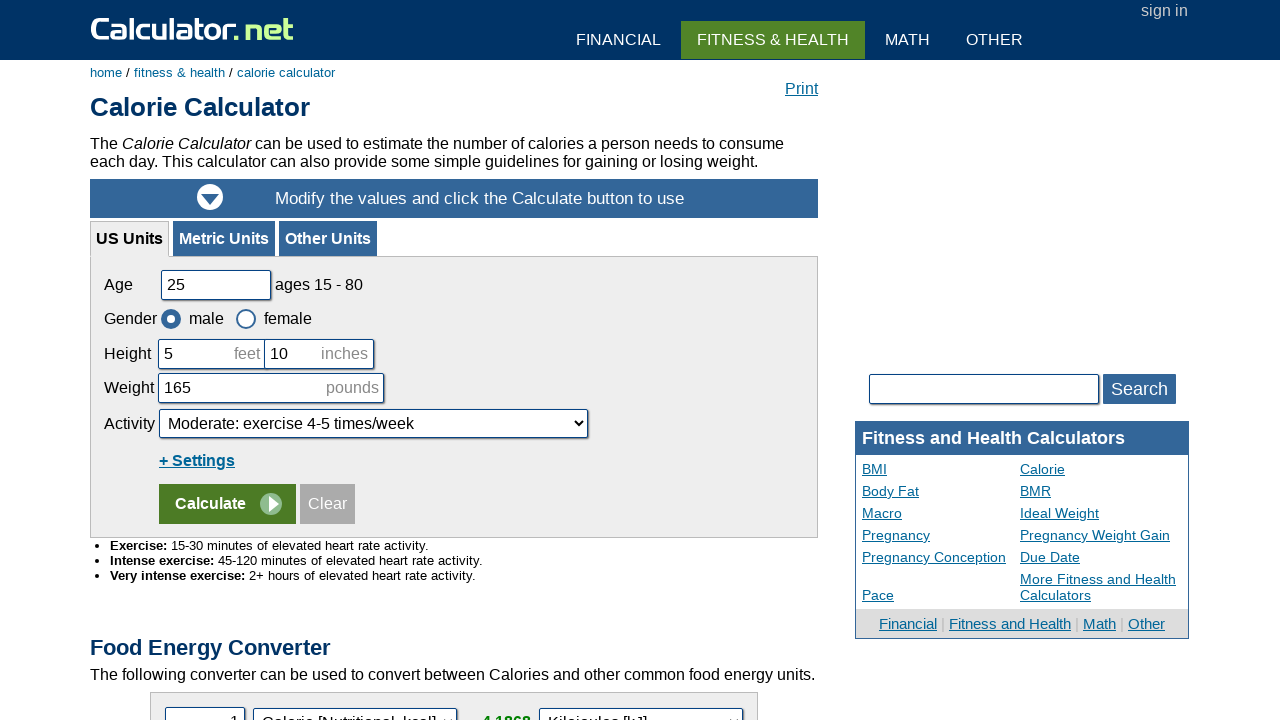

Extracted columns from current row
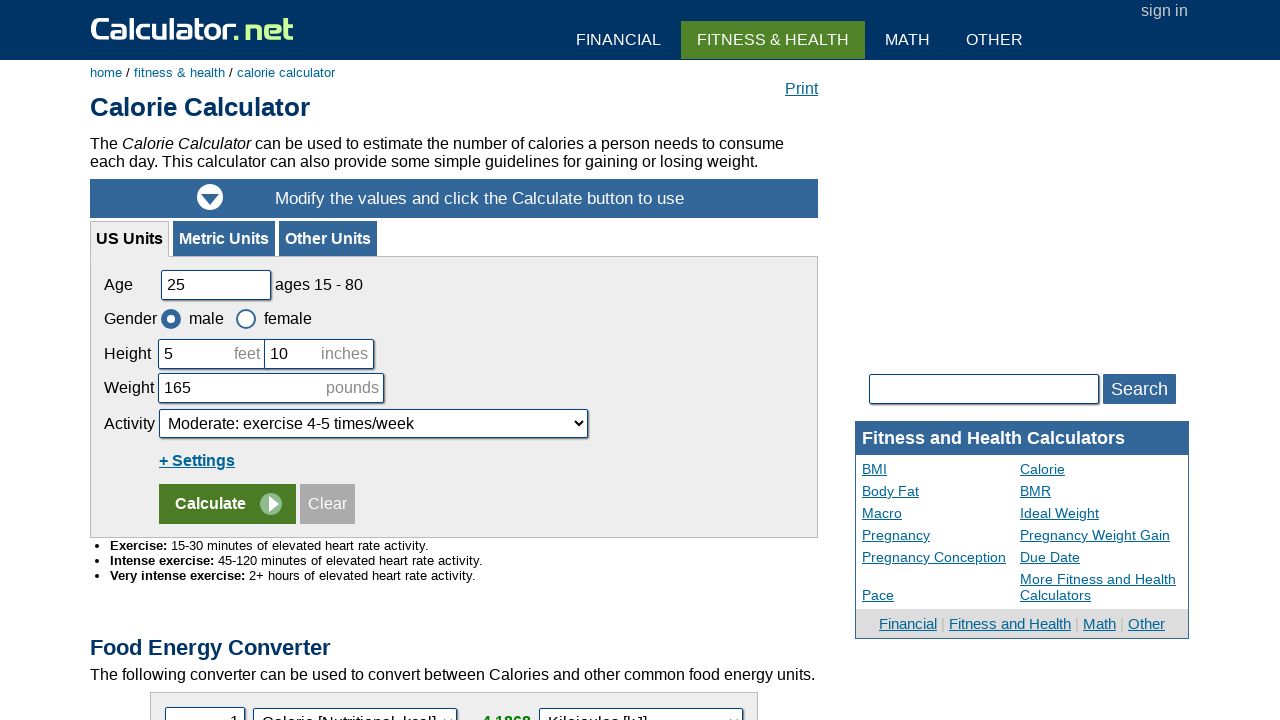

Processed row data: Beef, regular, cooked	2 oz.	142	595
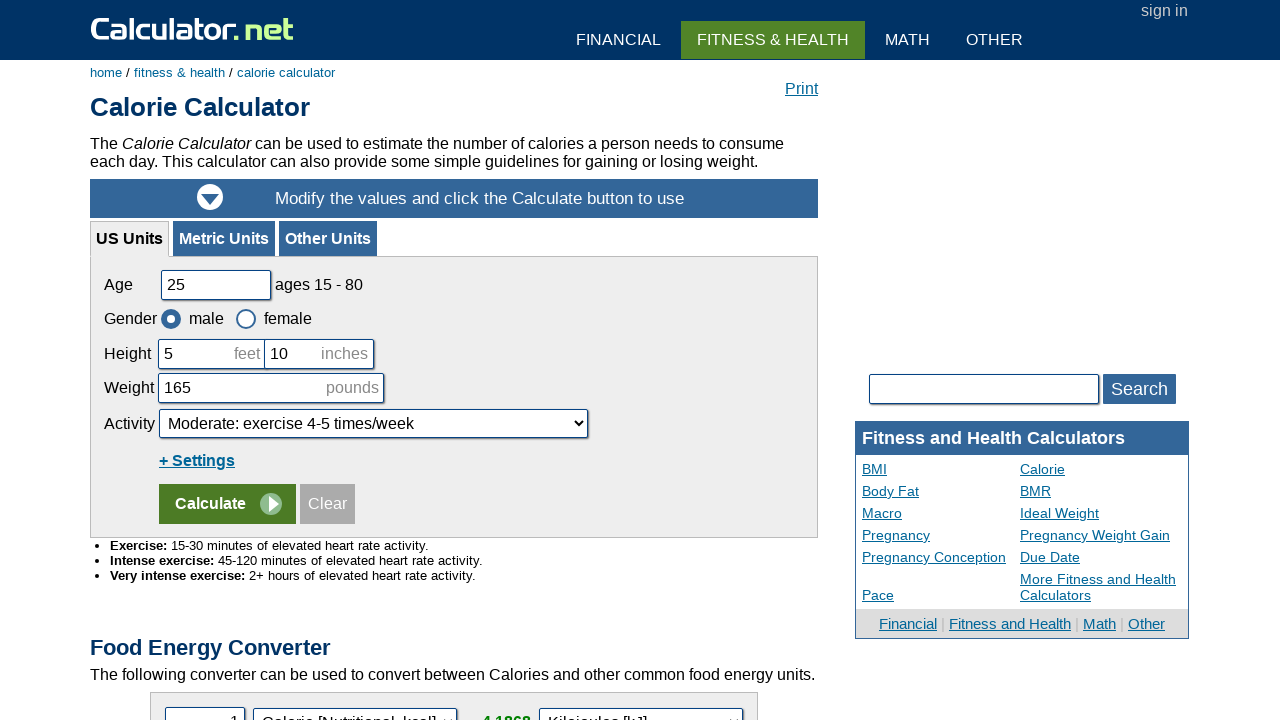

Extracted columns from current row
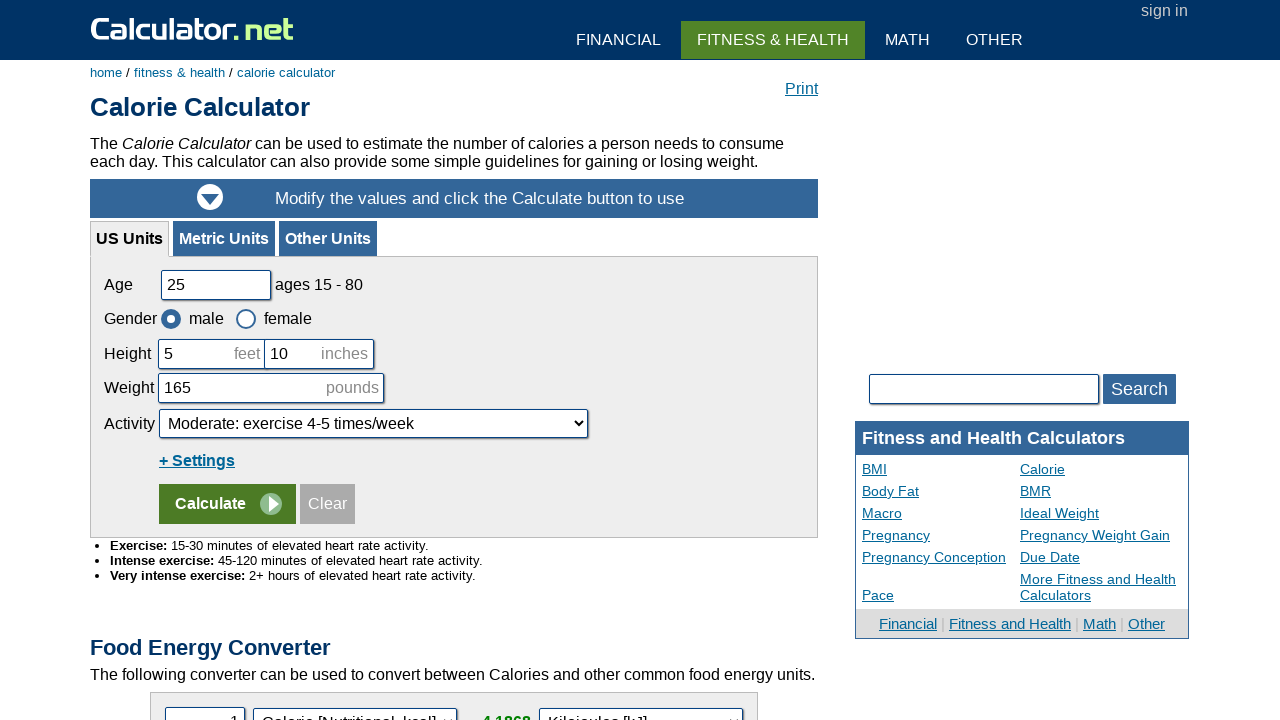

Processed row data: Chicken, cooked	2 oz.	136	569
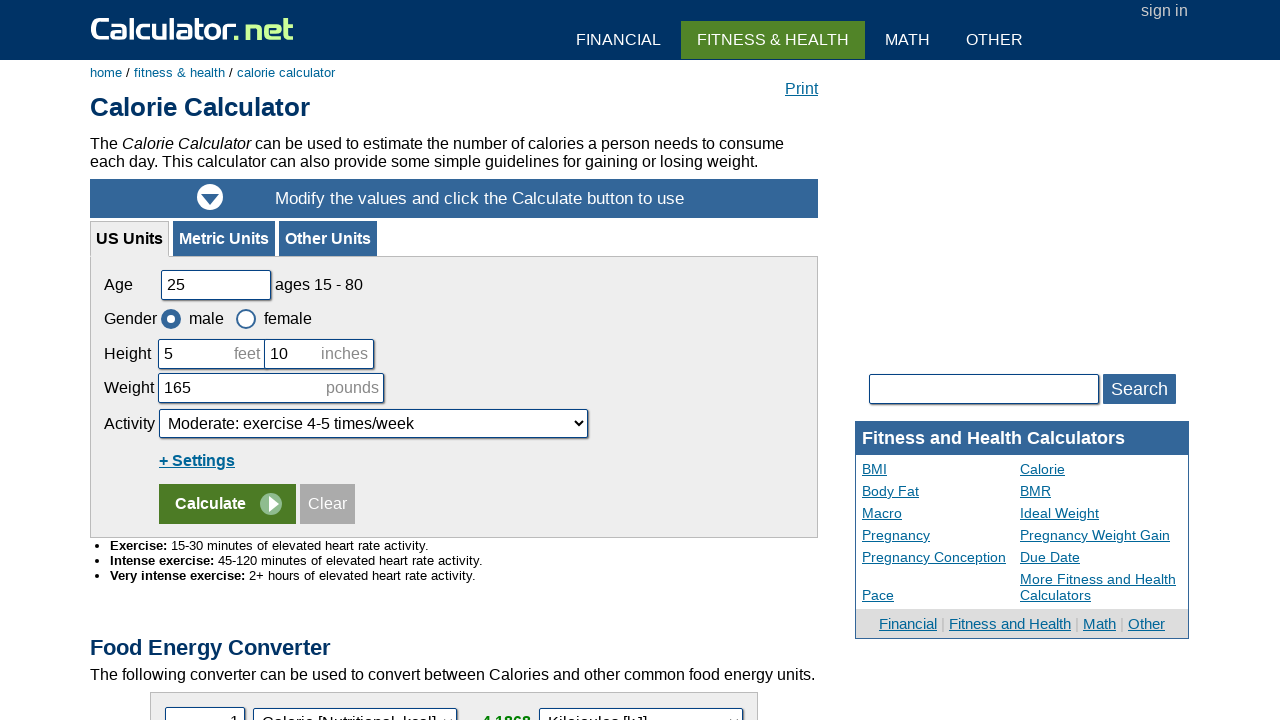

Extracted columns from current row
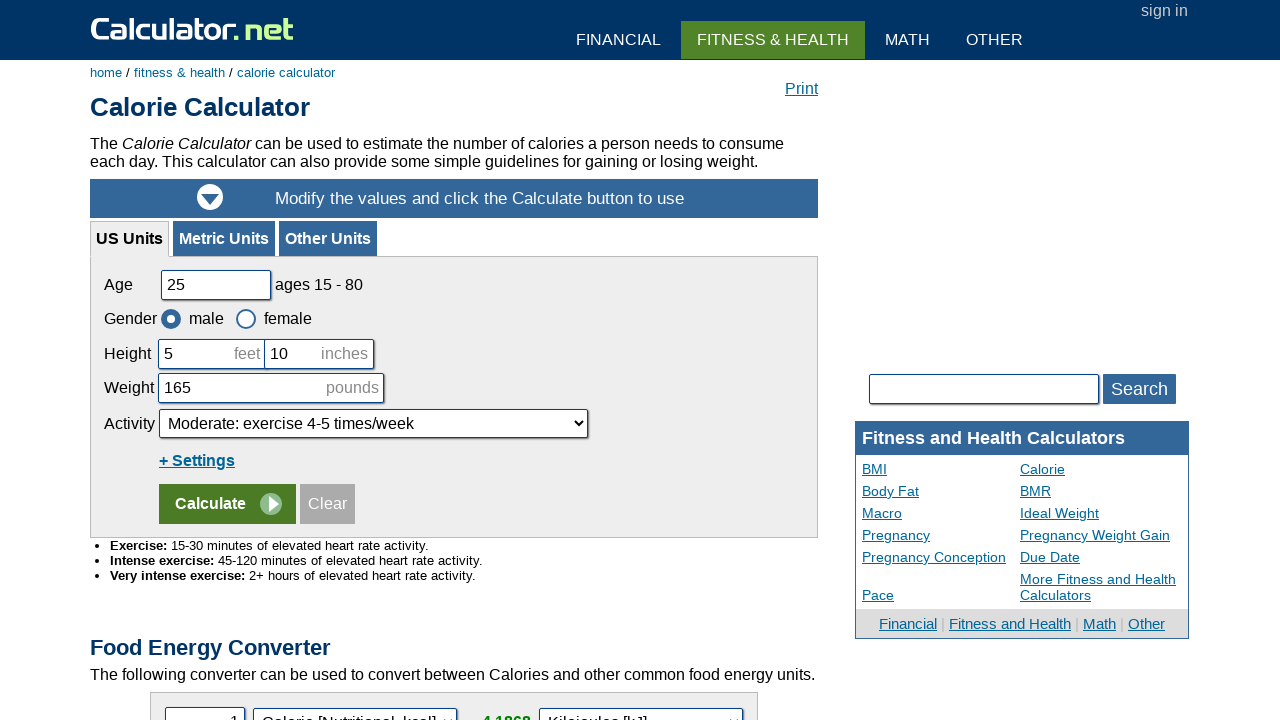

Processed row data: Tofu	4 oz.	86	360
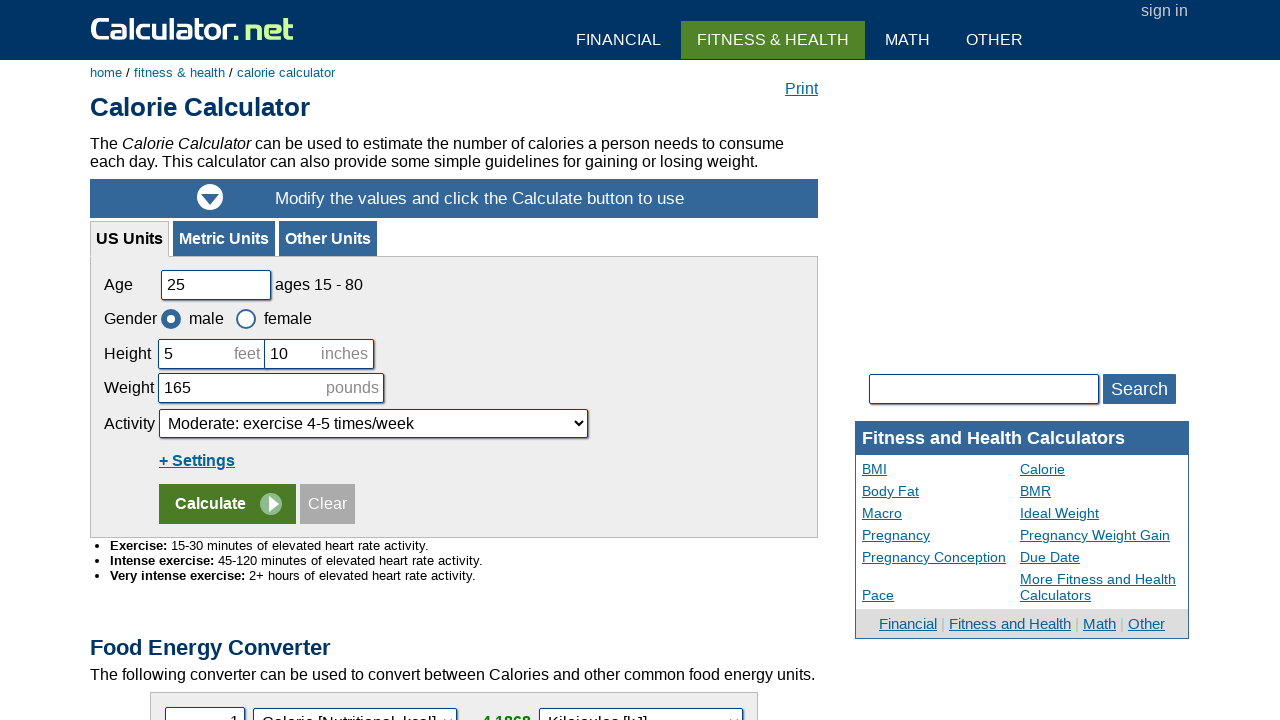

Extracted columns from current row
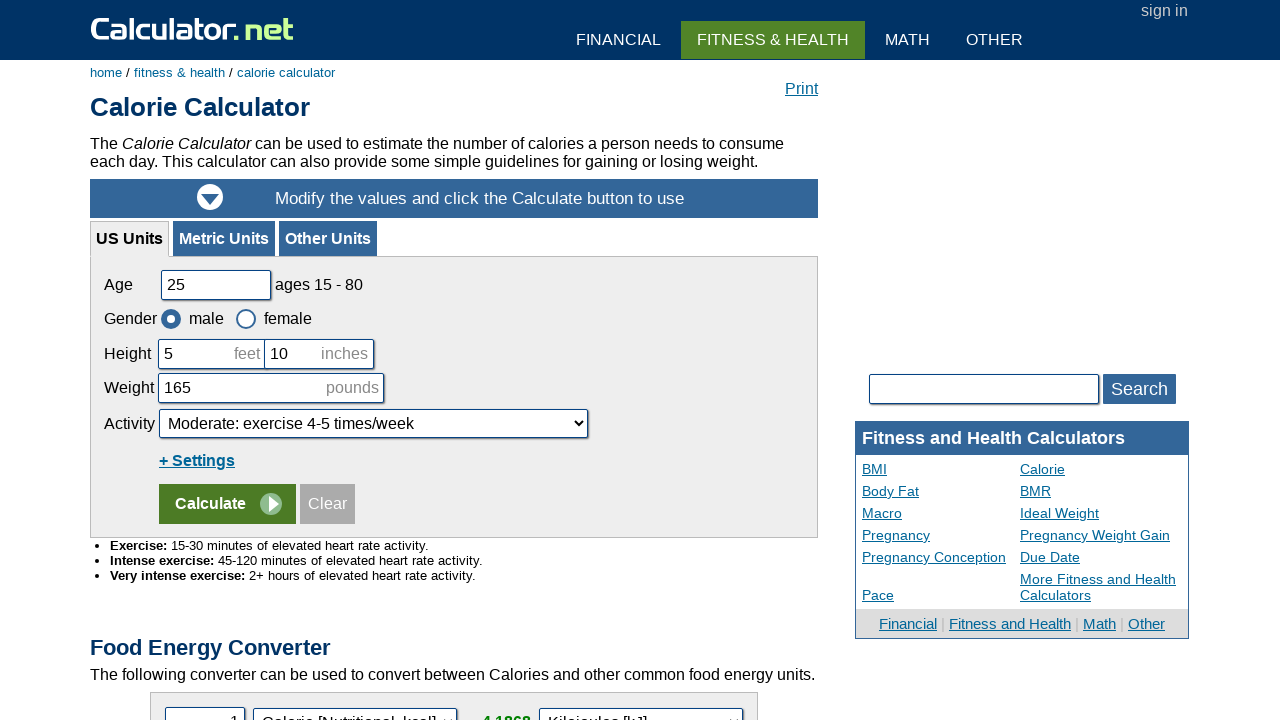

Processed row data: Egg	1 large	78	327
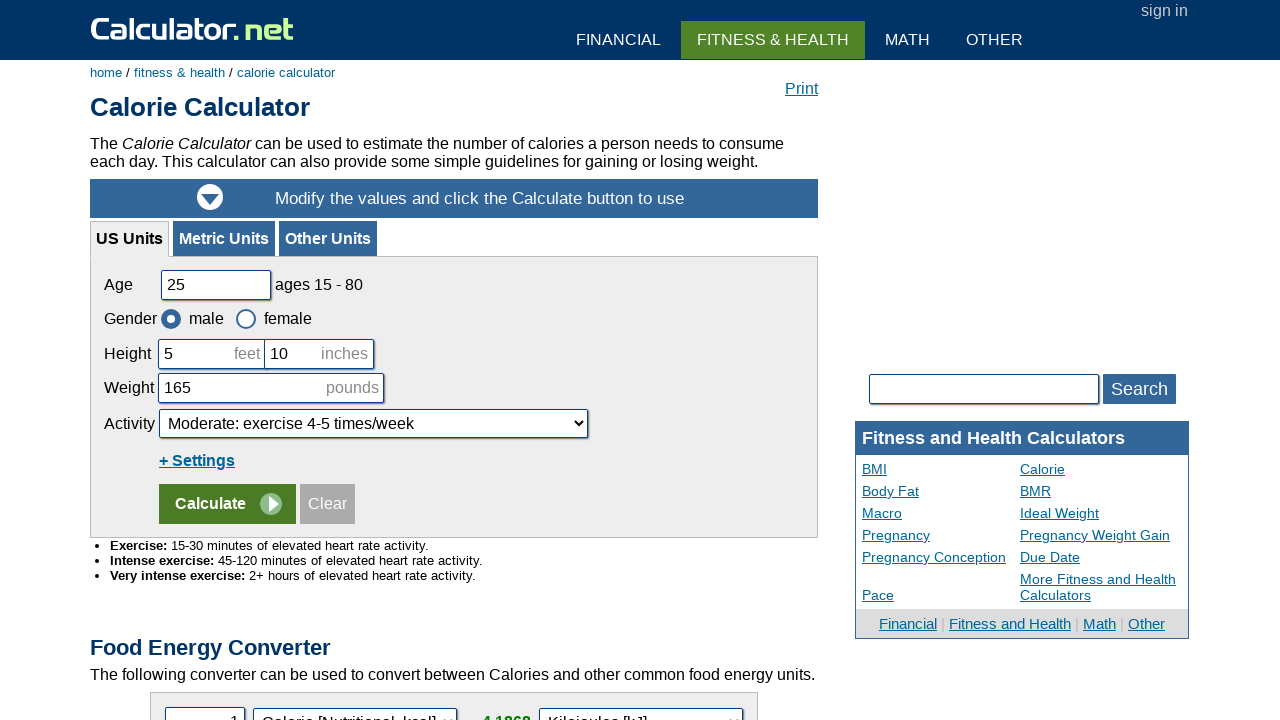

Extracted columns from current row
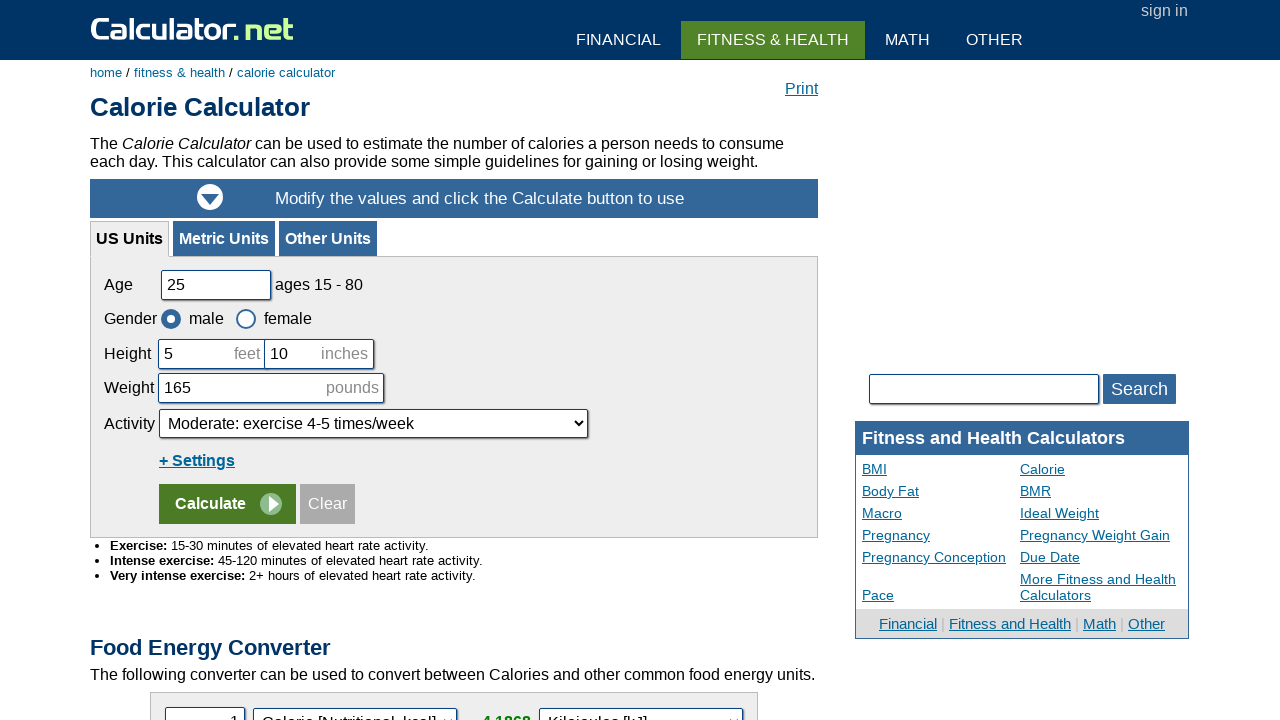

Processed row data: Fish, Catfish, cooked	2 oz.	136	569
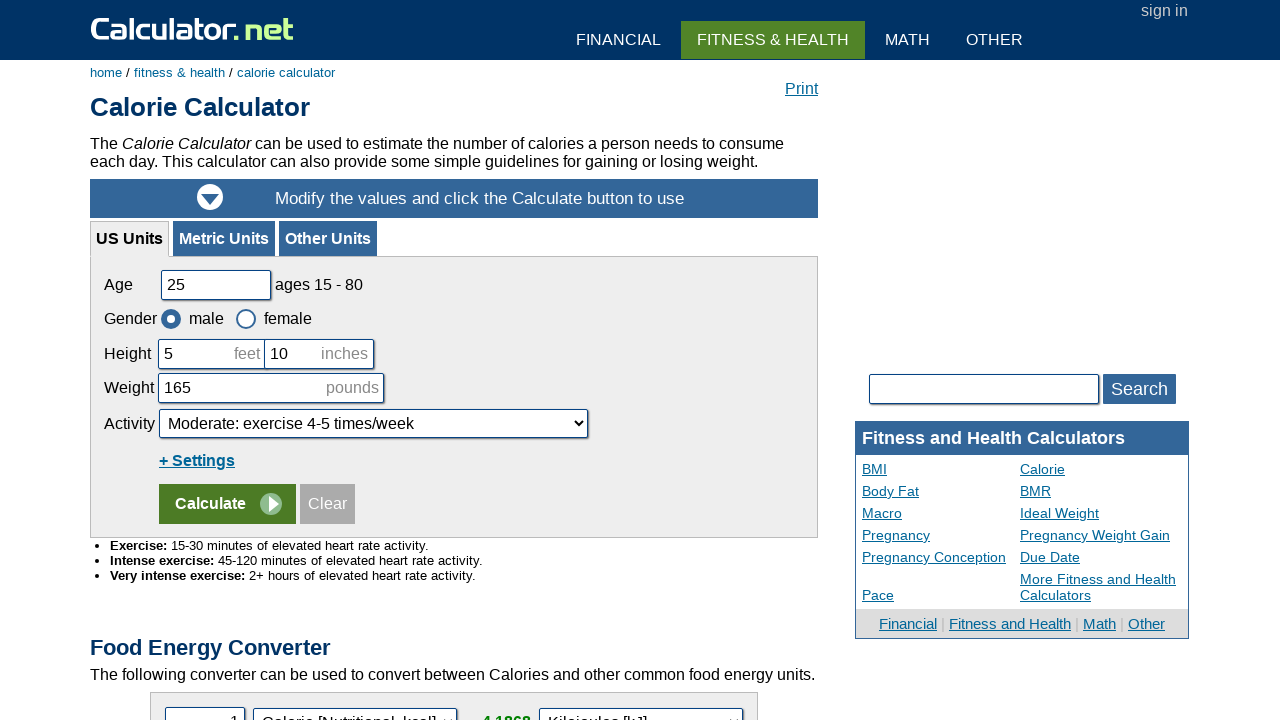

Extracted columns from current row
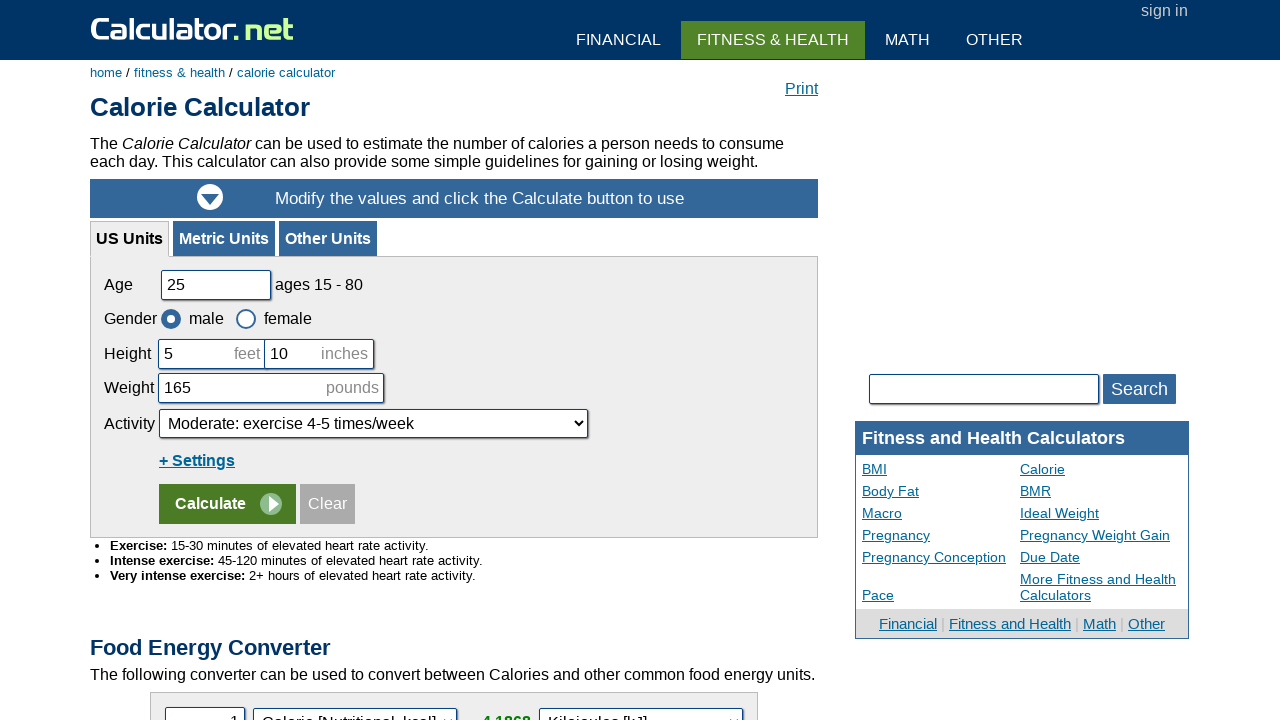

Processed row data: Pork, cooked	2 oz.	137	574
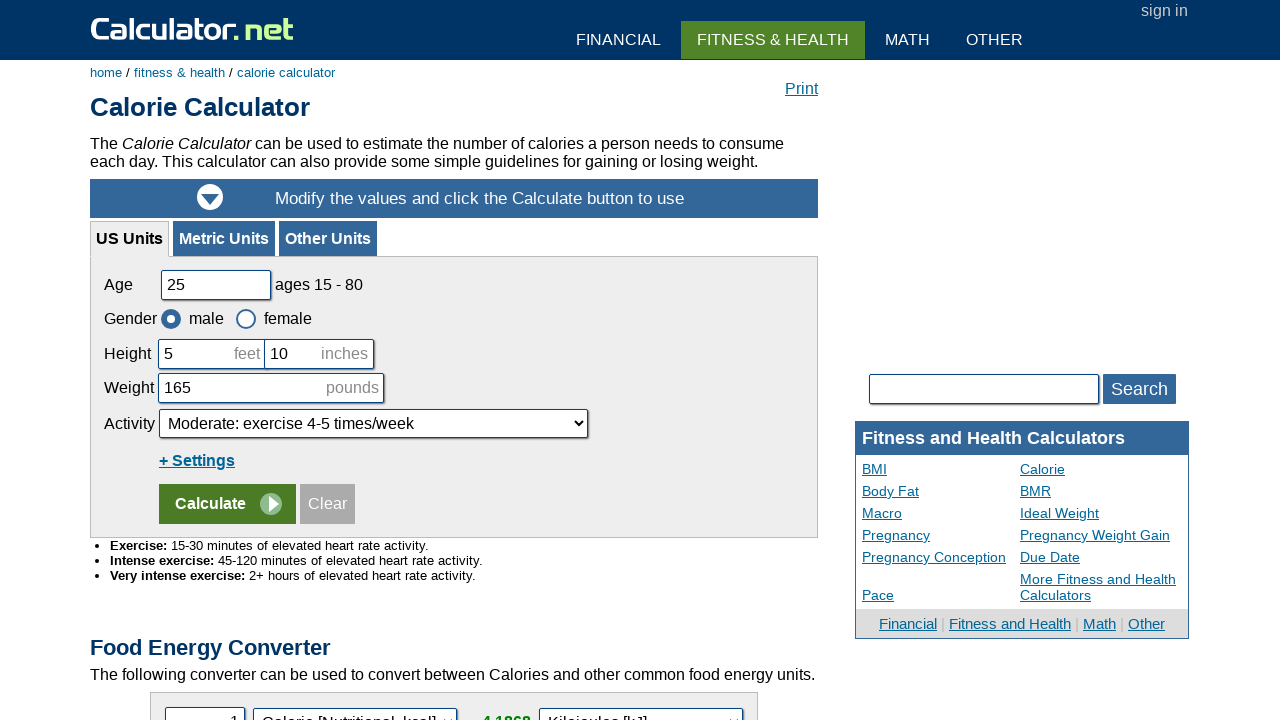

Extracted columns from current row
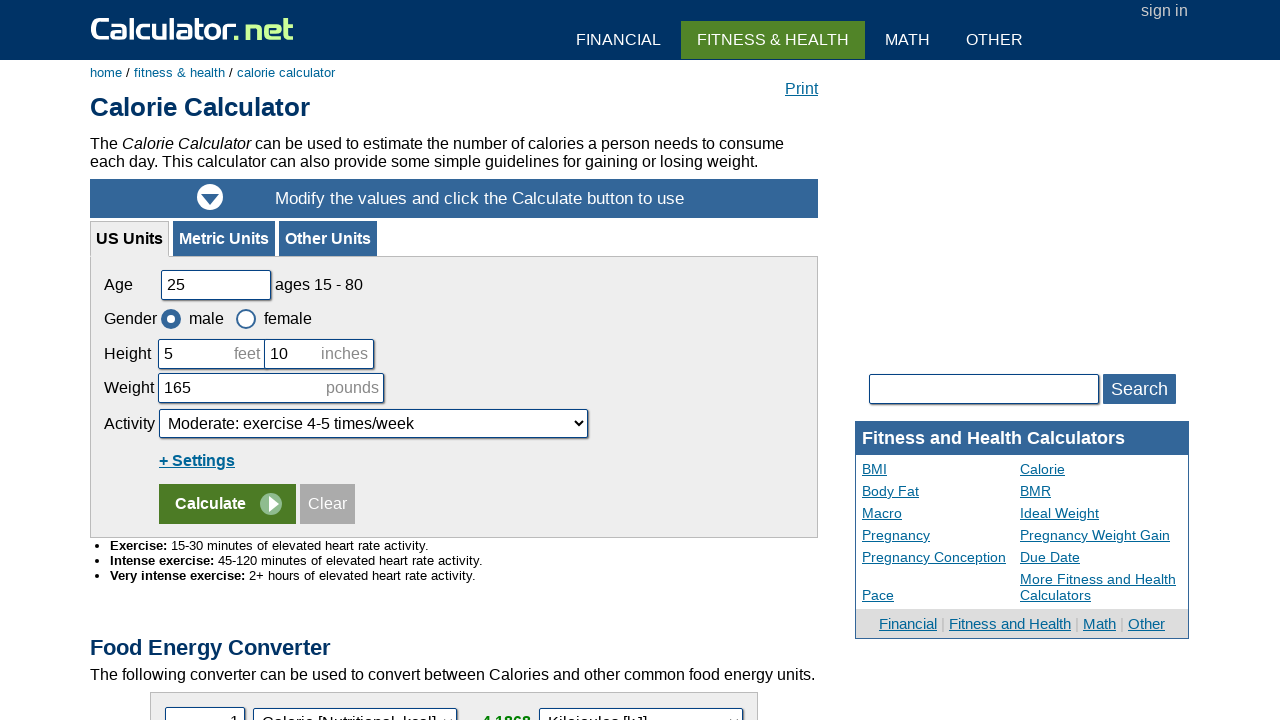

Processed row data: Shrimp, cooked	2 oz.	56	234
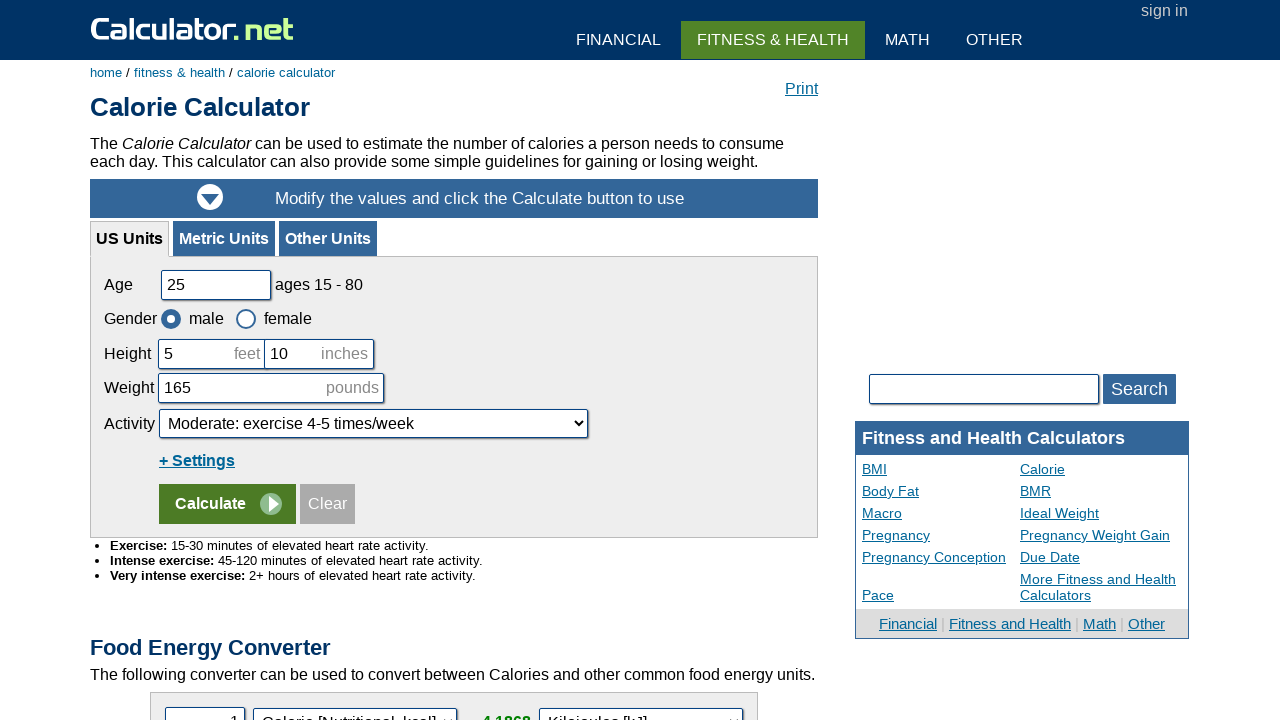

Extracted columns from current row
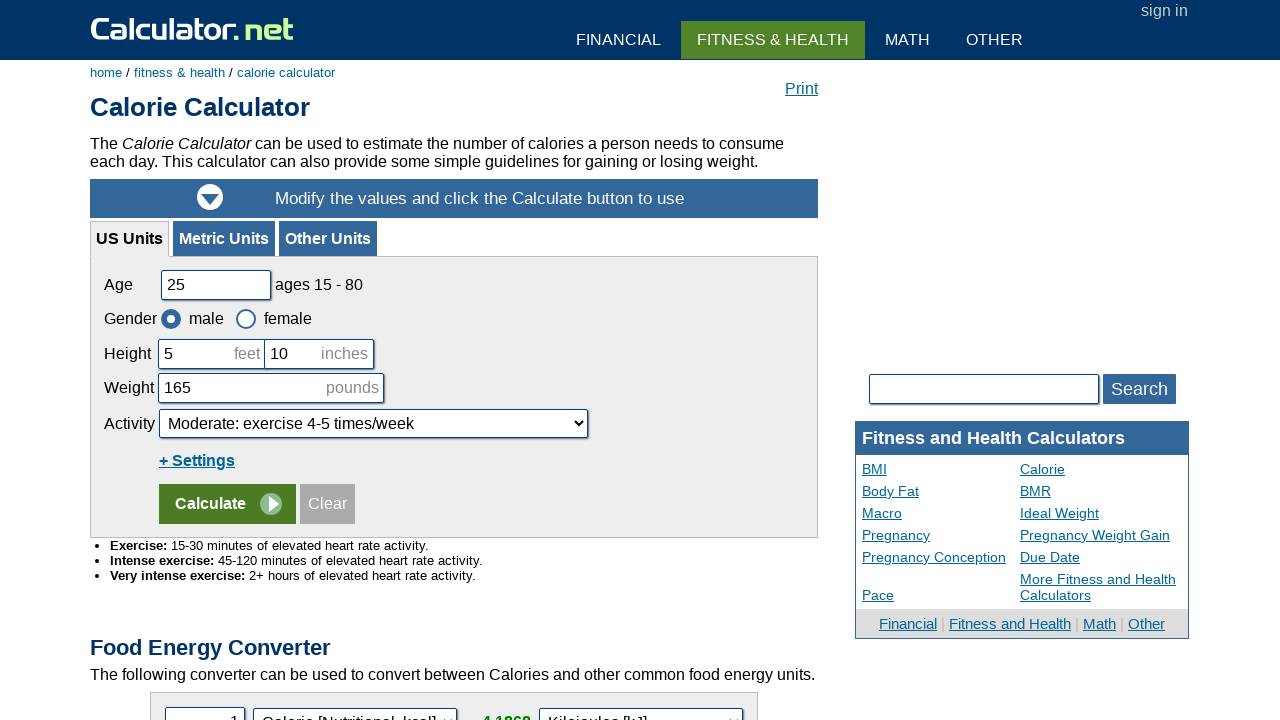

Processed row data: Common Meals/Snacks
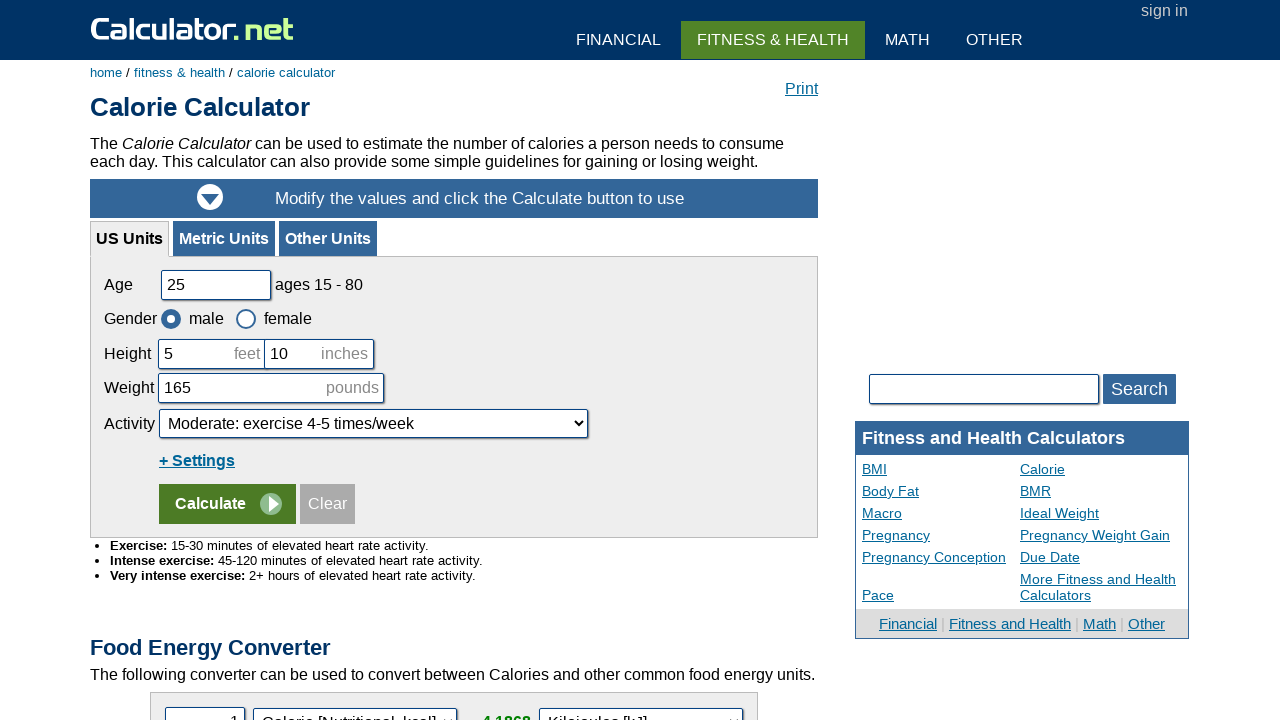

Extracted columns from current row
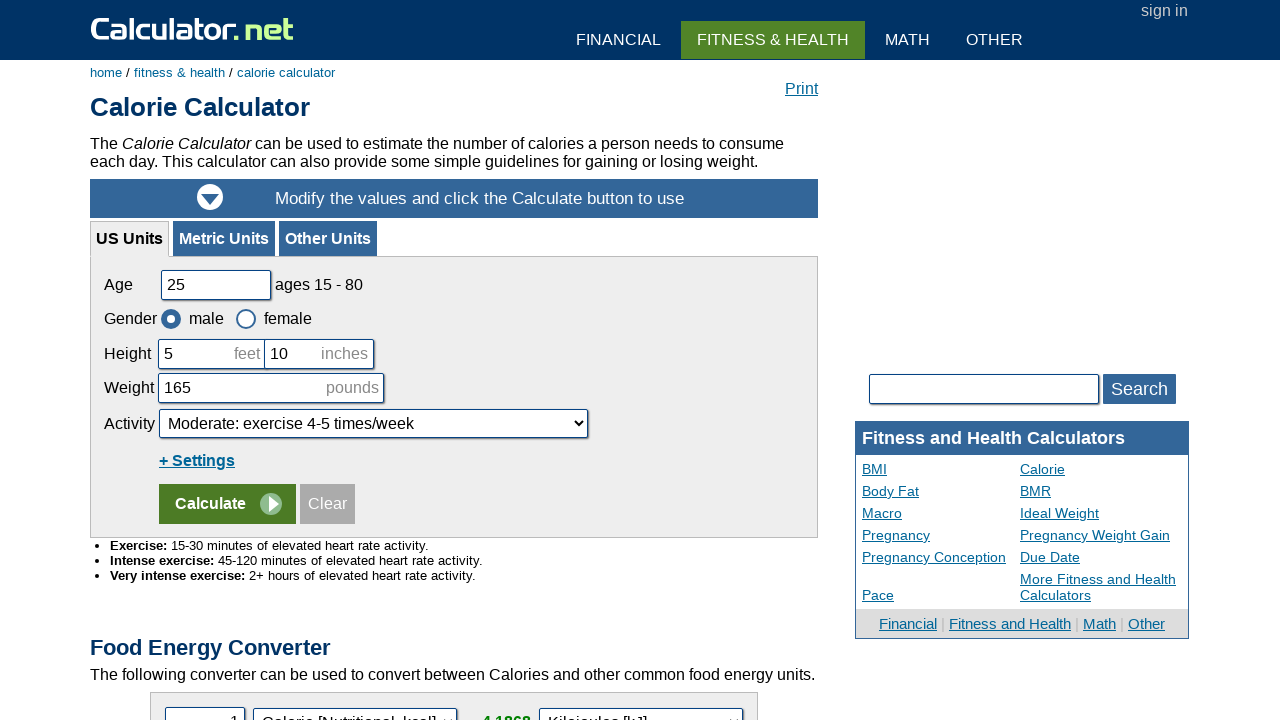

Processed row data: Bread, white	1 slice (1 oz.)	75	314
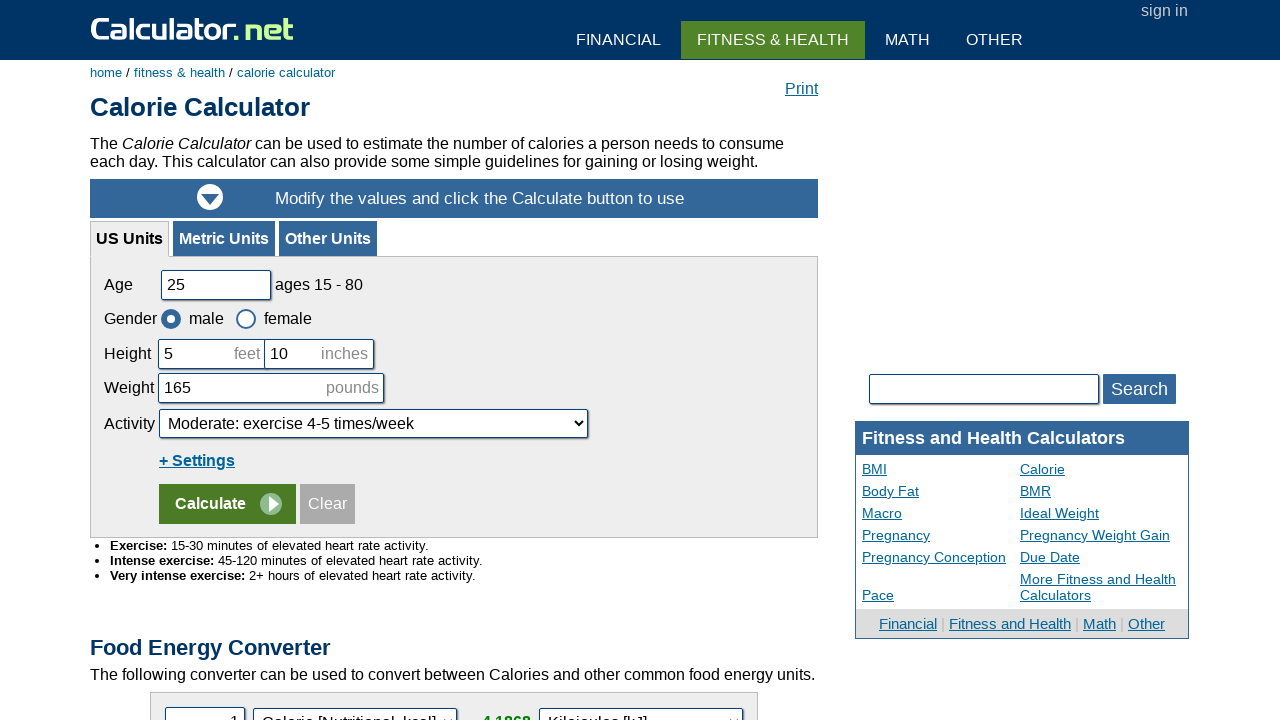

Extracted columns from current row
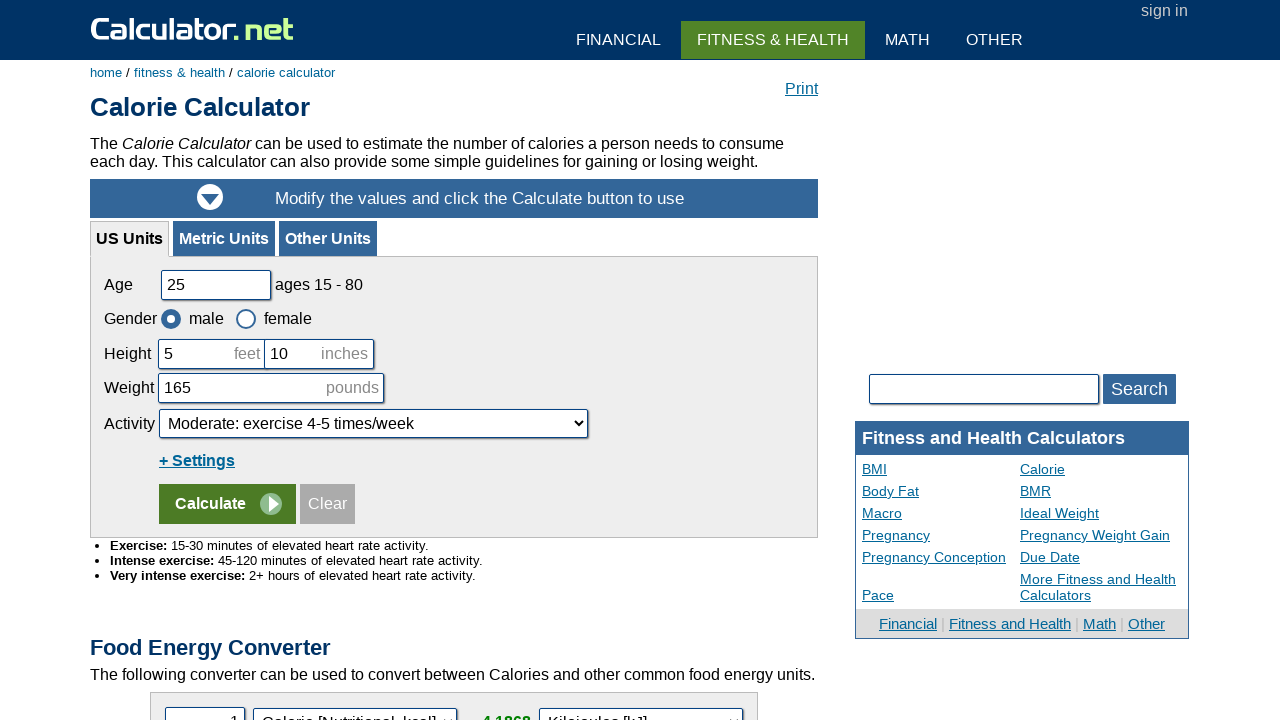

Processed row data: Butter	1 tablespoon	102	427
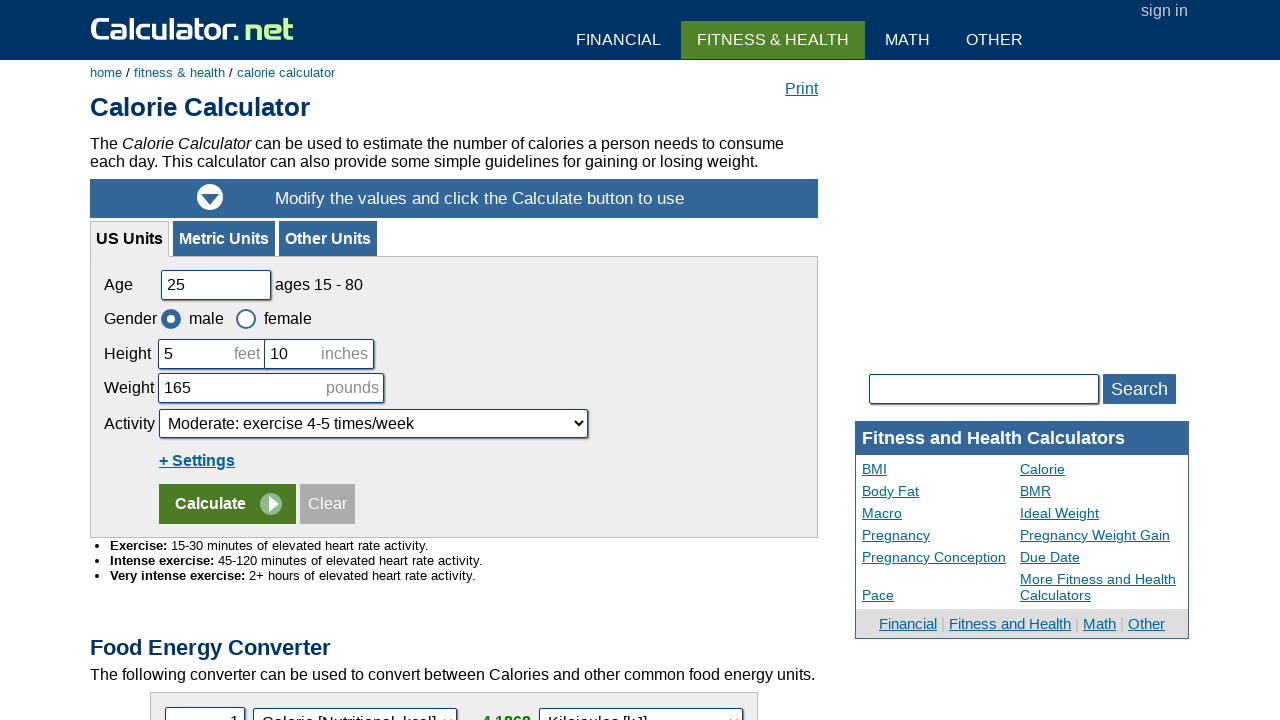

Extracted columns from current row
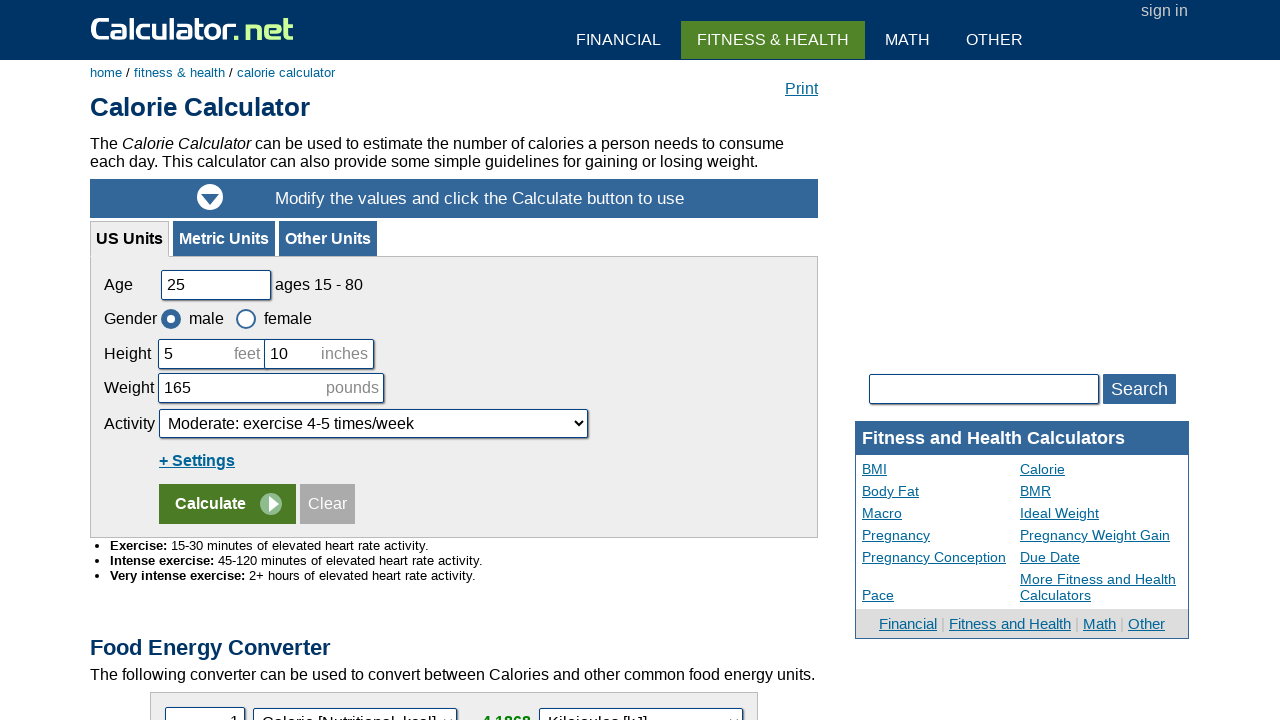

Processed row data: Caesar salad	3 cups	481	2014
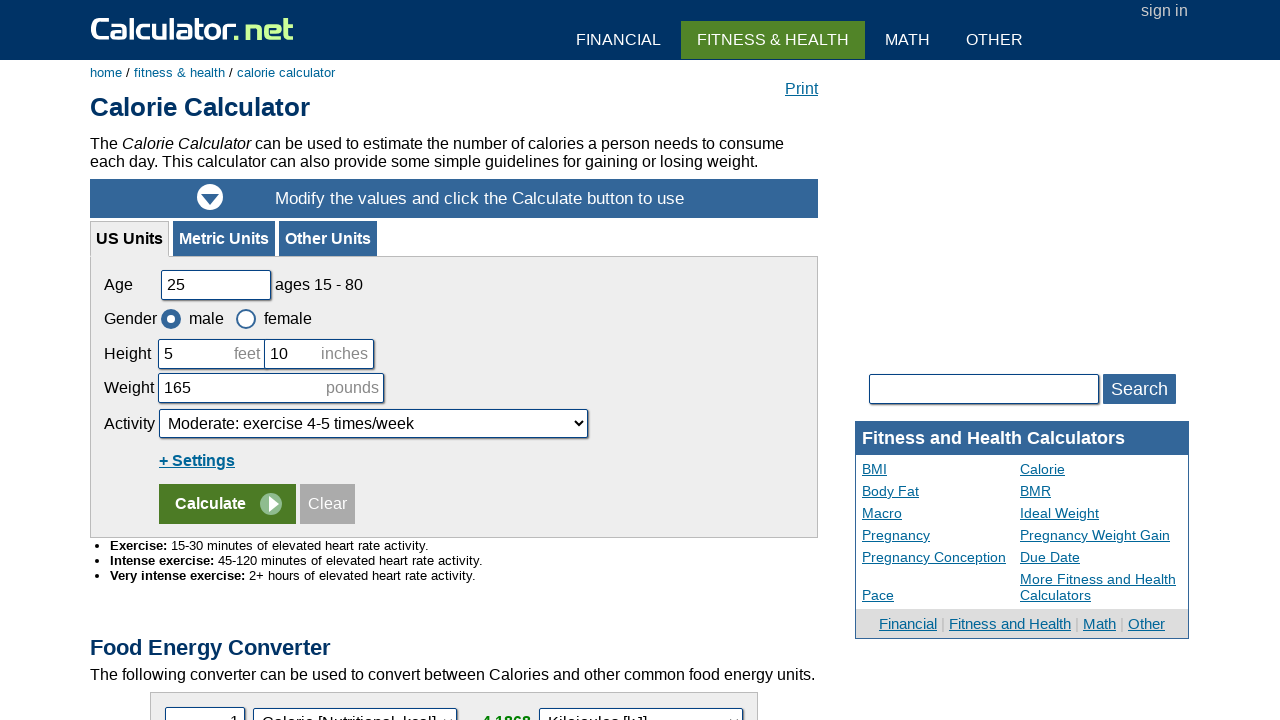

Extracted columns from current row
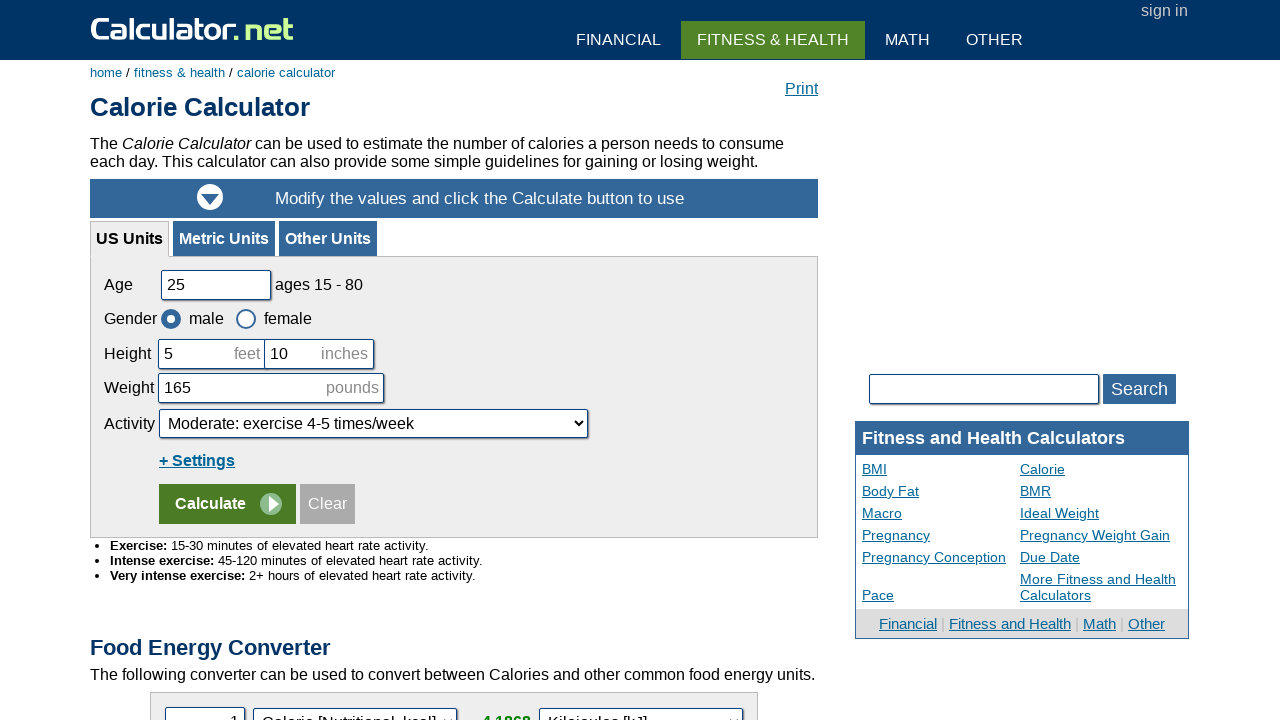

Processed row data: Cheeseburger	1 sandwich	285	1193
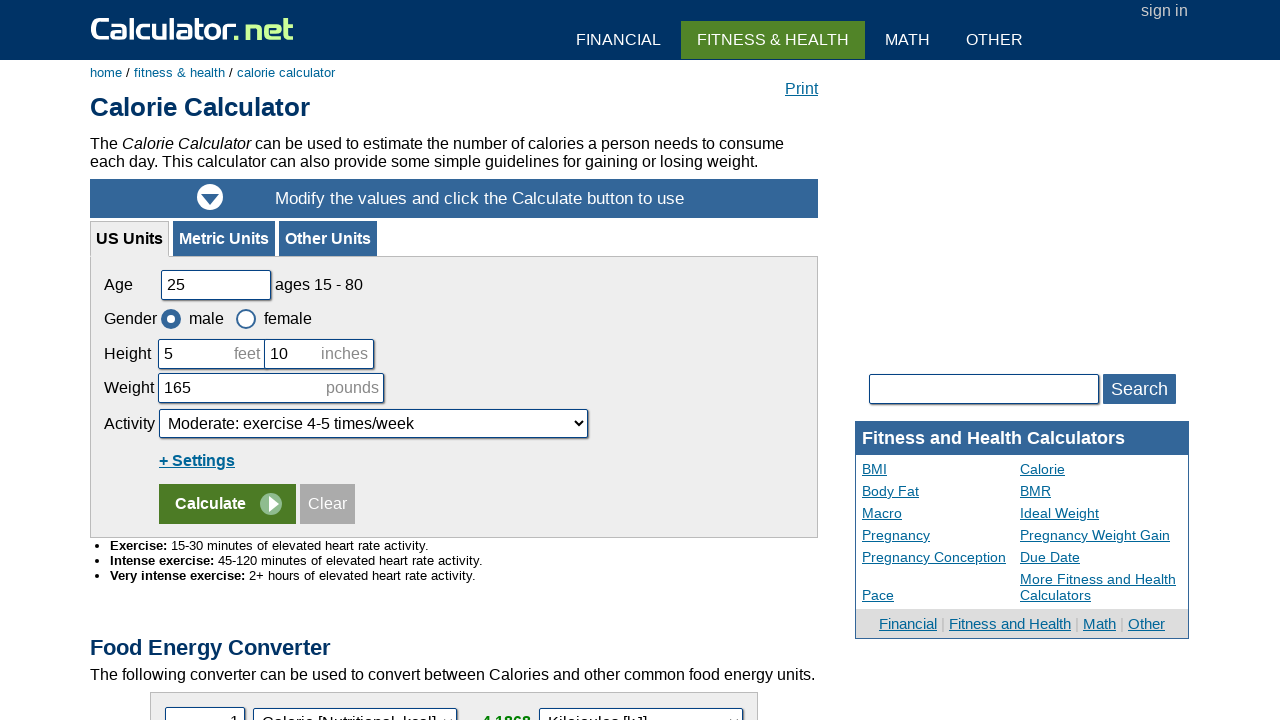

Extracted columns from current row
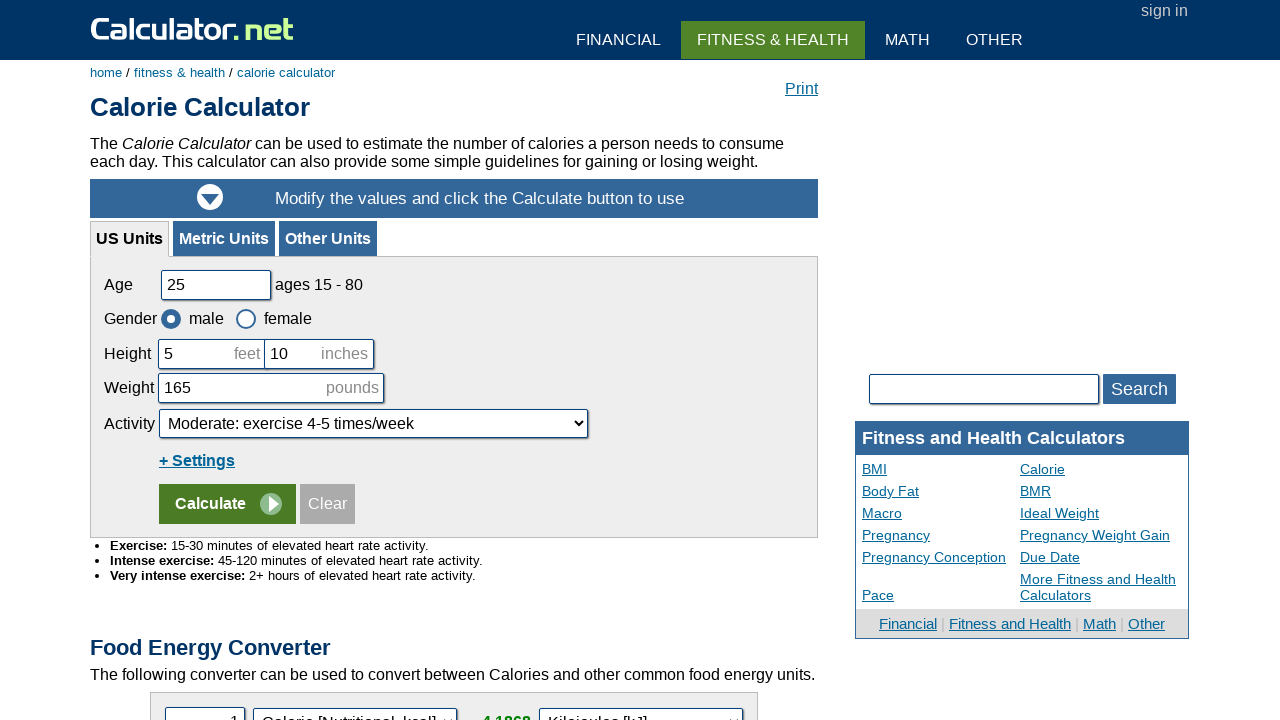

Processed row data: Hamburger	1 sandwich	250	1047
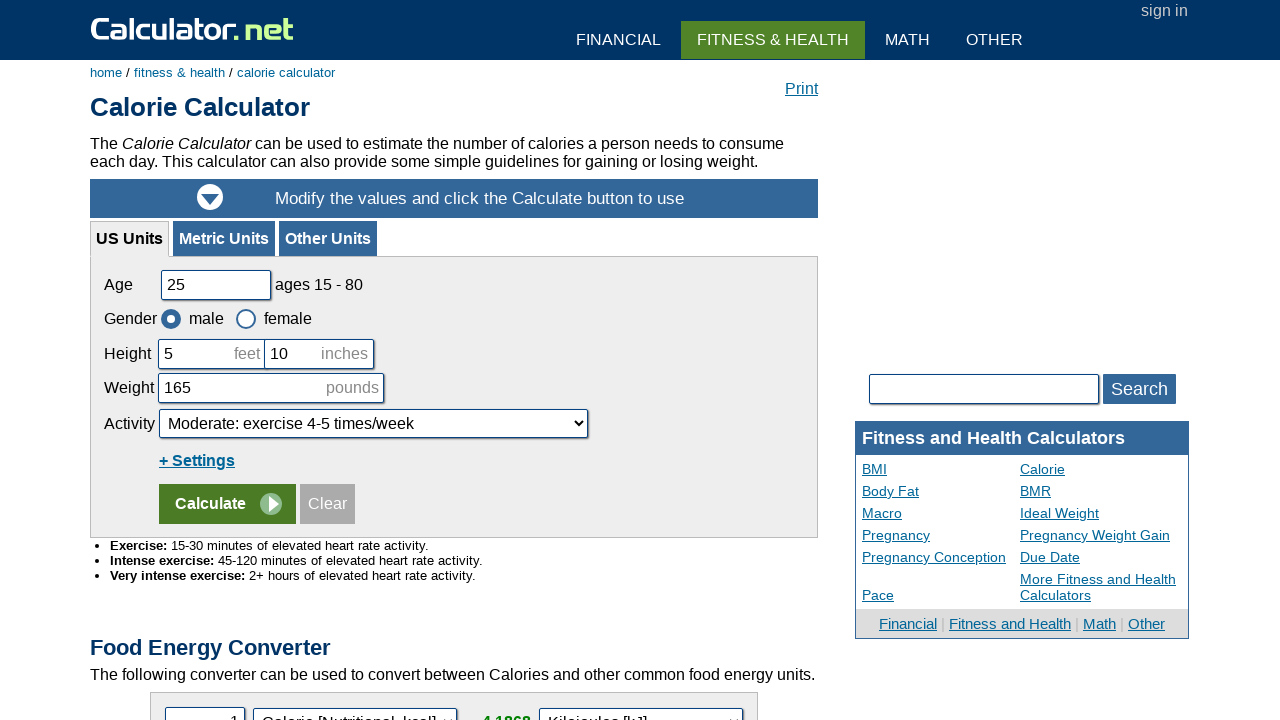

Extracted columns from current row
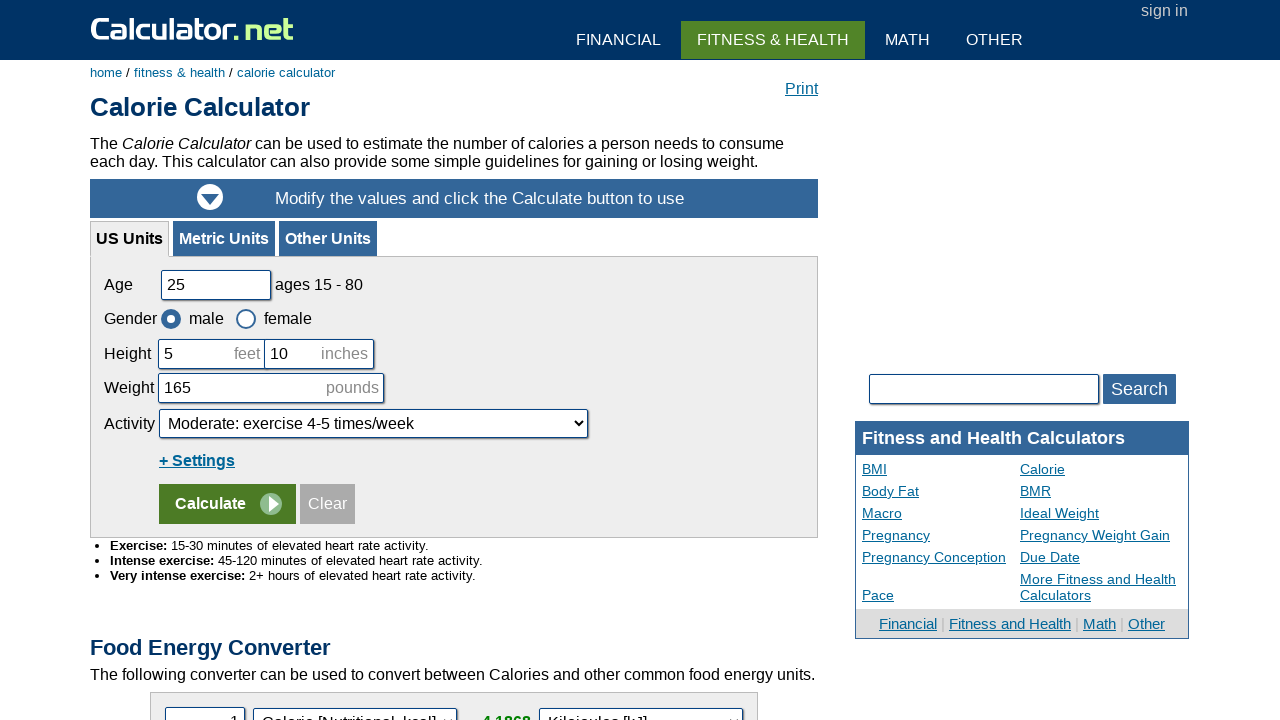

Processed row data: Dark Chocolate	1 oz. 	155	649
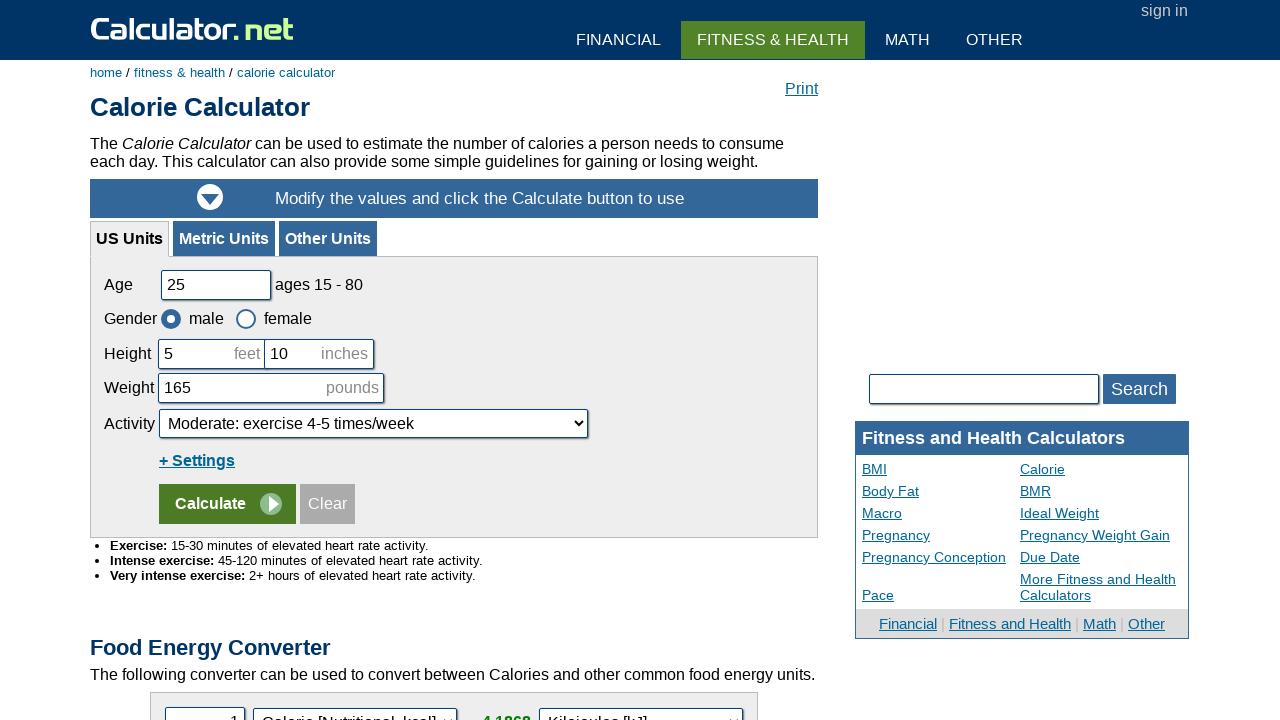

Extracted columns from current row
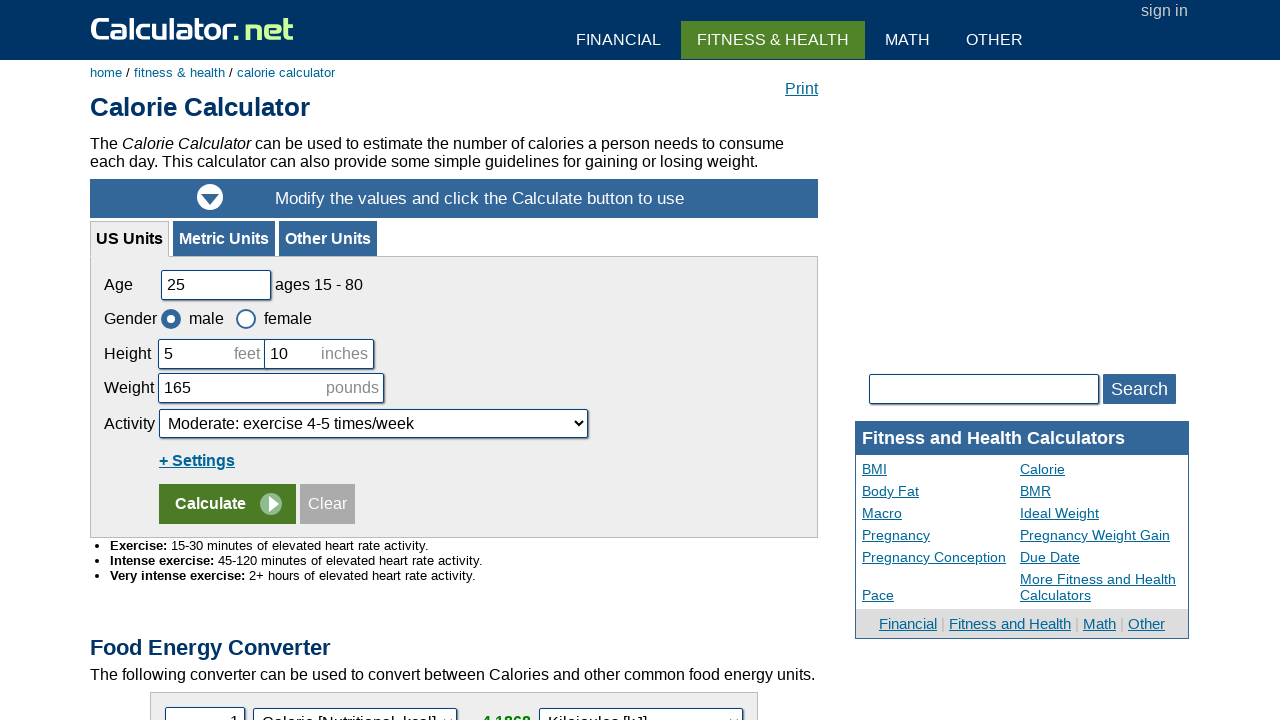

Processed row data: Corn	1 cup	132	553
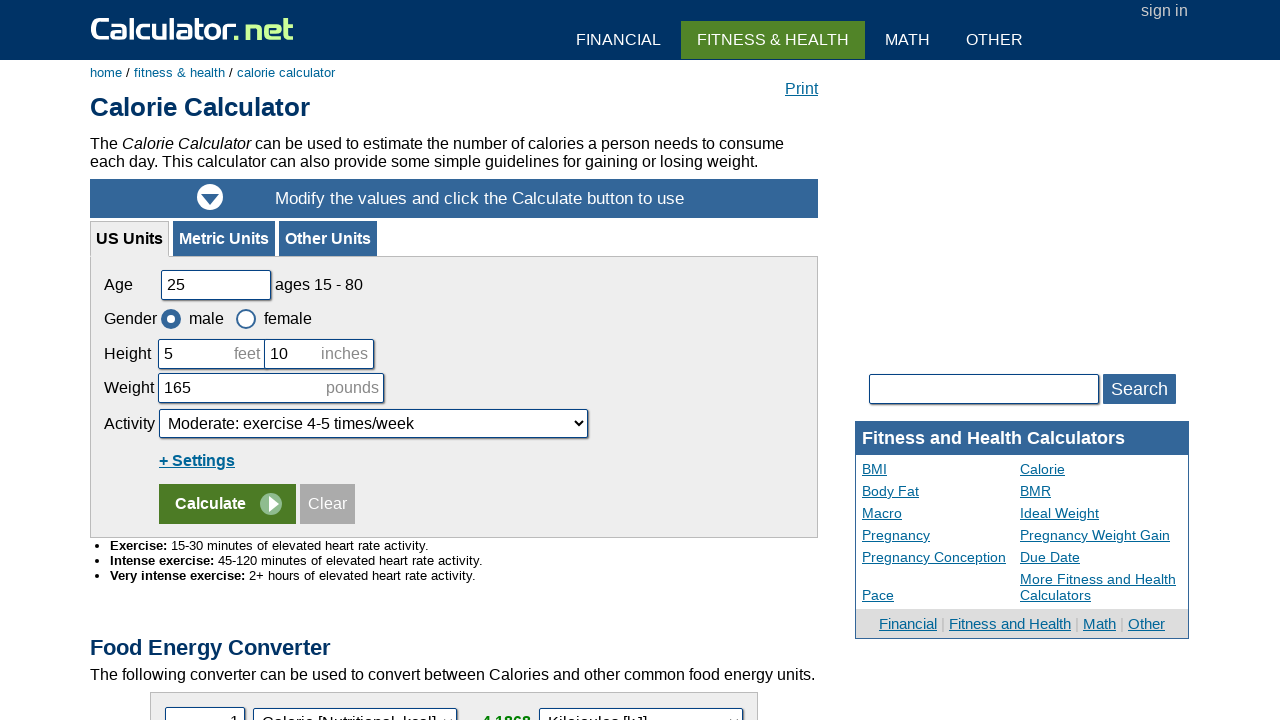

Extracted columns from current row
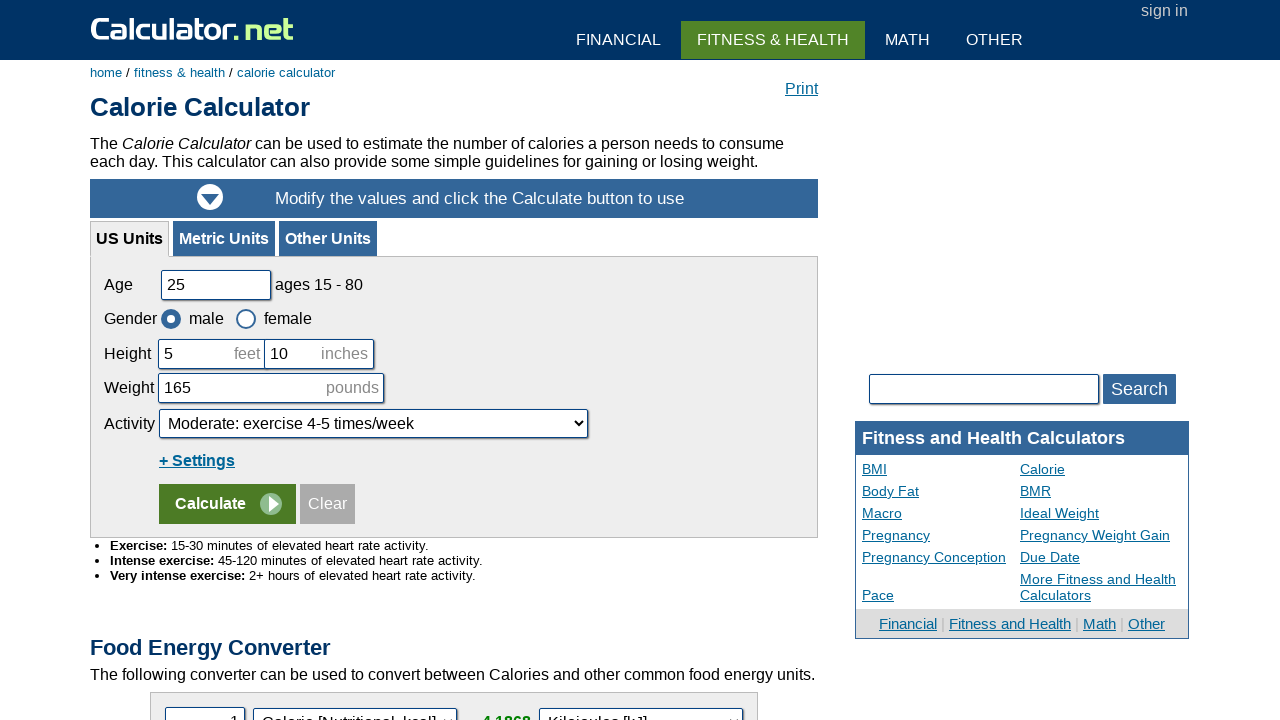

Processed row data: Pizza	1 slice (14")	285	1193
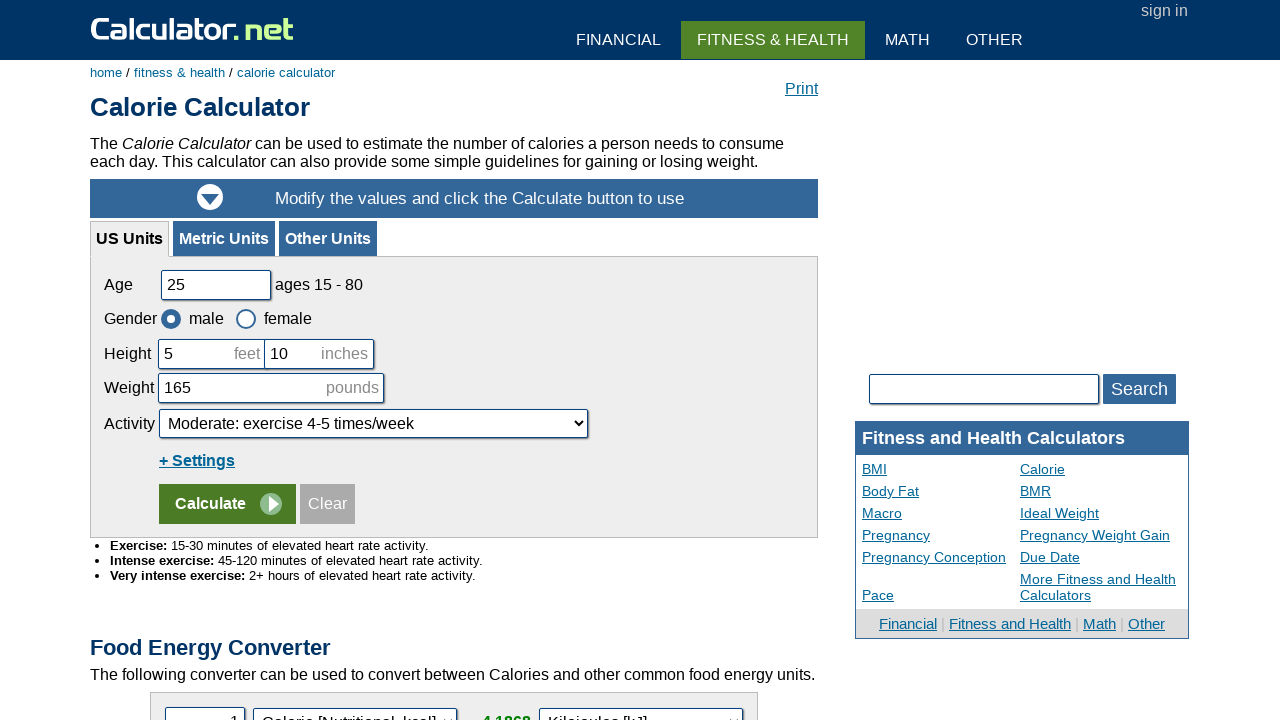

Extracted columns from current row
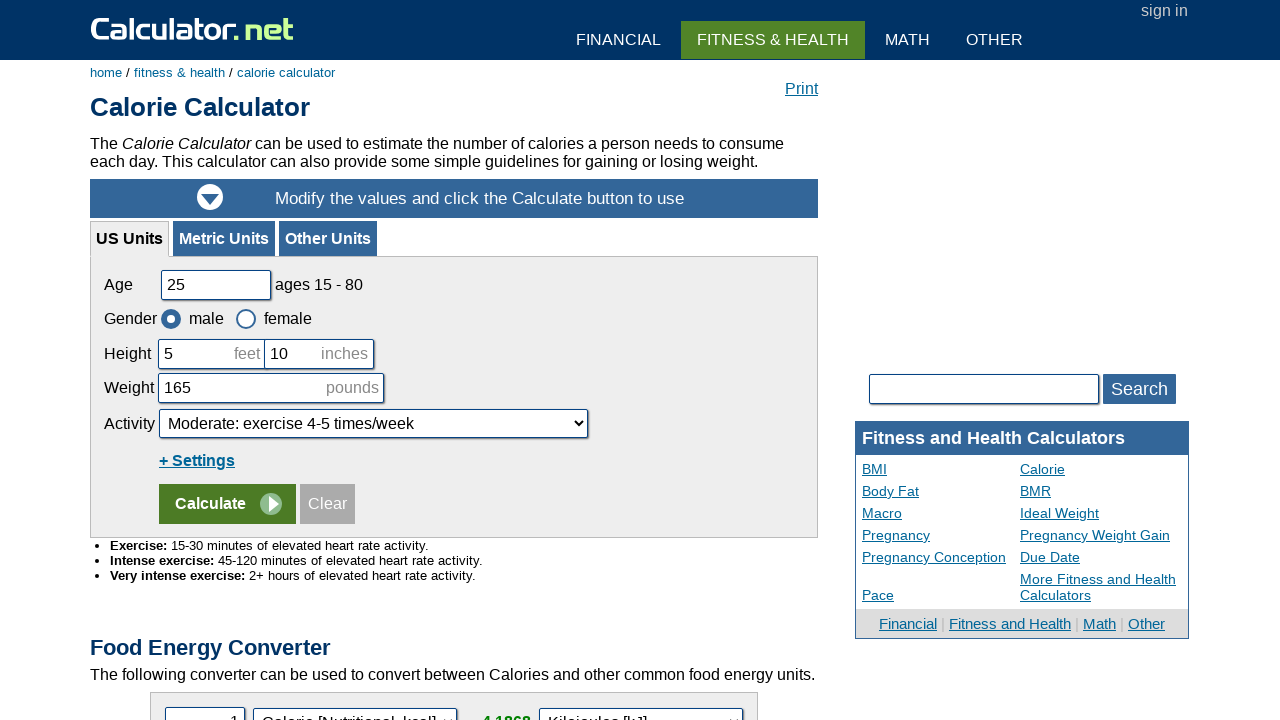

Processed row data: Potato	6 oz.	130	544
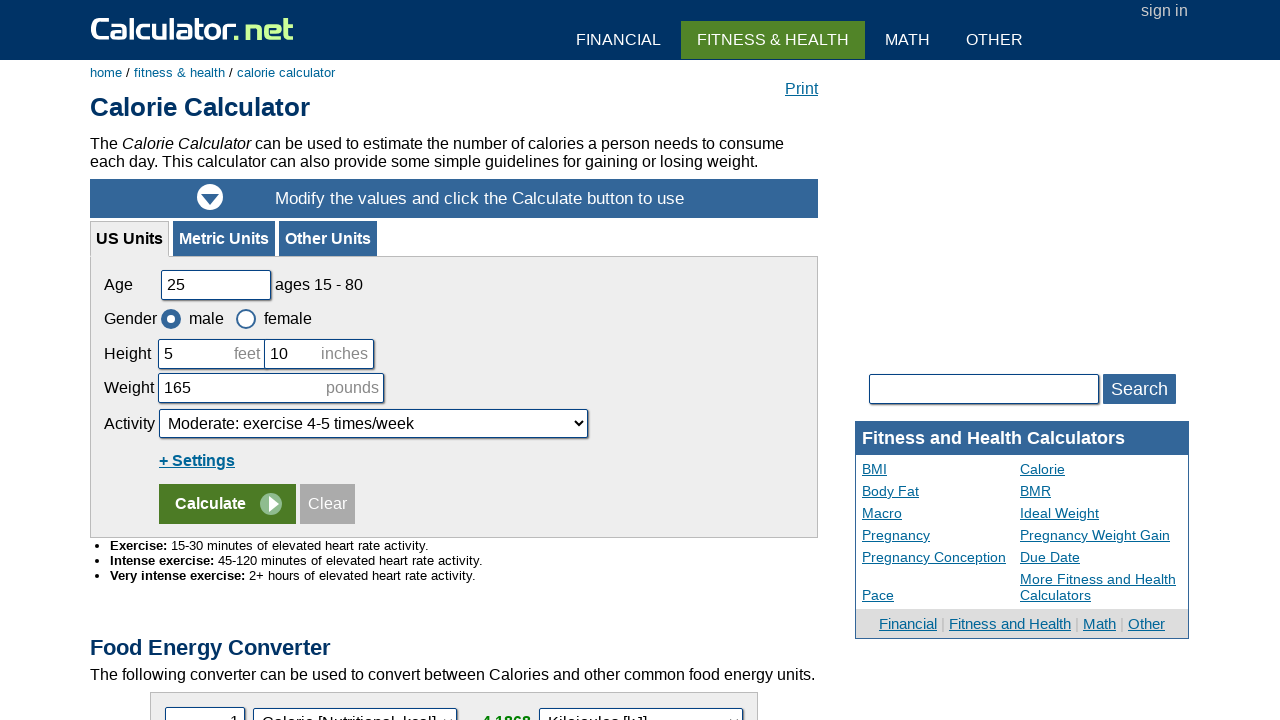

Extracted columns from current row
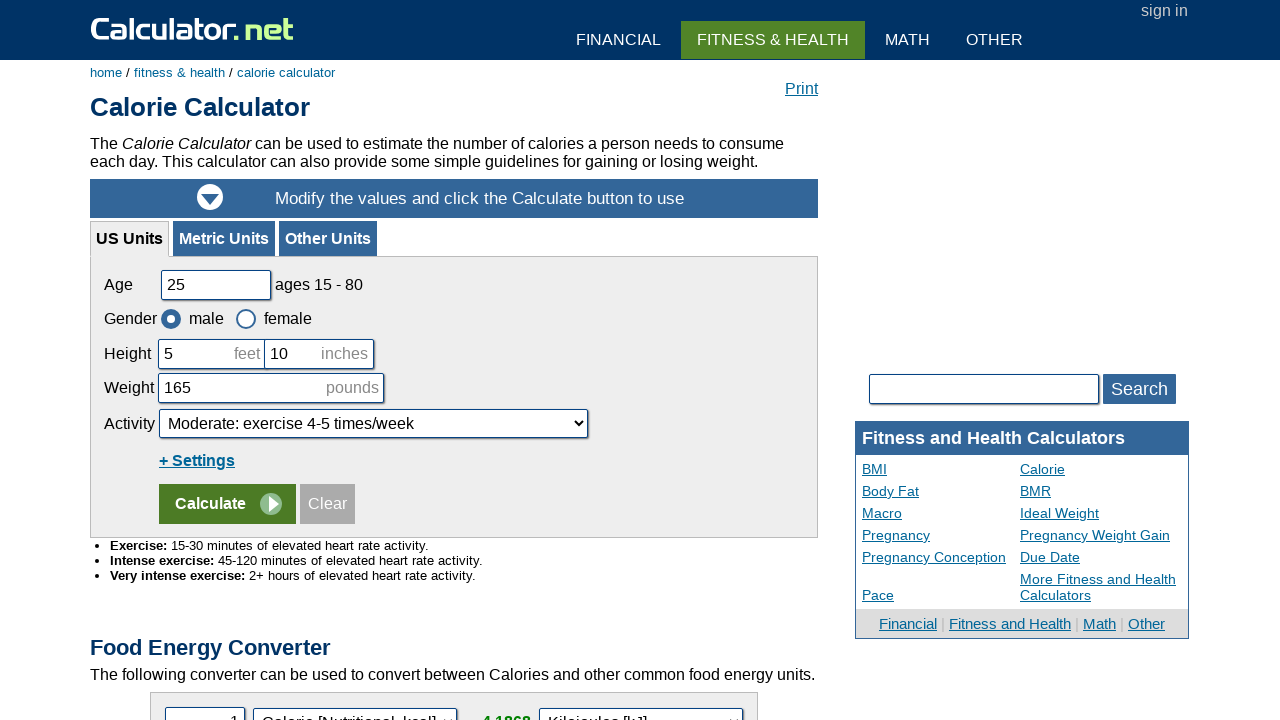

Processed row data: Rice	1 cup cooked	206	862
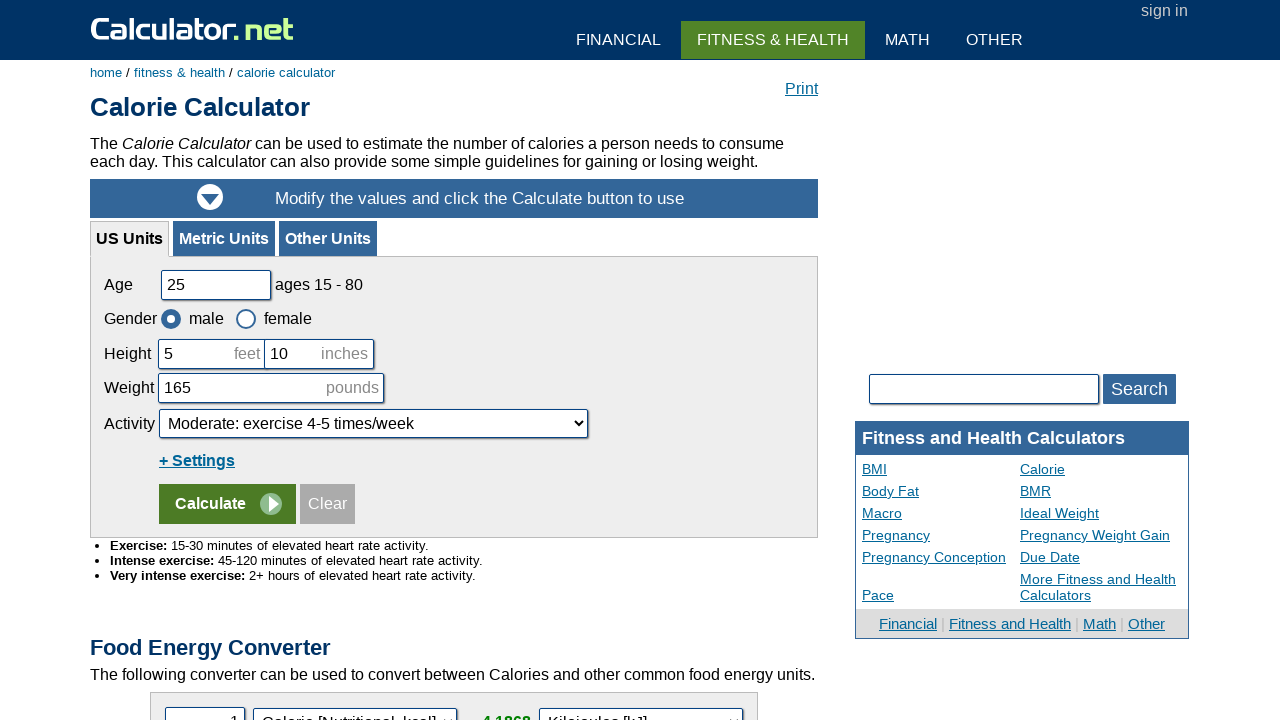

Extracted columns from current row
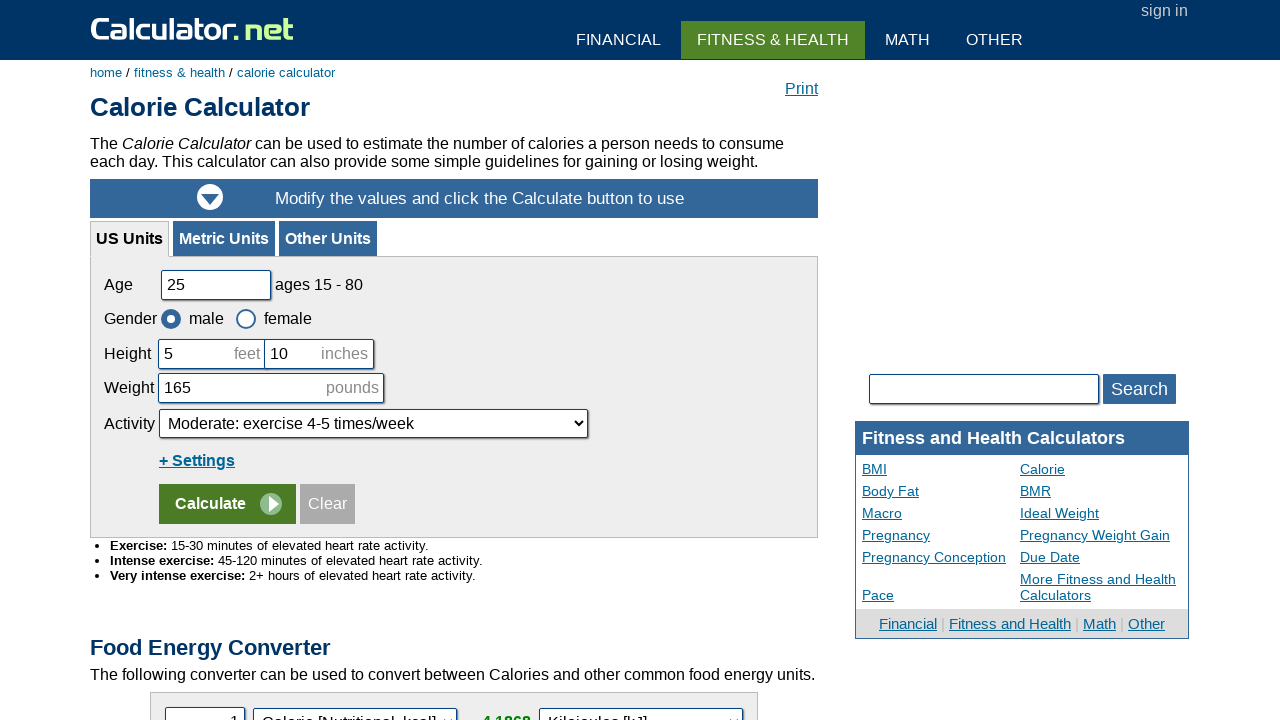

Processed row data: Sandwich	1 (6" Subway Turkey Sandwich)	200	837
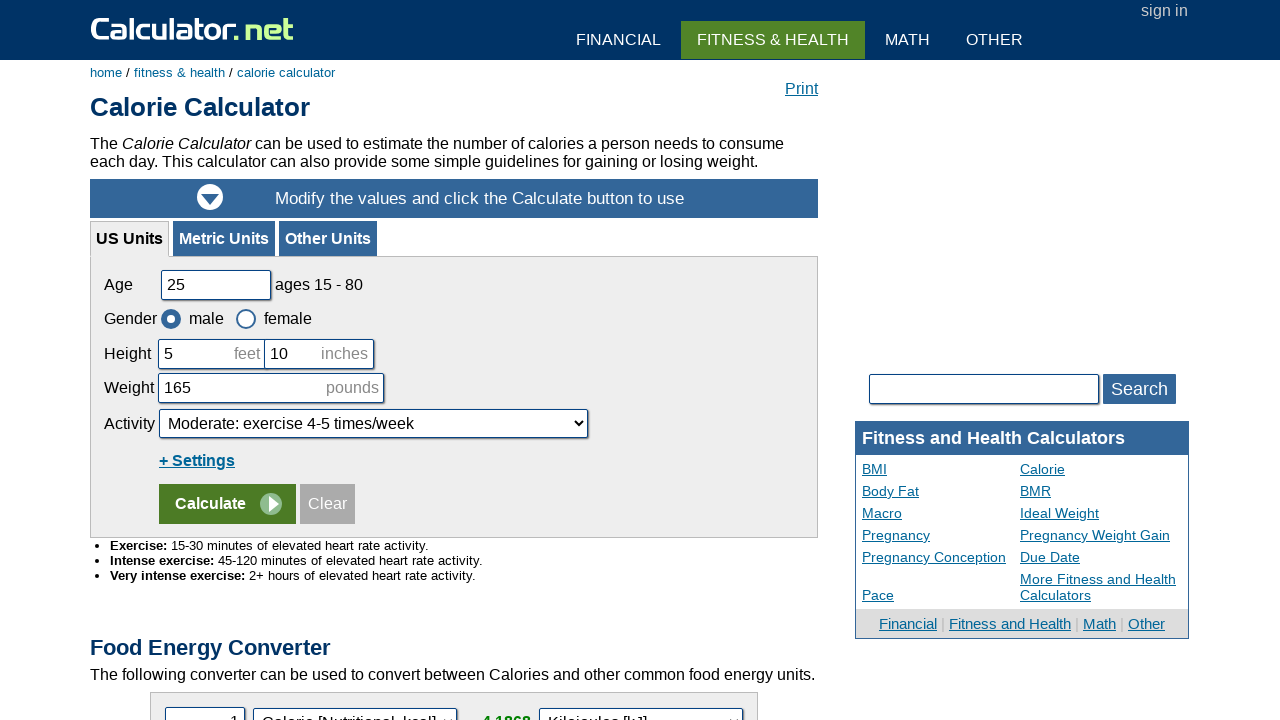

Extracted columns from current row
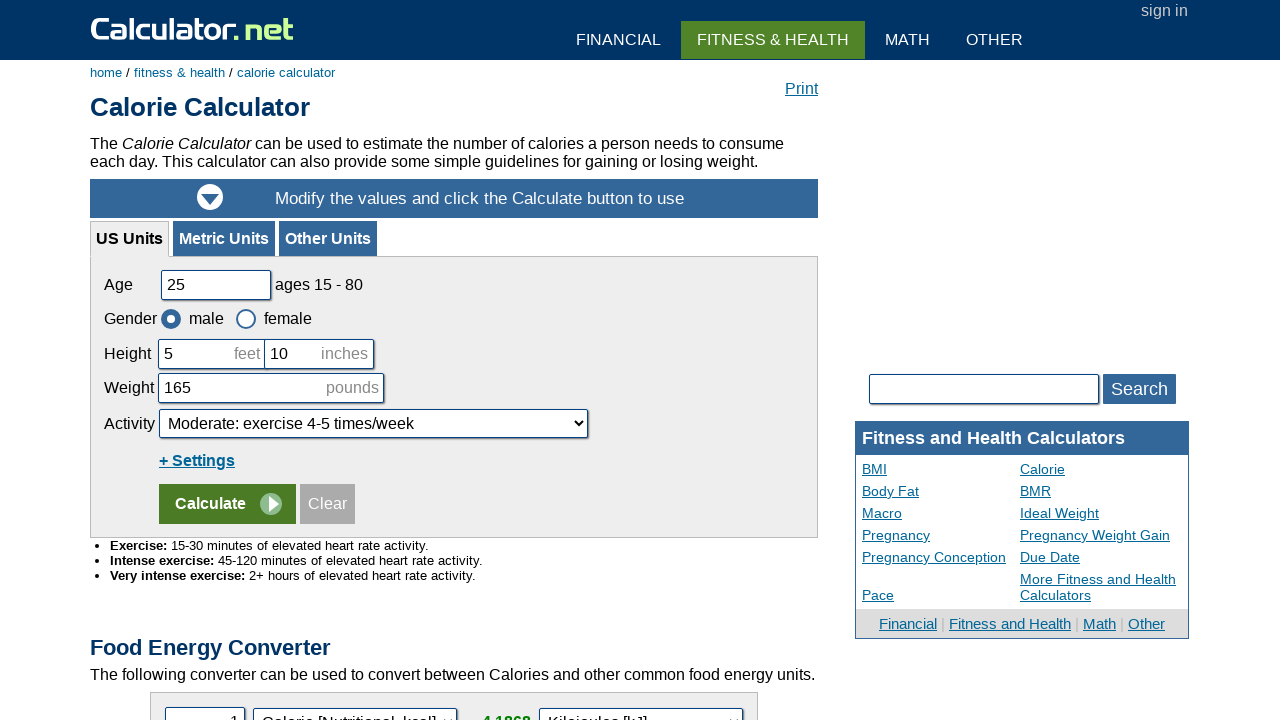

Processed row data: Beverages/Dairy
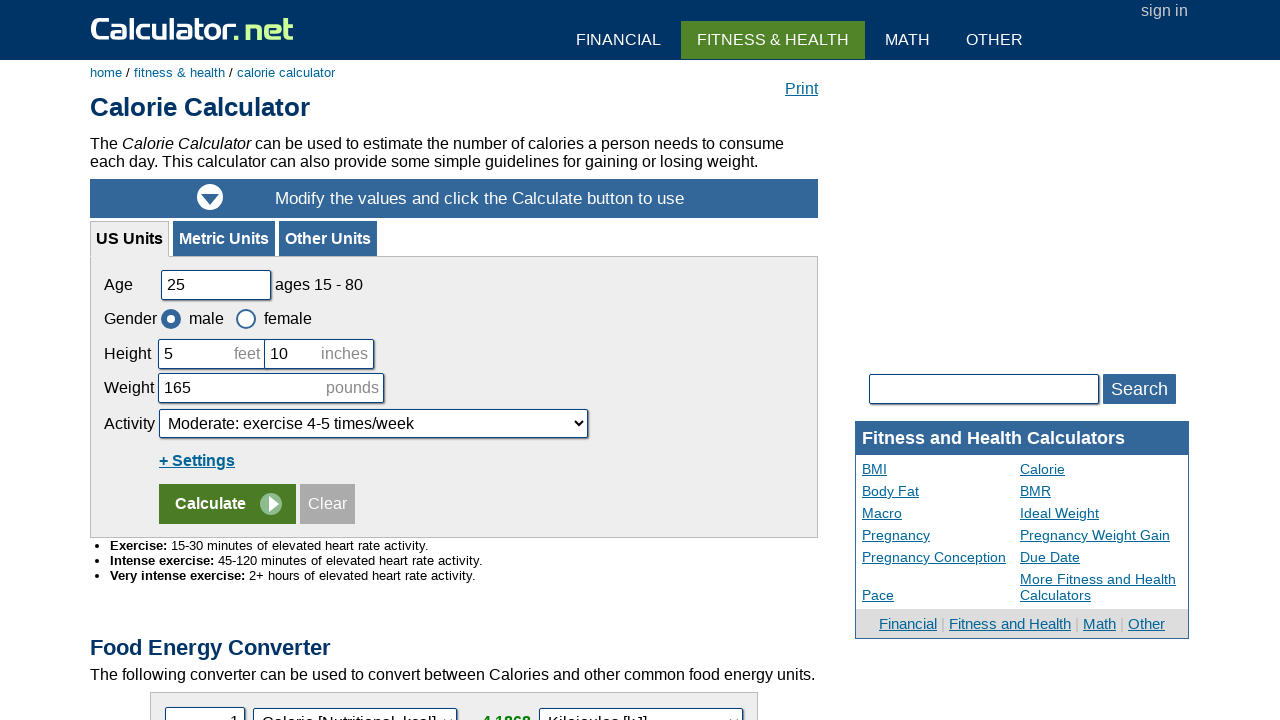

Extracted columns from current row
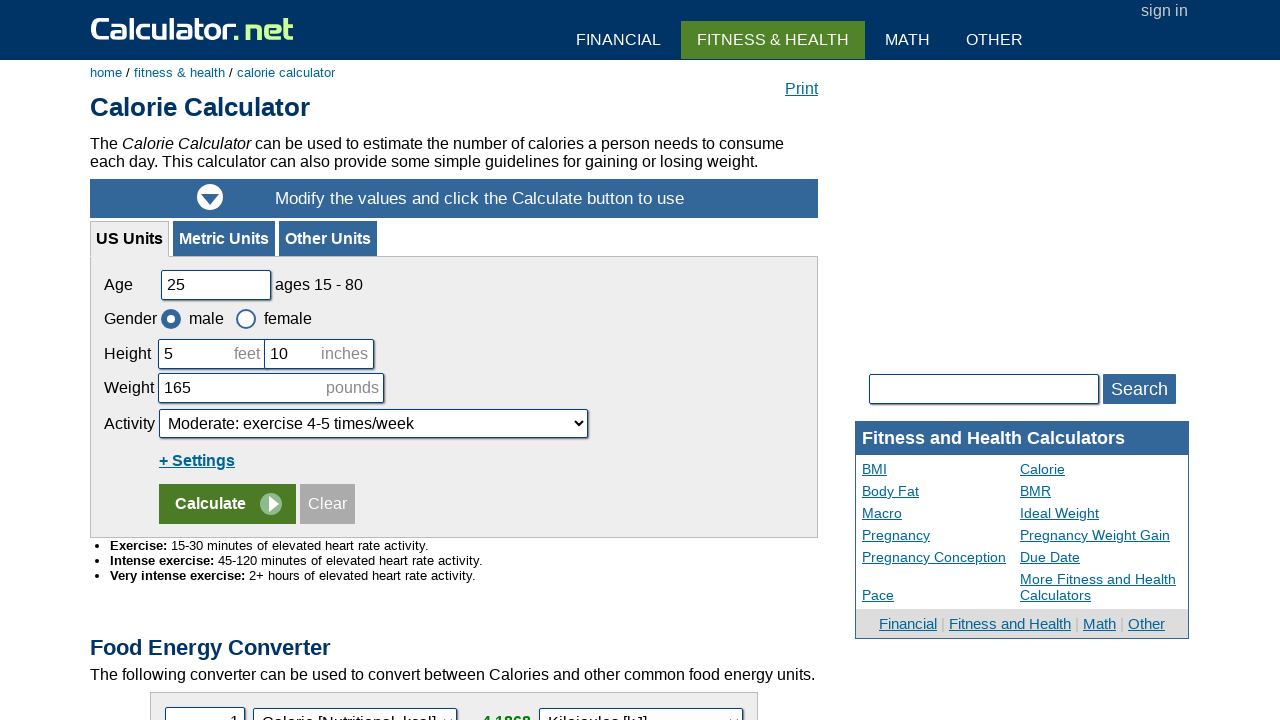

Processed row data: Beer	1 can	154	645
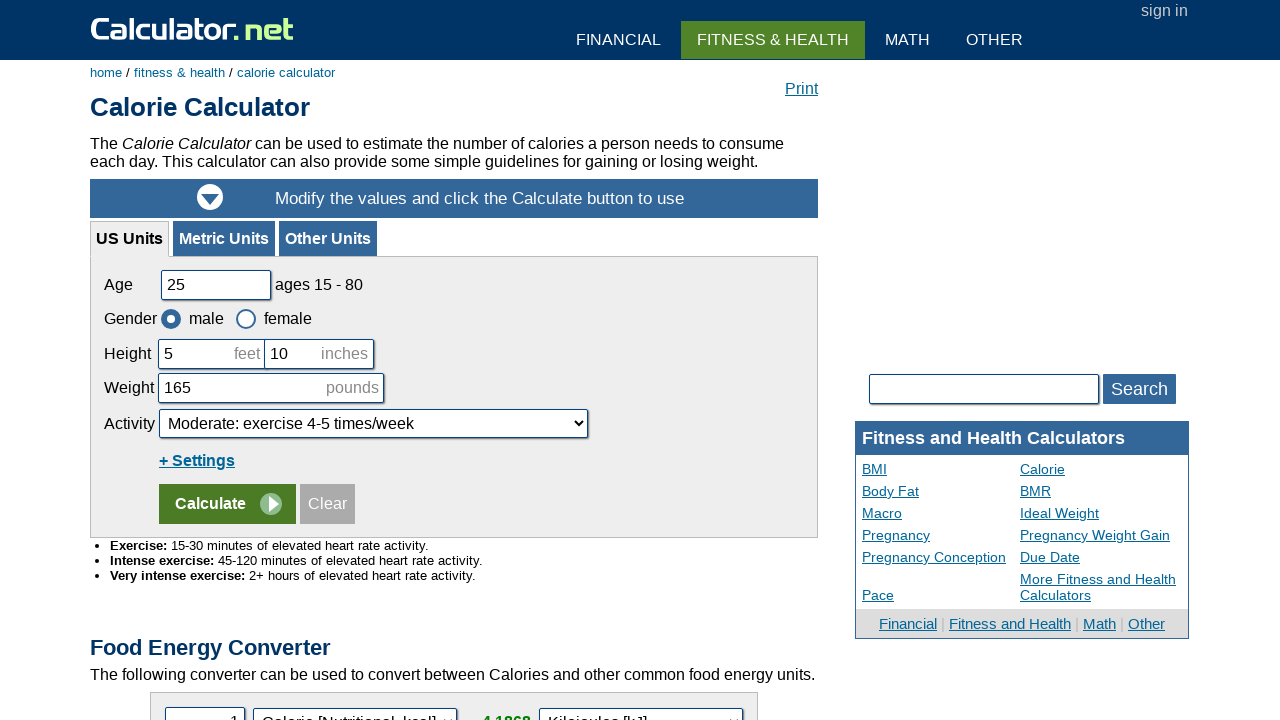

Extracted columns from current row
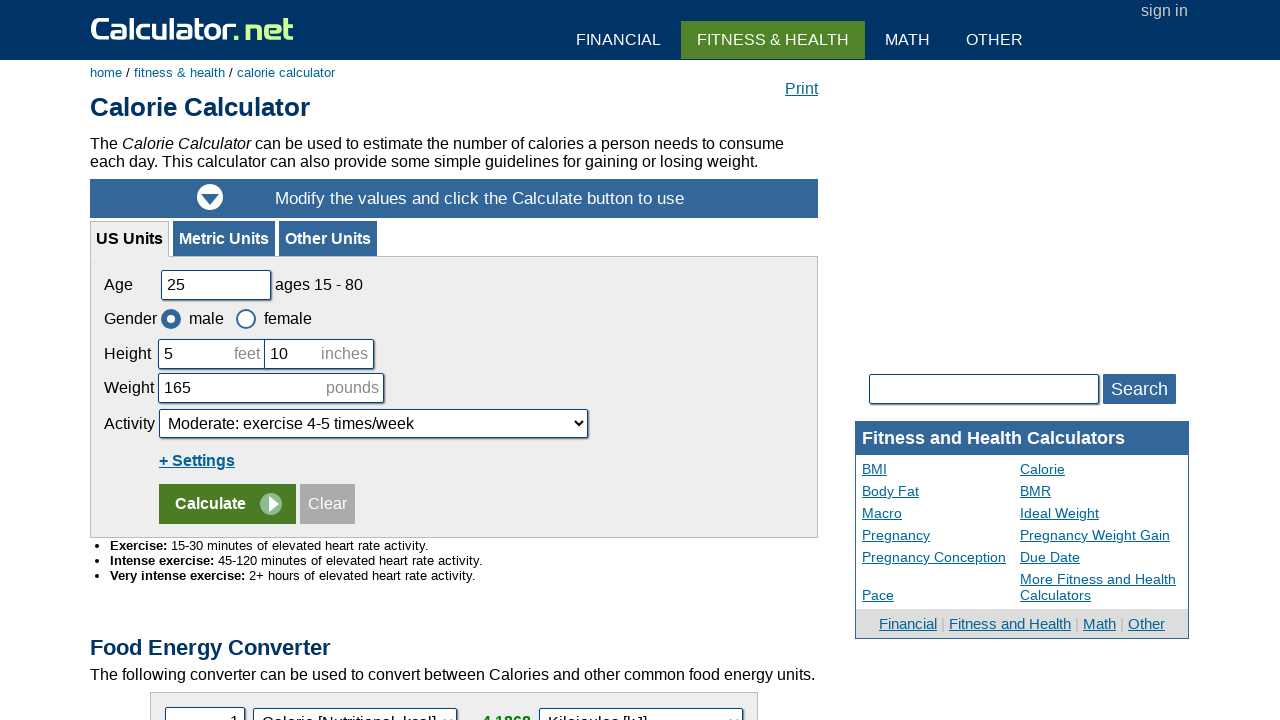

Processed row data: Coca-Cola Classic	1 can	150	628
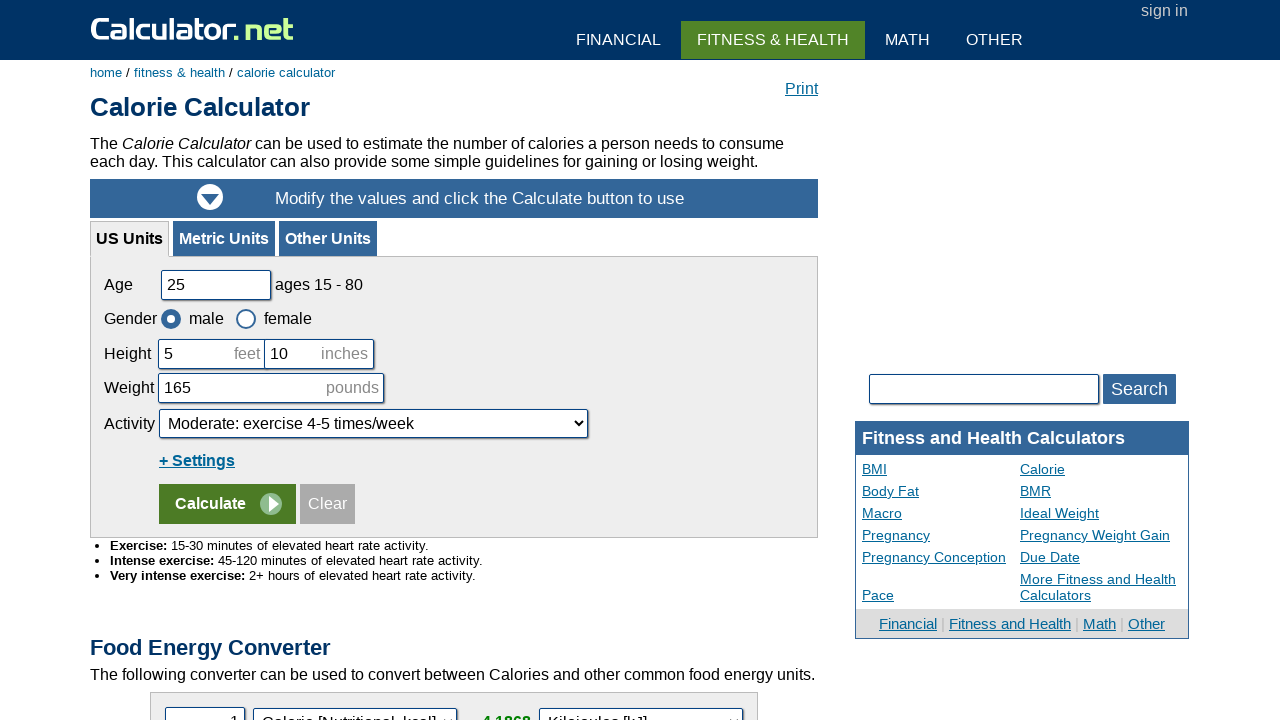

Extracted columns from current row
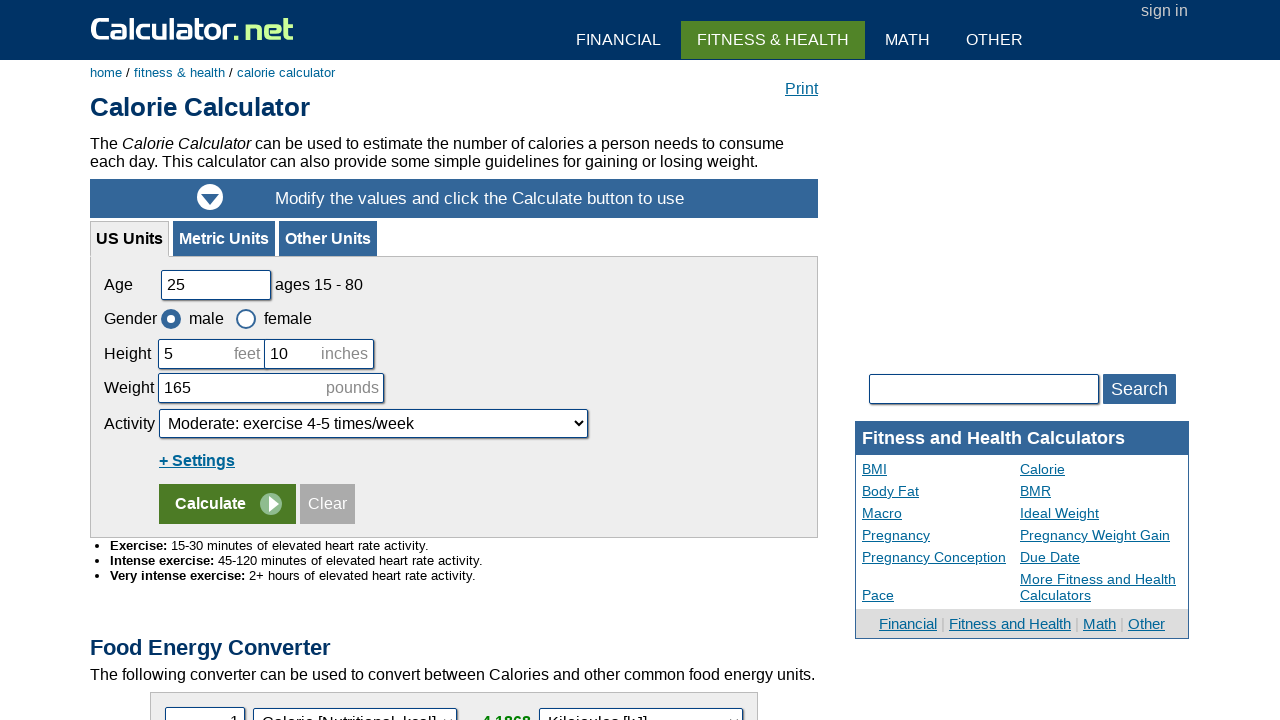

Processed row data: Diet Coke	1 can	0	0
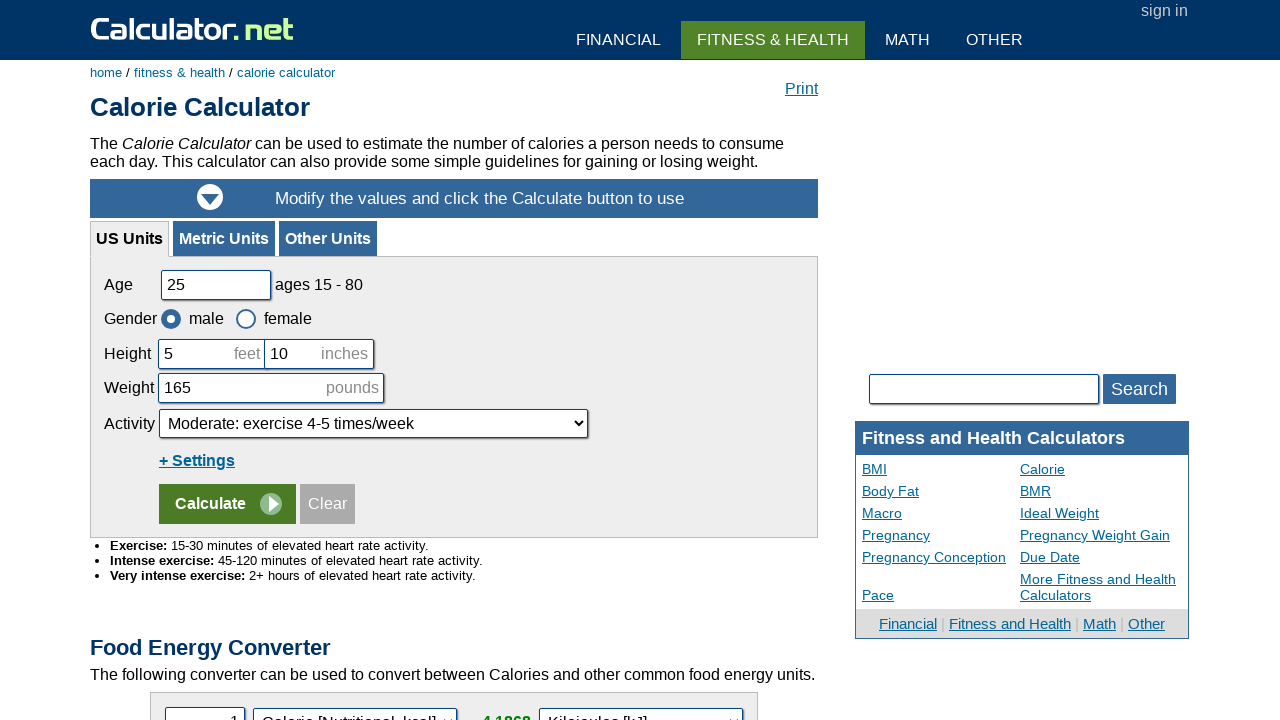

Extracted columns from current row
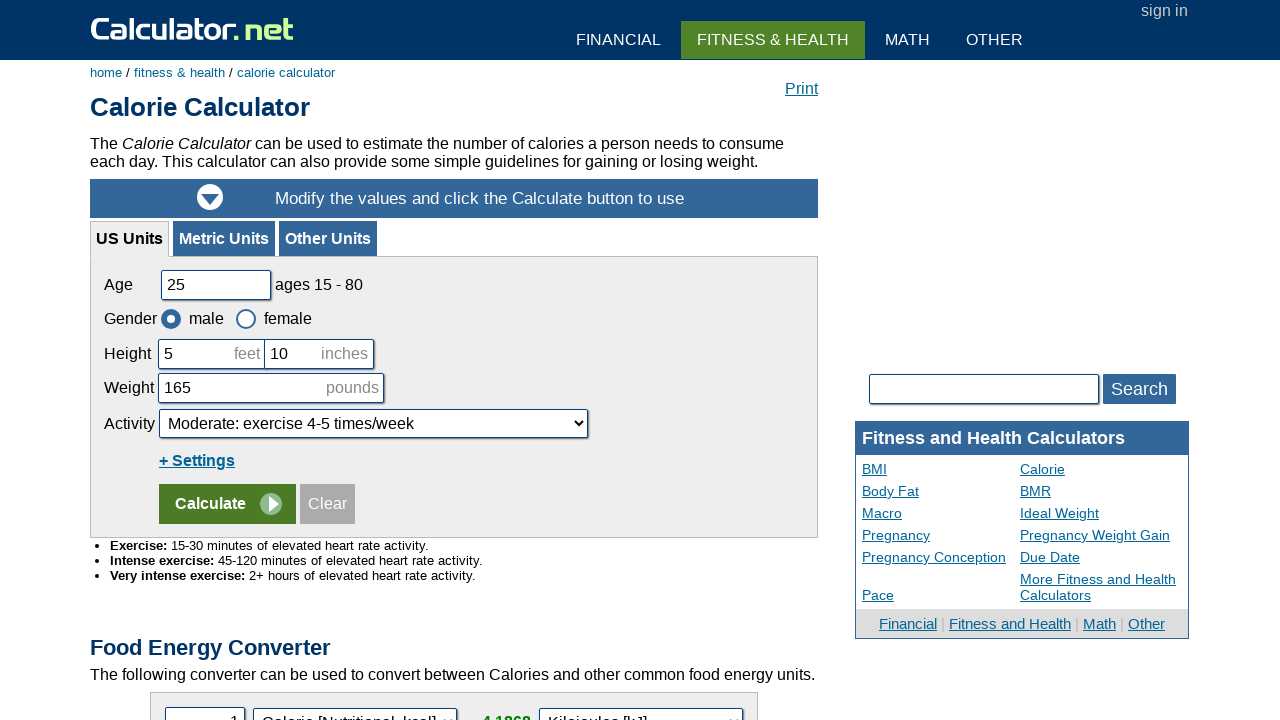

Processed row data: Milk (1%)	1 cup	102	427
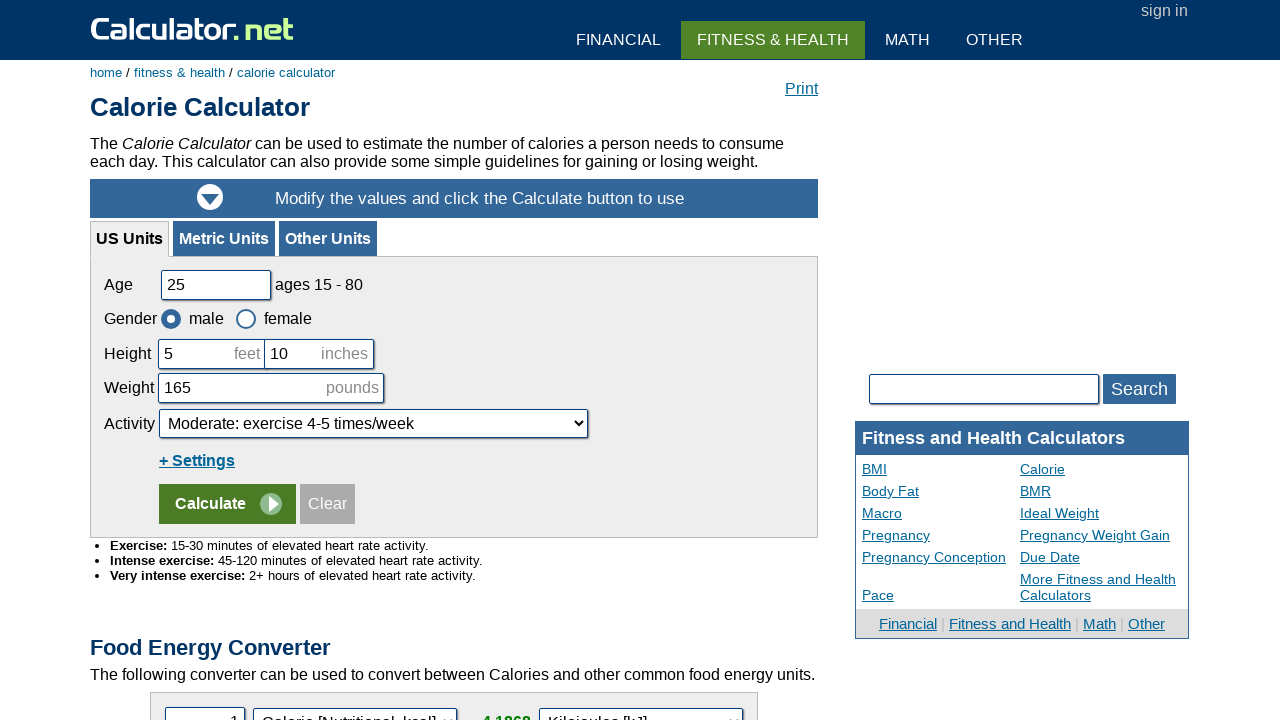

Extracted columns from current row
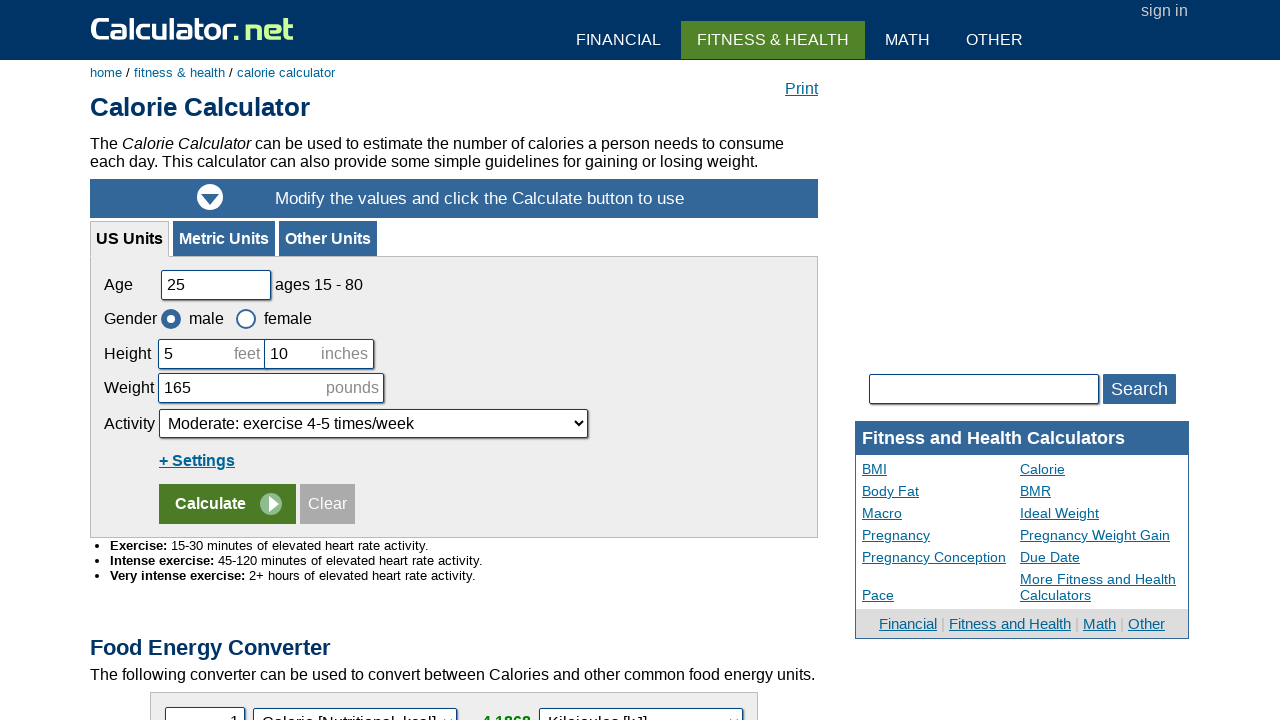

Processed row data: Milk (2%)	1 cup	122	511
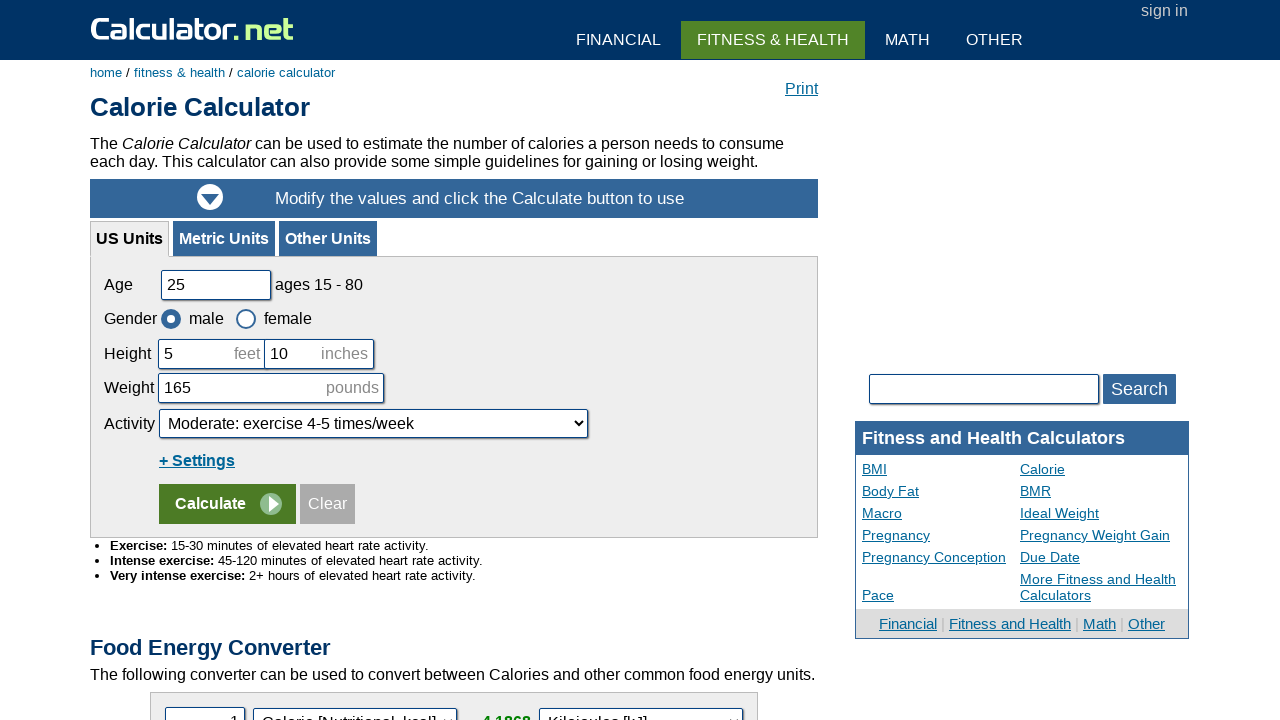

Extracted columns from current row
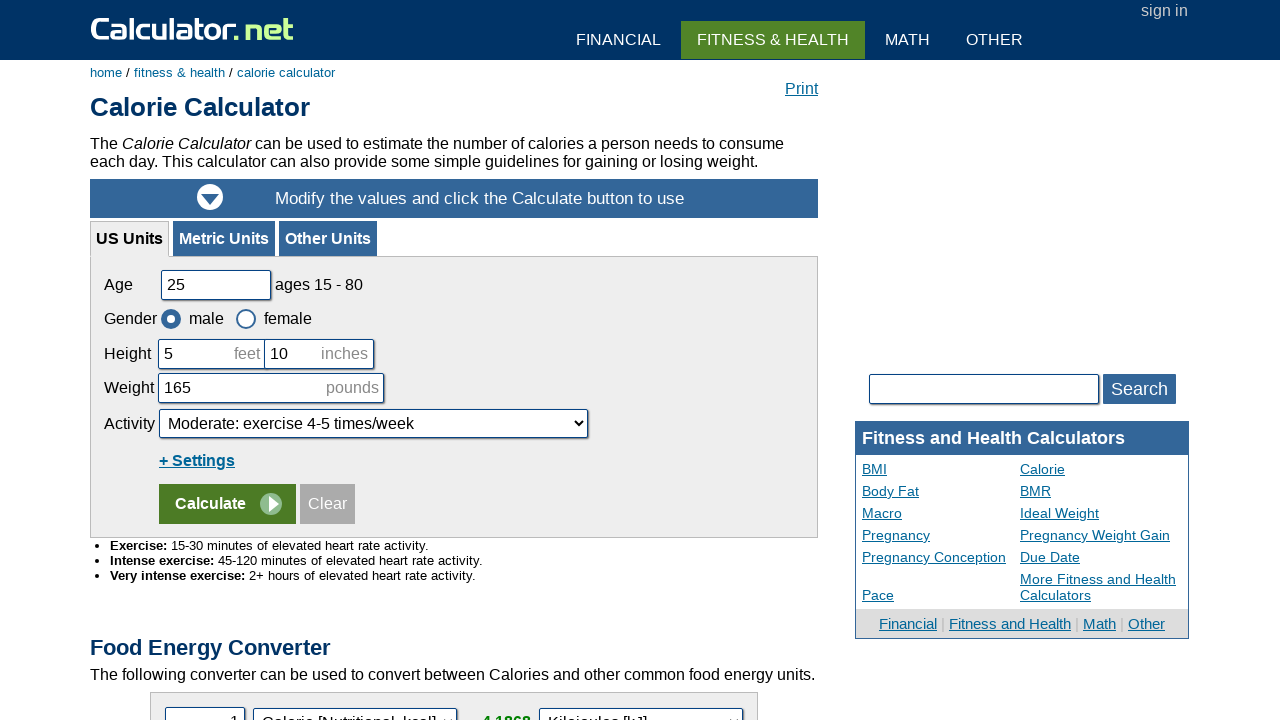

Processed row data: Milk (Whole)	1 cup	146	611
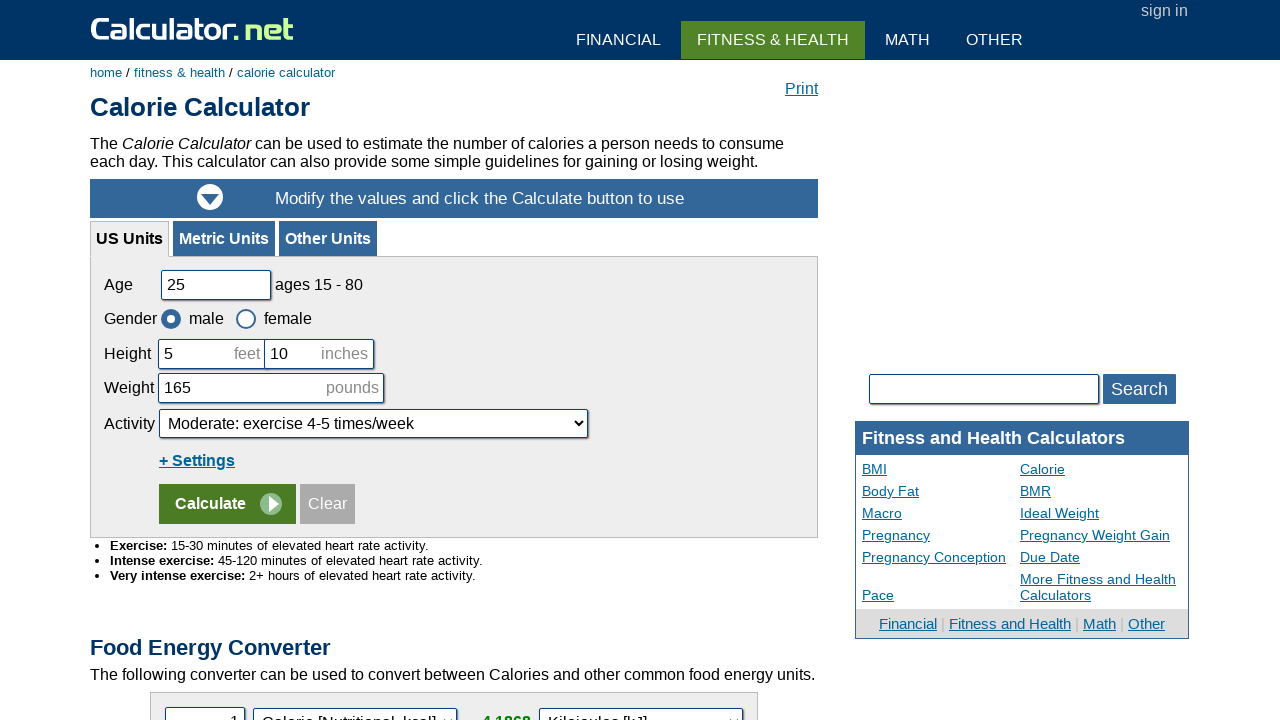

Extracted columns from current row
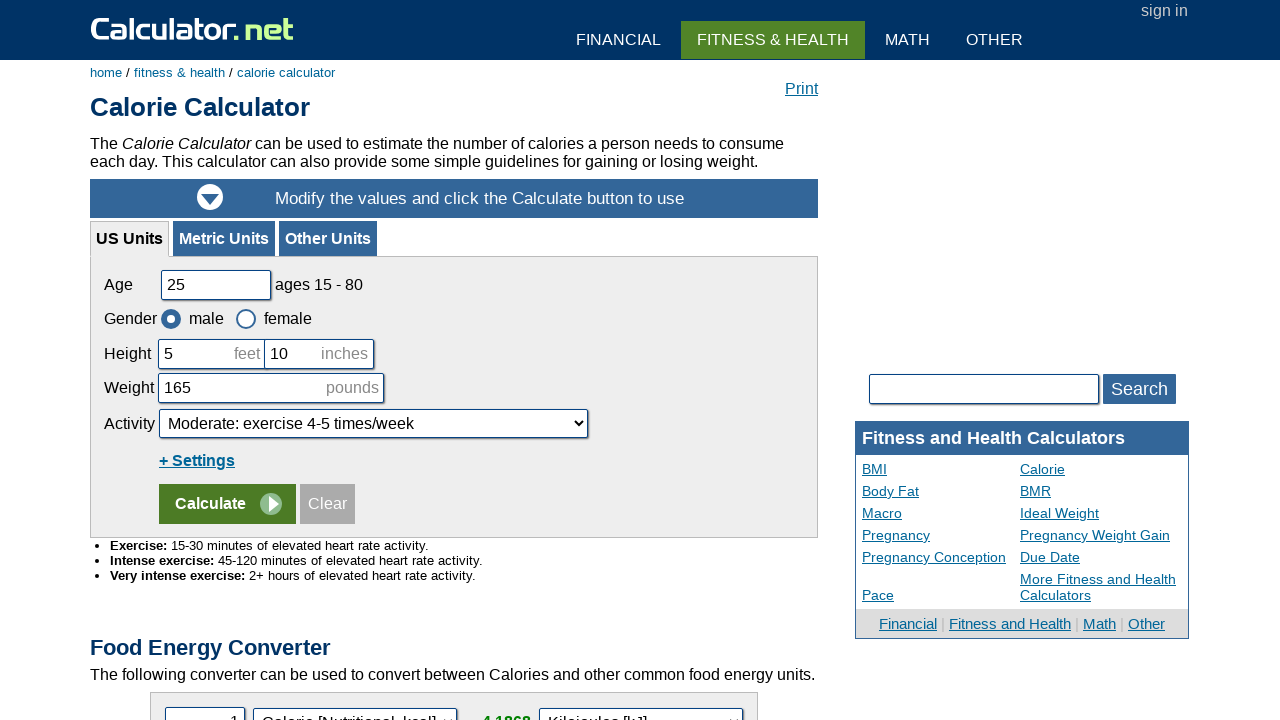

Processed row data: Orange Juice	1 cup	111	465
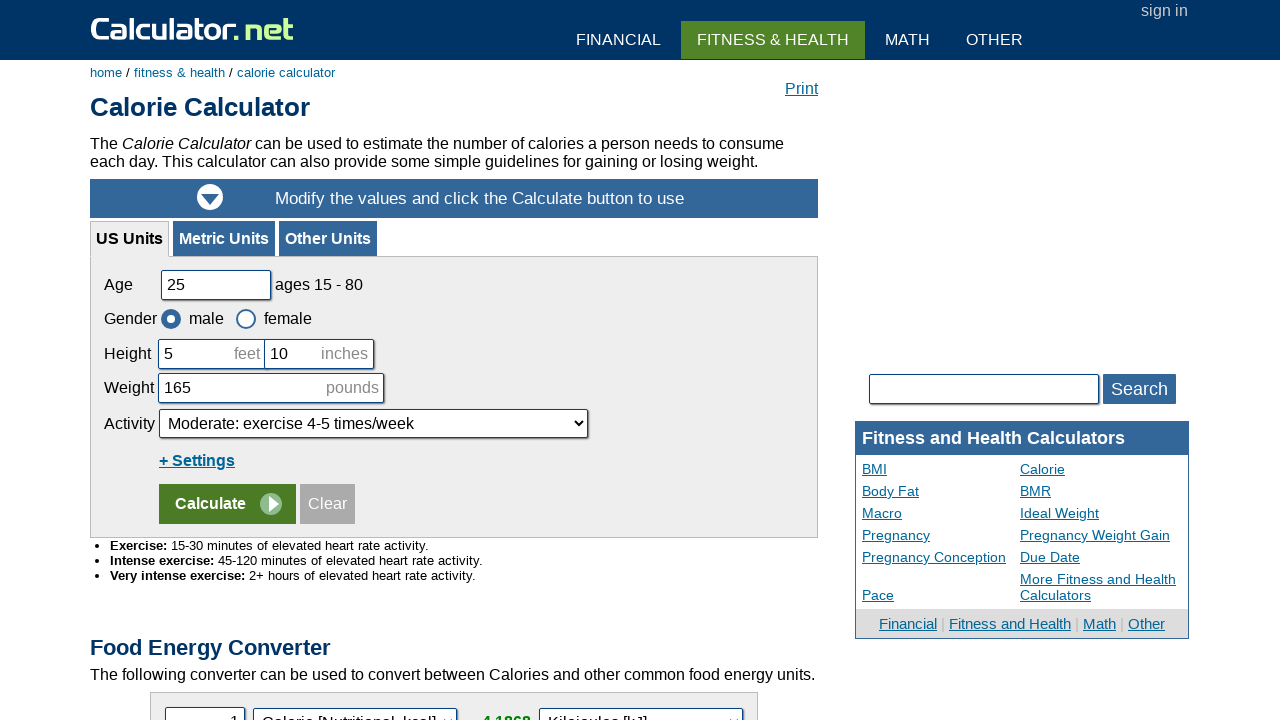

Extracted columns from current row
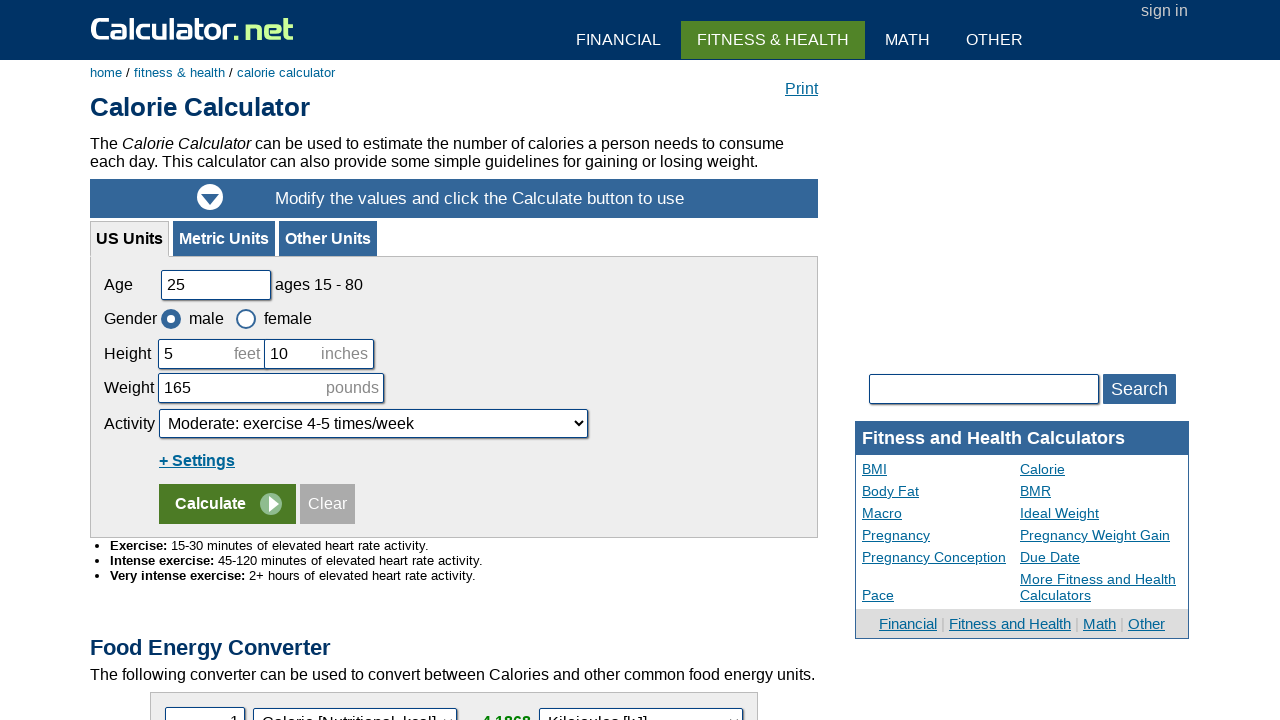

Processed row data: Apple cider	1 cup	117	490
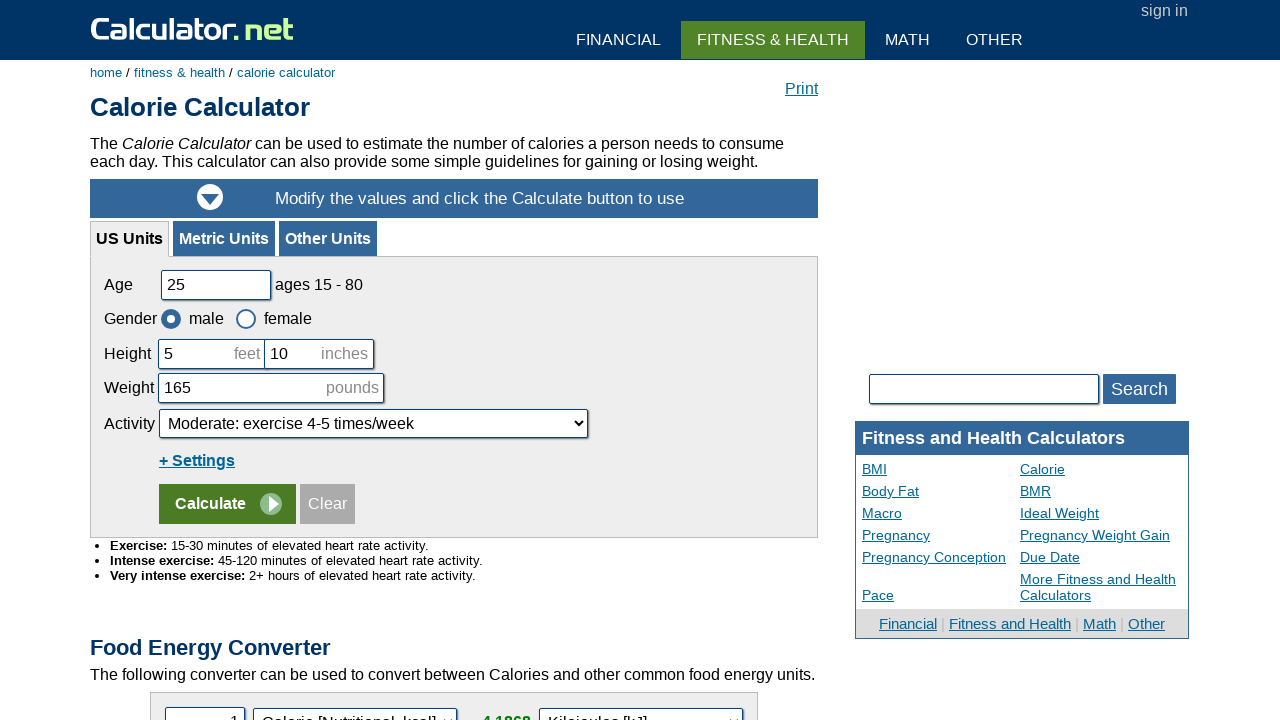

Extracted columns from current row
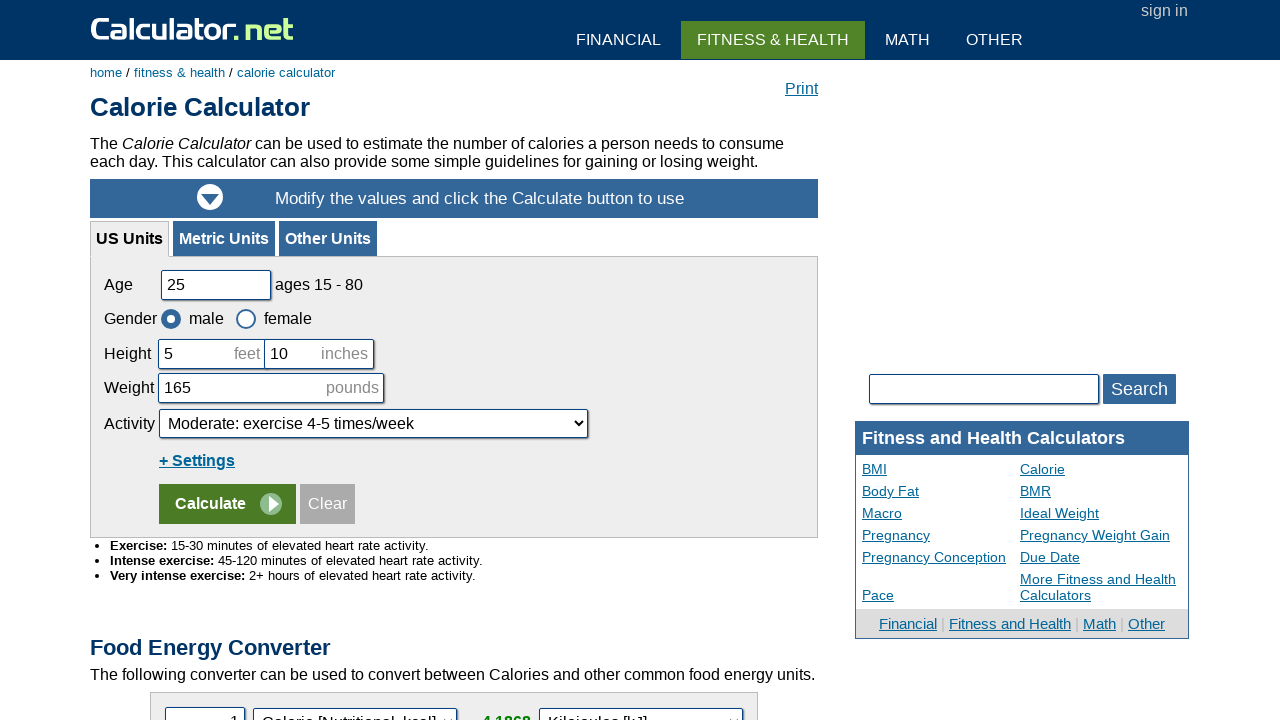

Processed row data: Yogurt (low-fat)	1 cup	154	645
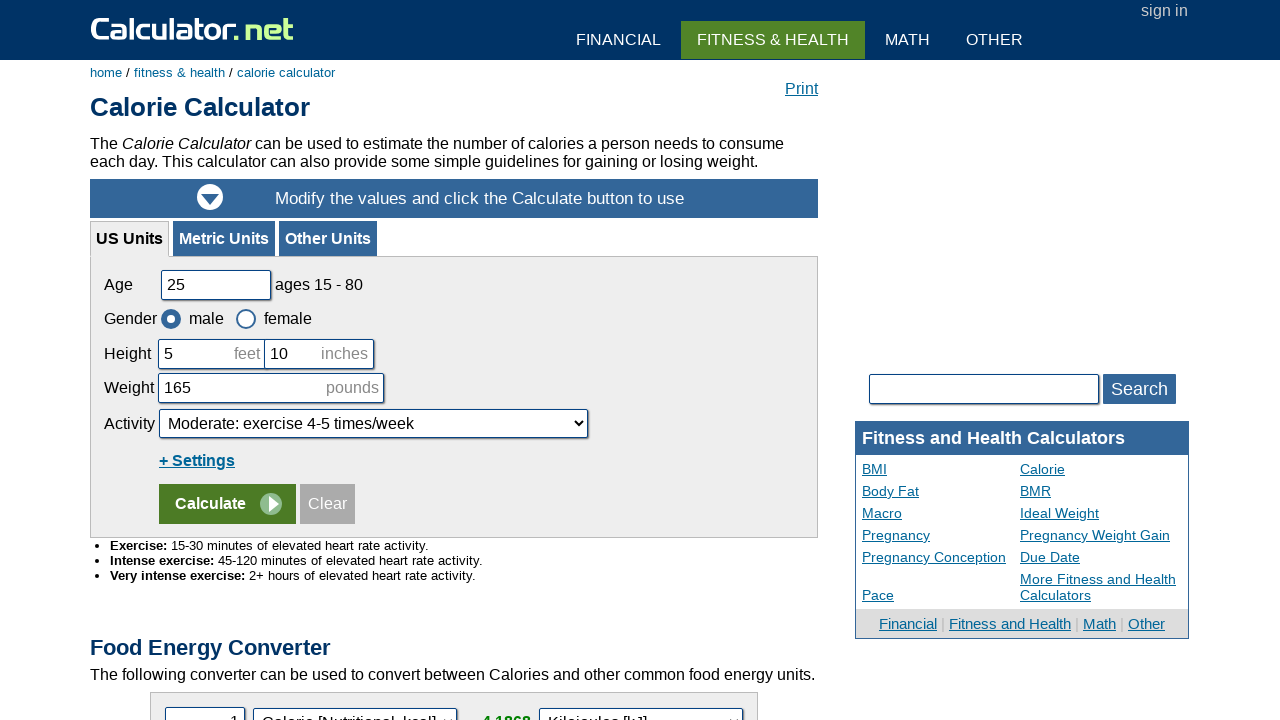

Extracted columns from current row
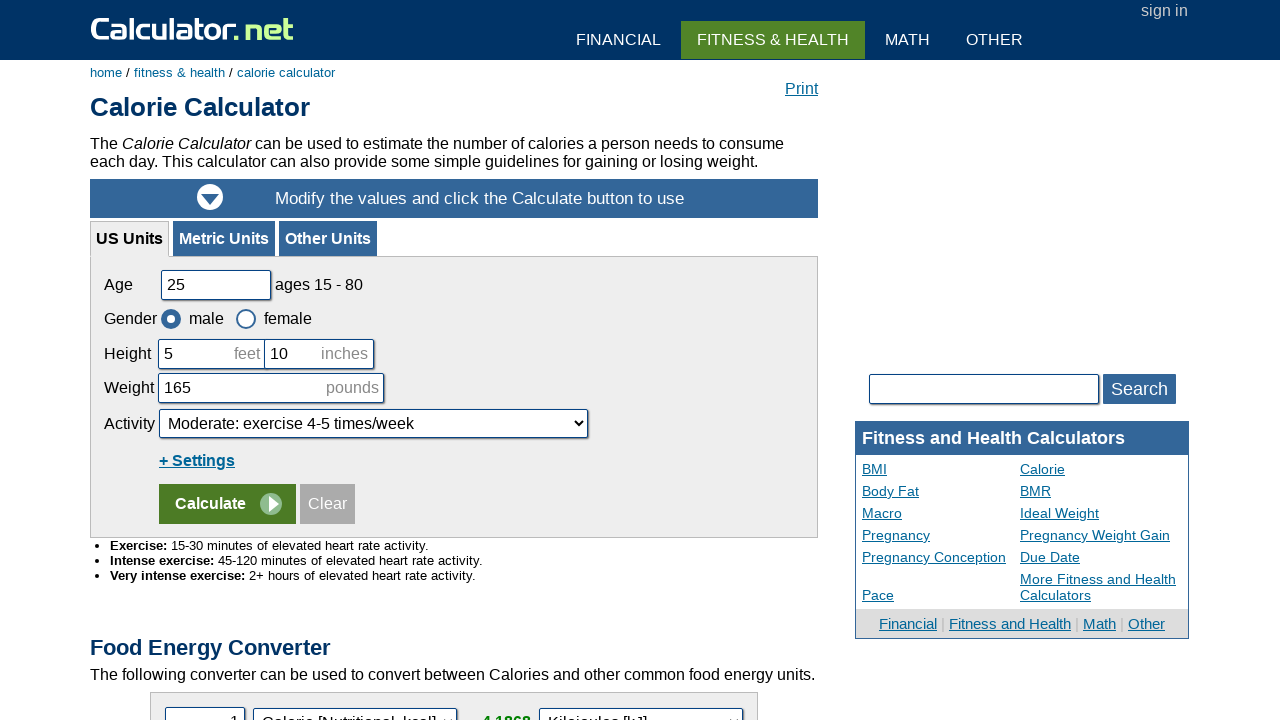

Processed row data: Yogurt (non-fat)	1 cup	110	461
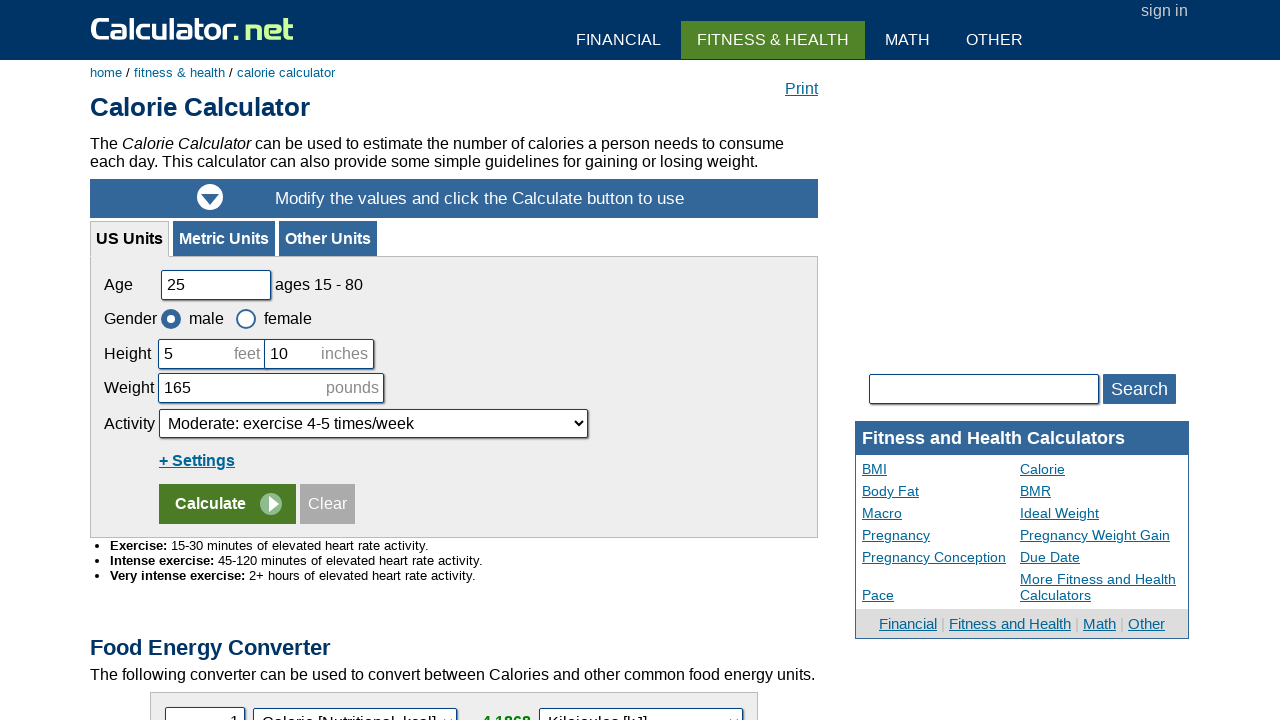

Extracted columns from current row
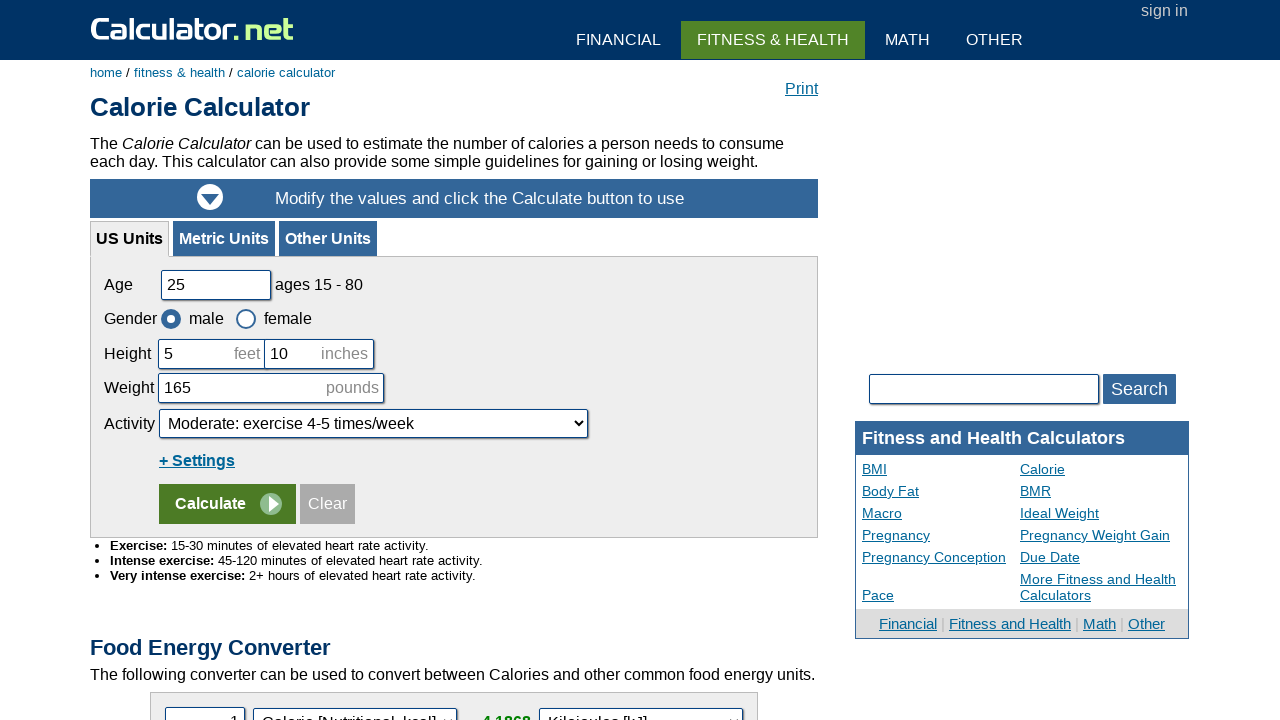

Processed row data: Meal	1200 Cal Plan	1500 Cal Plan	2000 Cal Plan
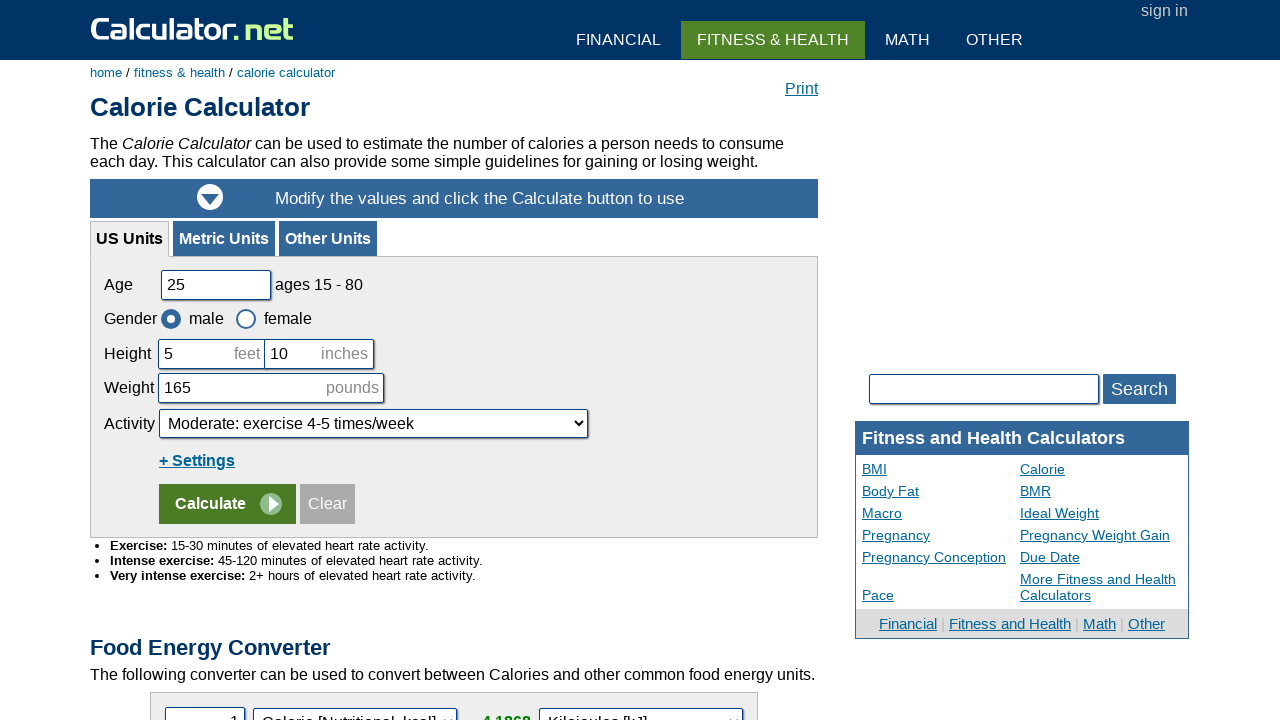

Extracted columns from current row
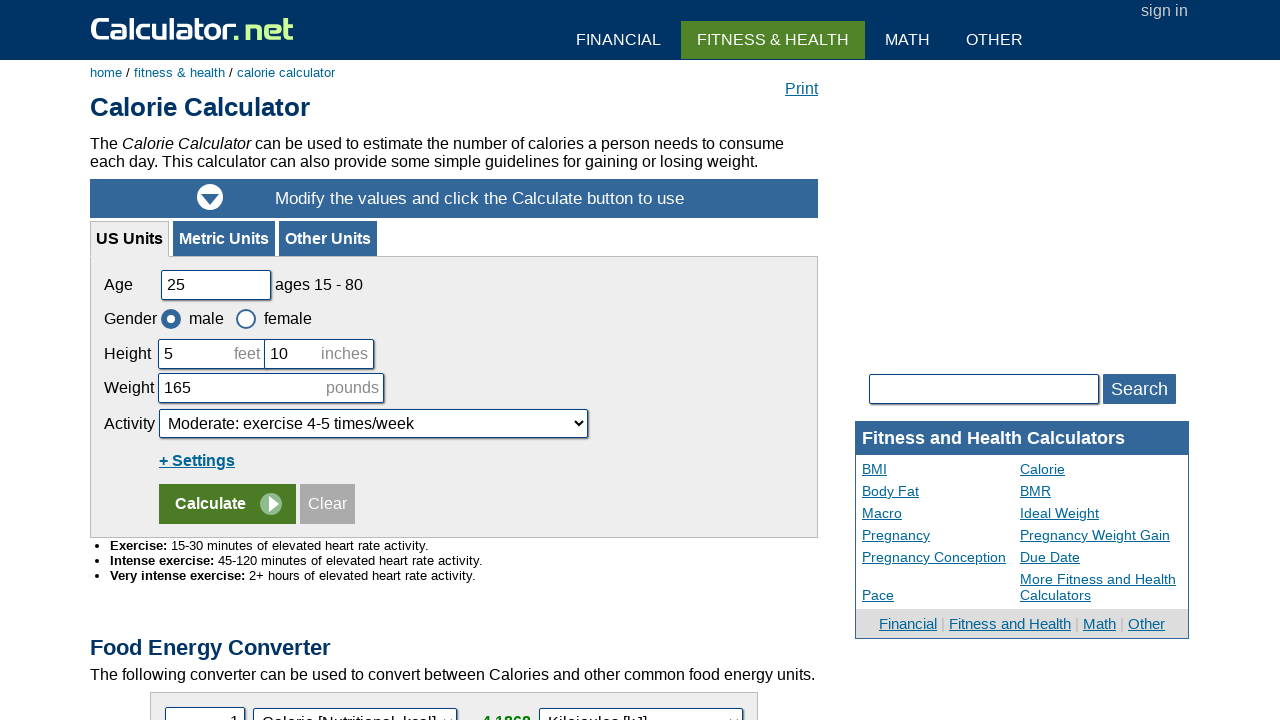

Processed row data: Breakfast	

All-bran cereal (125)
Milk (50)
Banana (90)

	

Granola (120)
Greek yogurt (120)
Blueberries (40)

	

Buttered toast (150)
Egg (80)
Banana (90)
Almonds (170)


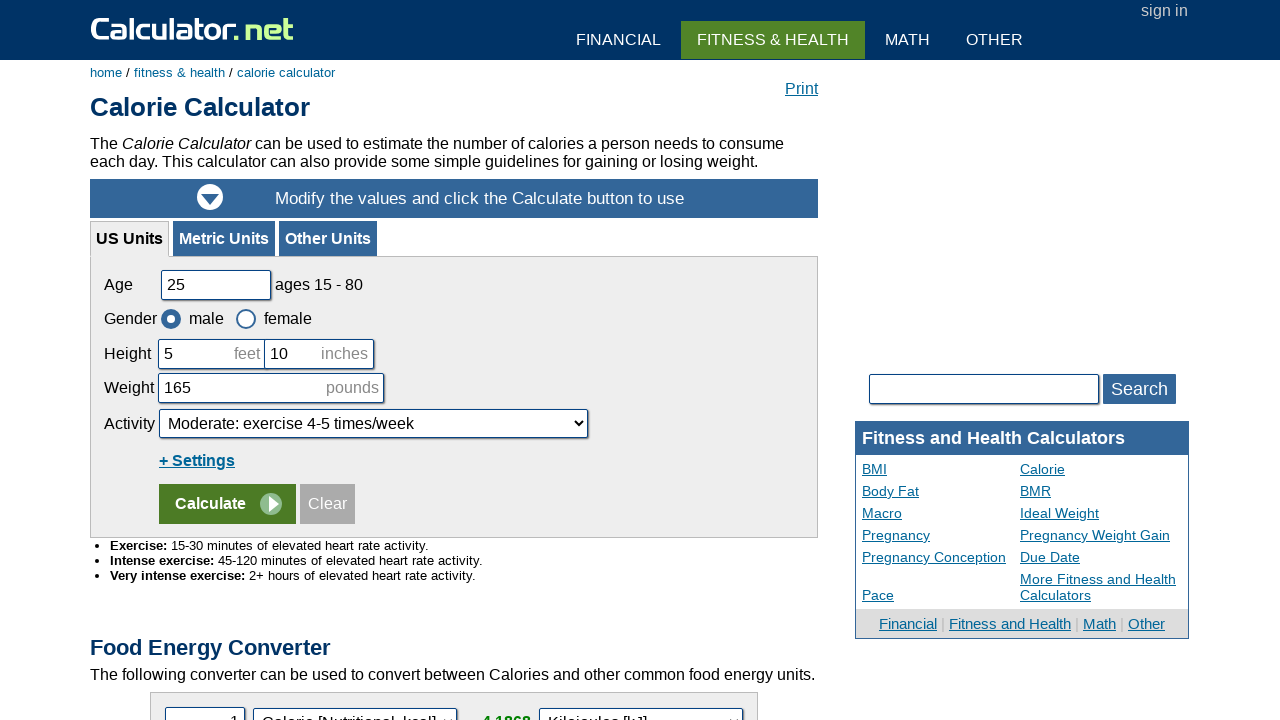

Extracted columns from current row
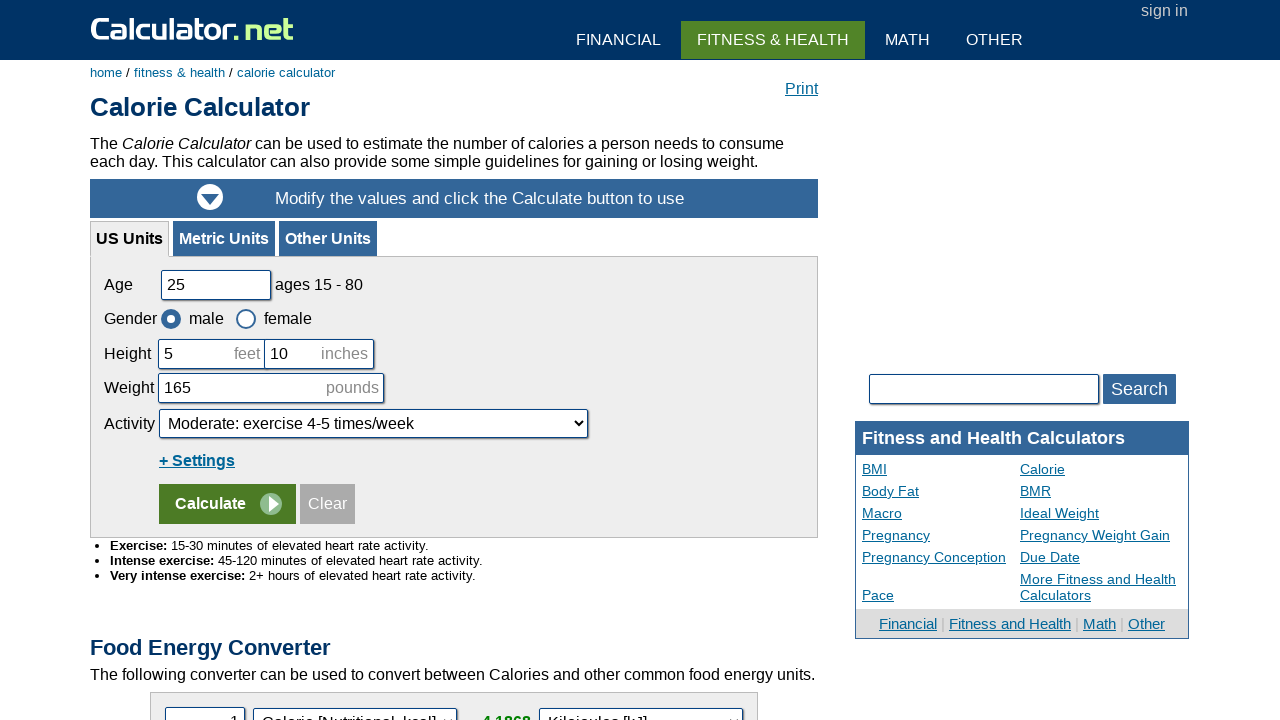

Processed row data: Snack	

Cucumber (30)
Avocado dip (50)

	

Orange (70)

	

Greek yogurt (120)
Blueberries (40)


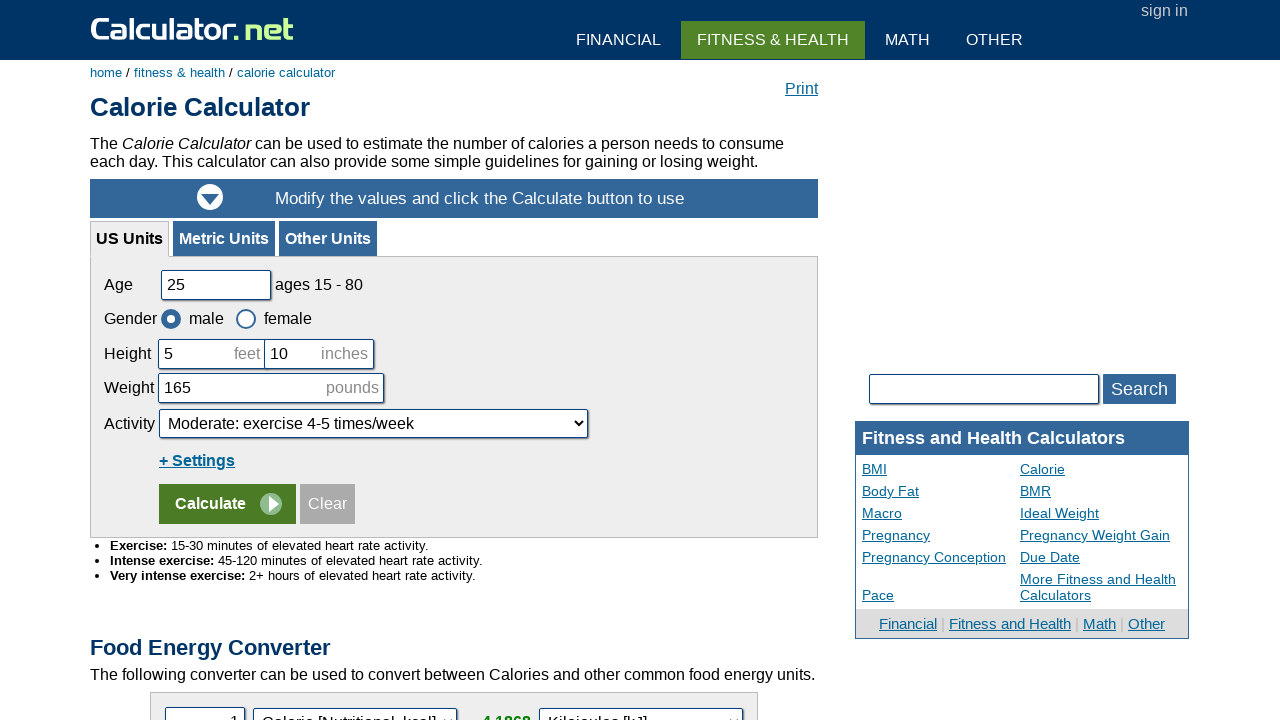

Extracted columns from current row
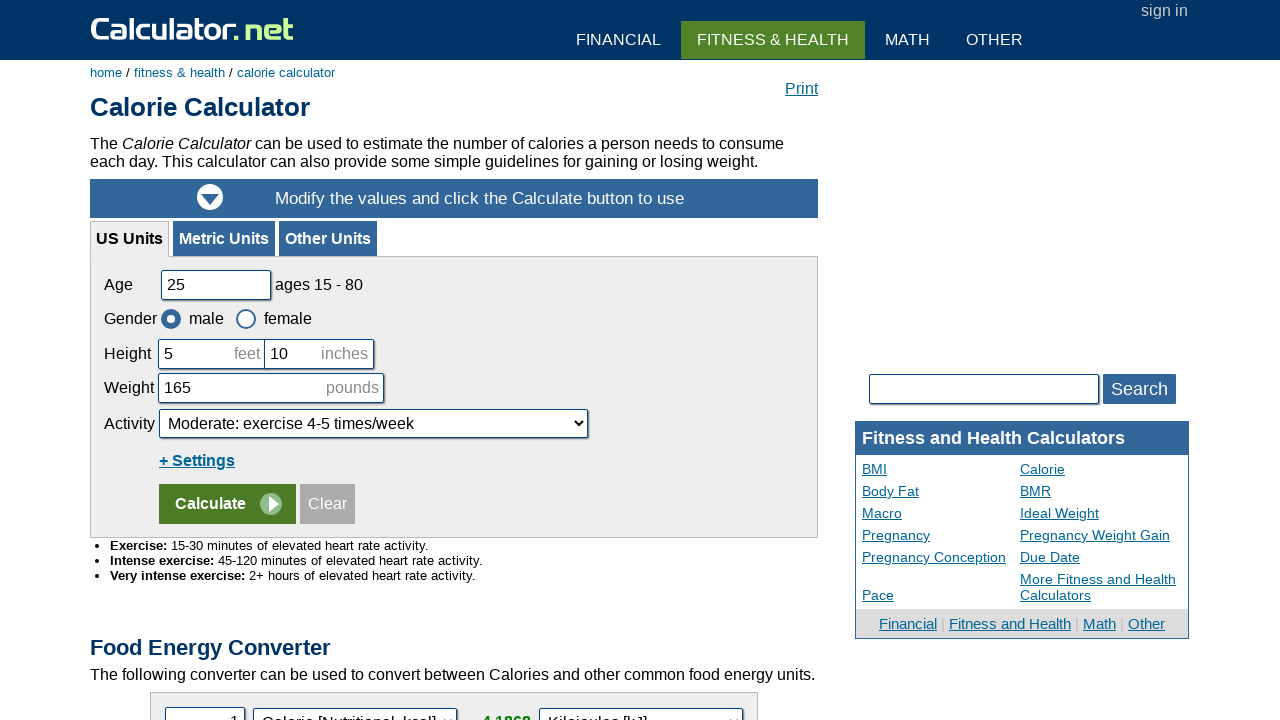

Processed row data: Total	345 Calories	350 Calories	650 Calories
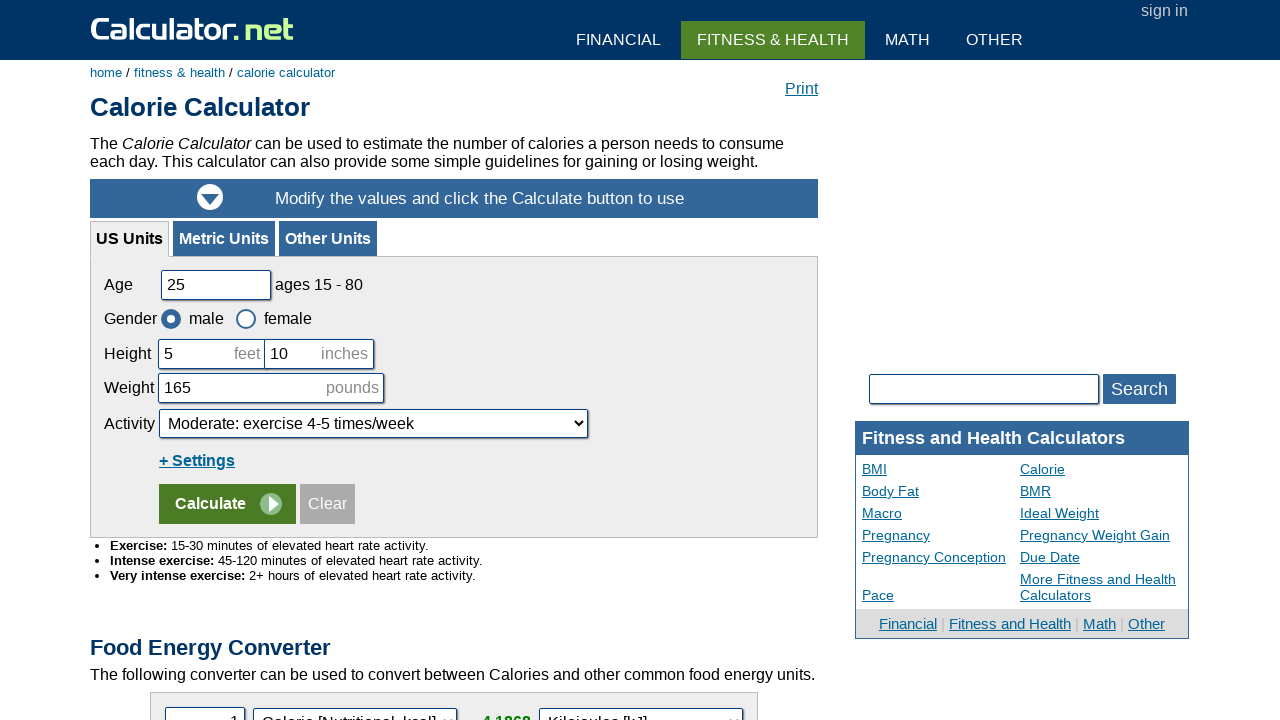

Extracted columns from current row
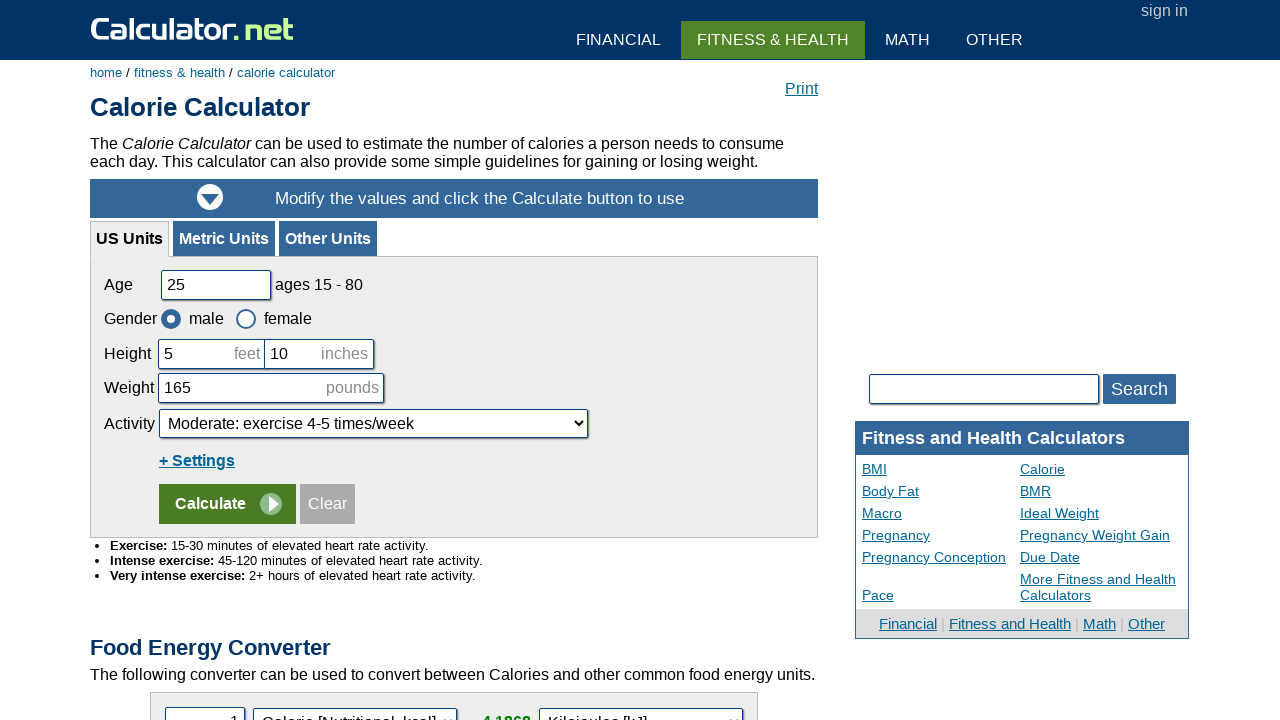

Processed row data:  
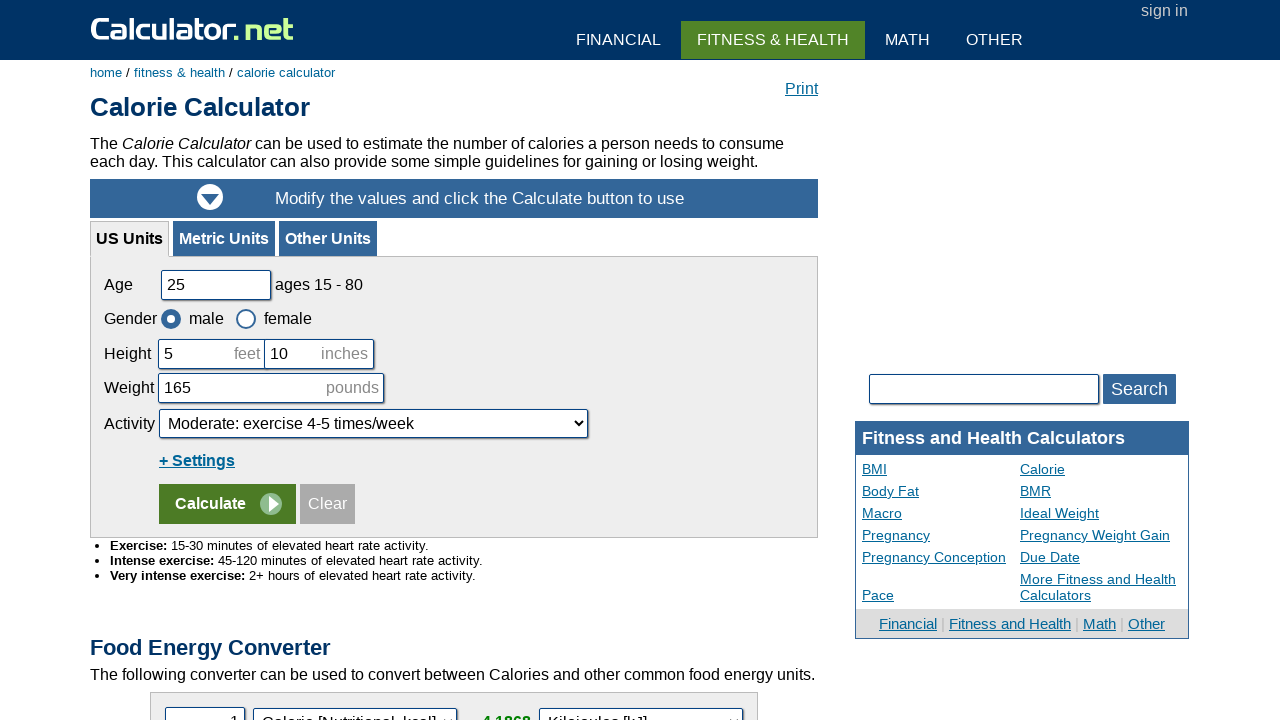

Extracted columns from current row
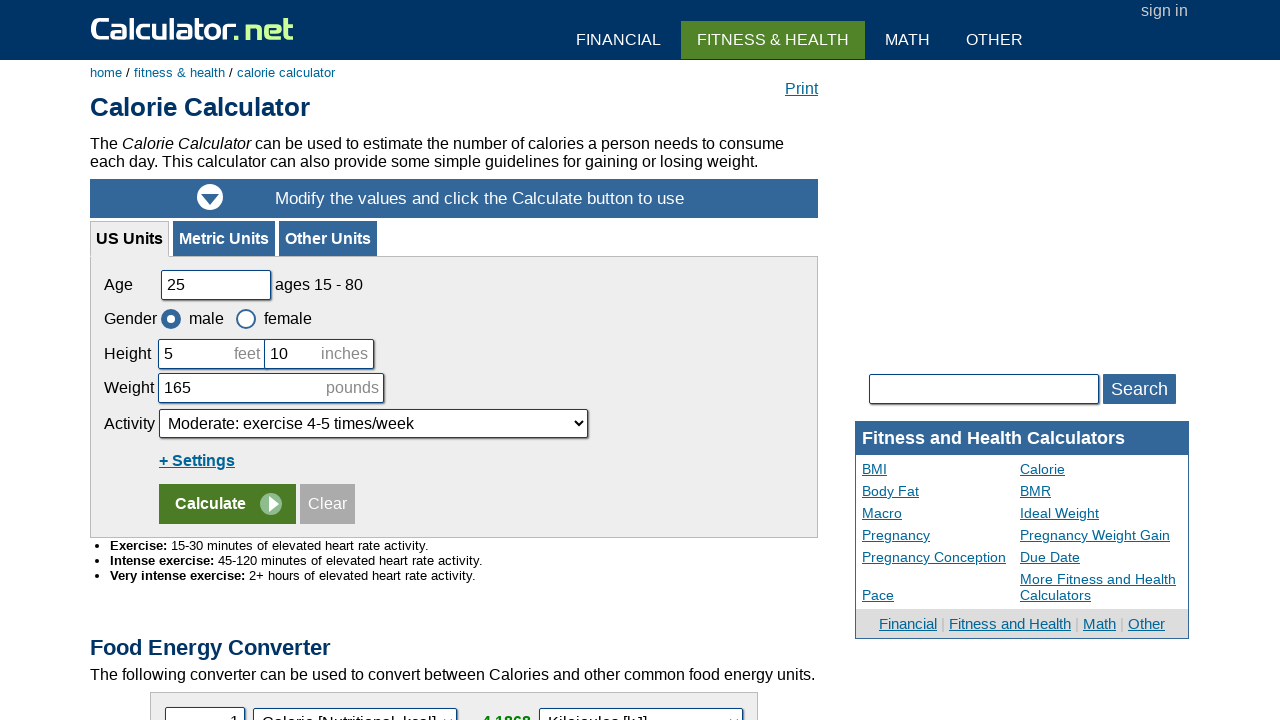

Processed row data: Lunch	

Grilled cheese with tomato (300)
Salad (50)

	

Chicken and vegetable soup (300)
Bread (100)

	

Grilled chicken (225)
Grilled vegetables (125)
Pasta (185)


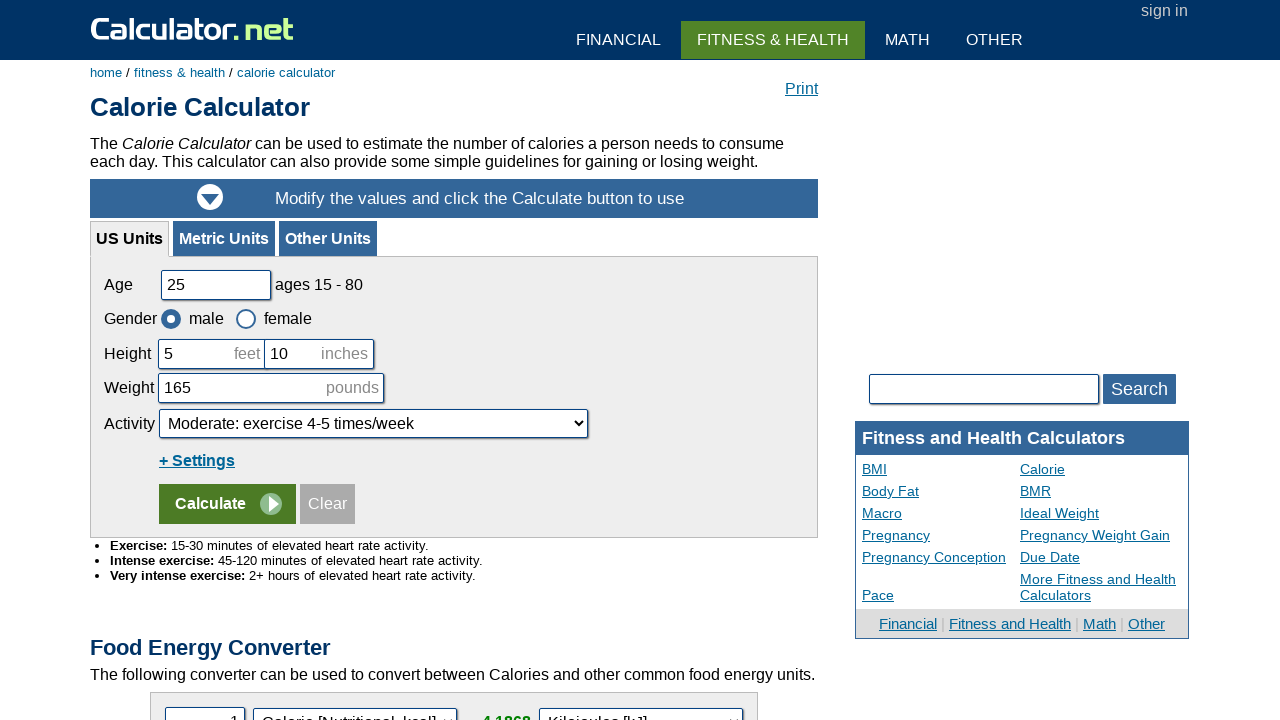

Extracted columns from current row
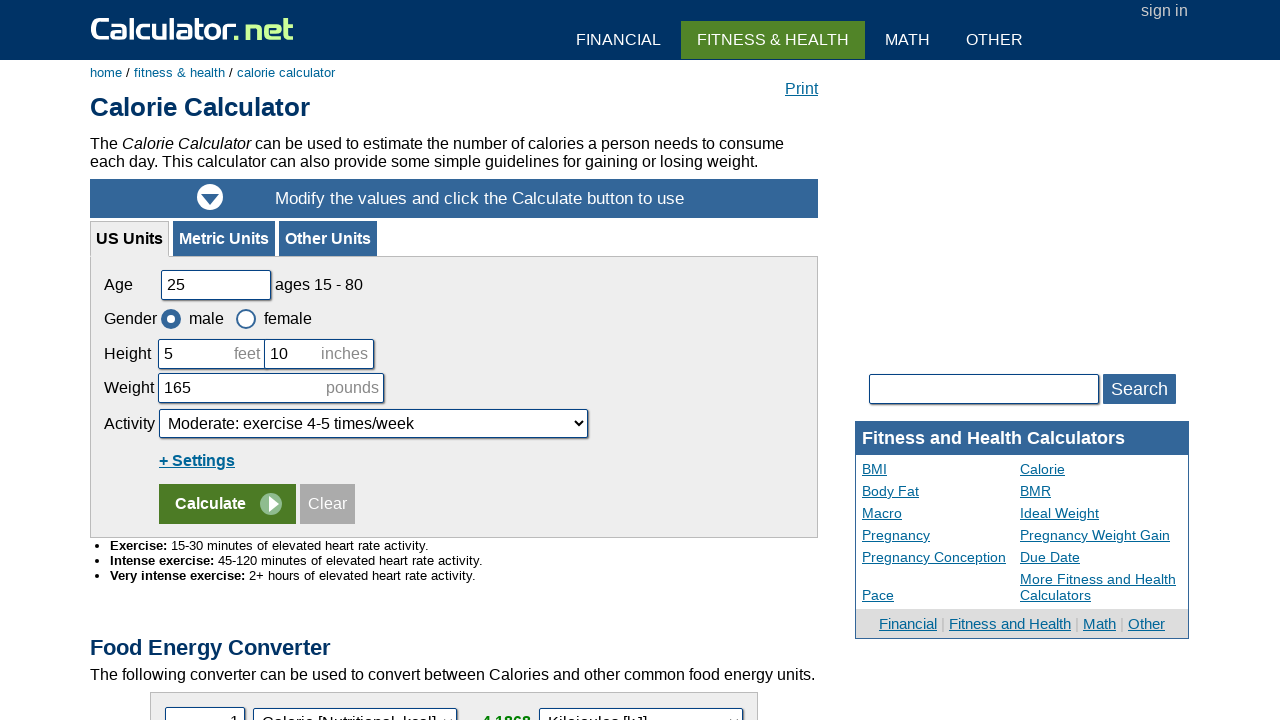

Processed row data: Snack	

Walnuts (100)

	

Apple (75)
Peanut butter (75)

	

Hummus (50)
Baby carrots (35)
Crackers (65)


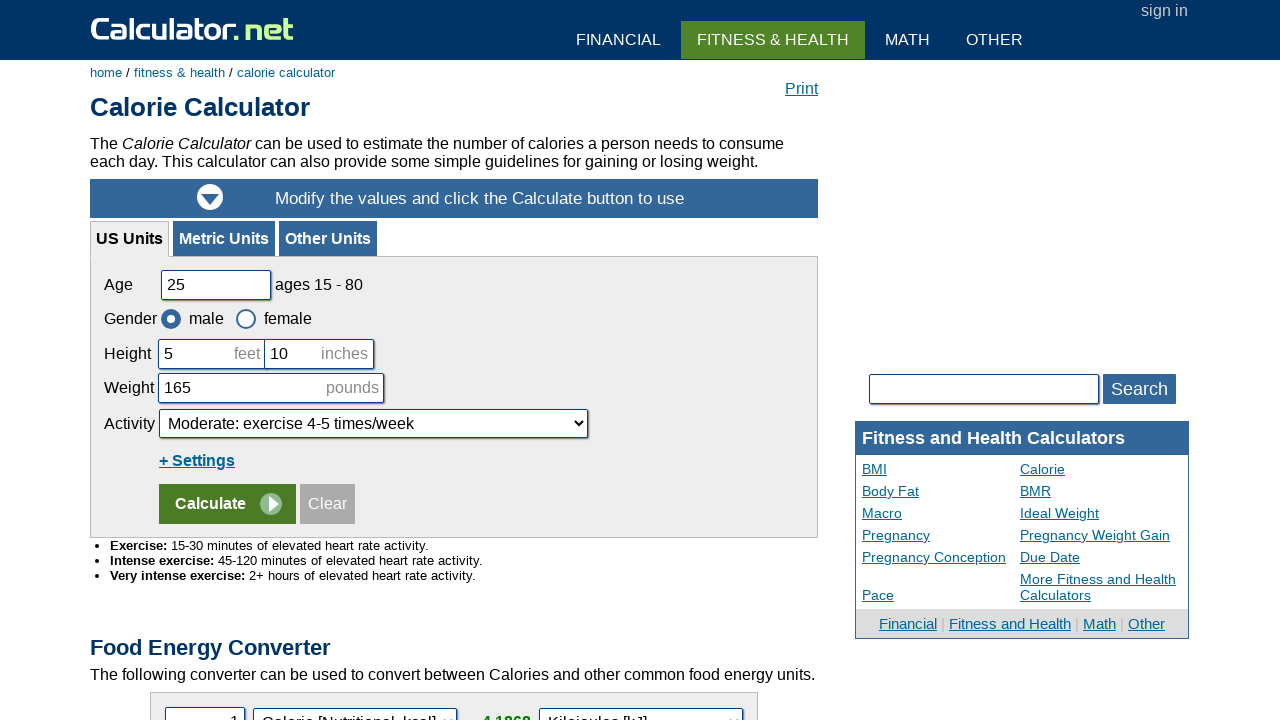

Extracted columns from current row
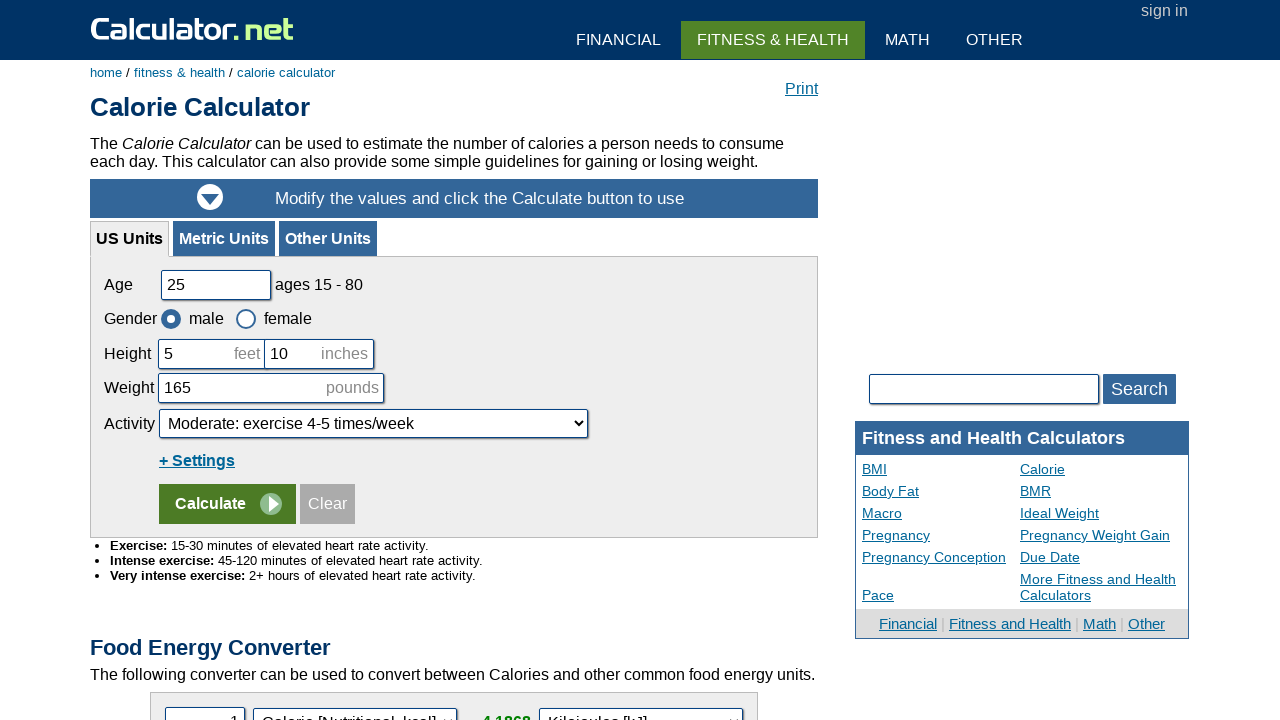

Processed row data: Total	450 Calories	550 Calories	685 Calories
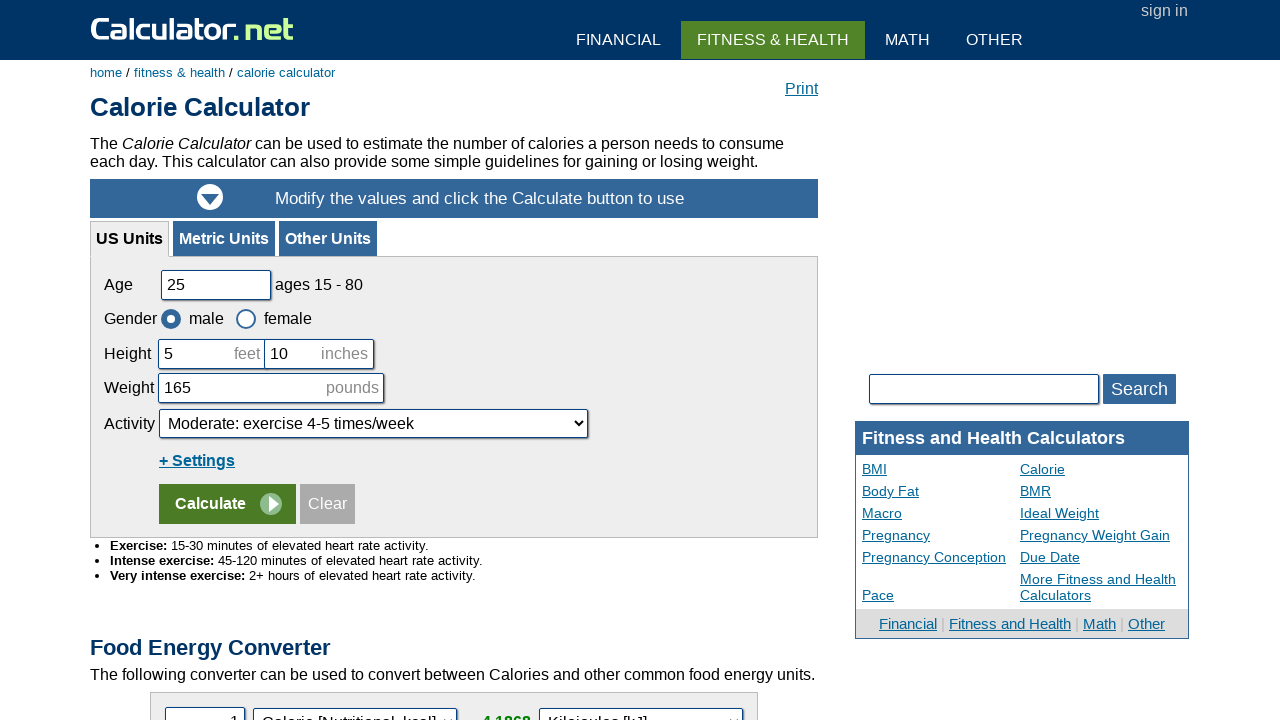

Extracted columns from current row
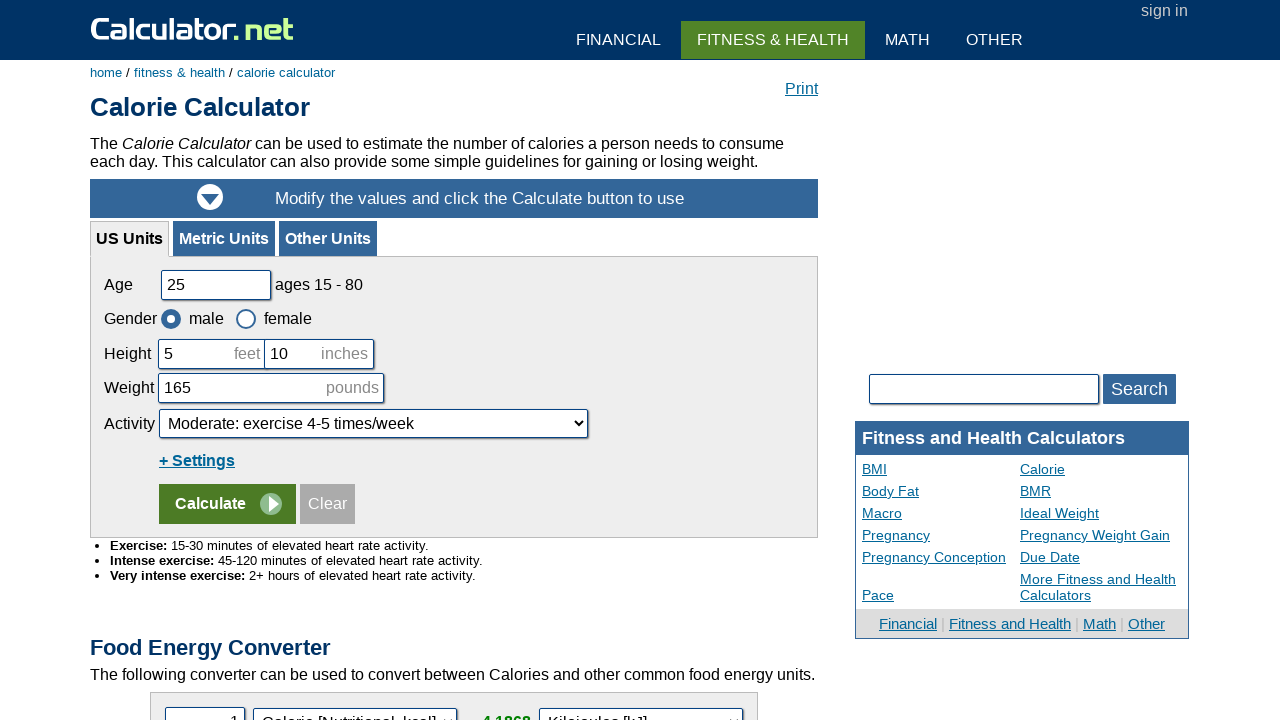

Processed row data:  
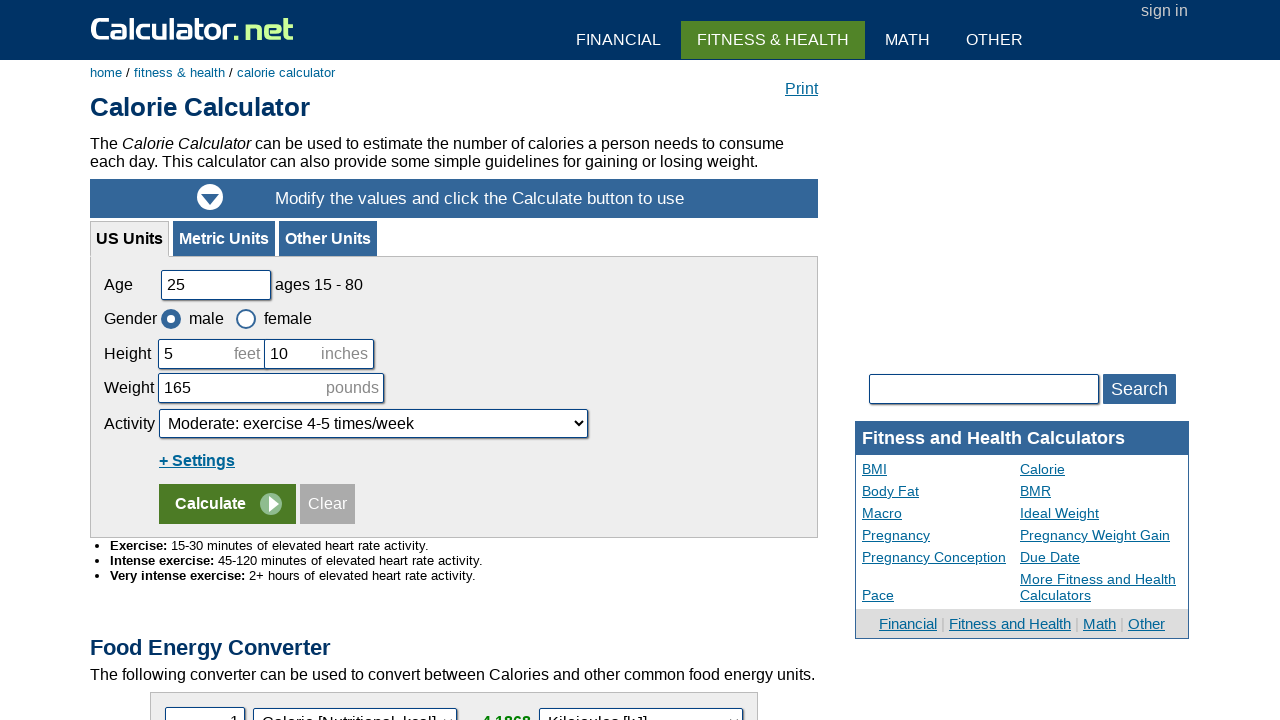

Extracted columns from current row
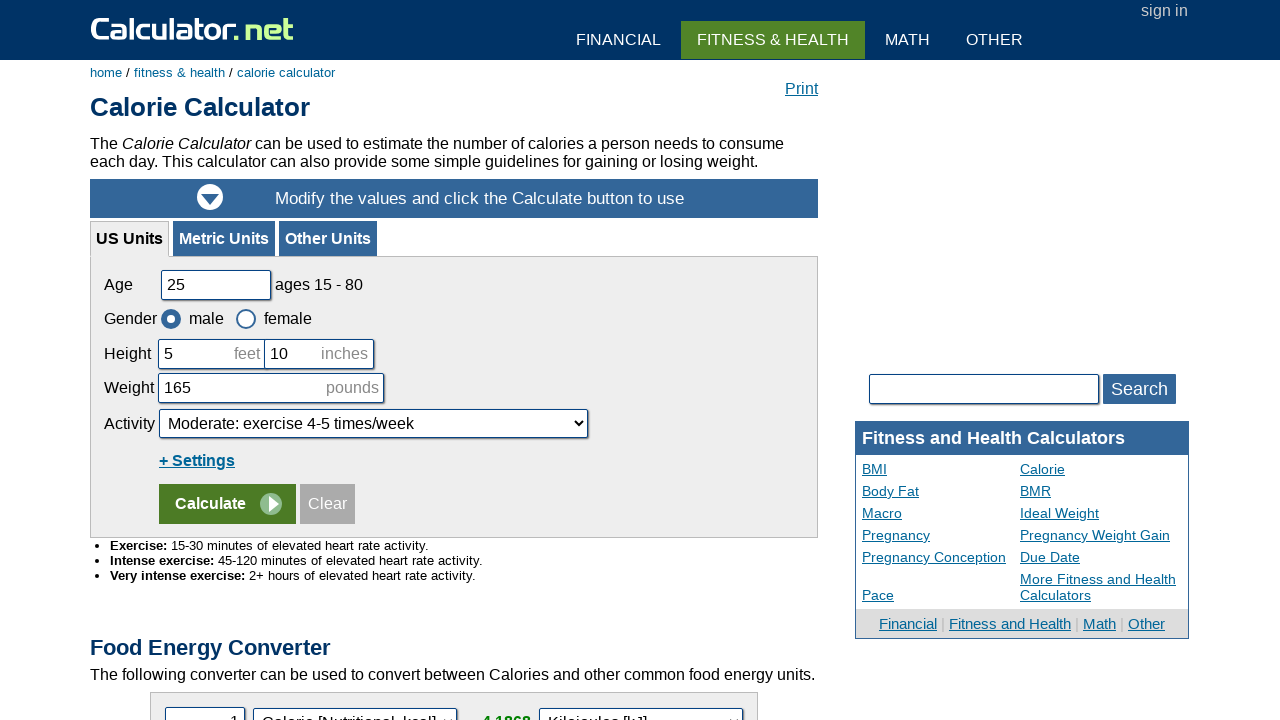

Processed row data: Dinner	

Grilled Chicken (200)
Brussel sprouts (100)
Quinoa (105)

	

Steak (375)
Mashed potatoes (150)
Asparagus (75)

	

Grilled salmon (225)
Brown rice (175)
Green beans (100)
Walnuts (165)


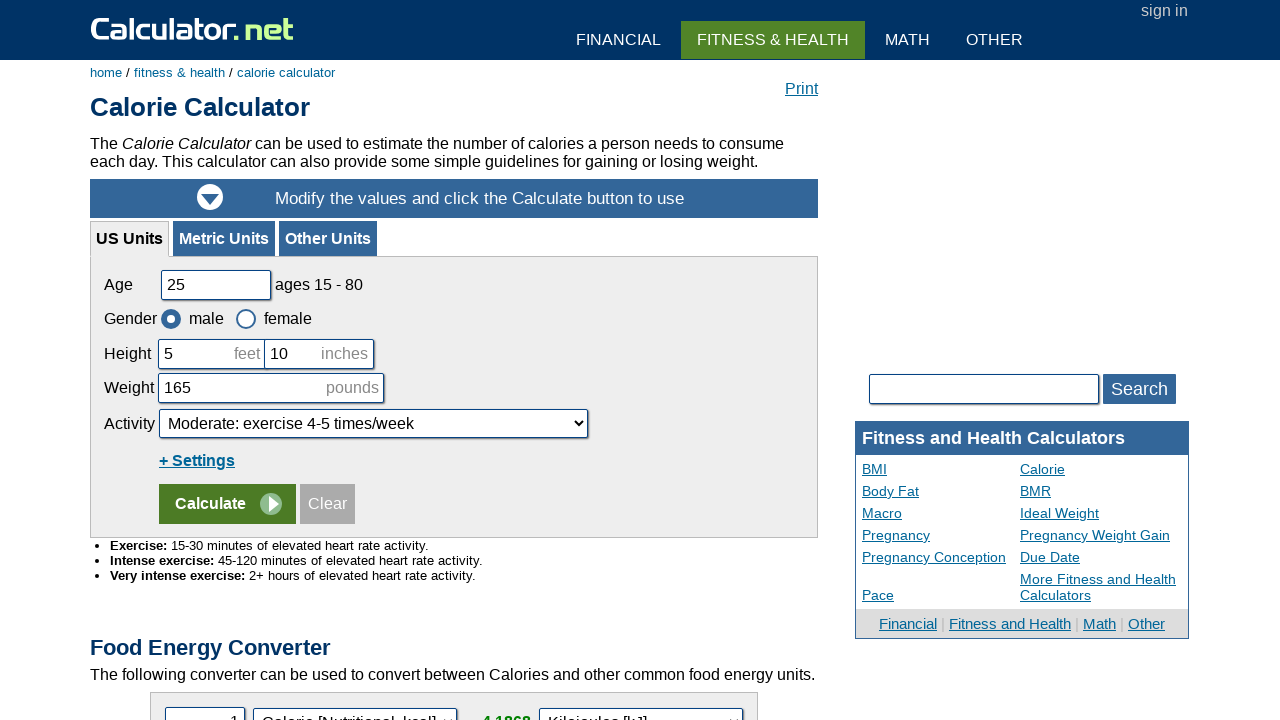

Extracted columns from current row
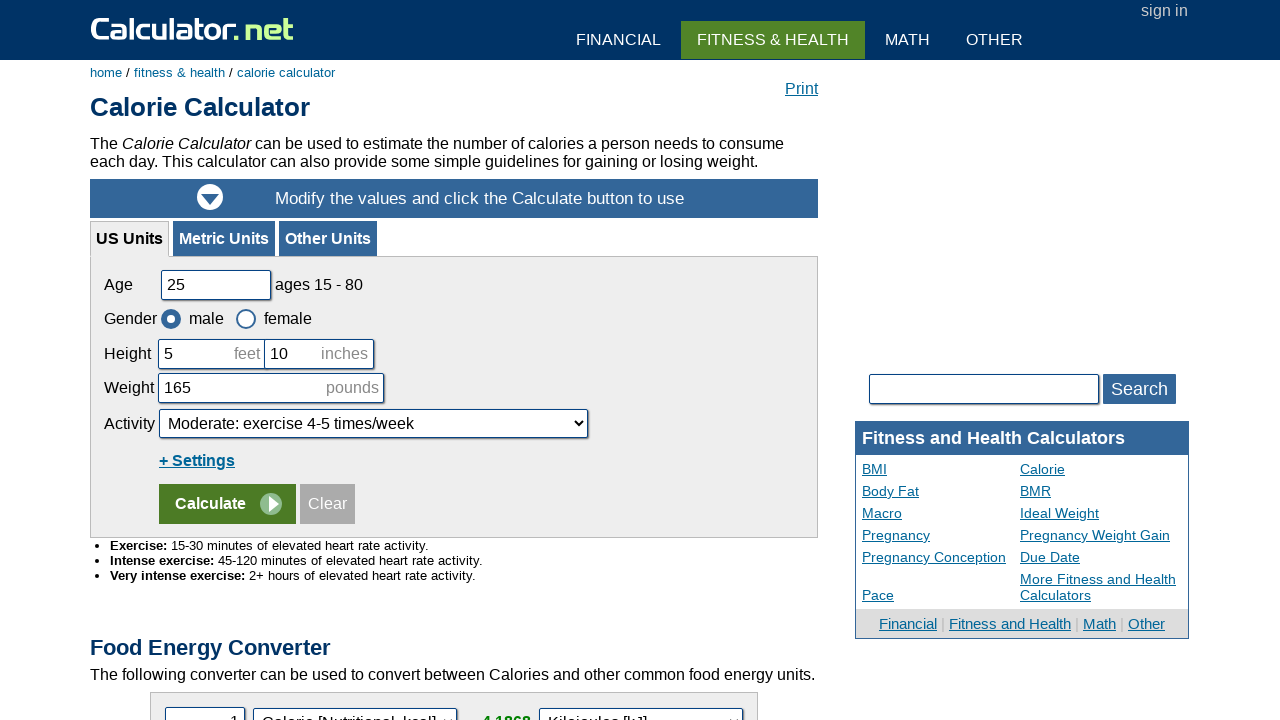

Processed row data: Total	405 Calories	600 Calories	665 Calories
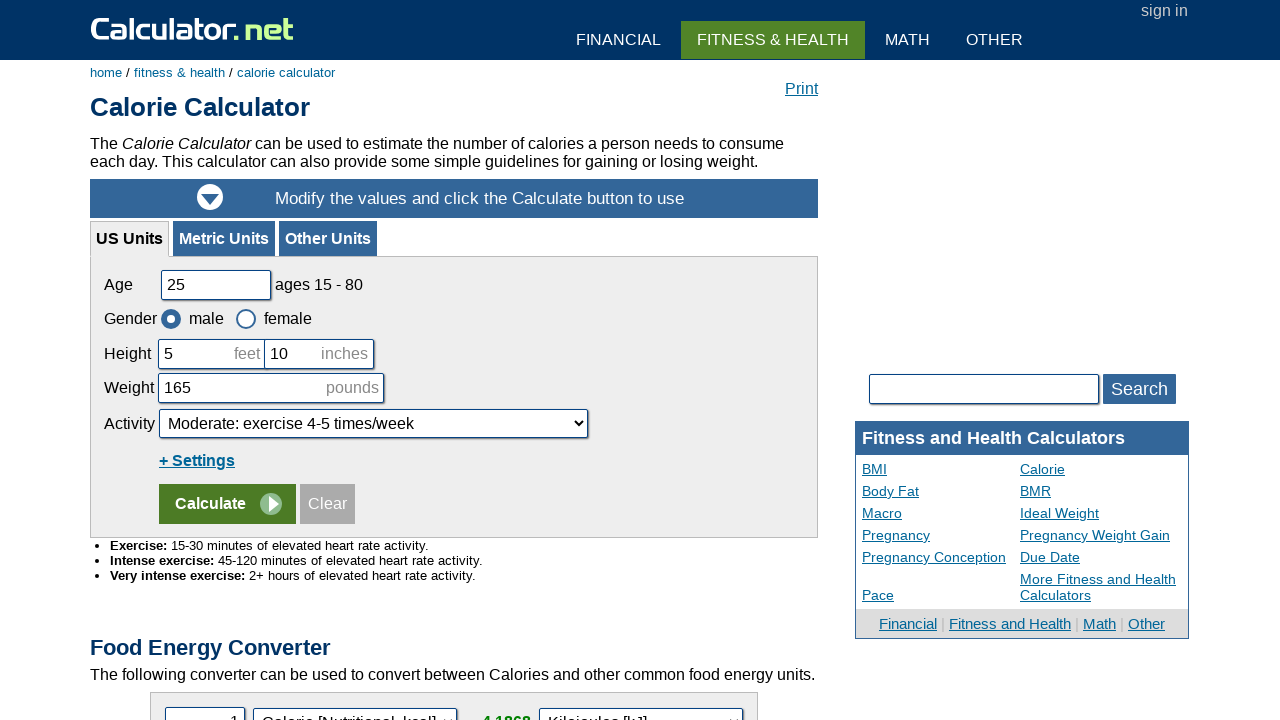

Extracted columns from current row
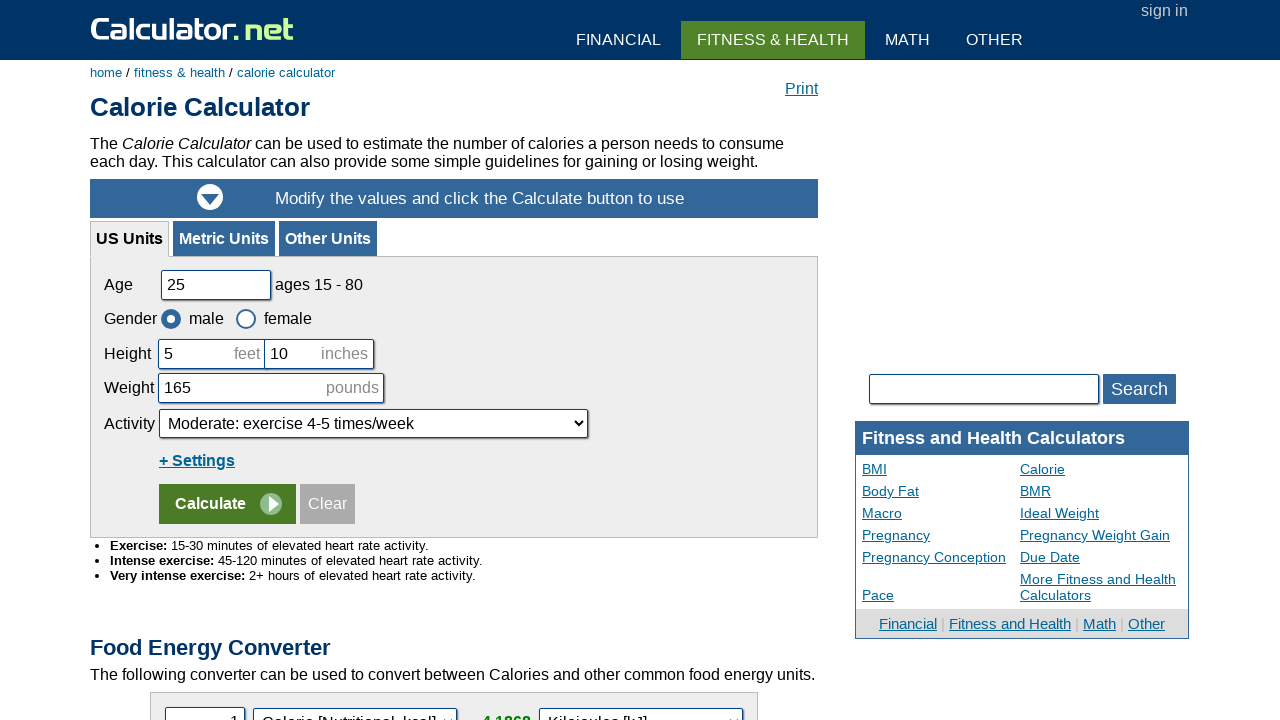

Processed row data: Activity (1 hour)	125 lb person	155 lb person	185 lb person
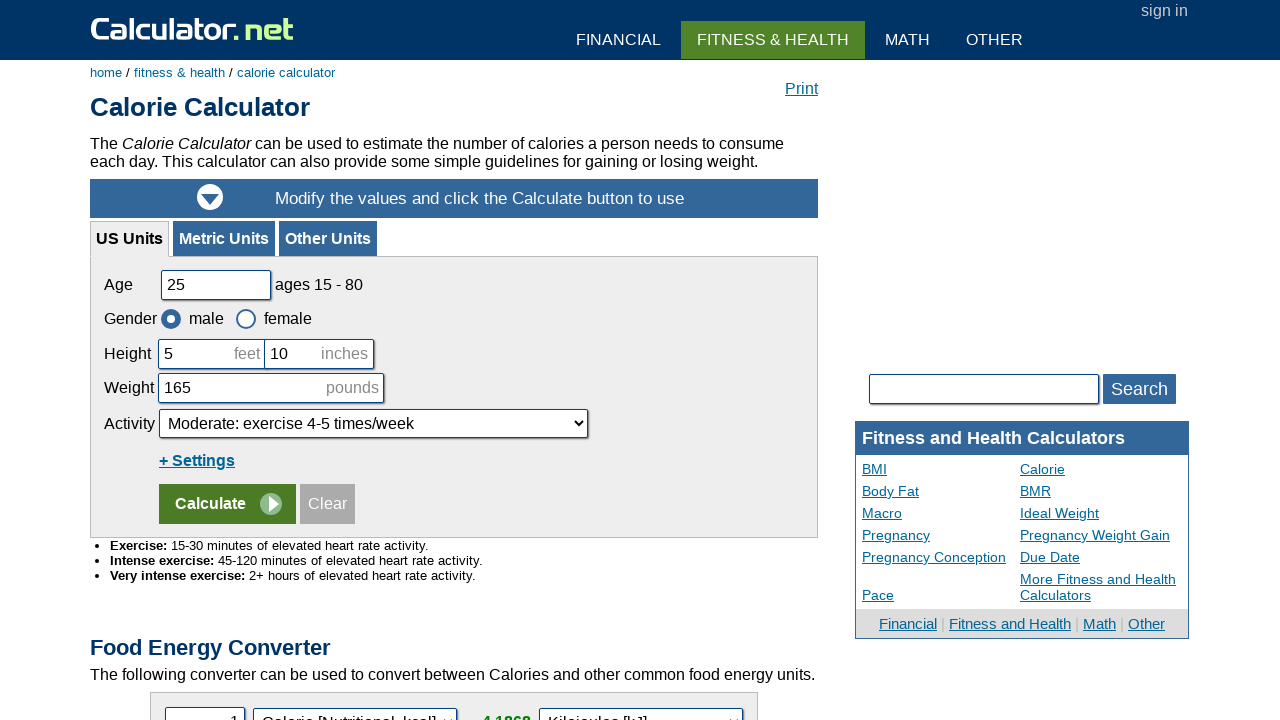

Extracted columns from current row
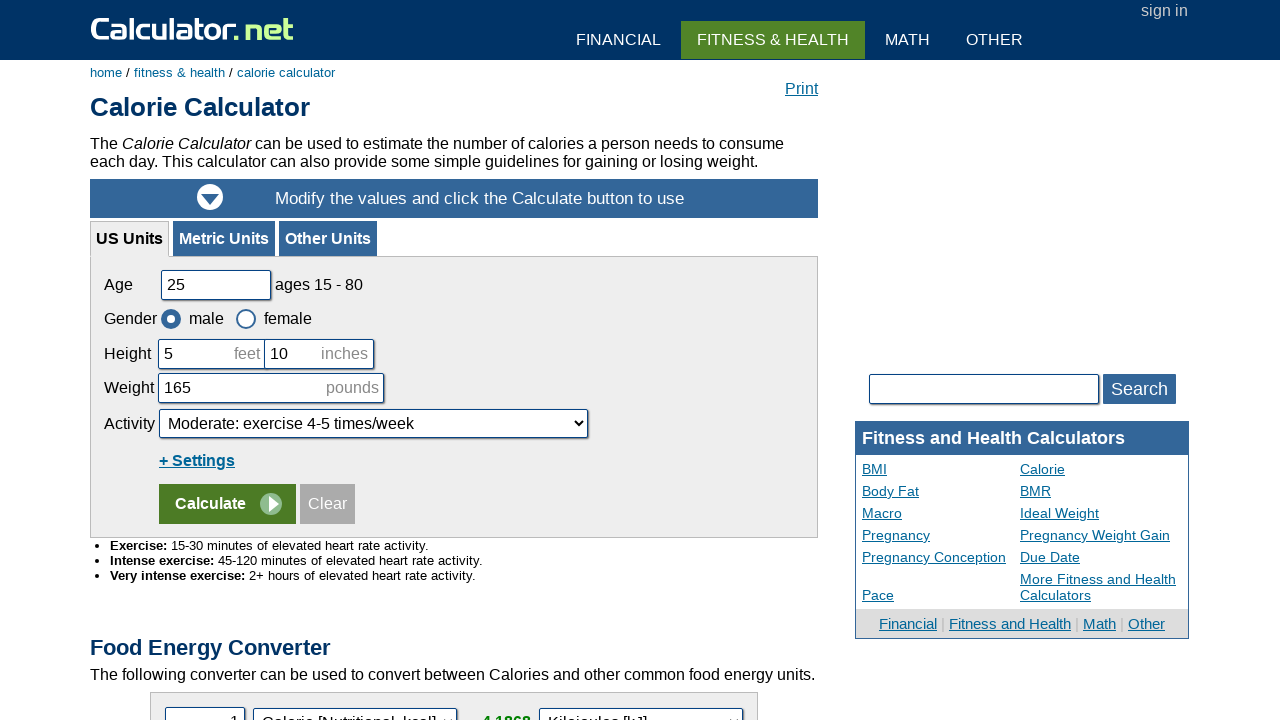

Processed row data: Golf (using cart)	198	246	294
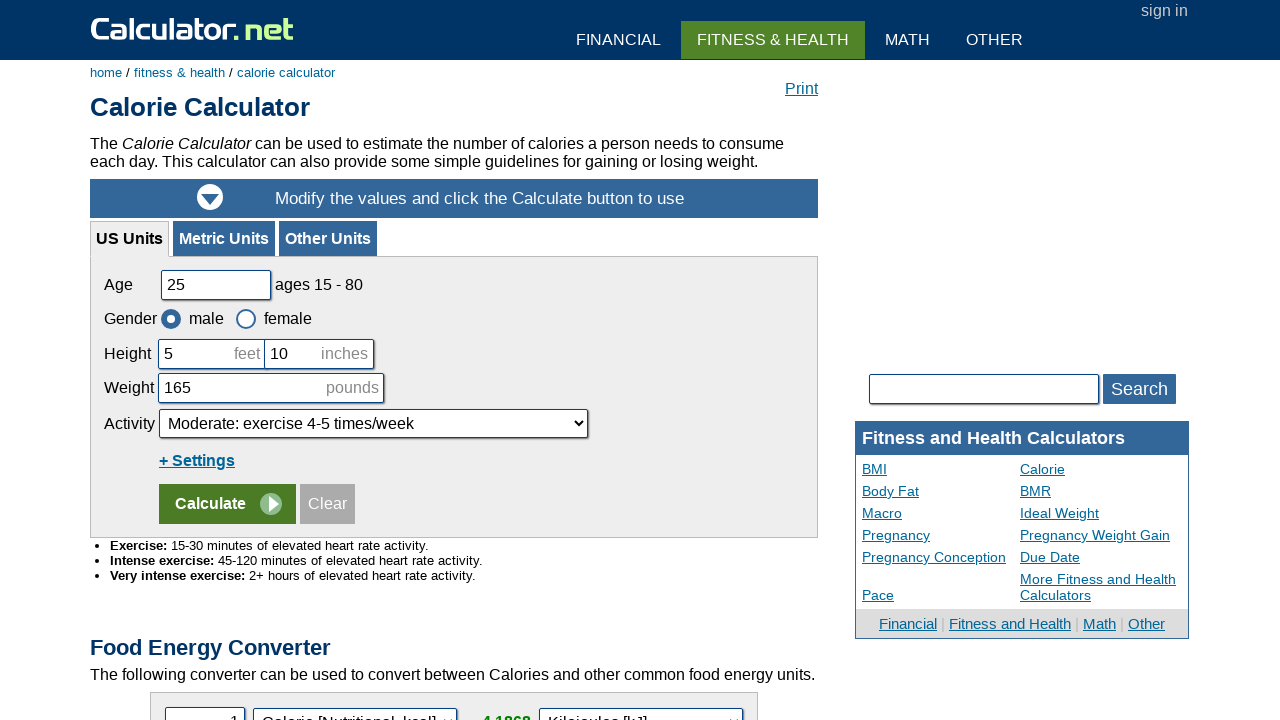

Extracted columns from current row
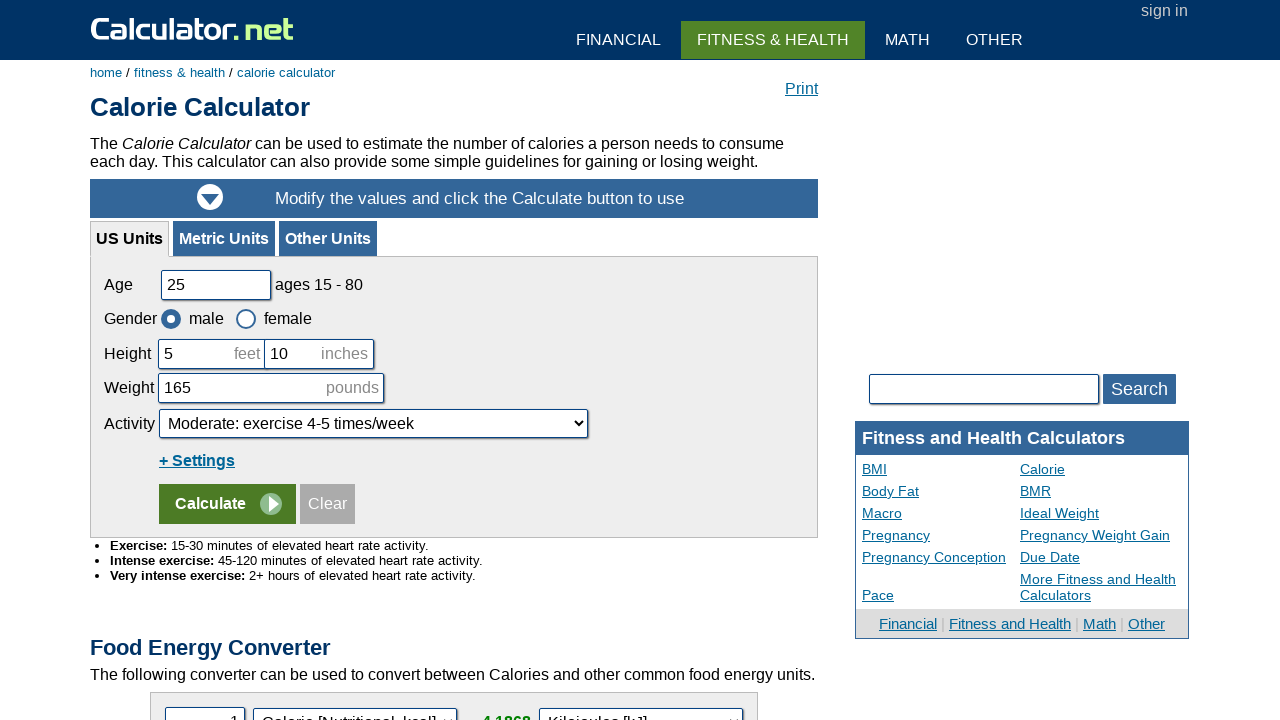

Processed row data: Walking (3.5 mph)	215	267	319
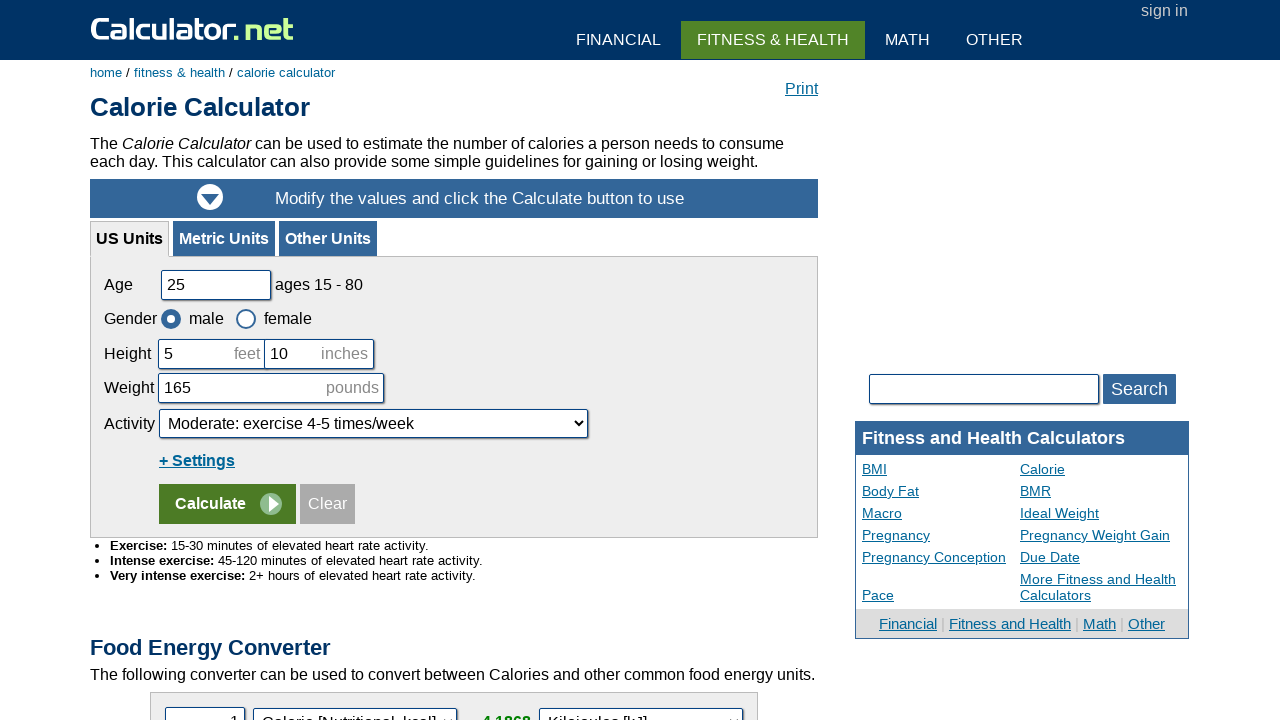

Extracted columns from current row
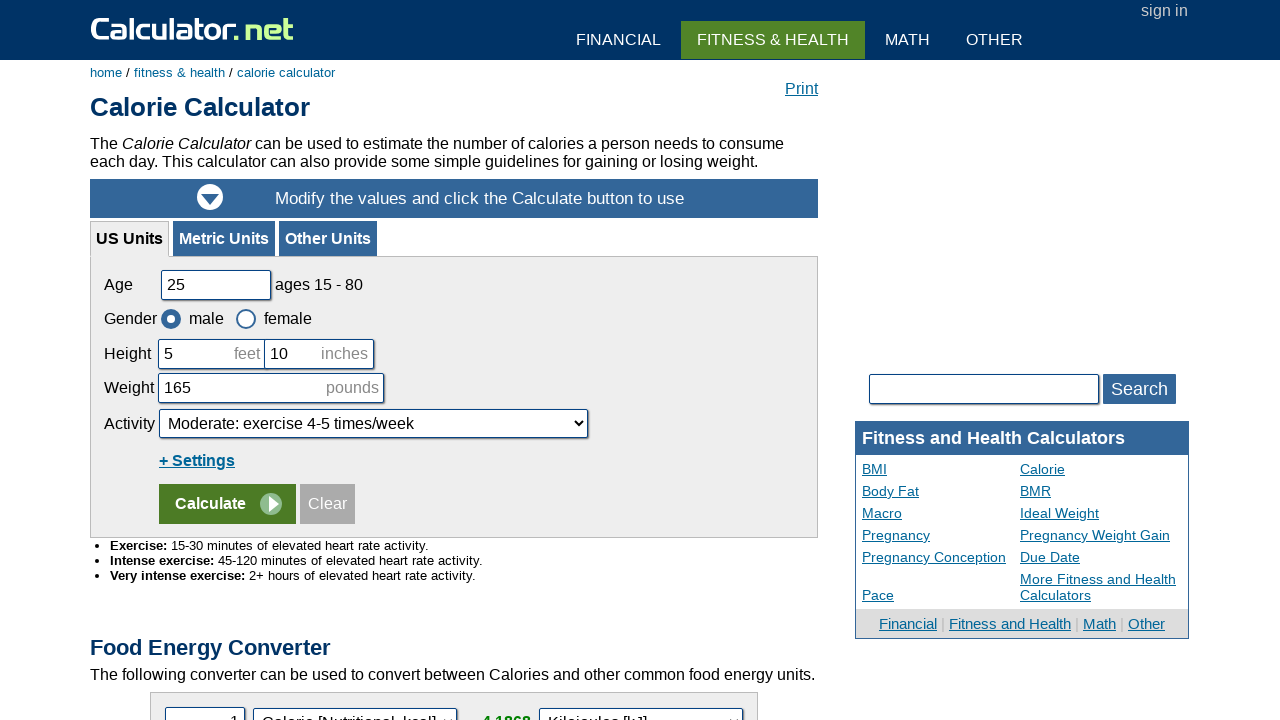

Processed row data: Kayaking	283	352	420
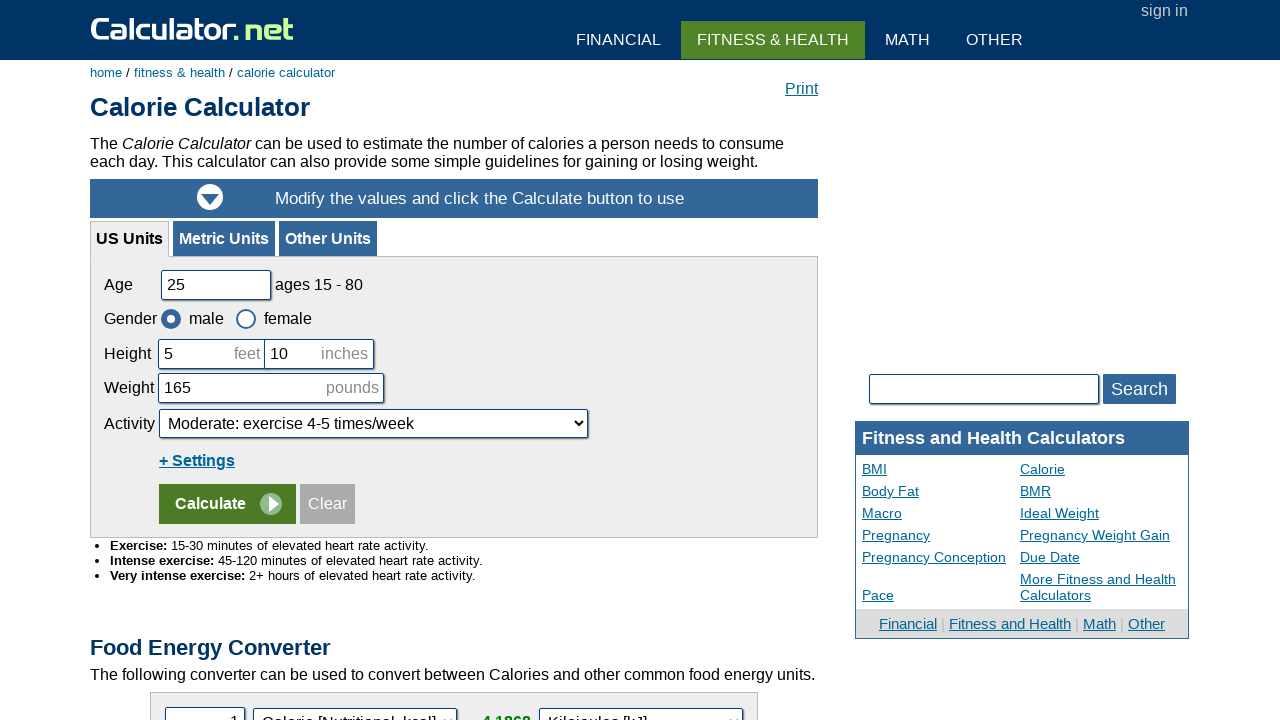

Extracted columns from current row
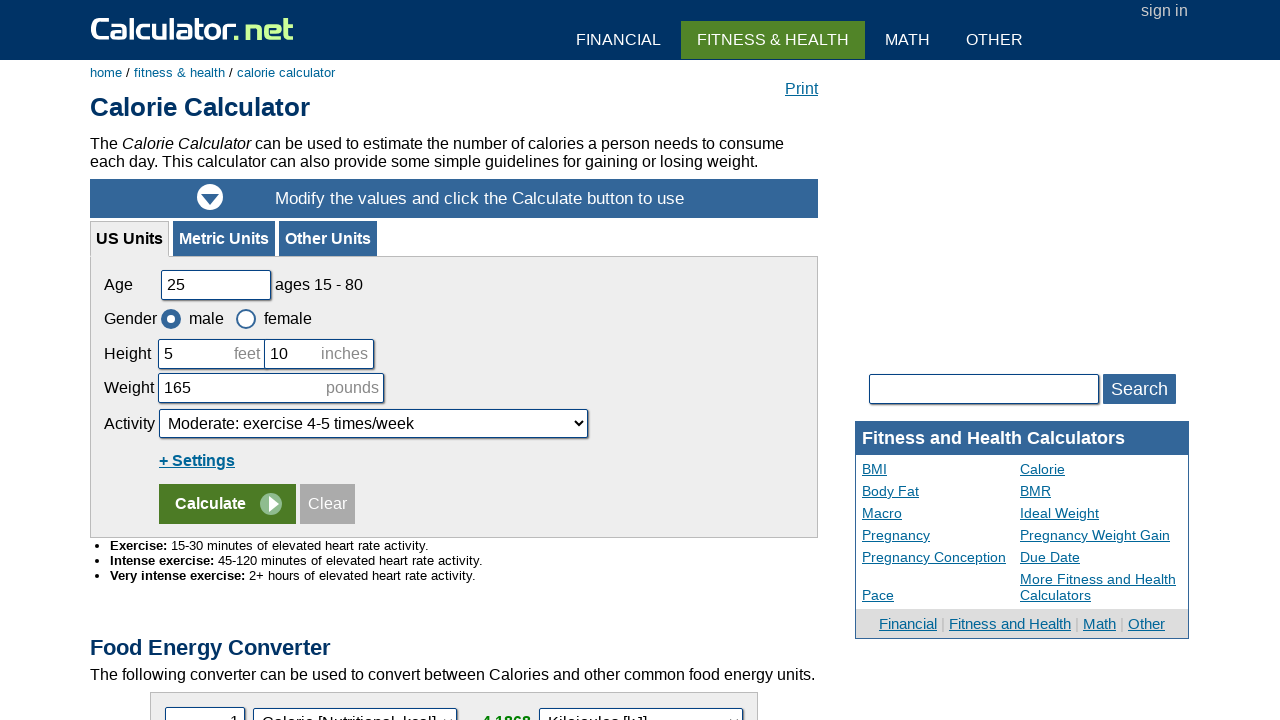

Processed row data: Softball/Baseball	289	359	428
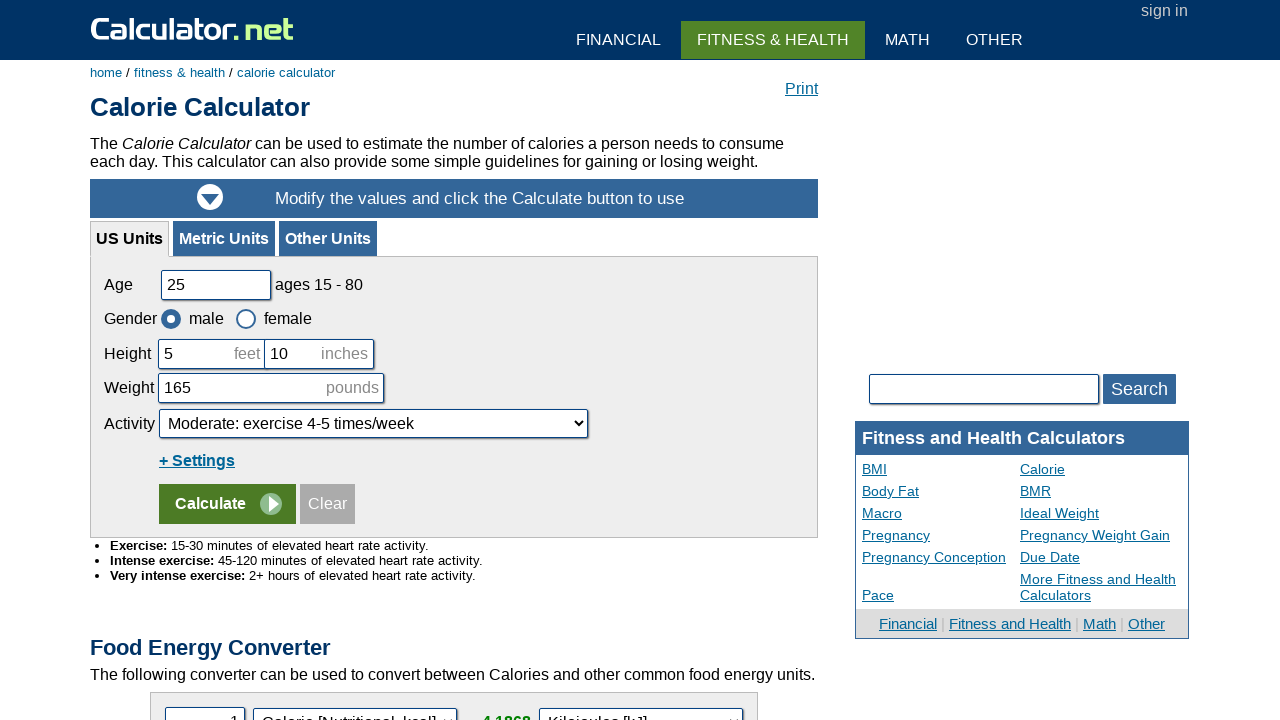

Extracted columns from current row
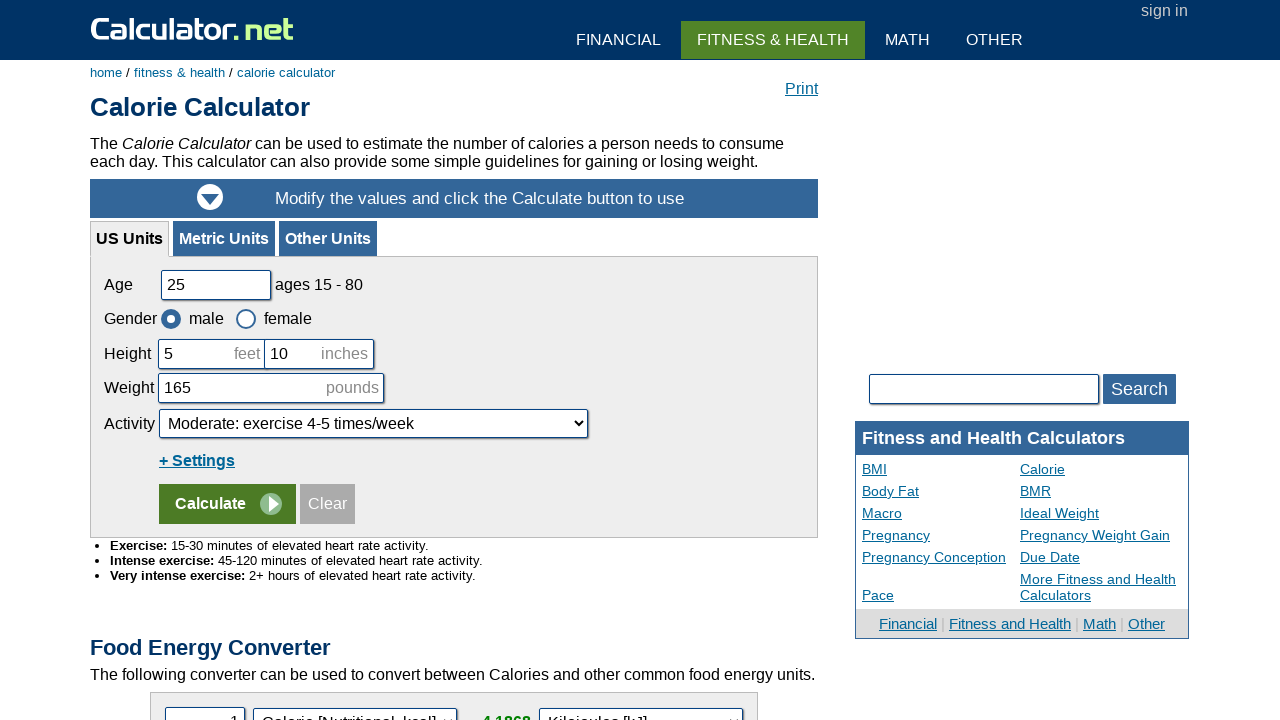

Processed row data: Swimming (free-style, moderate)	397	492	587
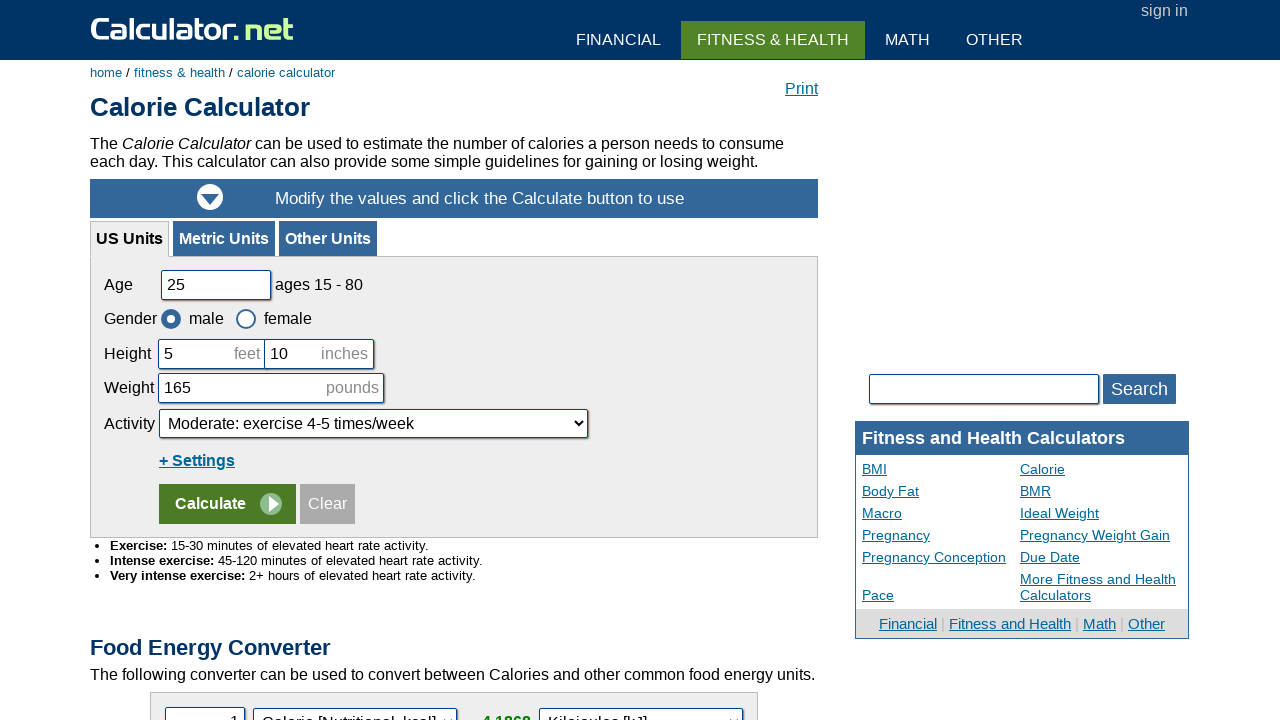

Extracted columns from current row
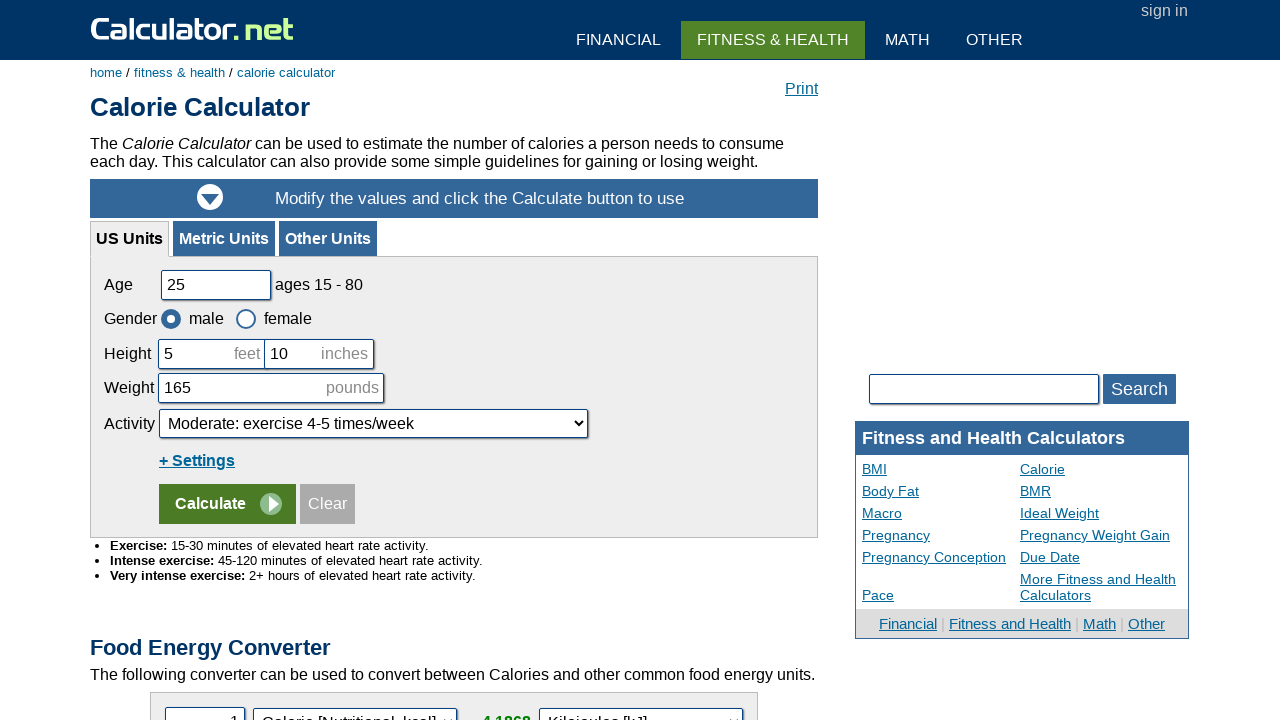

Processed row data: Tennis (general) 	397	492	587
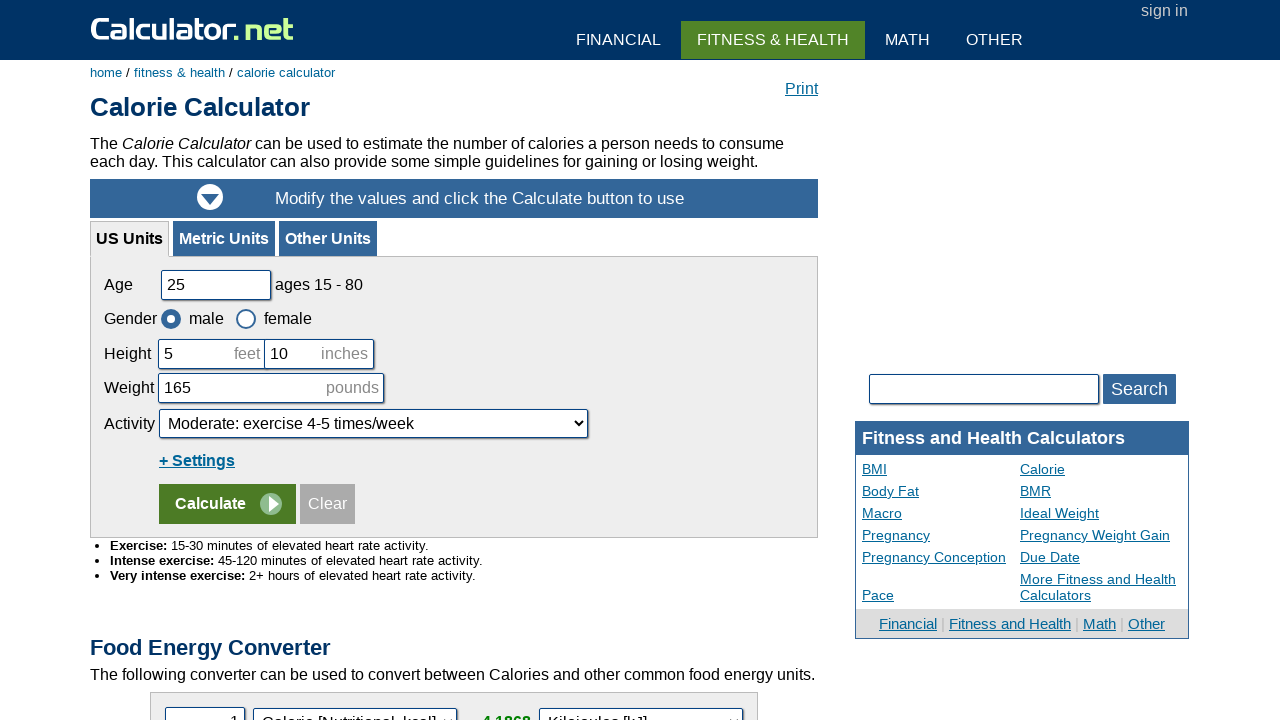

Extracted columns from current row
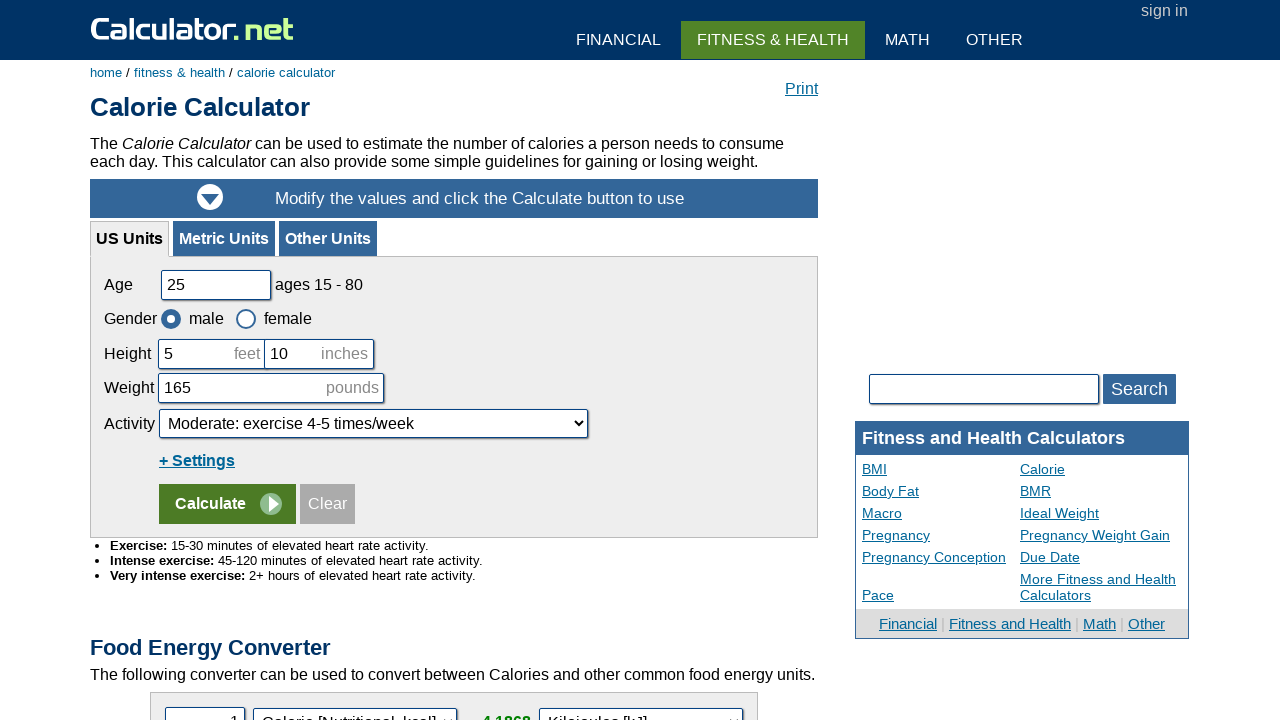

Processed row data: Running (9 minute mile)	624	773	923
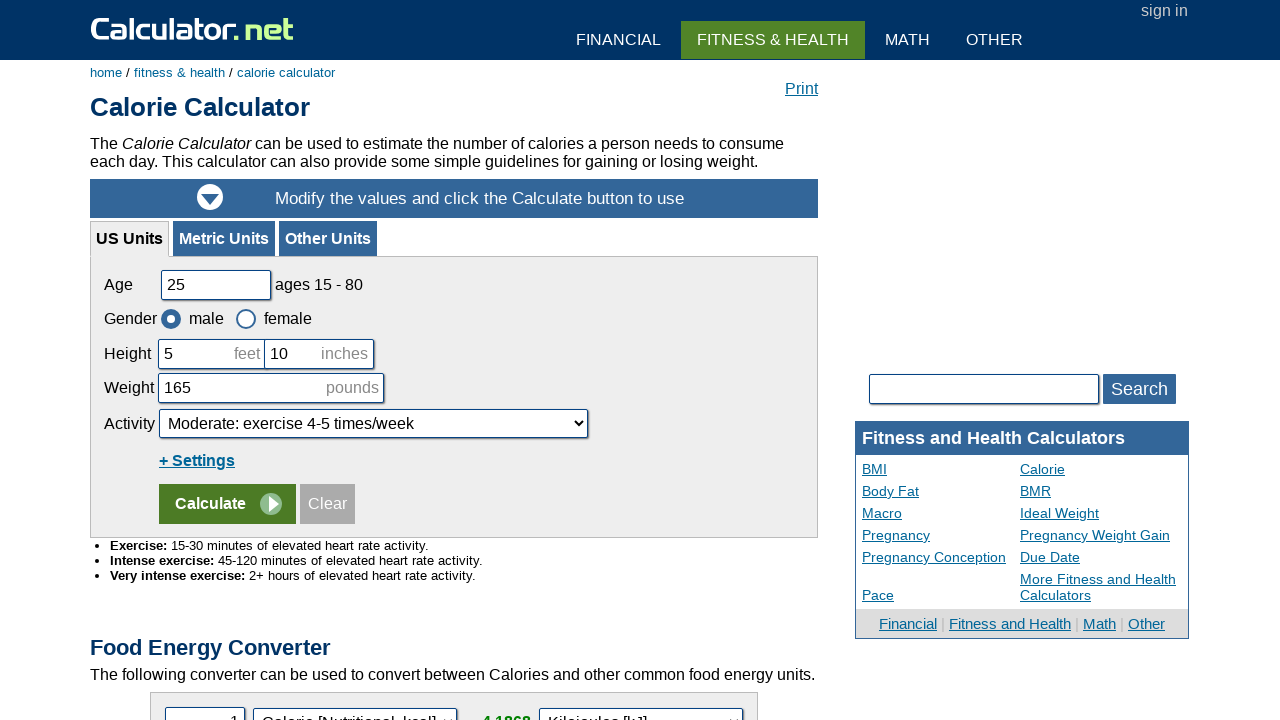

Extracted columns from current row
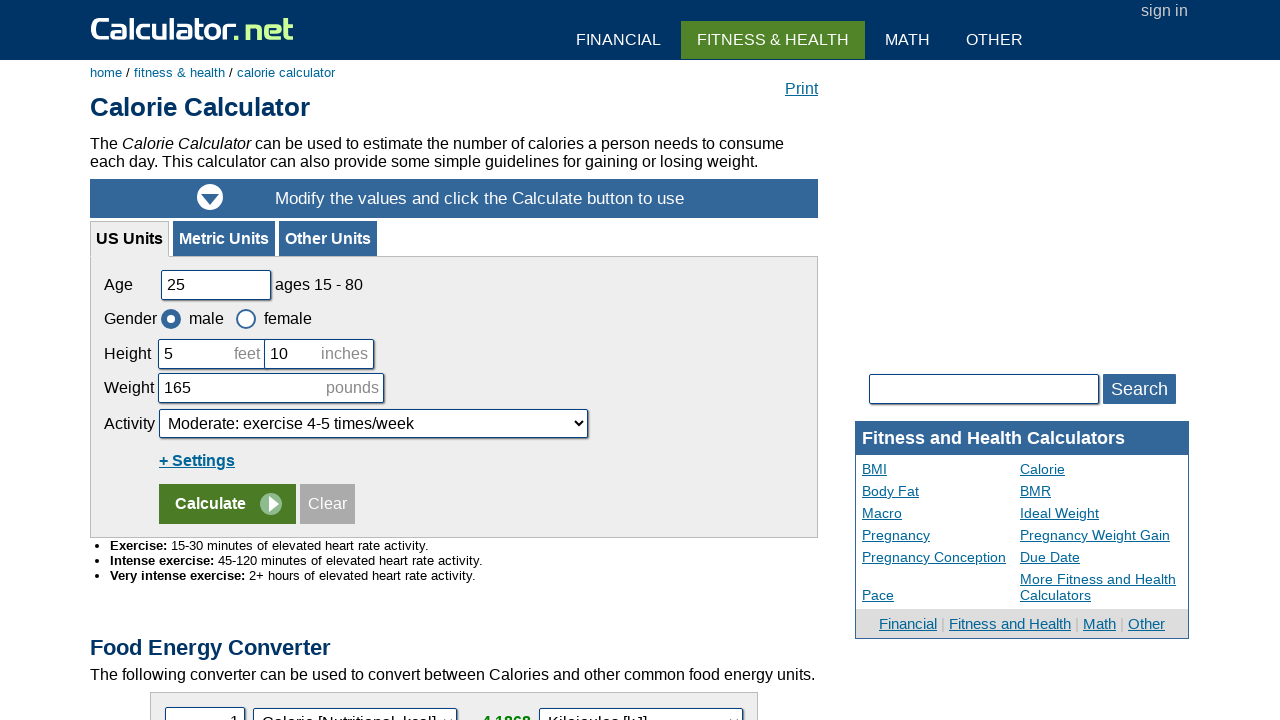

Processed row data: Bicycling (12-14 mph, moderate)	454	562	671
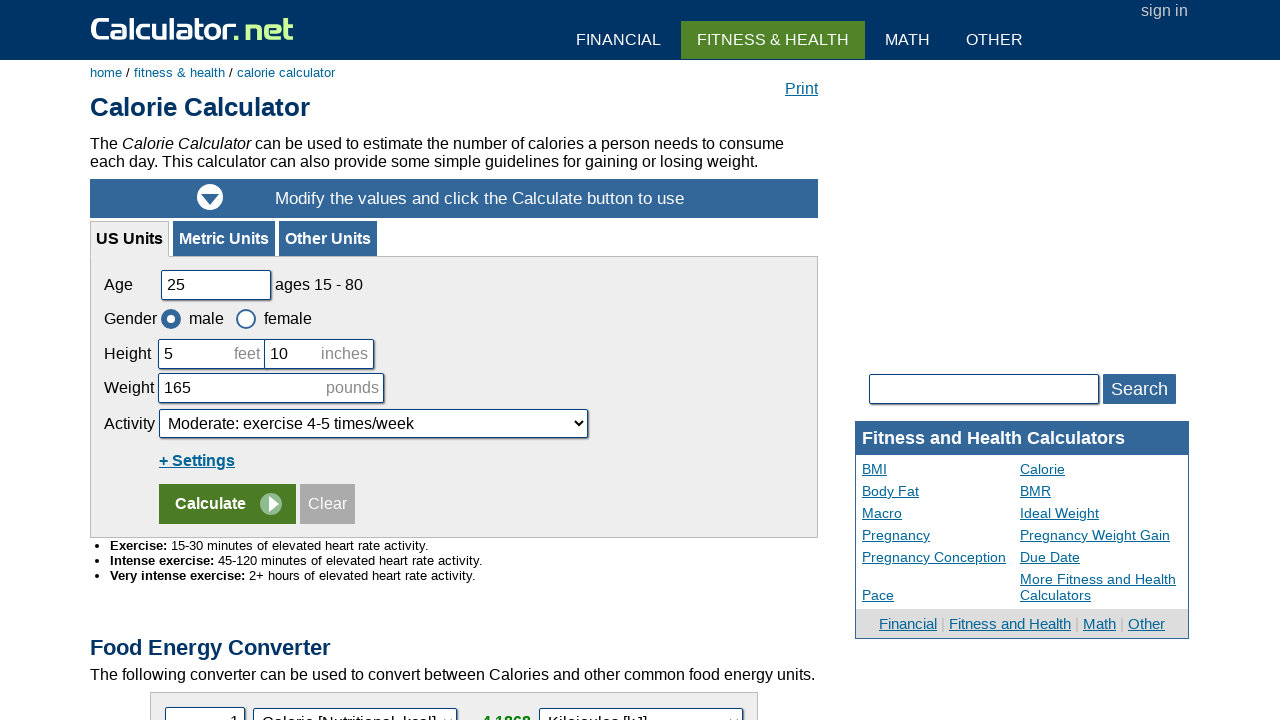

Extracted columns from current row
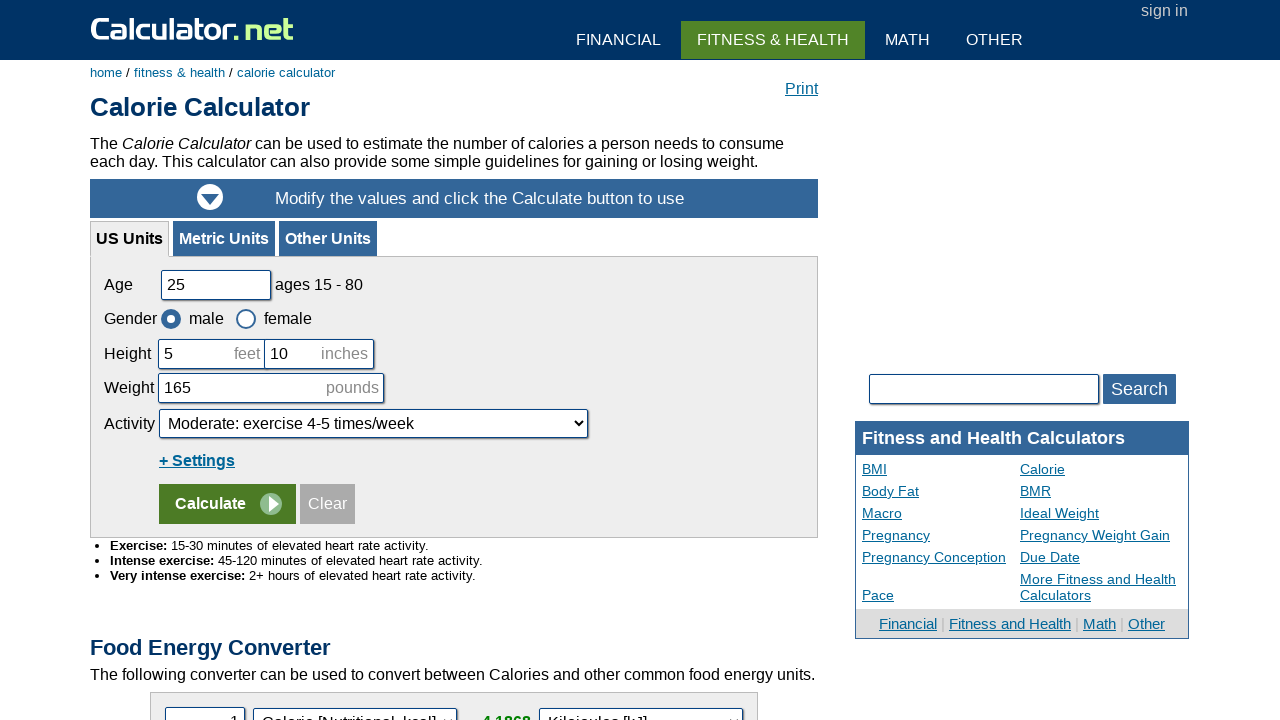

Processed row data: Football (general)	399	494	588
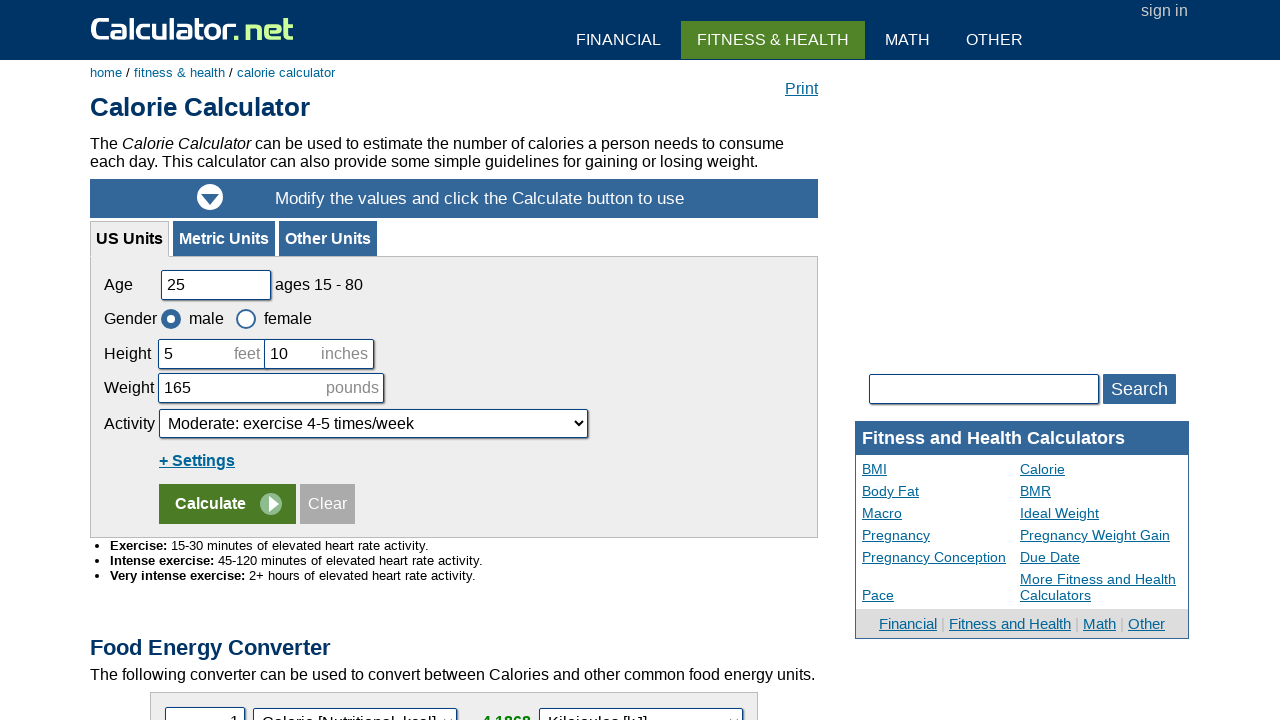

Extracted columns from current row
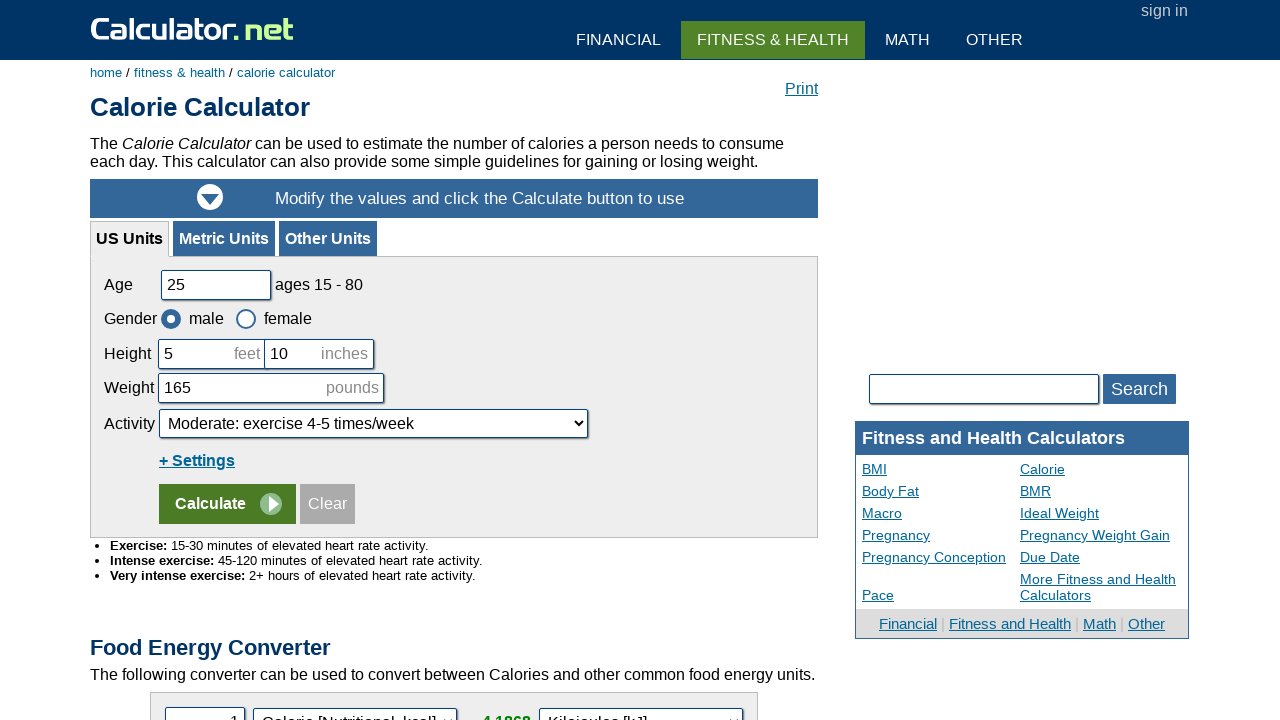

Processed row data: Basketball (general)	340	422	503
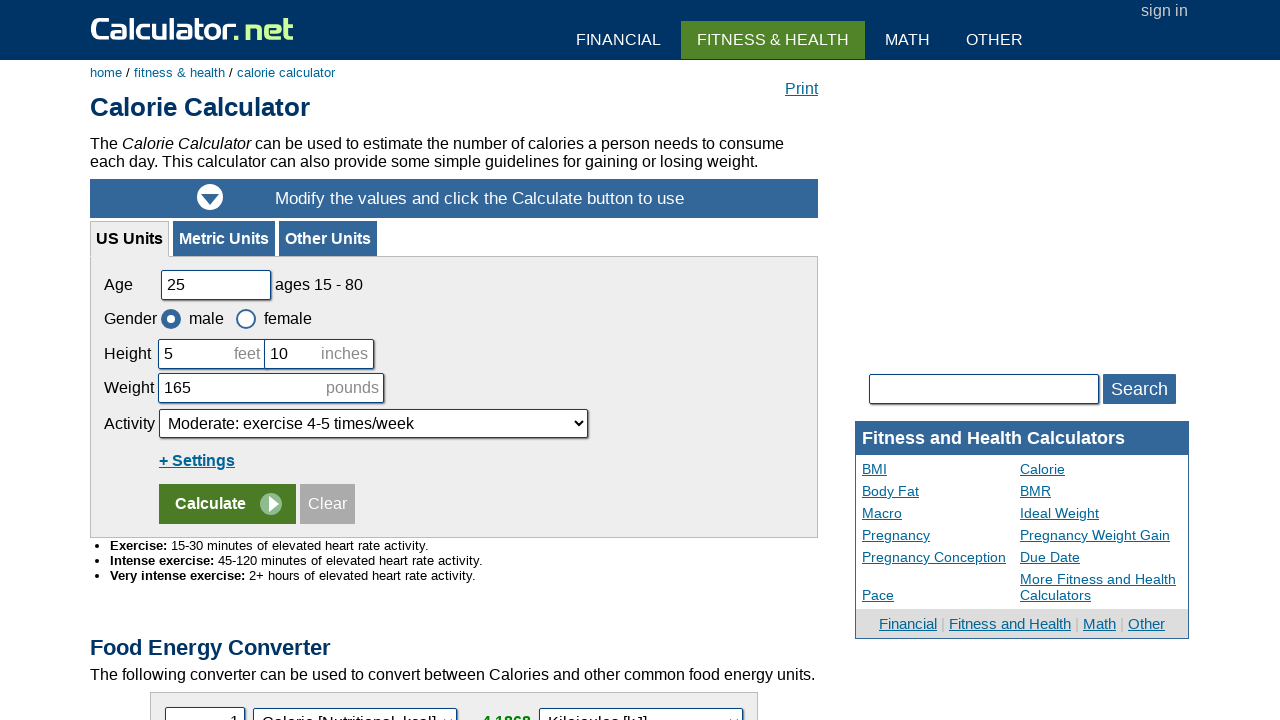

Extracted columns from current row
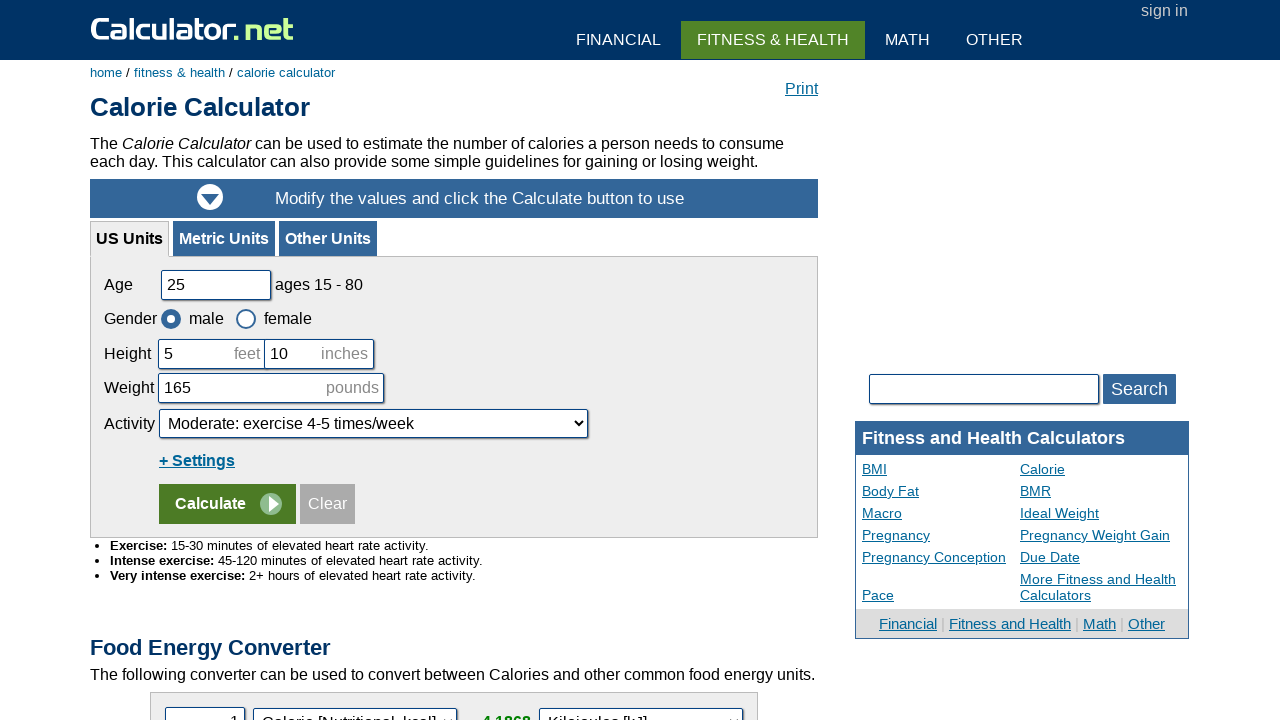

Processed row data: Soccer (general)	397	492	587
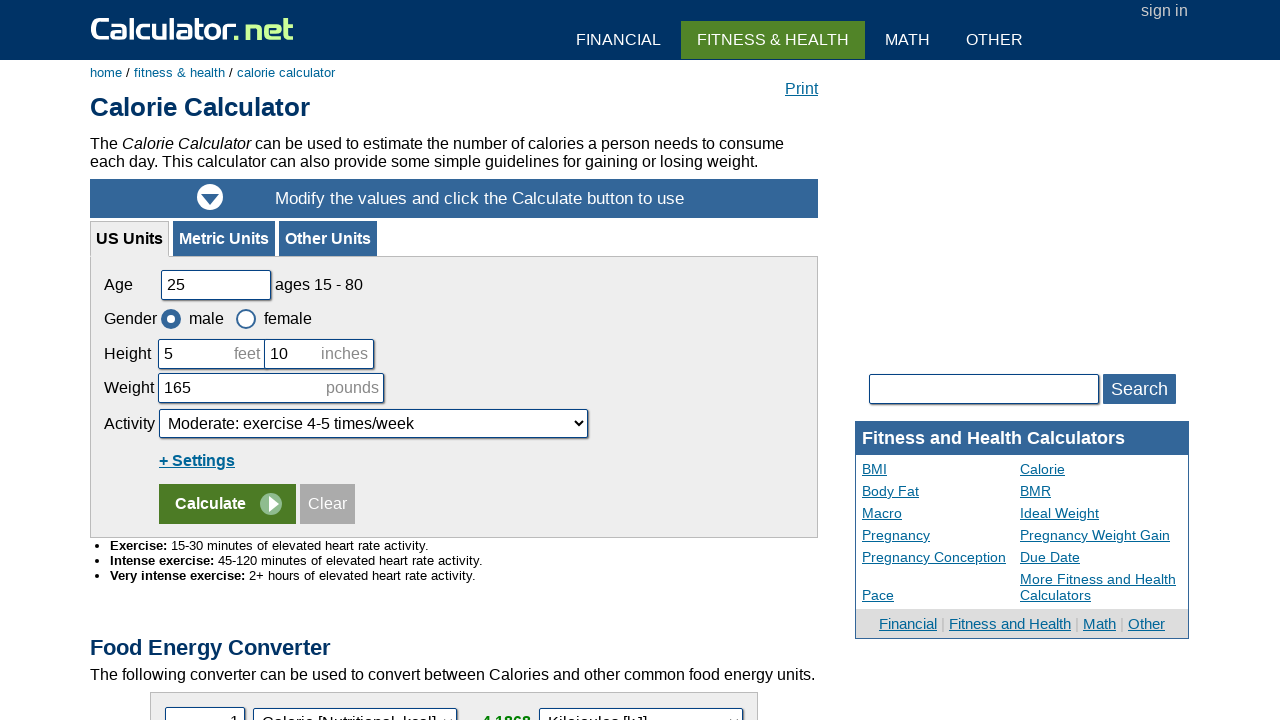

Extracted columns from current row
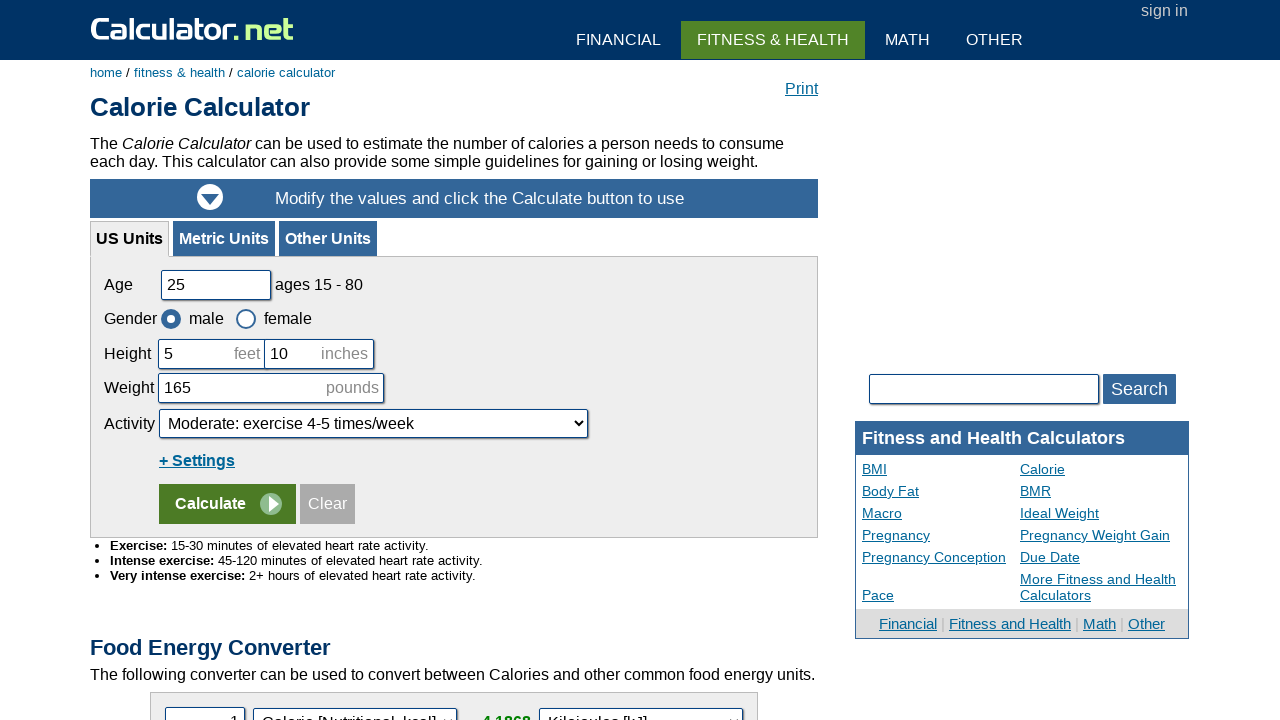

Processed row data: Food Components	kJ per gram	Calorie (kcal) per gram	kJ per ounce	Calorie (kcal) per ounce
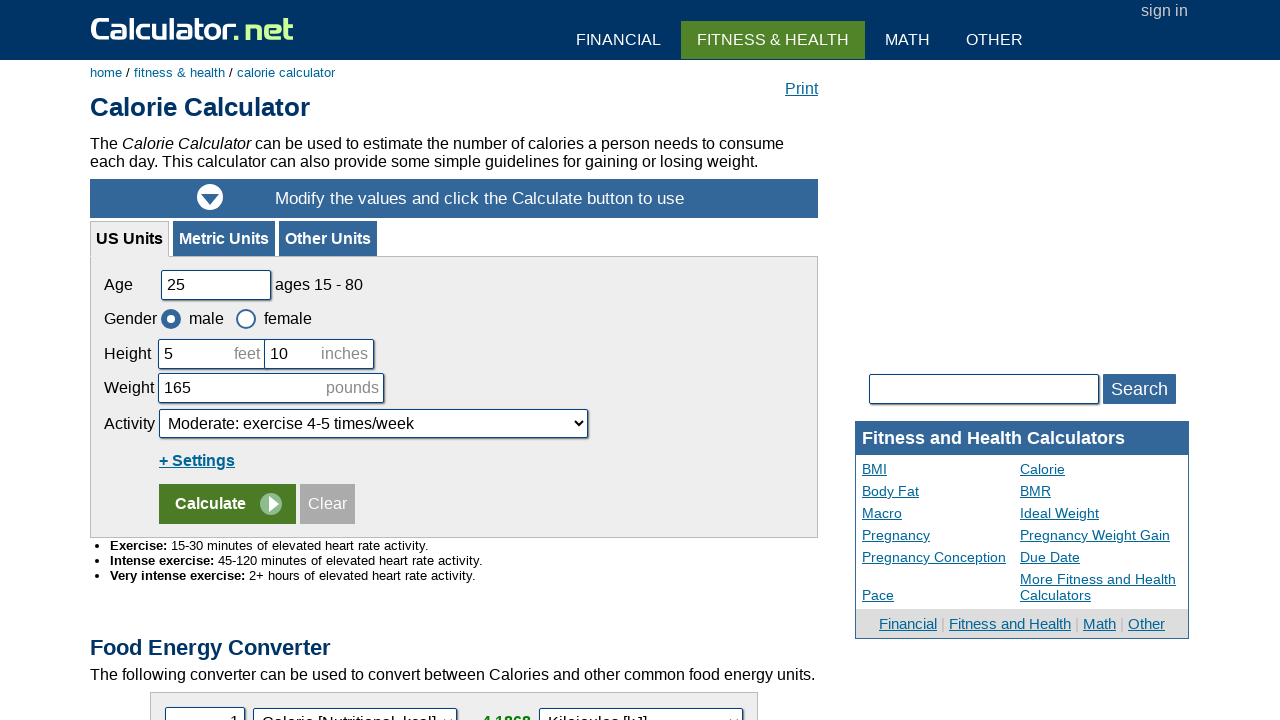

Extracted columns from current row
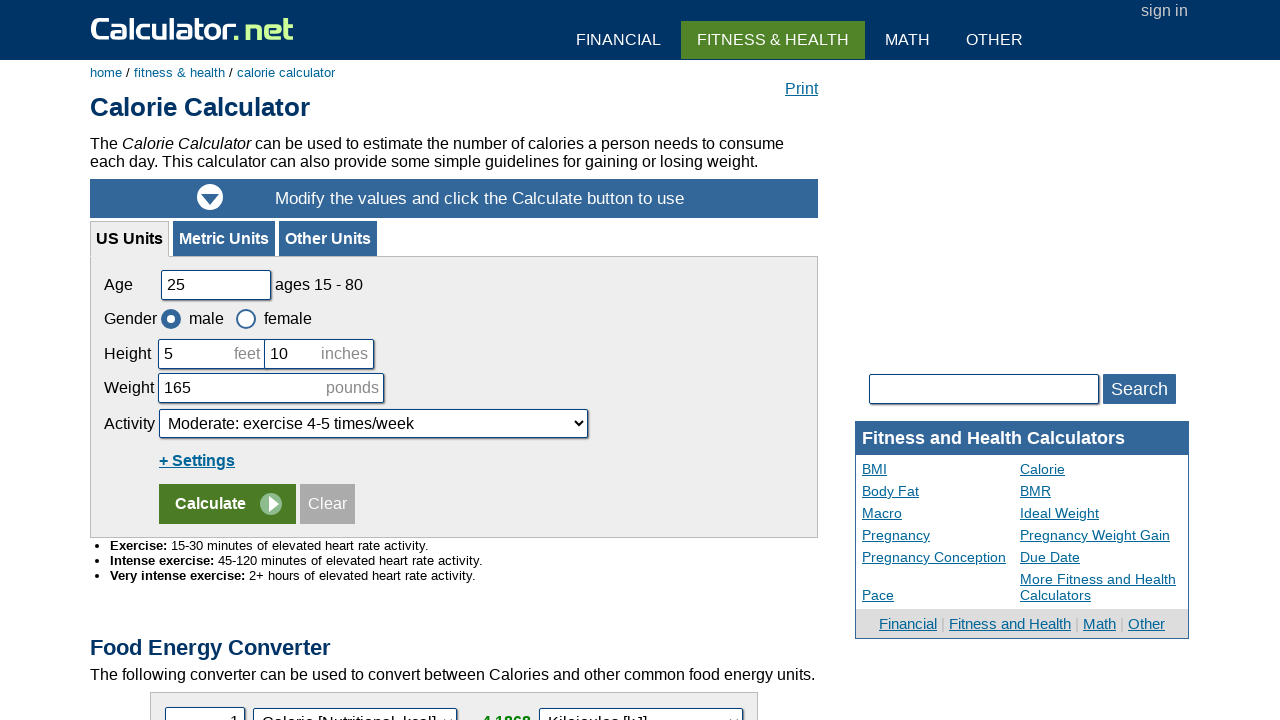

Processed row data: Fat	37	8.8	1,049	249
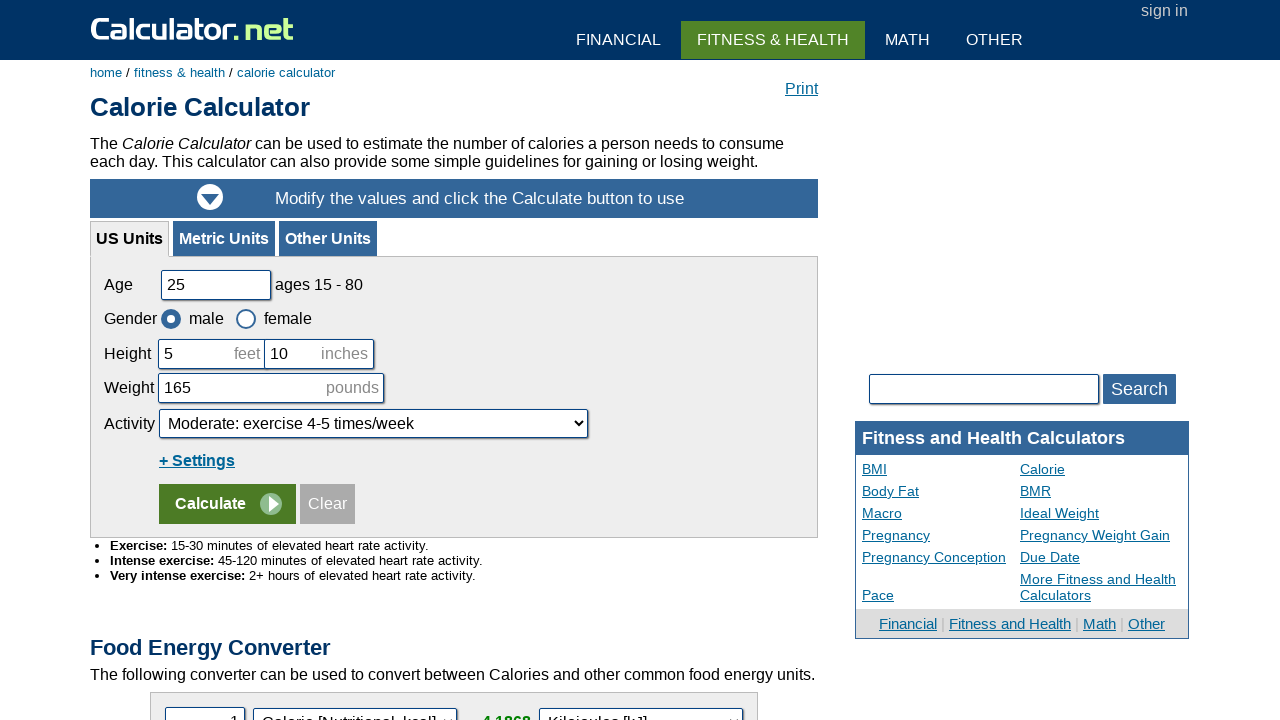

Extracted columns from current row
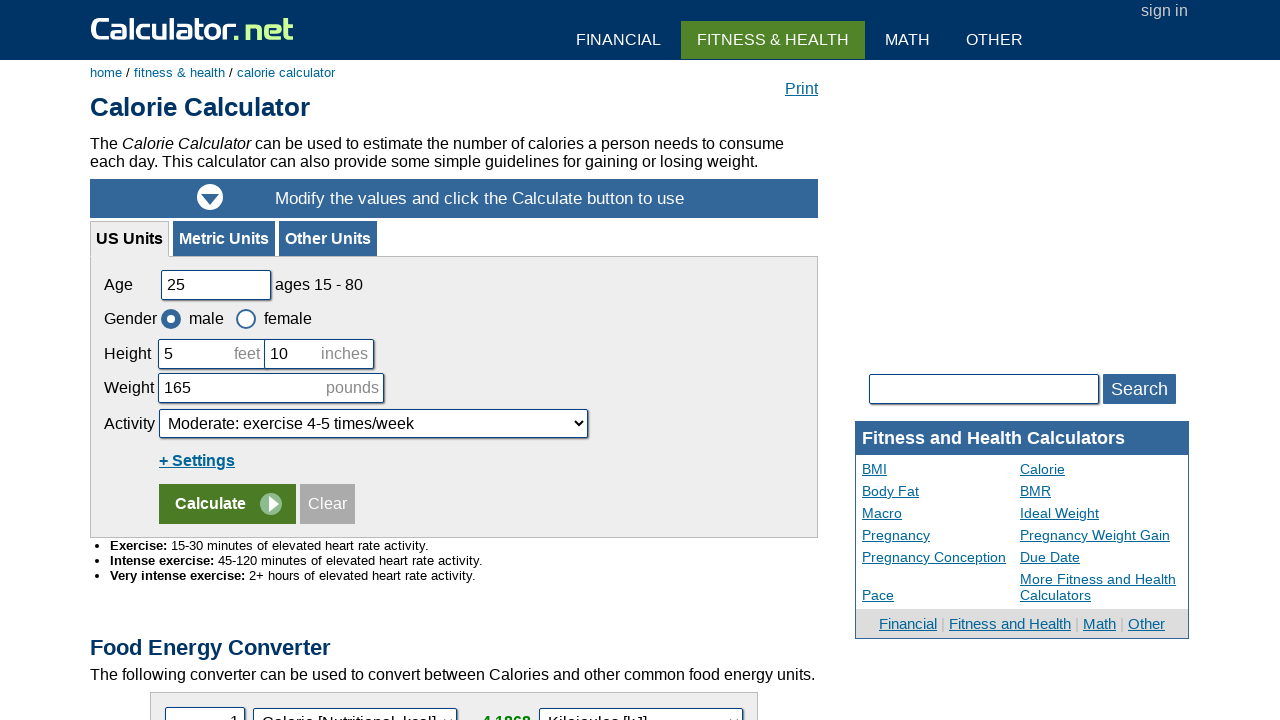

Processed row data: Proteins	17	4.1	482	116
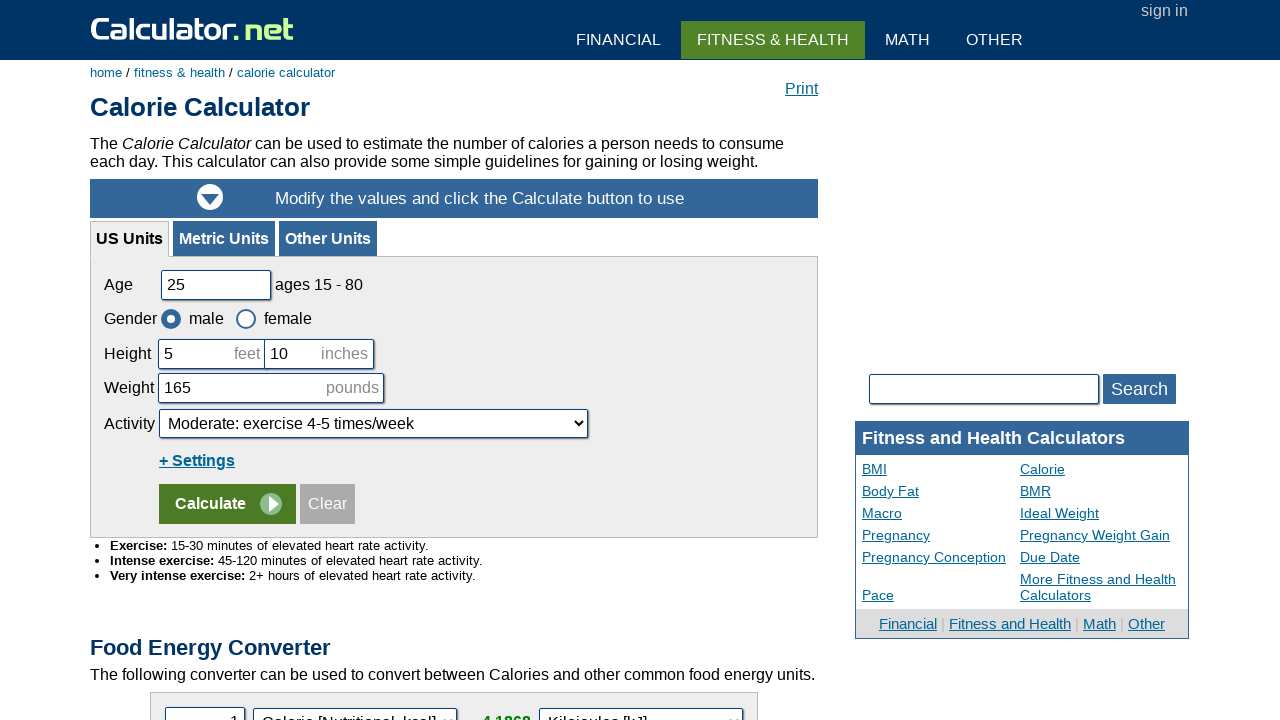

Extracted columns from current row
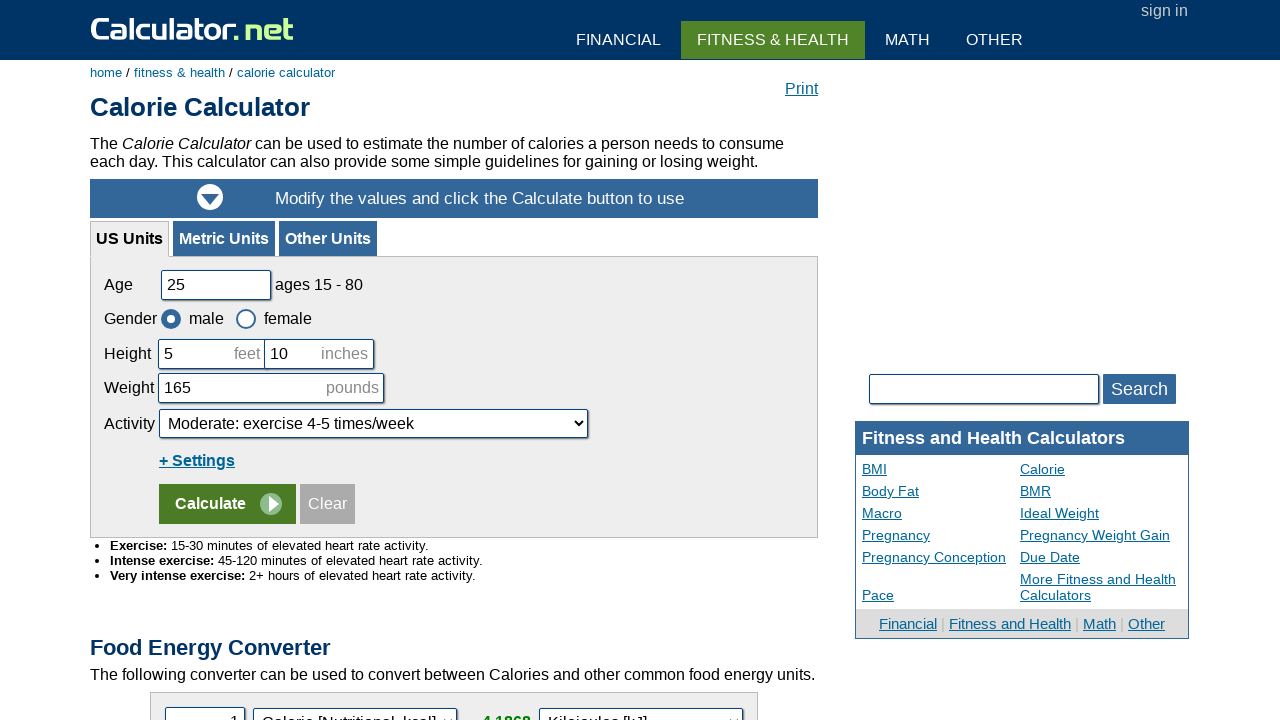

Processed row data: Carbohydrates	17	4.1	482	116
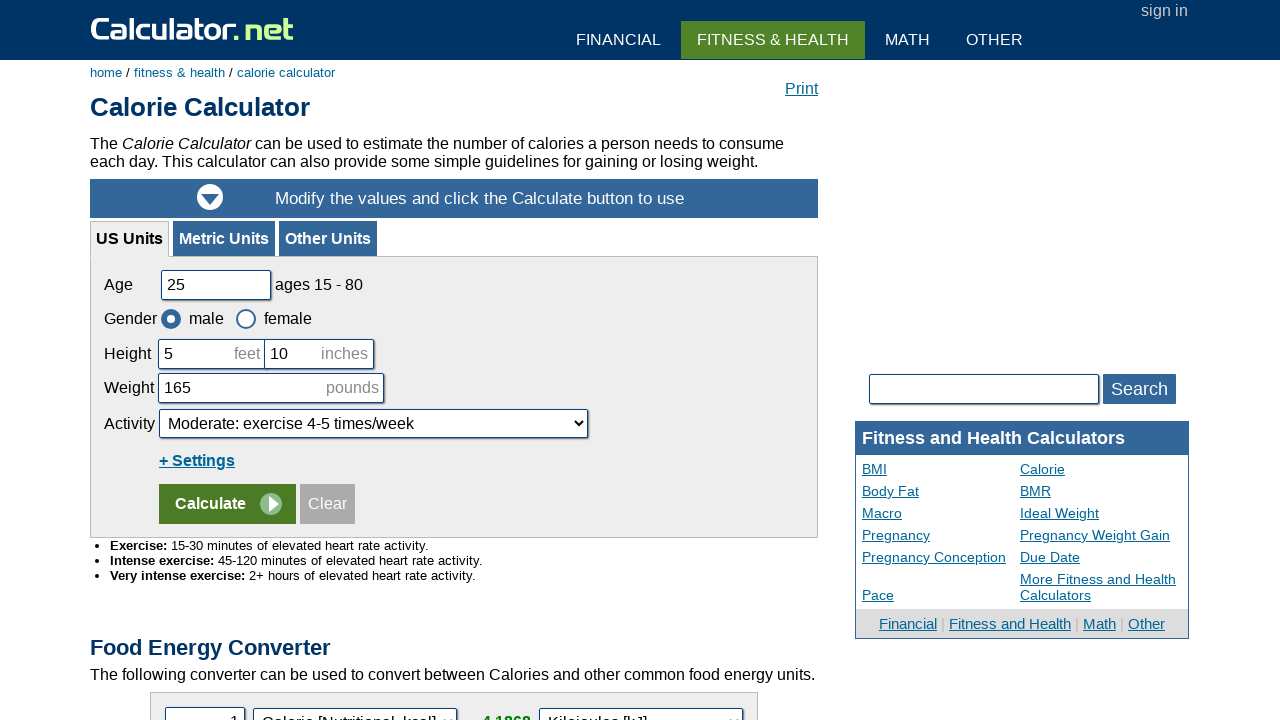

Extracted columns from current row
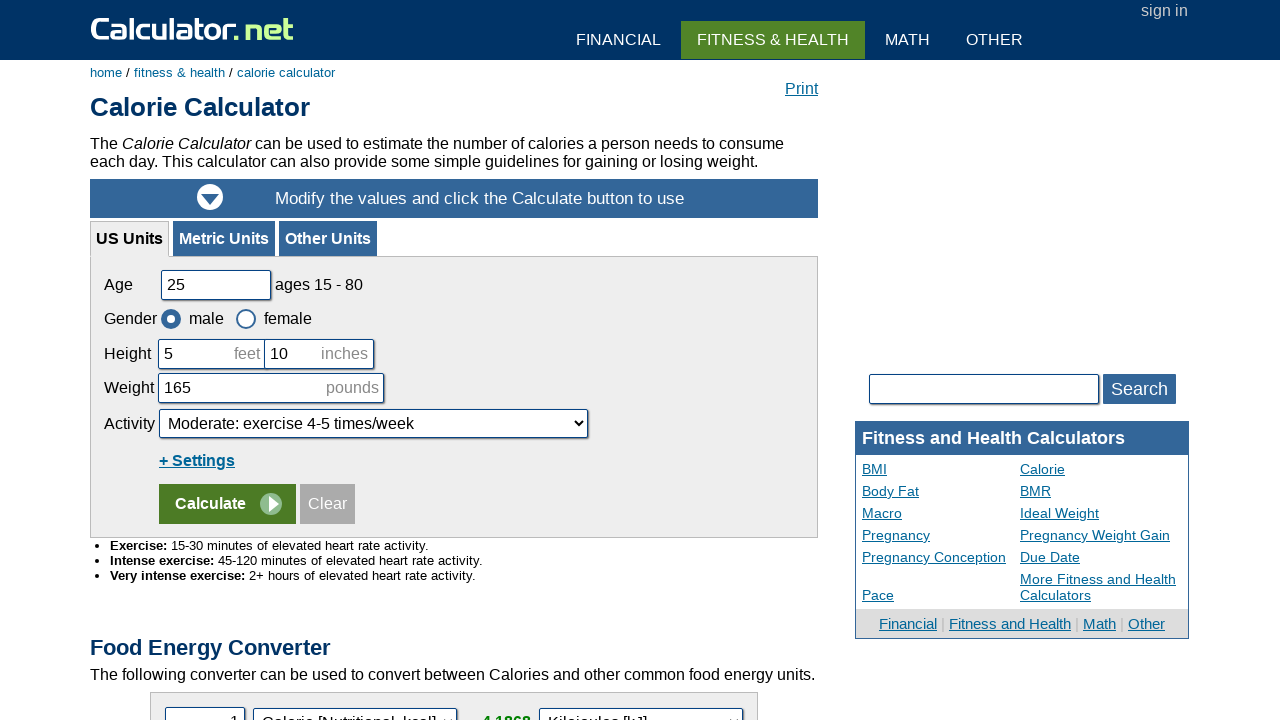

Processed row data: Fiber	8	1.9	227	54
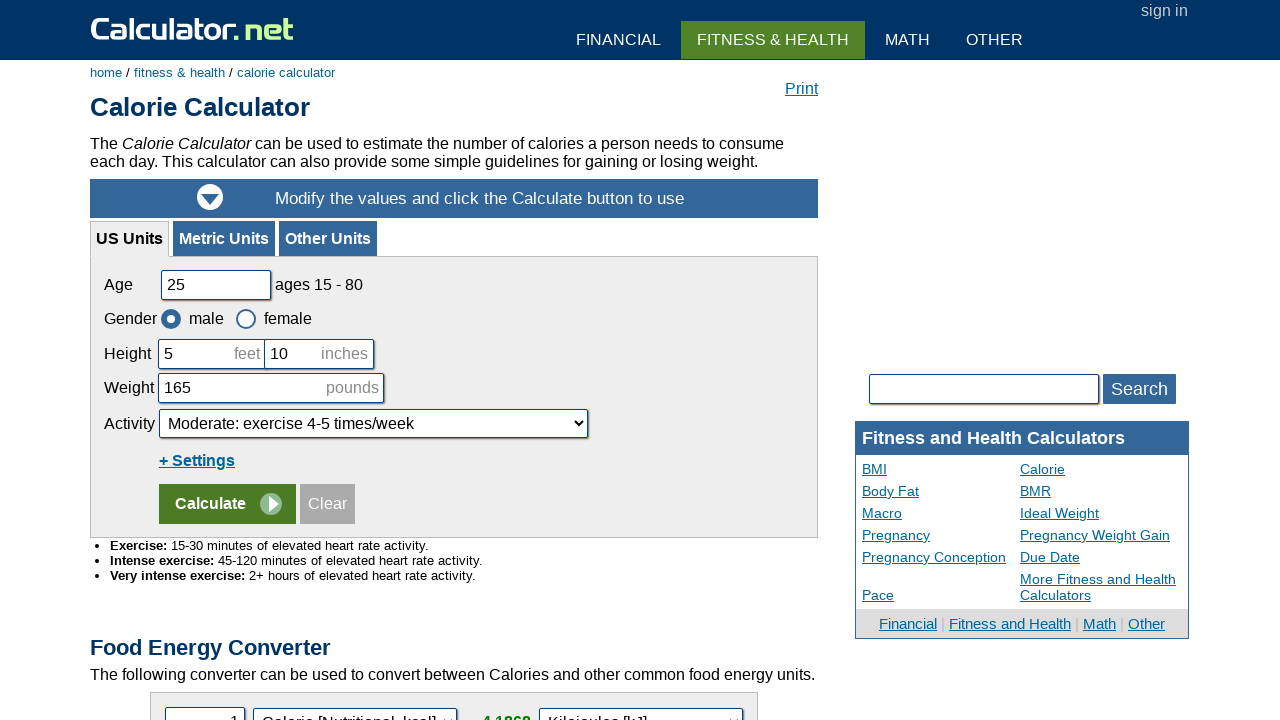

Extracted columns from current row
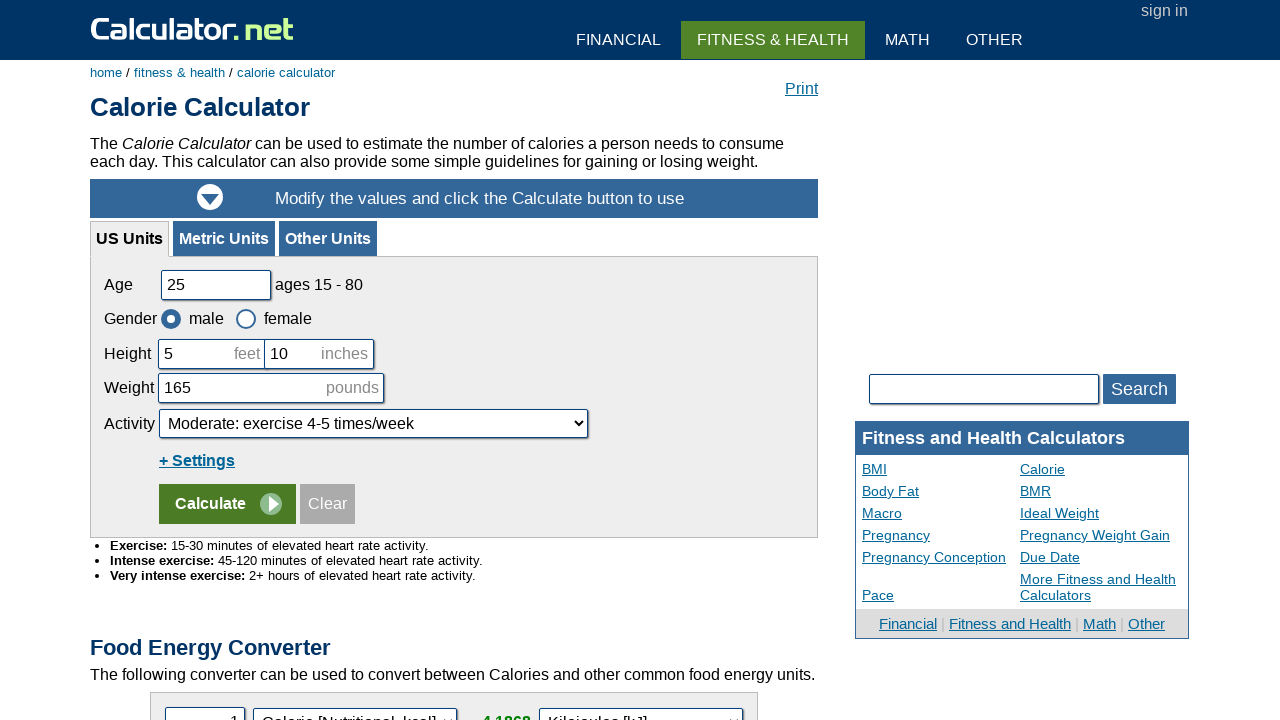

Processed row data: Ethanol (drinking alcohol)	29	6.9	822	196
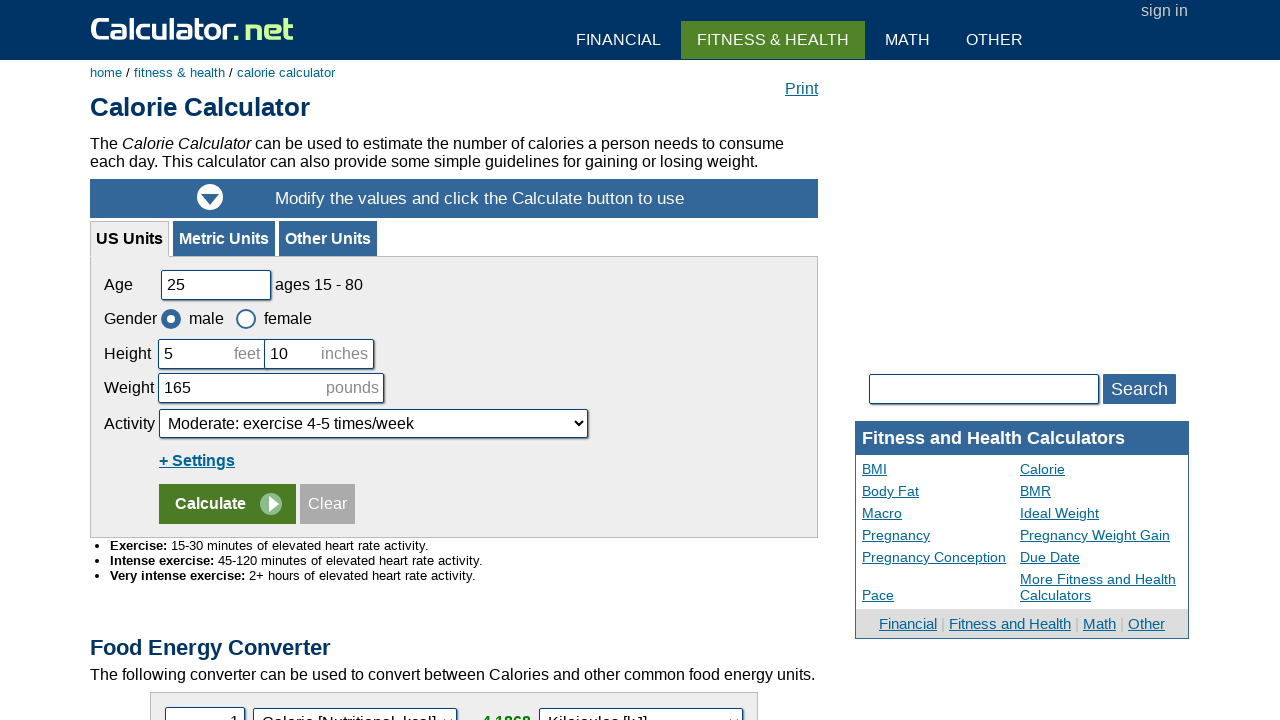

Extracted columns from current row
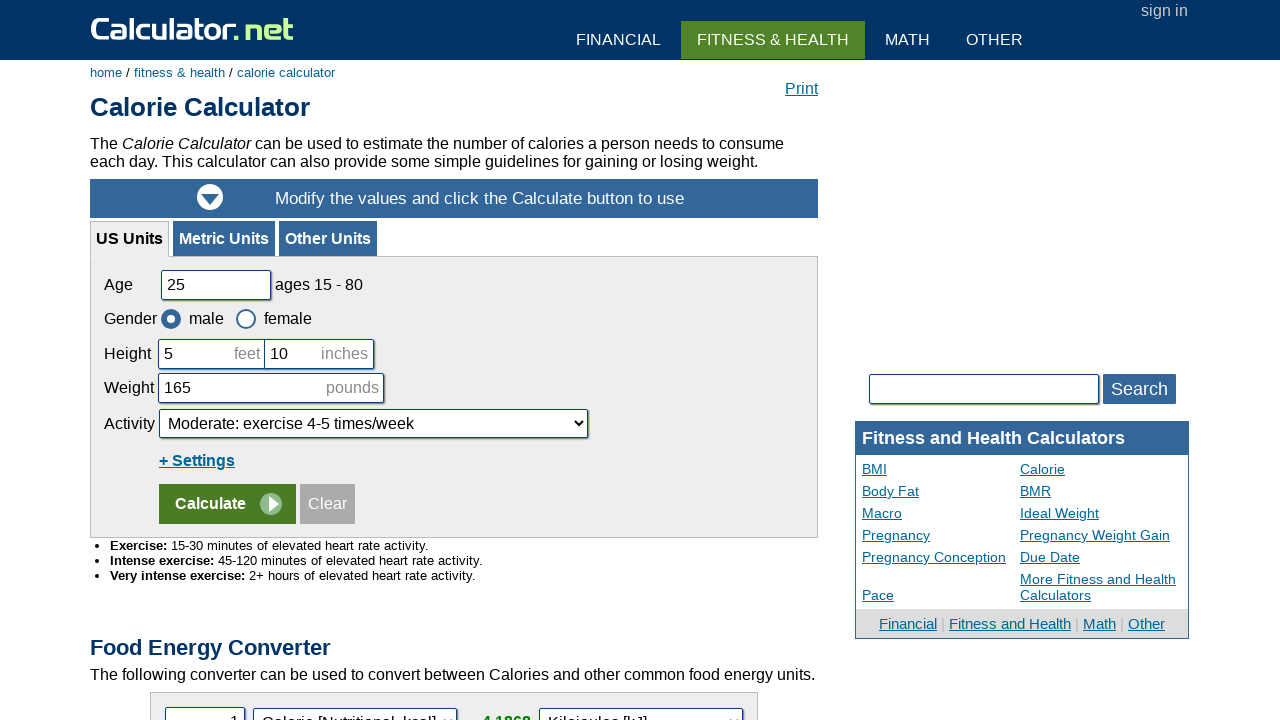

Processed row data: Organic acids	13	3.1	369	88
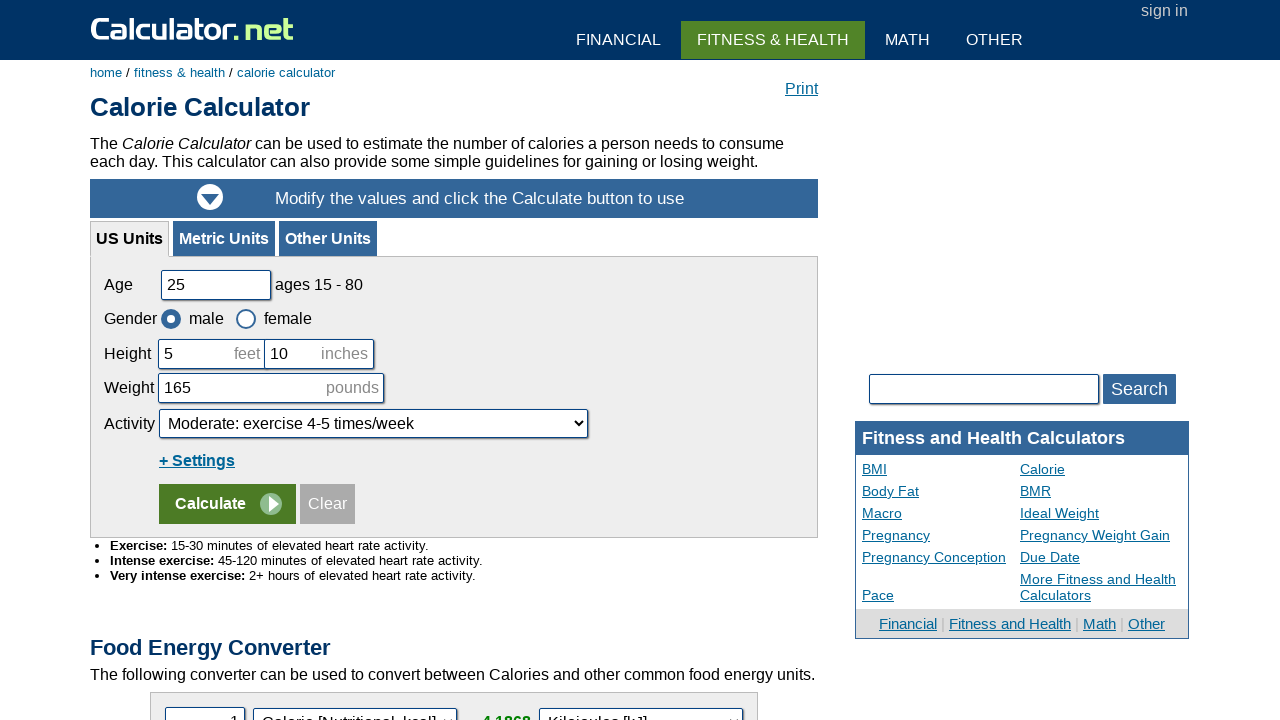

Extracted columns from current row
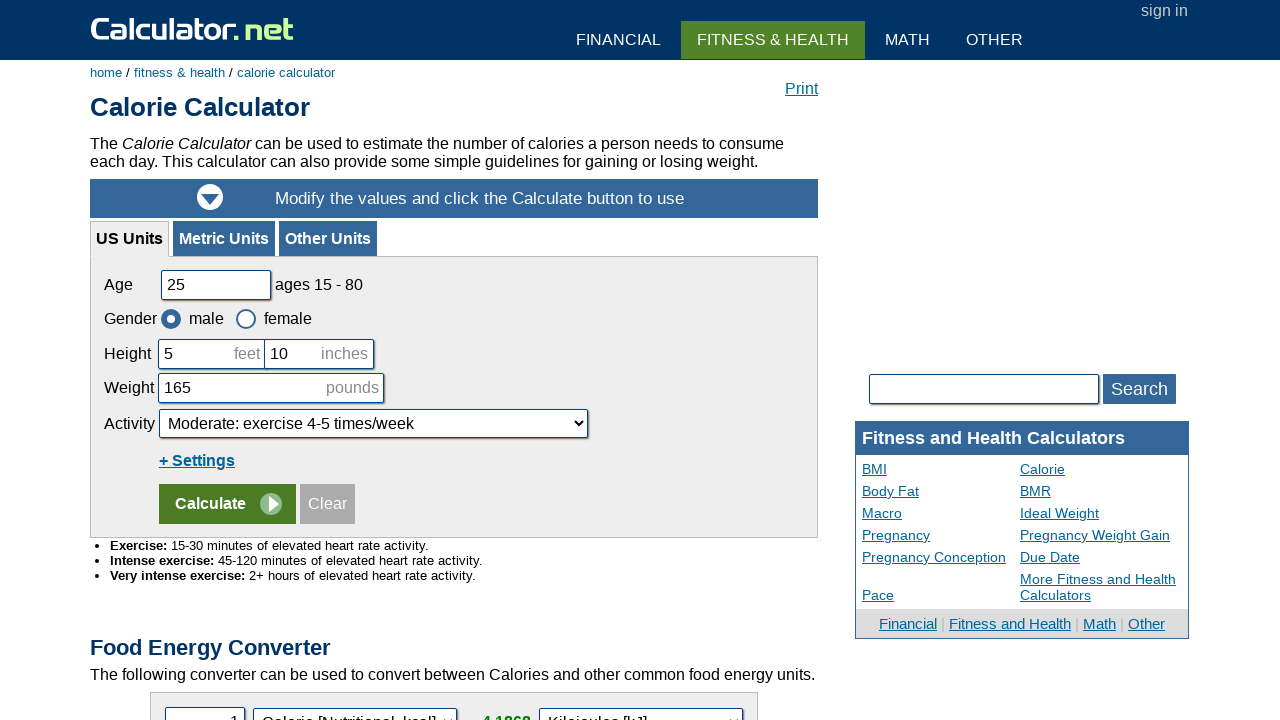

Processed row data: Polyols (sugar alcohols, sweeteners)	10	2.4	283	68
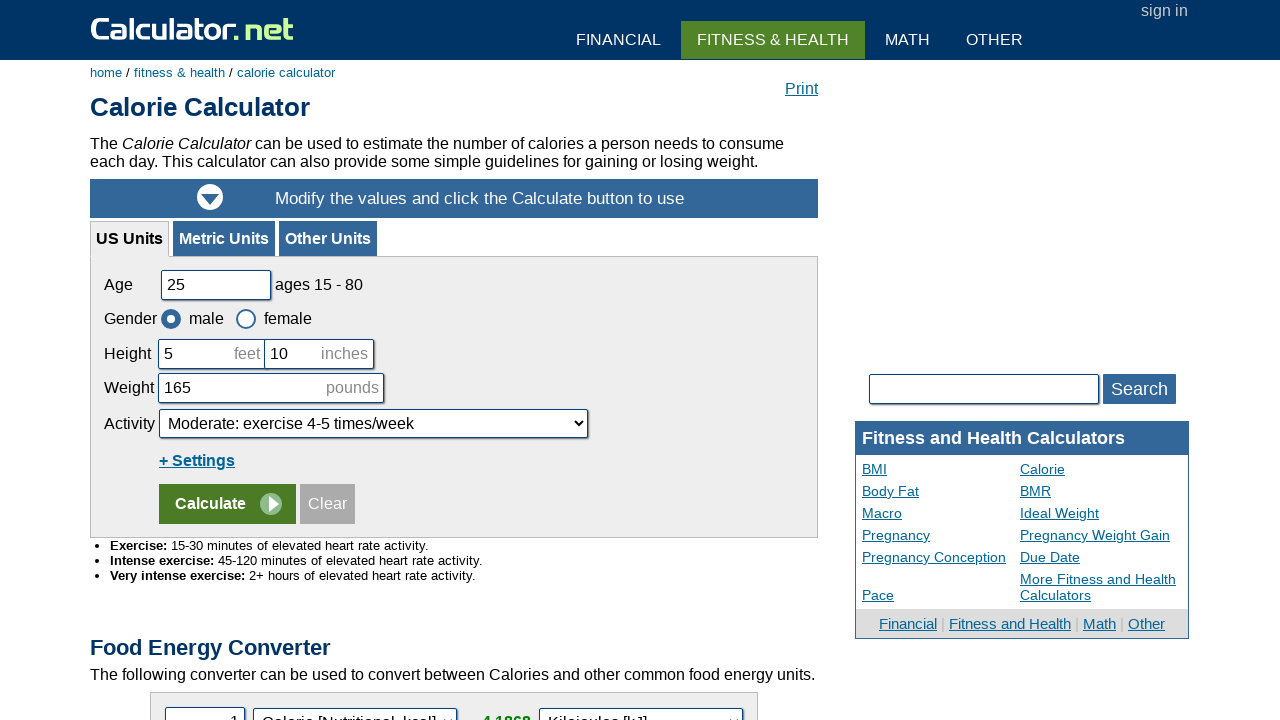

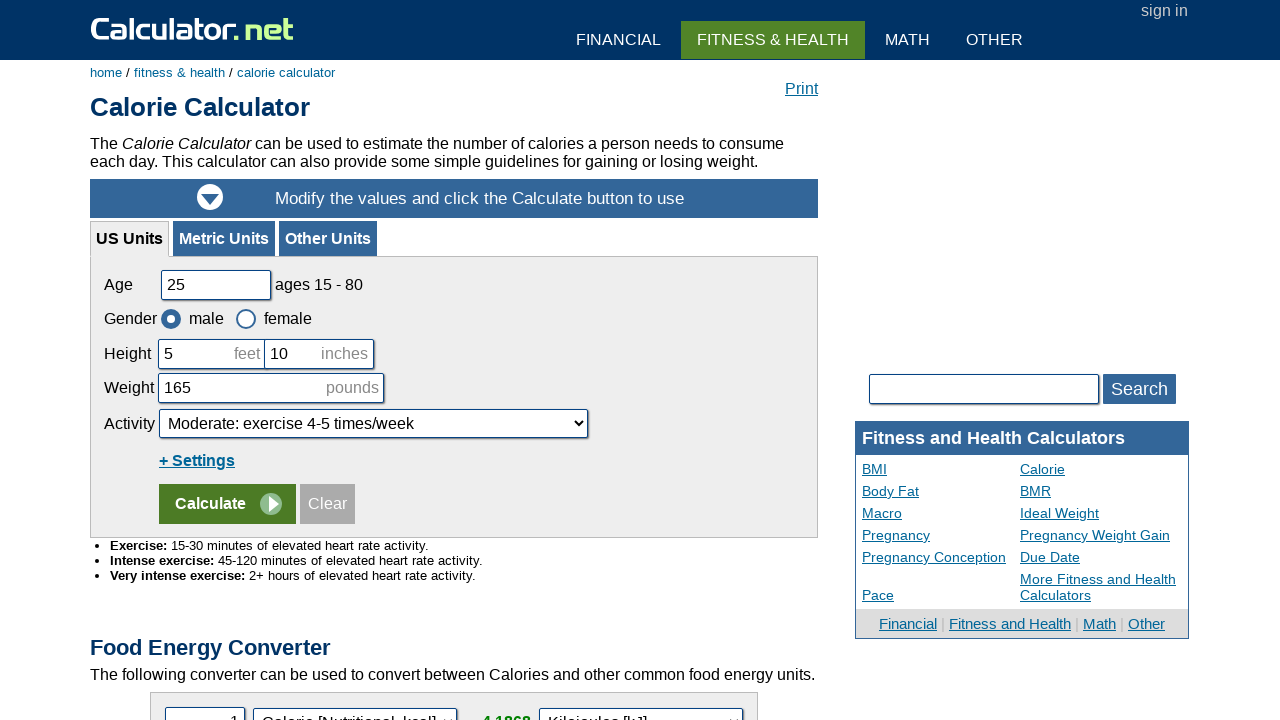